Tests all clickable links on Rediff homepage by iterating through them, clicking each link, capturing the page title, and navigating back

Starting URL: http://www.rediff.com/

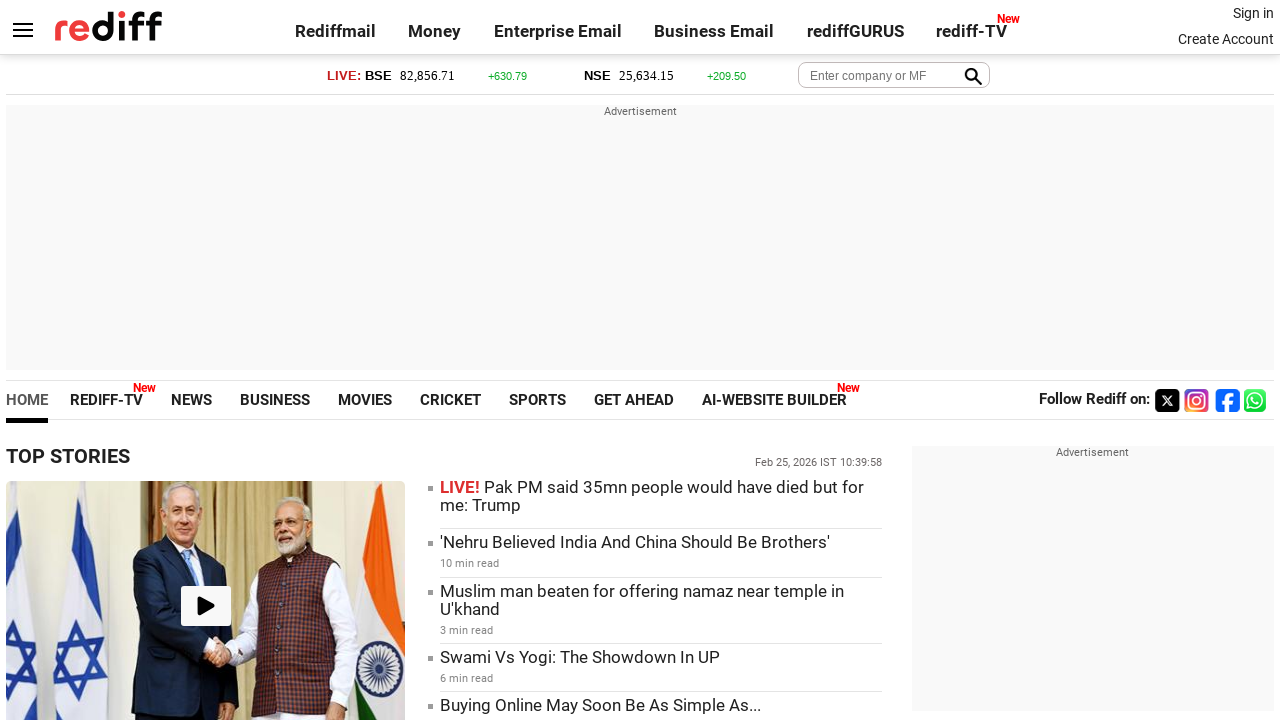

Retrieved all links on the Rediff homepage
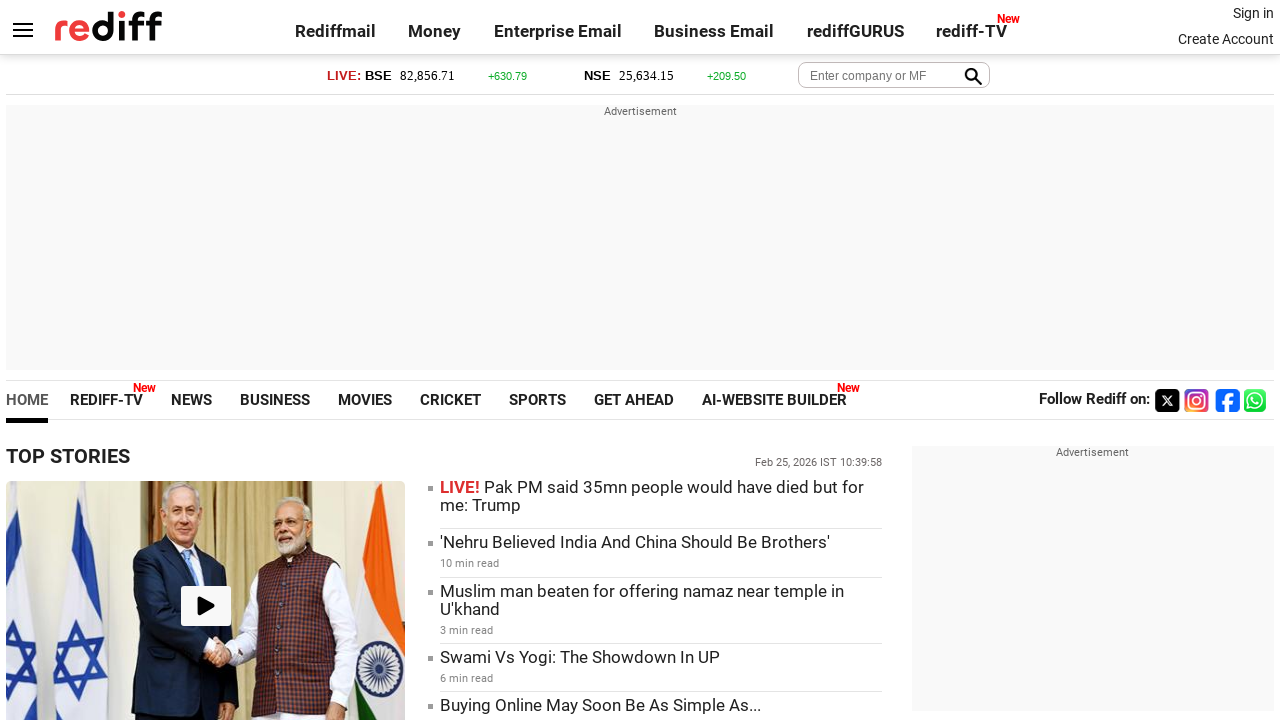

Found 393 total links on the page
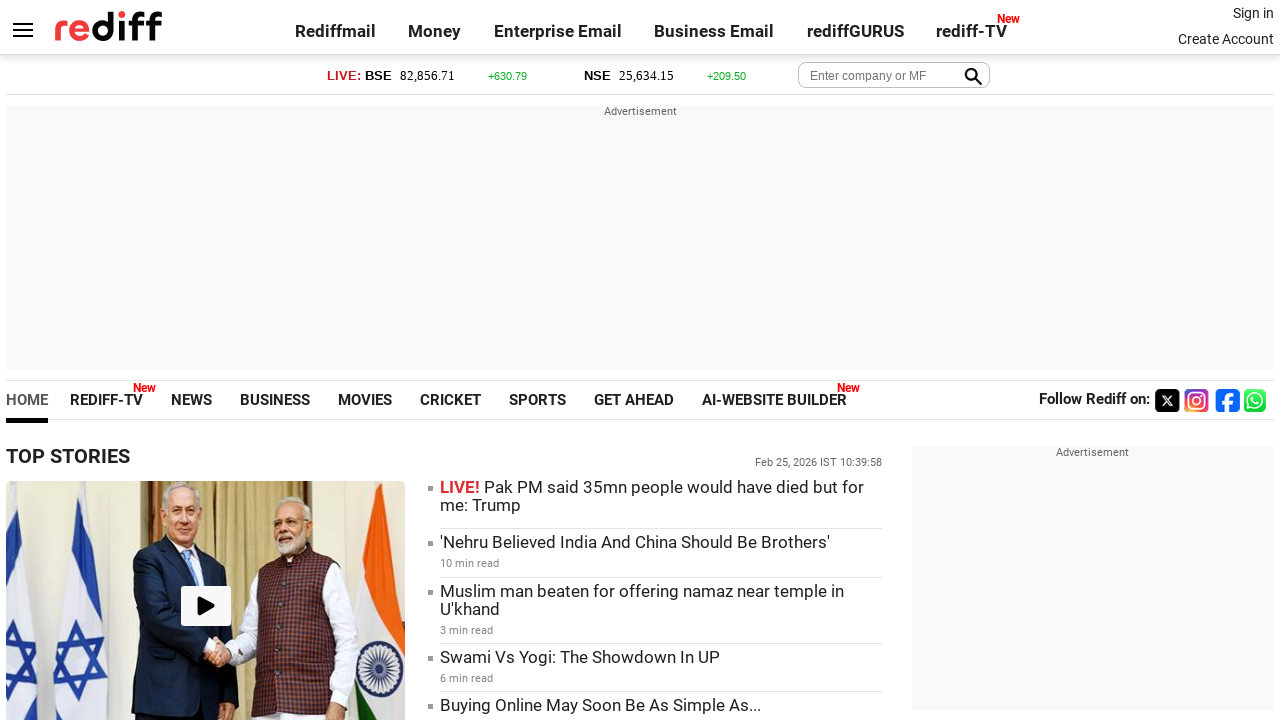

Re-fetched all links on the page (iteration 1)
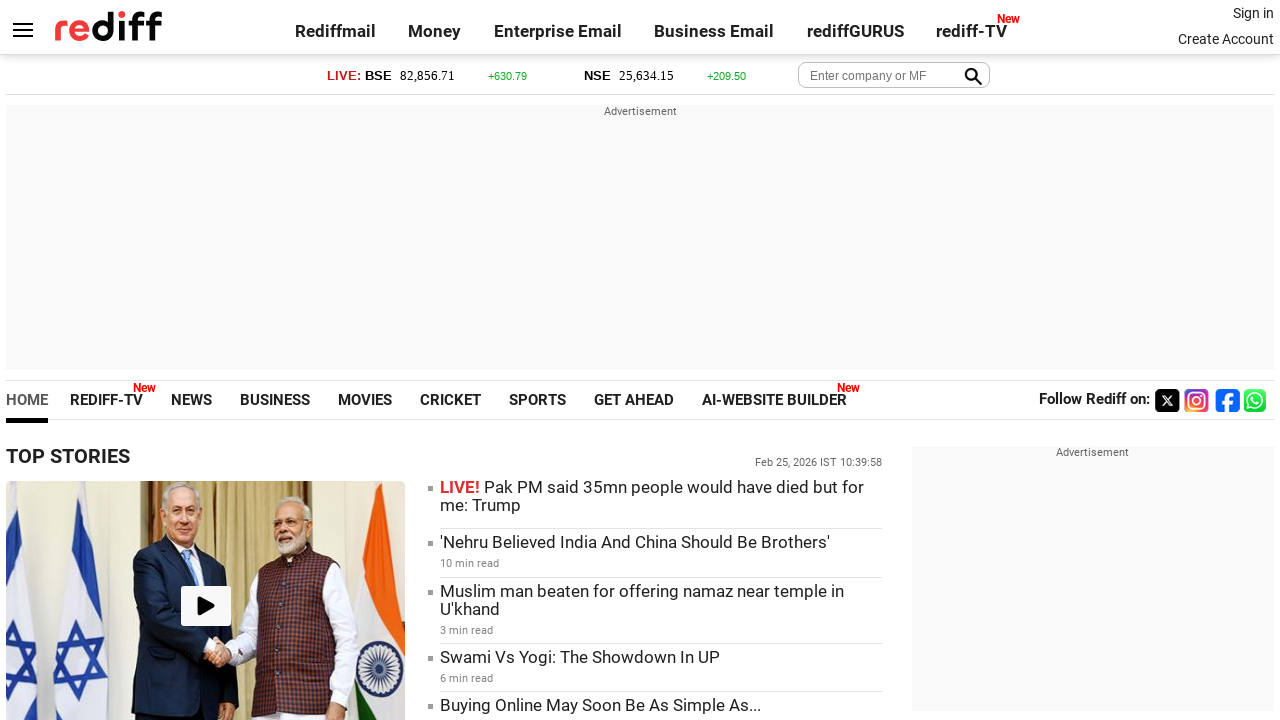

Link 1 is visible, preparing to click
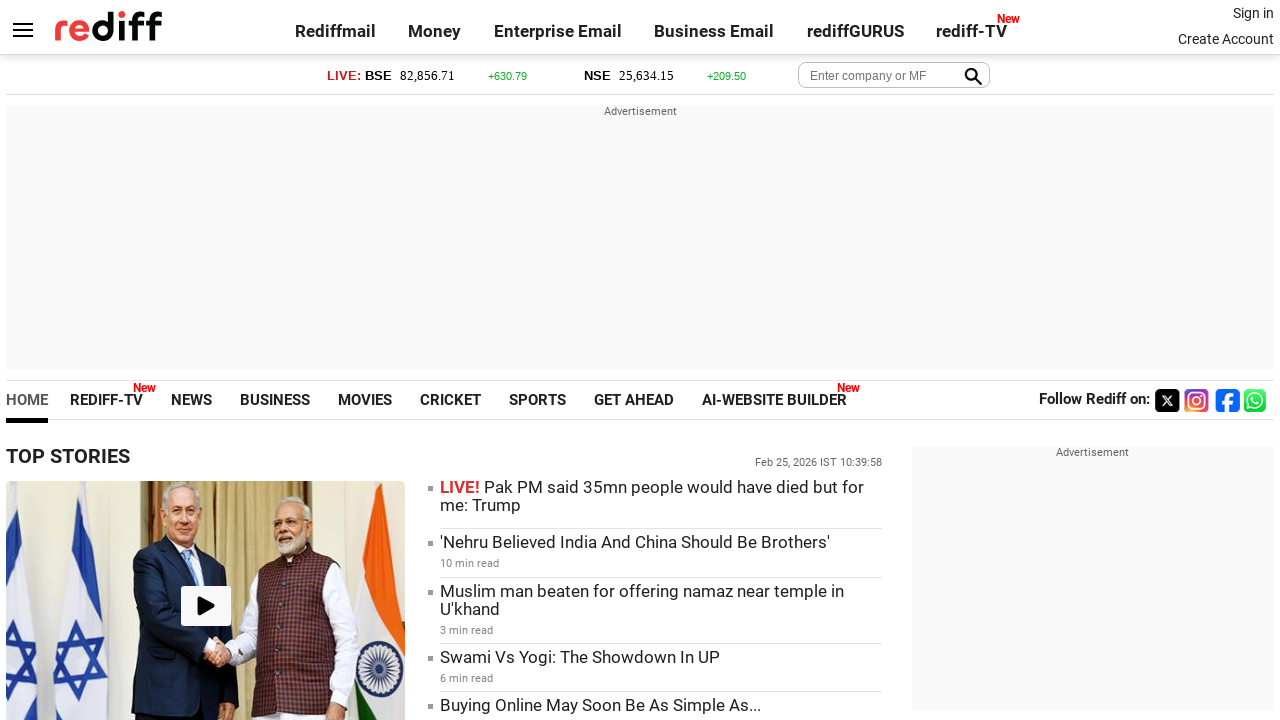

Clicked link 1 at (335, 31) on a >> nth=1
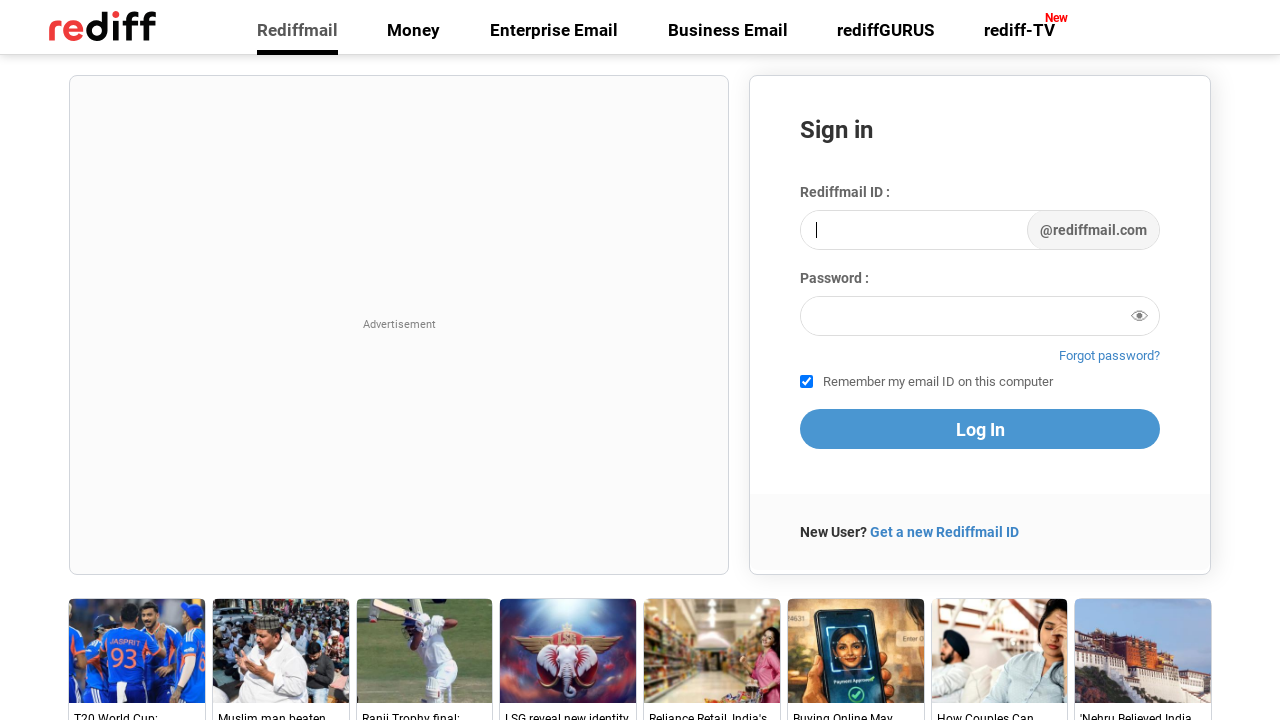

Page load completed after clicking link 1
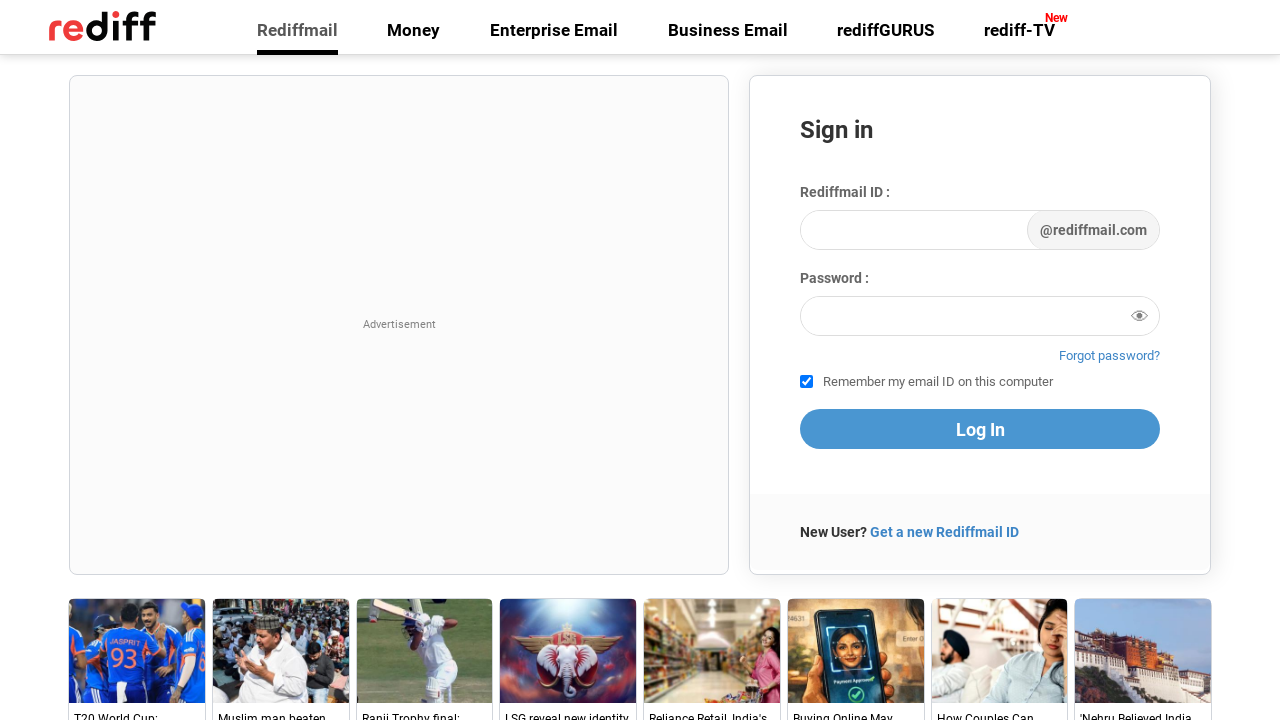

Link 1: Rediffmail - Free Email for Login with Secure Access
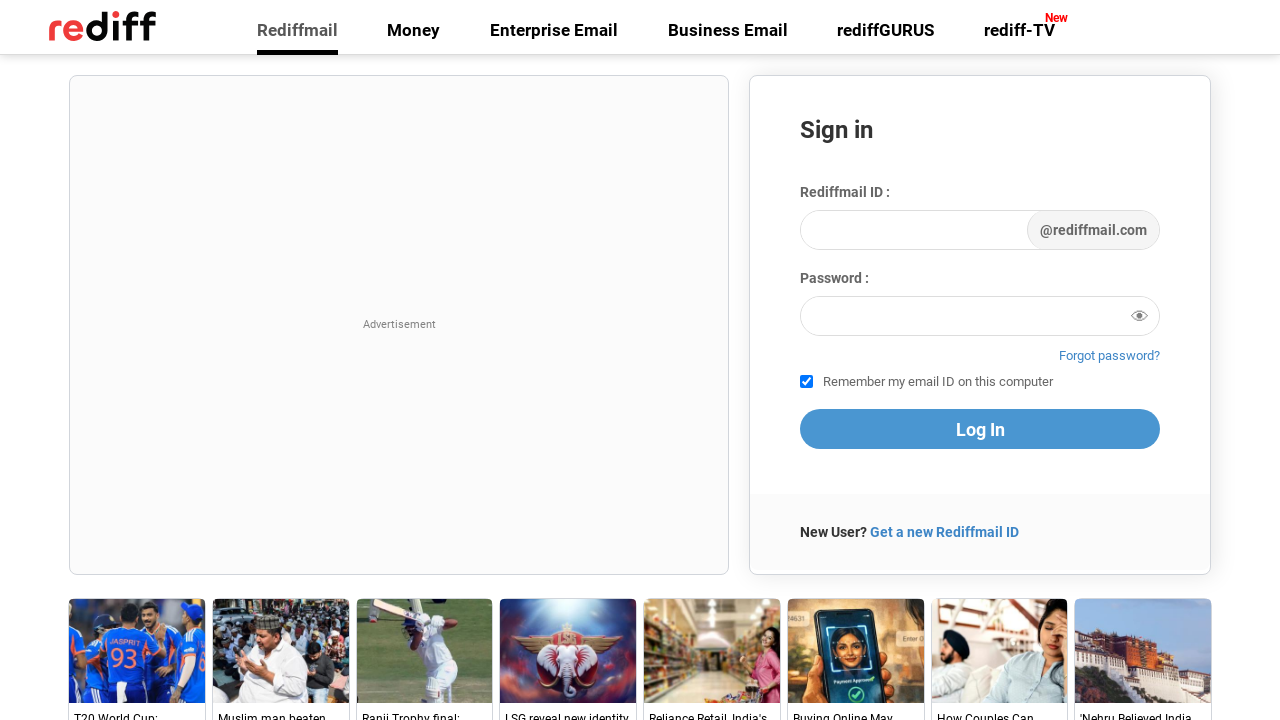

Navigated back to Rediff homepage from link 1
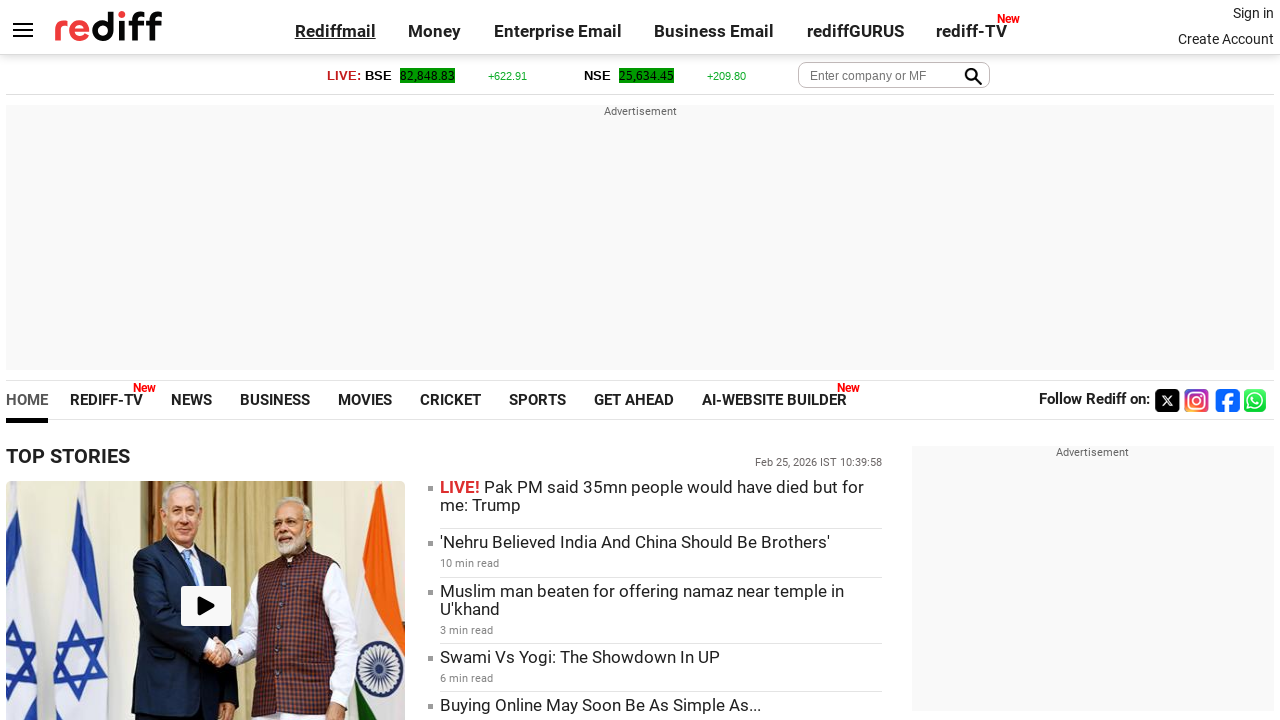

Homepage reloaded after navigating back from link 1
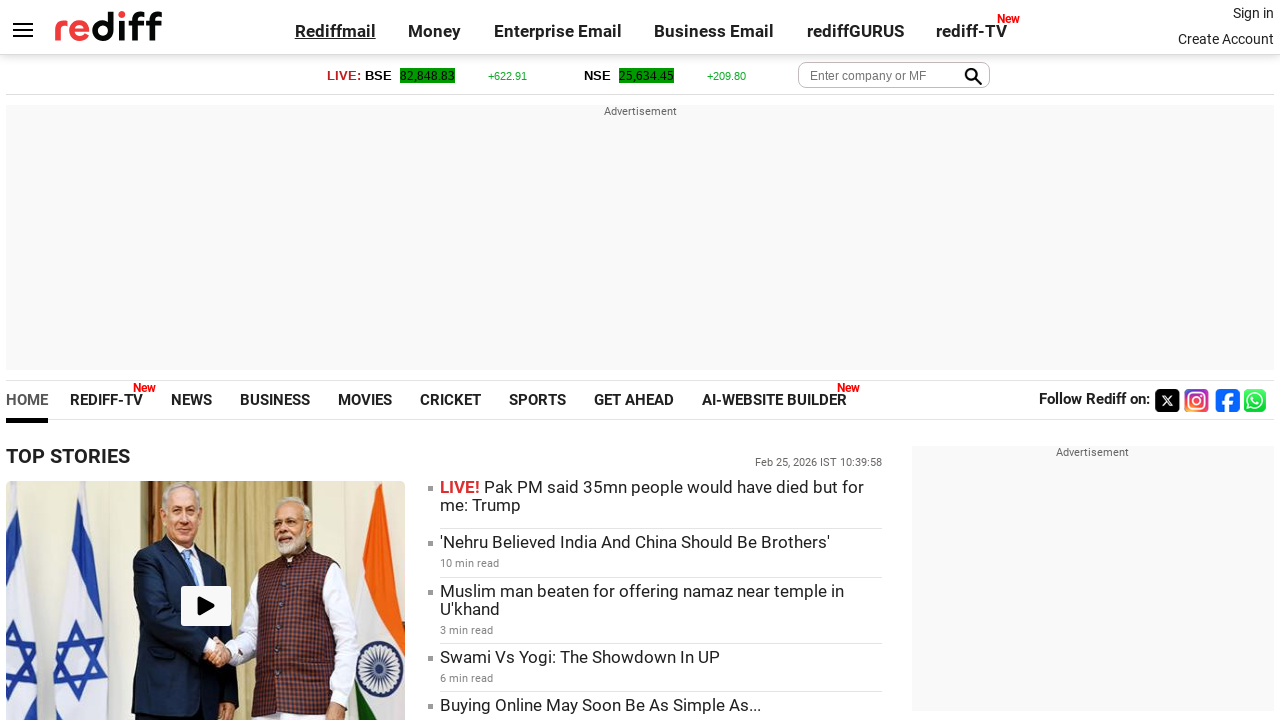

Re-fetched all links on the page (iteration 2)
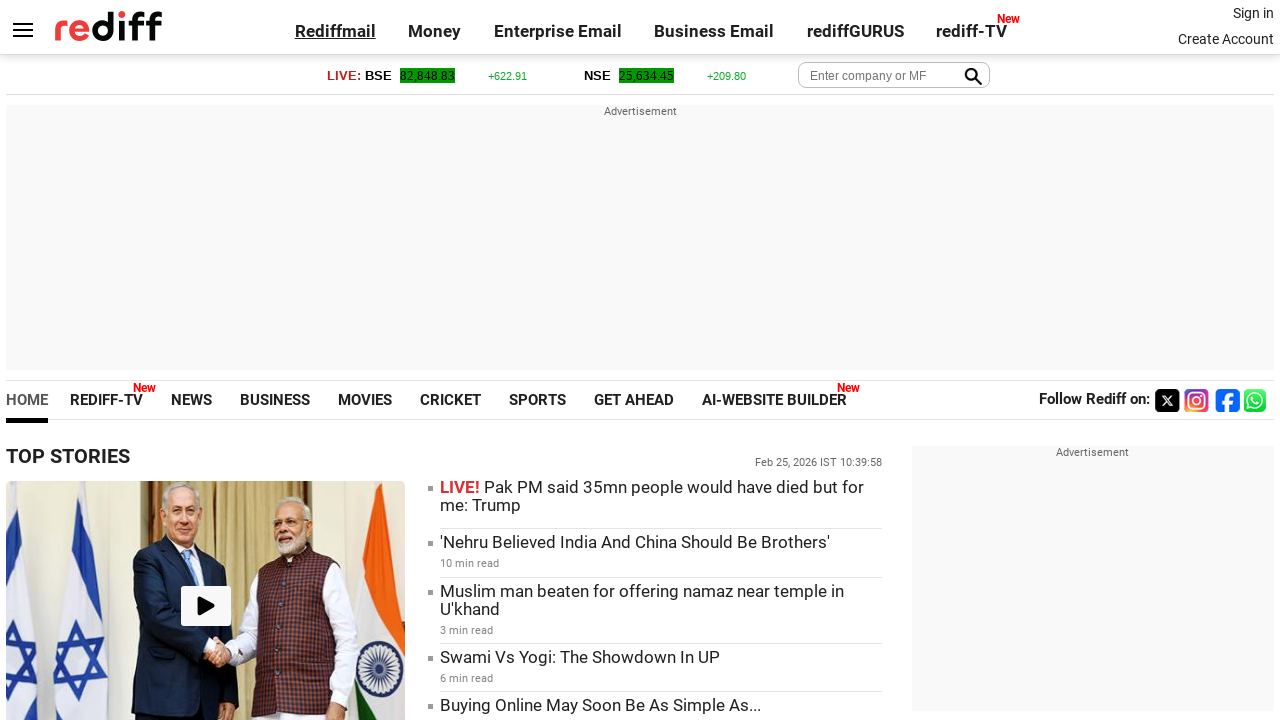

Link 2 is visible, preparing to click
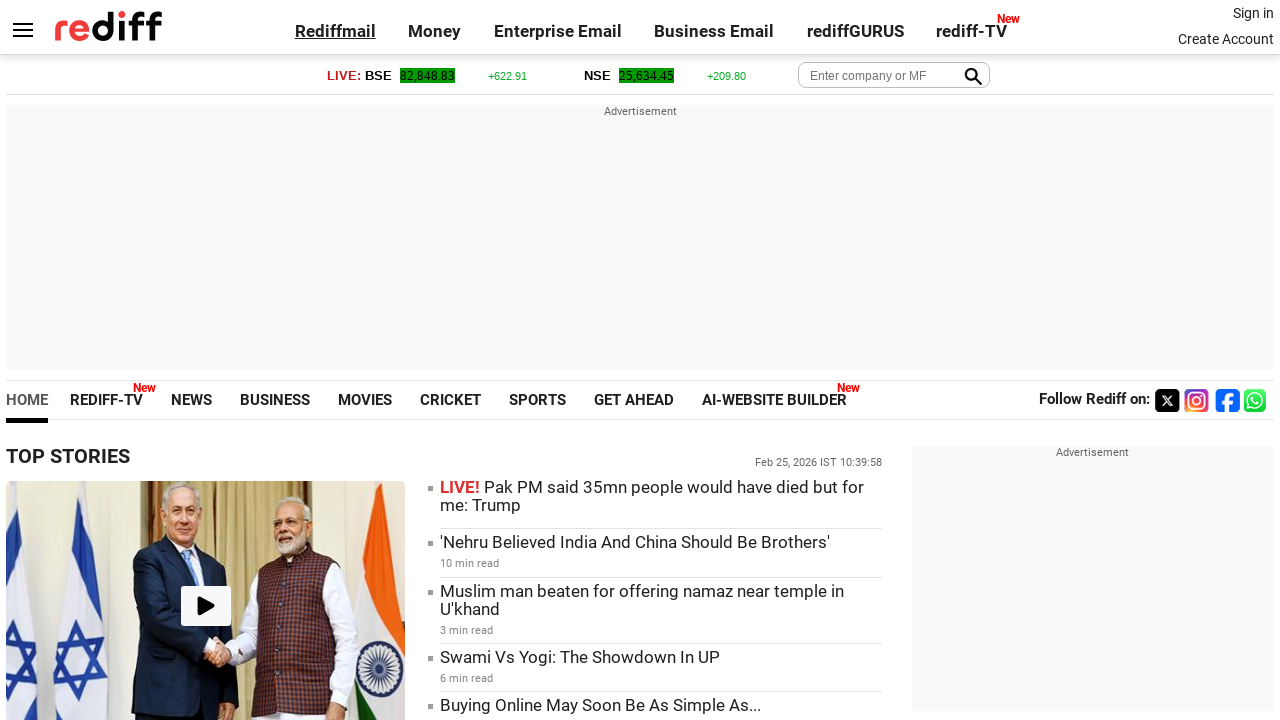

Clicked link 2 at (435, 31) on a >> nth=2
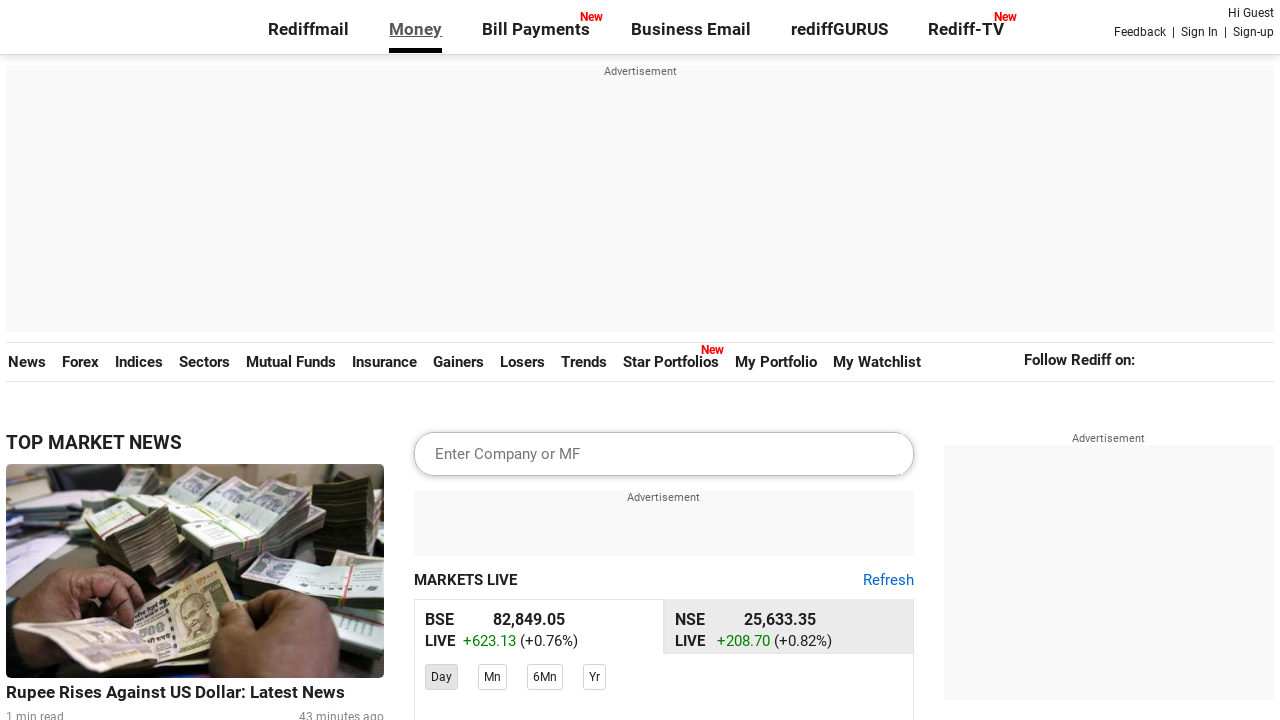

Page load completed after clicking link 2
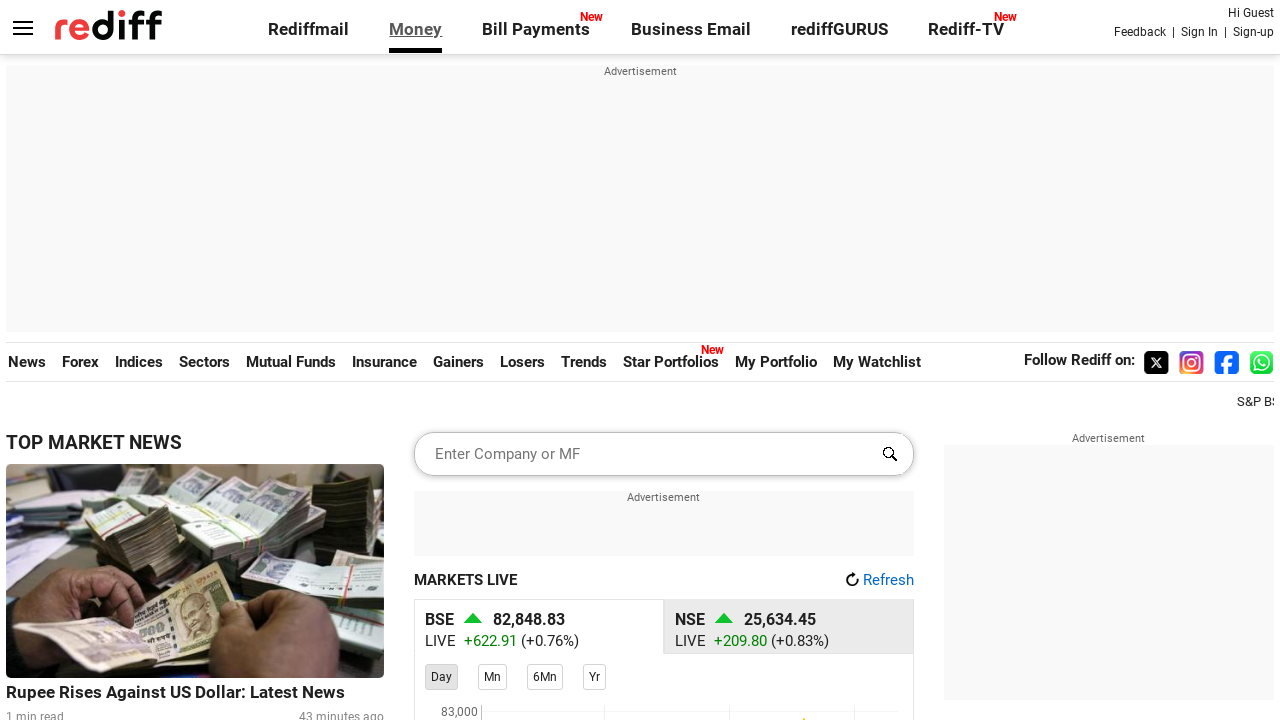

Link 2: BSE: 82,848.83 | NSE: 25,634.45 - Live Stock Market | Share Prices | Mutual Fund India | Stock Market: Stock Market Today | Share Market Today - Rediff MoneyWiz
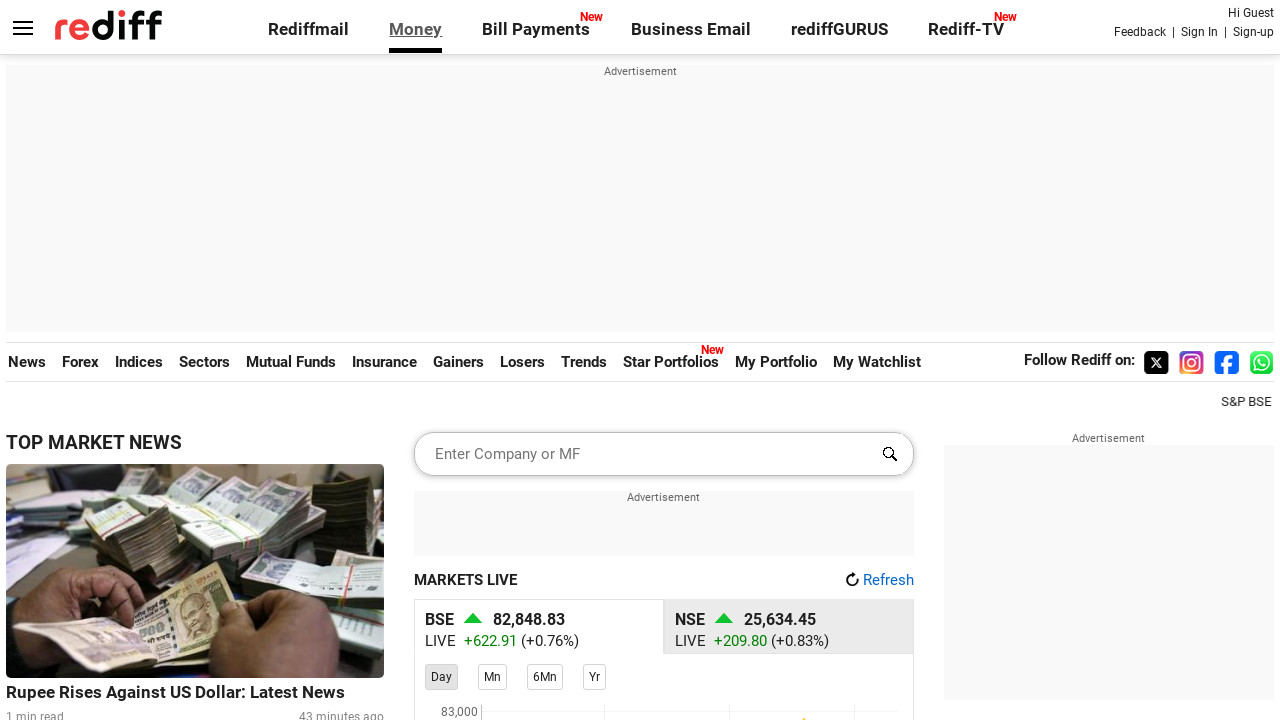

Navigated back to Rediff homepage from link 2
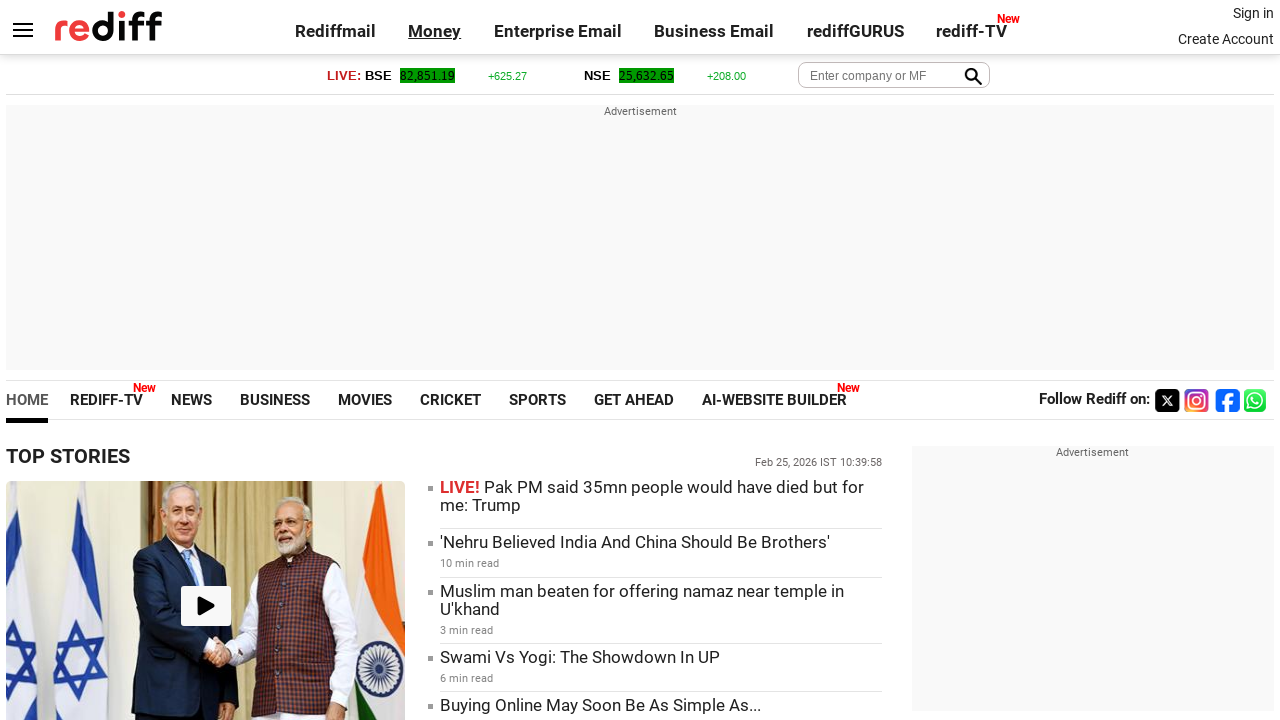

Homepage reloaded after navigating back from link 2
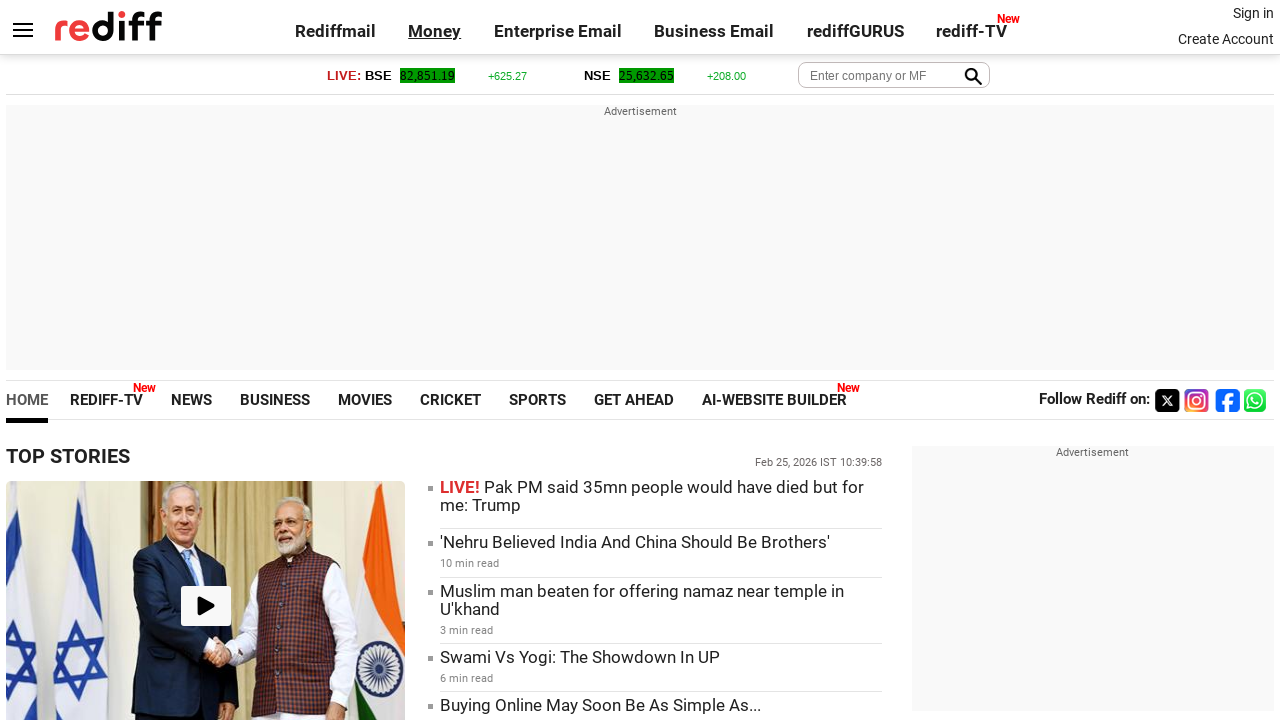

Re-fetched all links on the page (iteration 3)
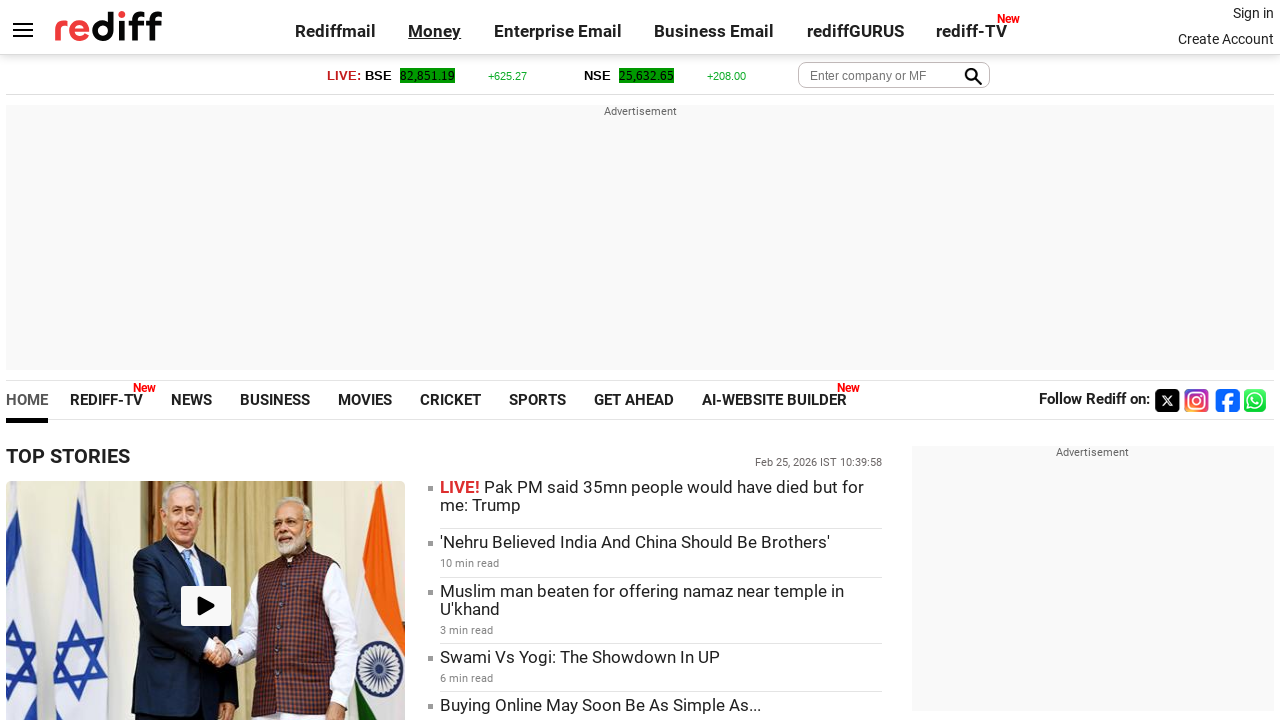

Link 3 is visible, preparing to click
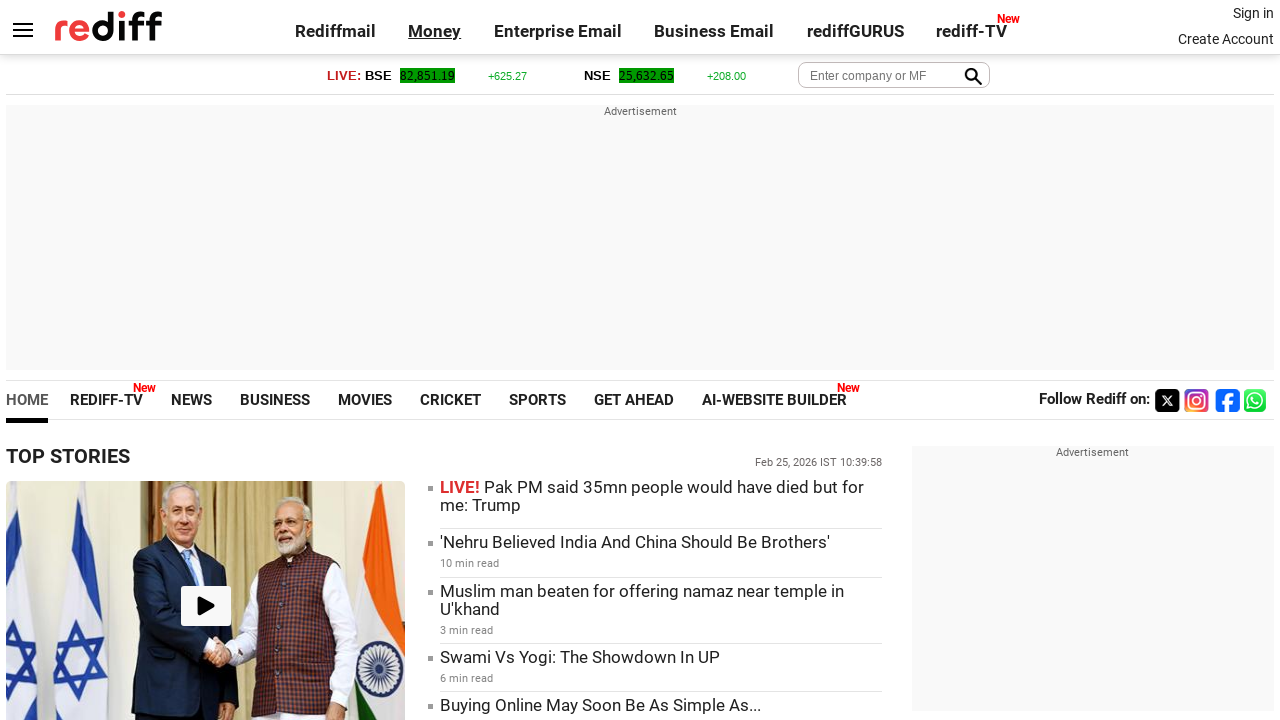

Clicked link 3 at (558, 31) on a >> nth=3
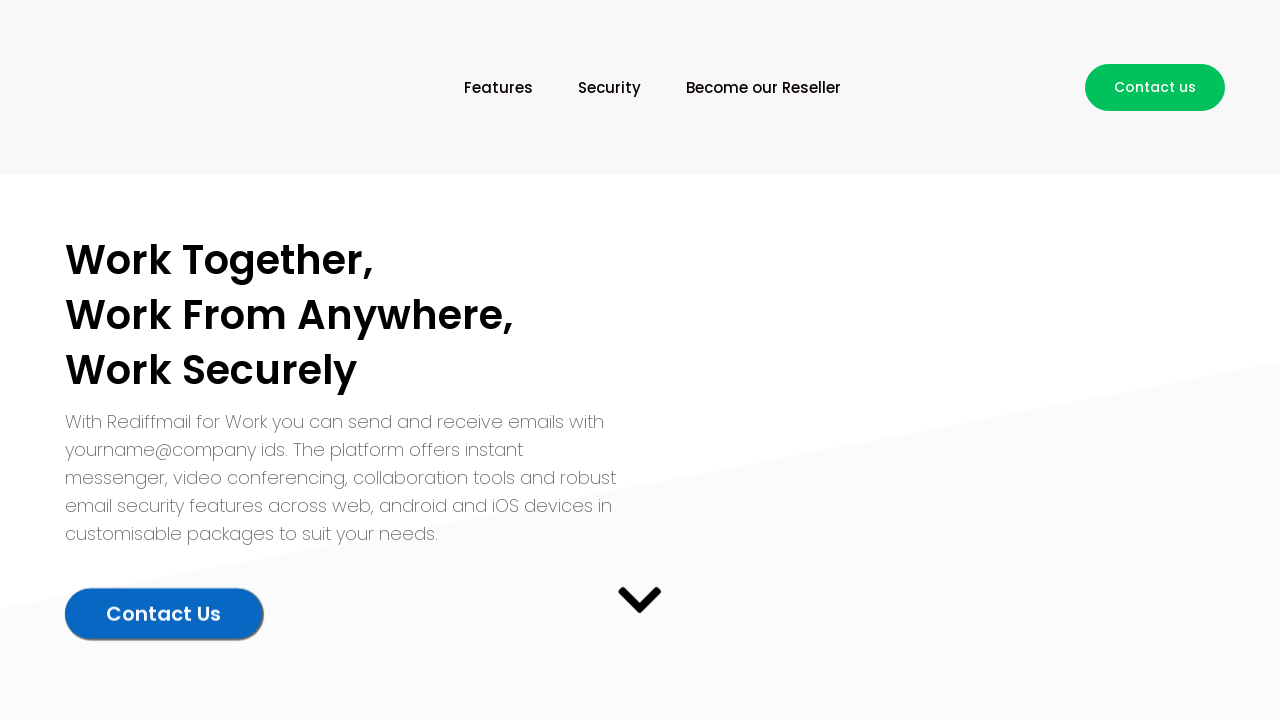

Page load completed after clicking link 3
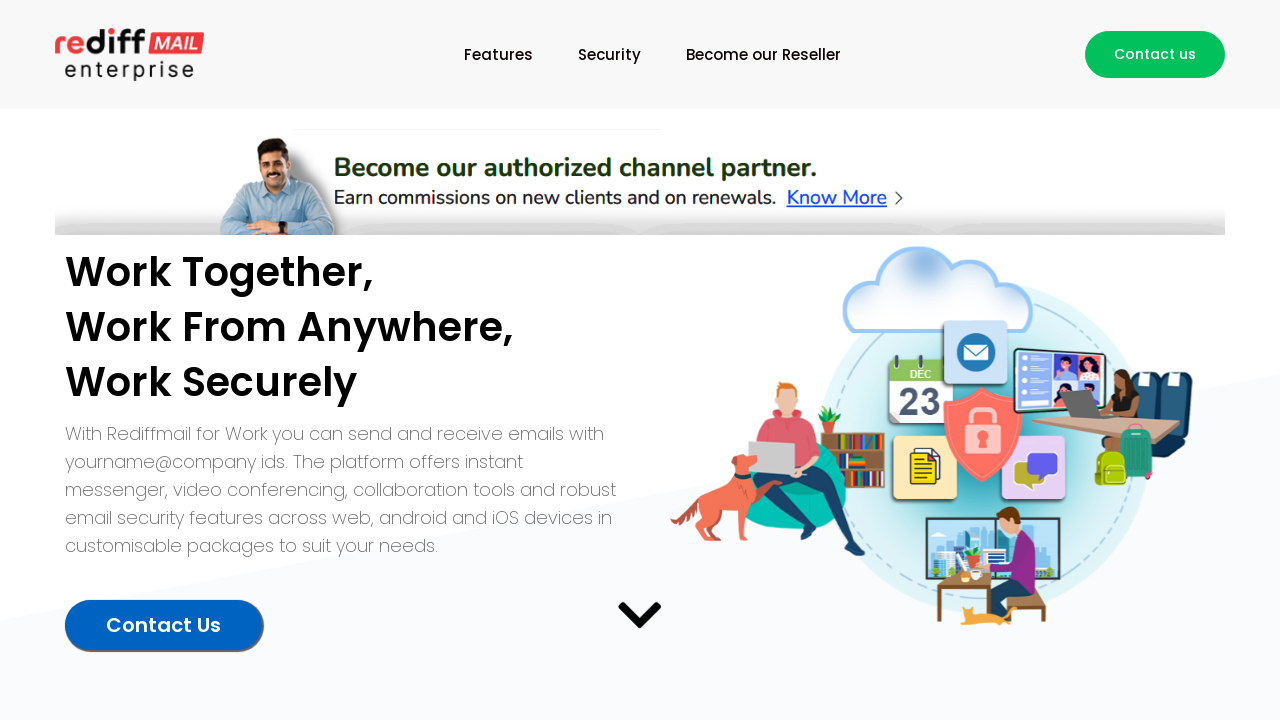

Link 3: Rediffmail for Work | Secure Cloud Business Email and Video Conferencing Platform Made In India - Rediffmail for Work
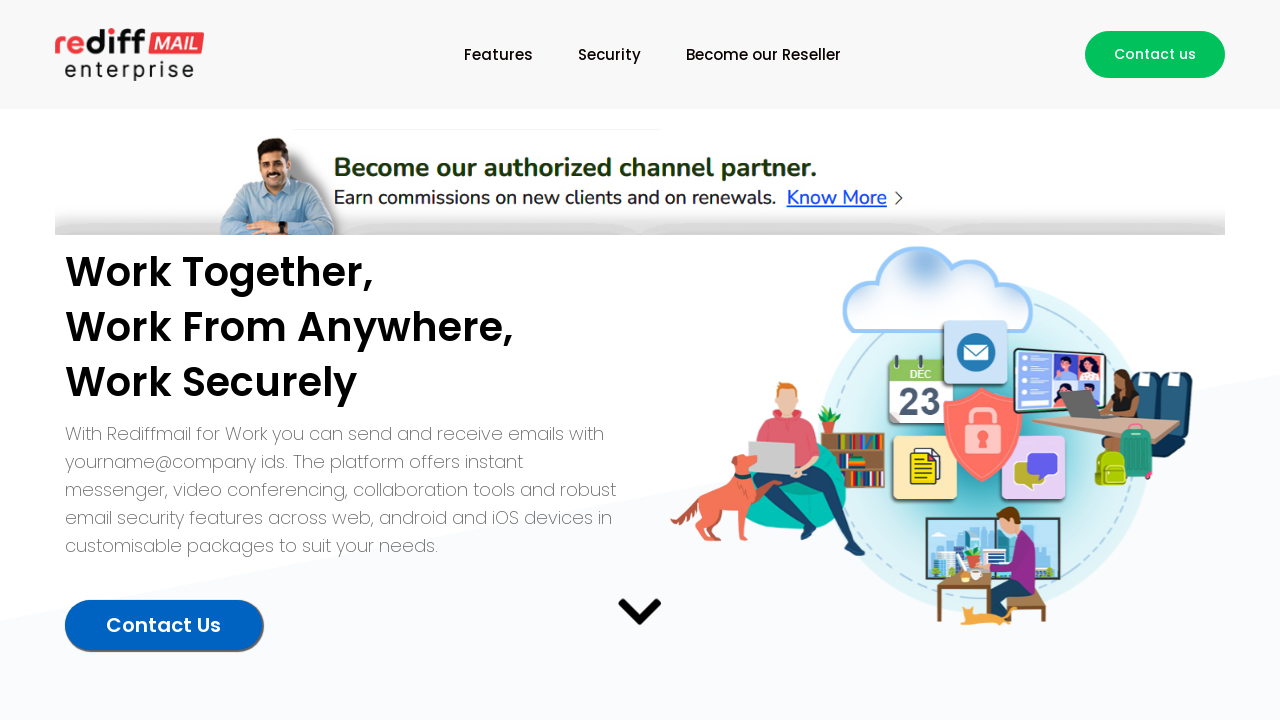

Navigated back to Rediff homepage from link 3
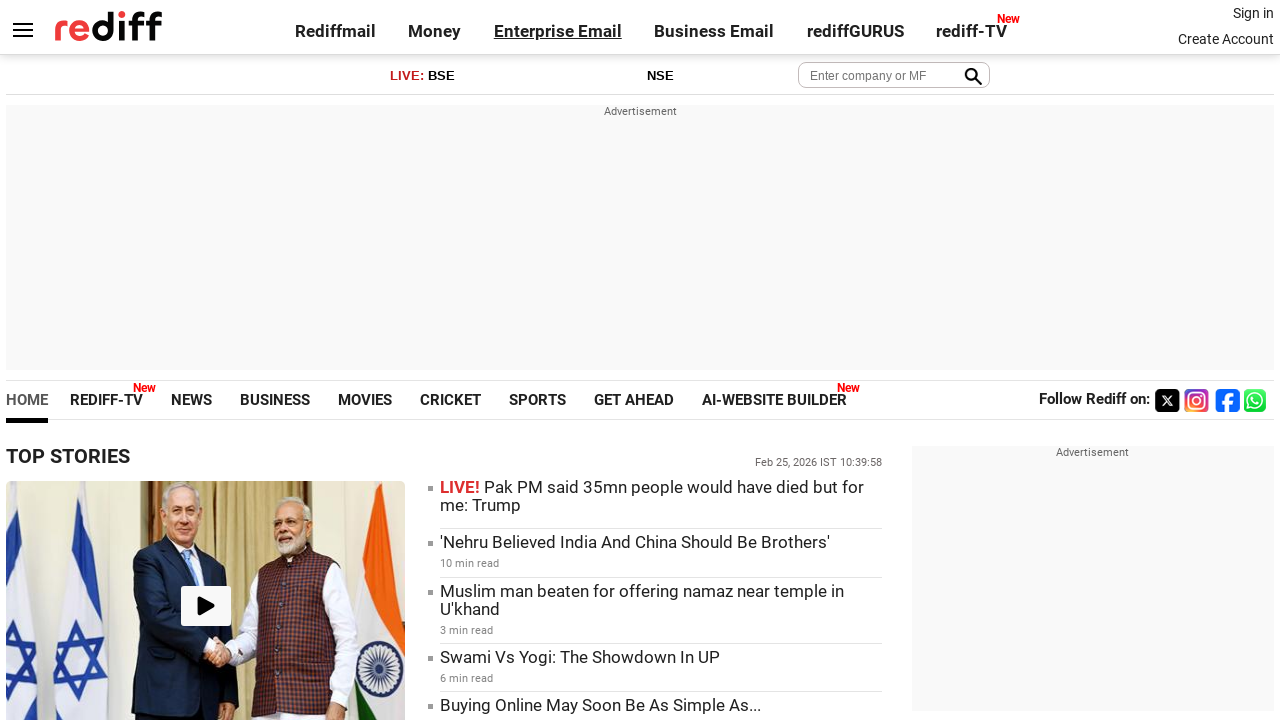

Homepage reloaded after navigating back from link 3
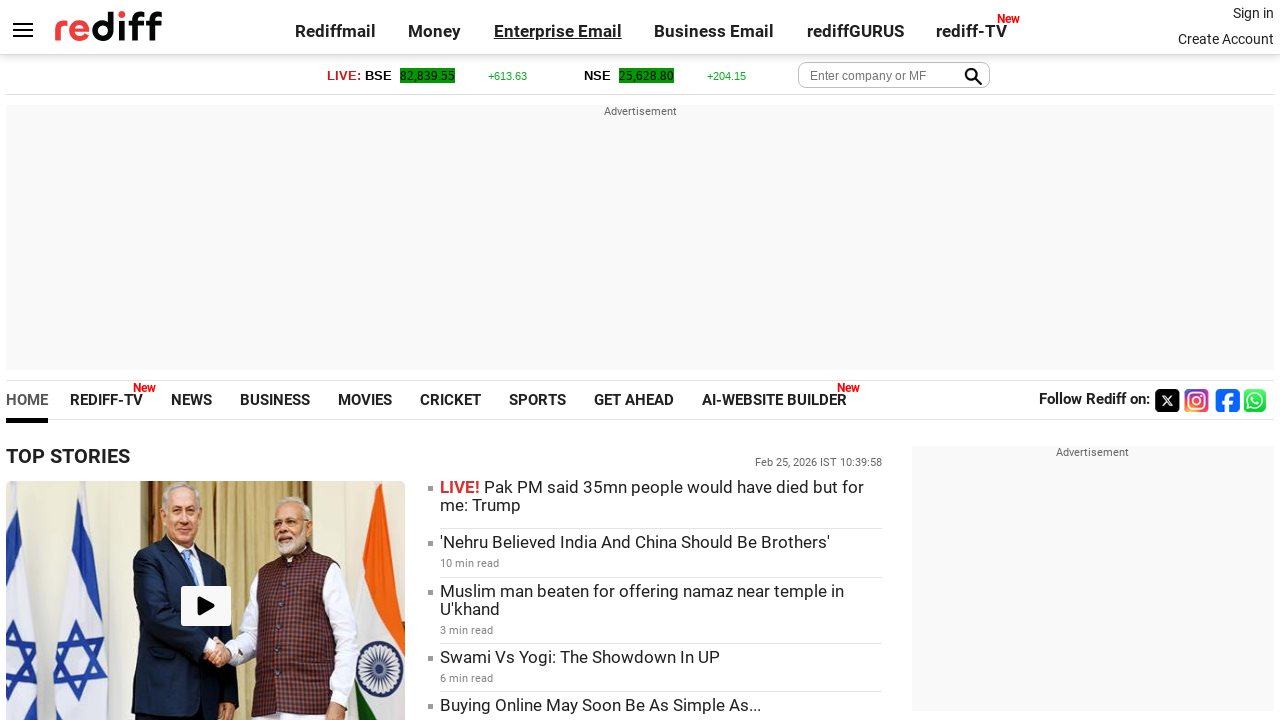

Re-fetched all links on the page (iteration 4)
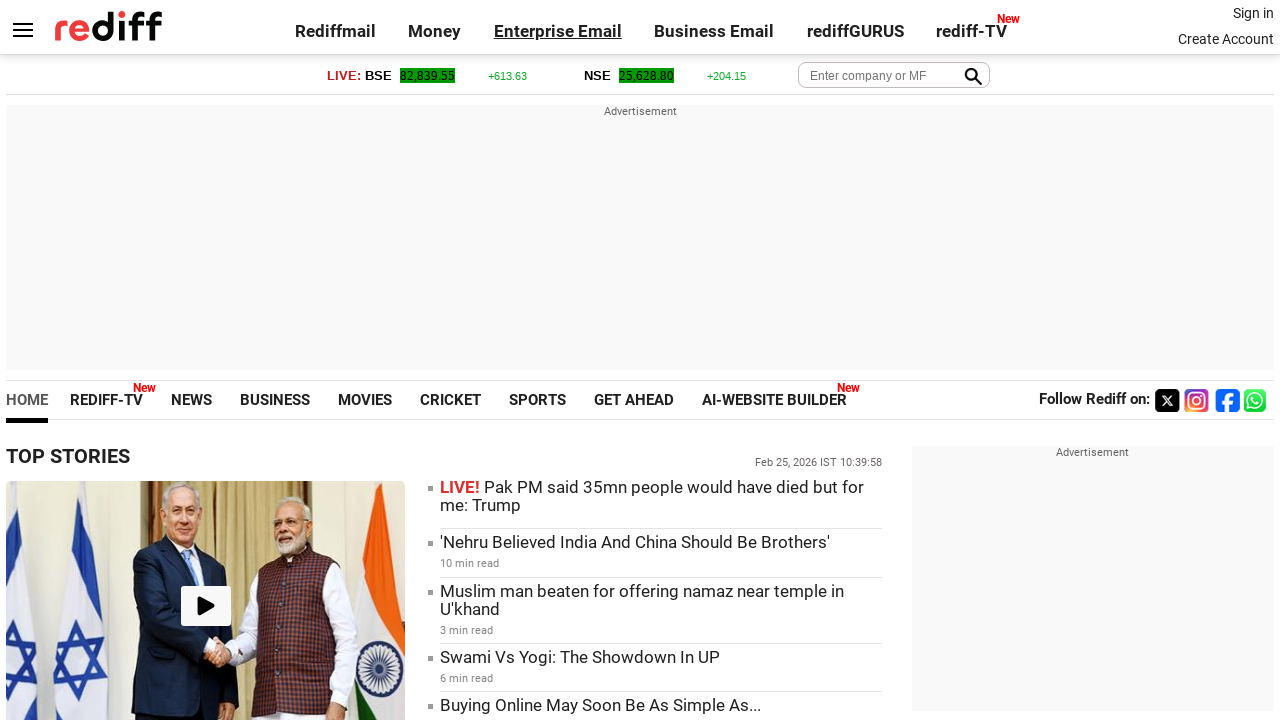

Link 4 is visible, preparing to click
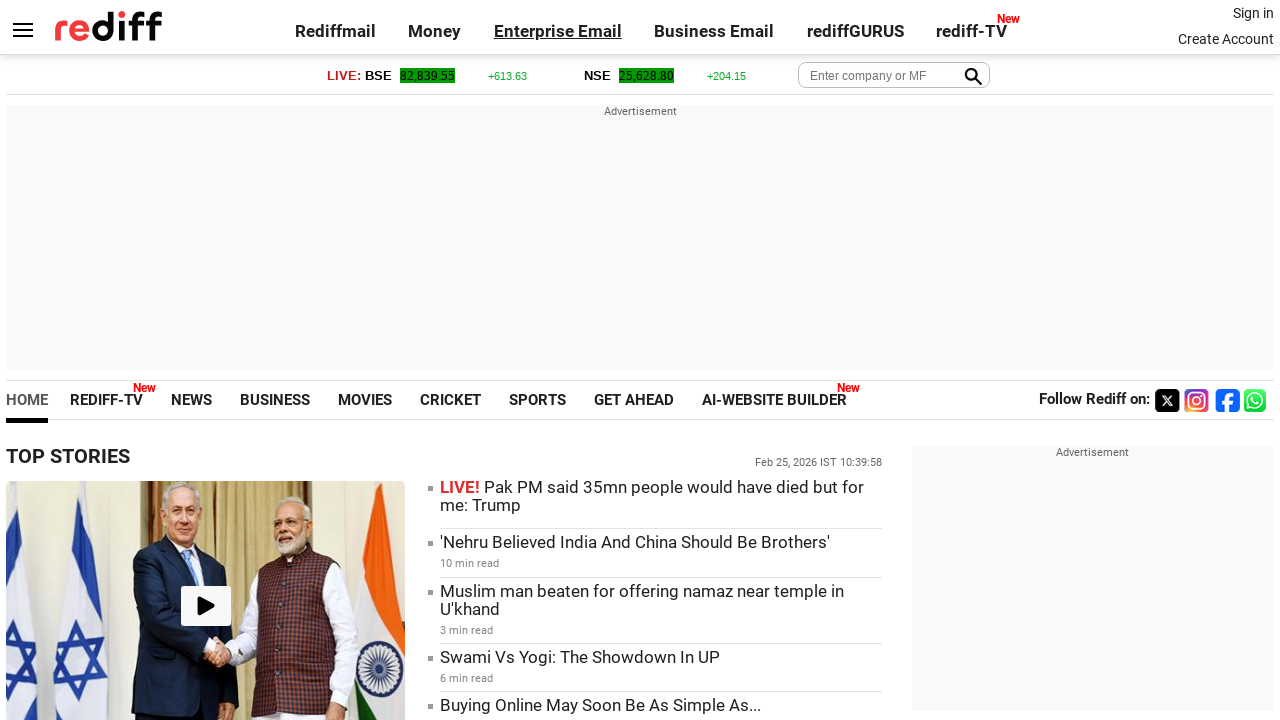

Clicked link 4 at (714, 31) on a >> nth=4
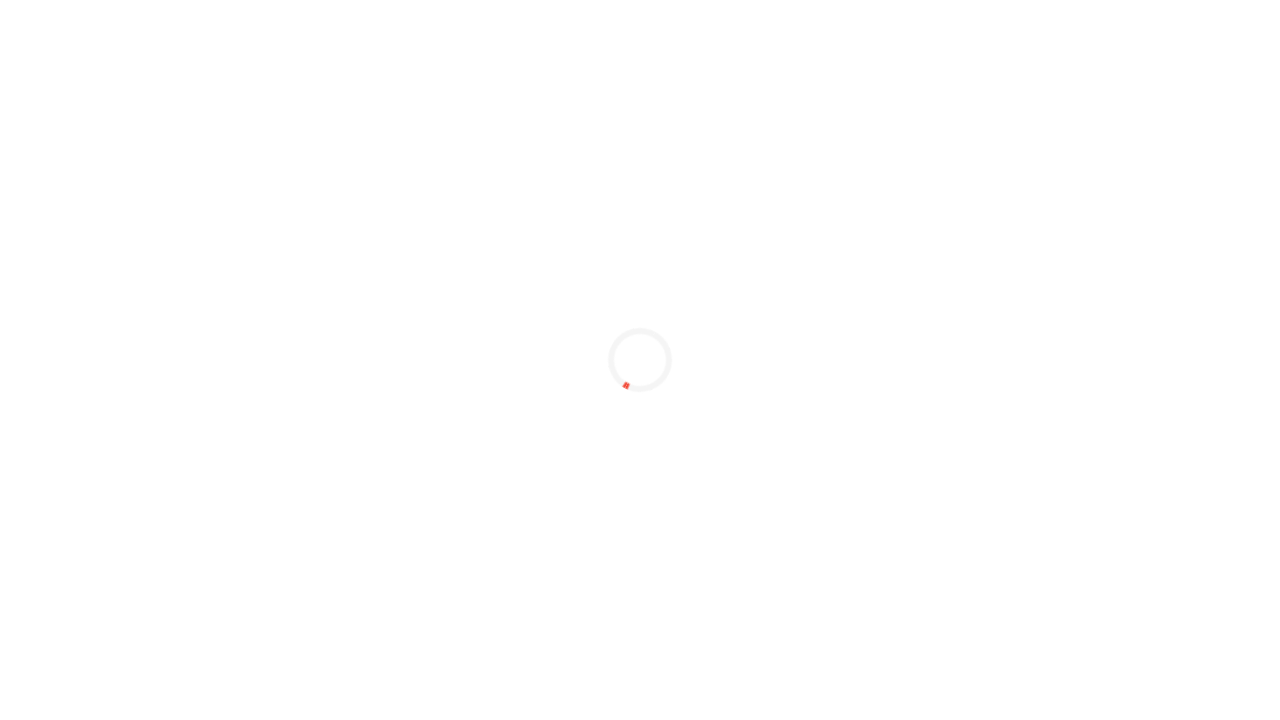

Page load completed after clicking link 4
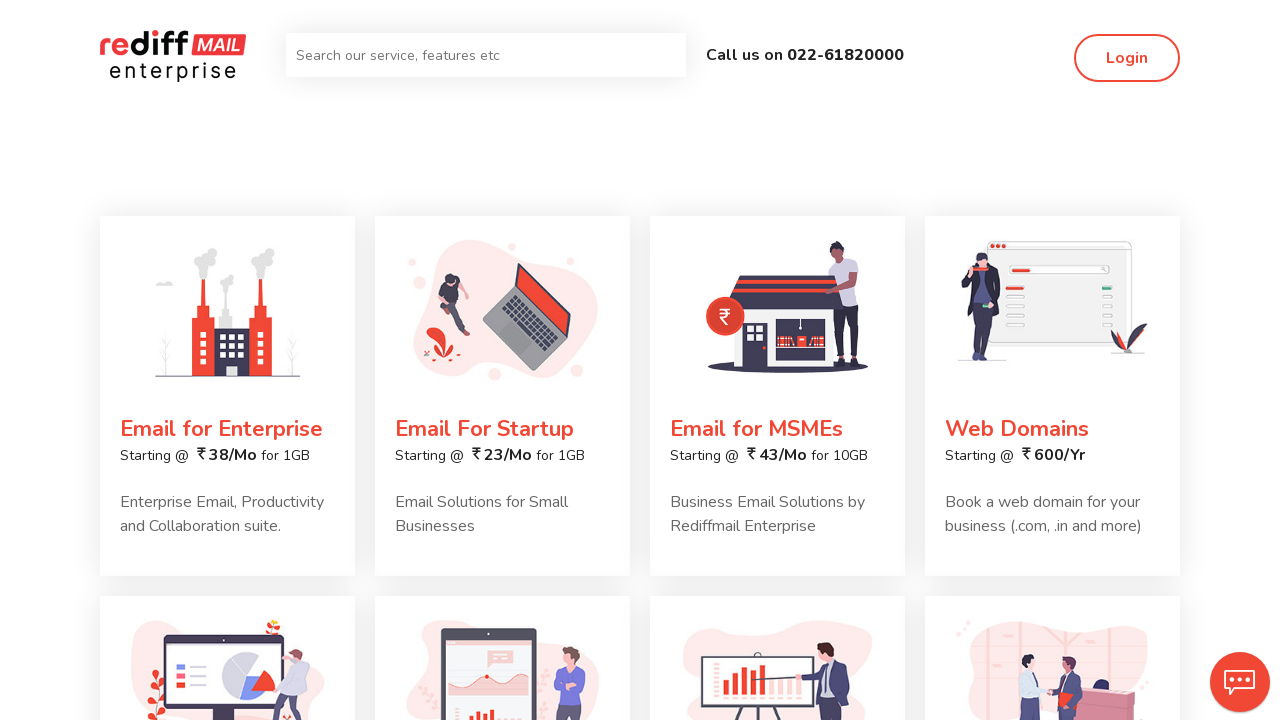

Link 4: Rediffmail for Work: Email for Your Business
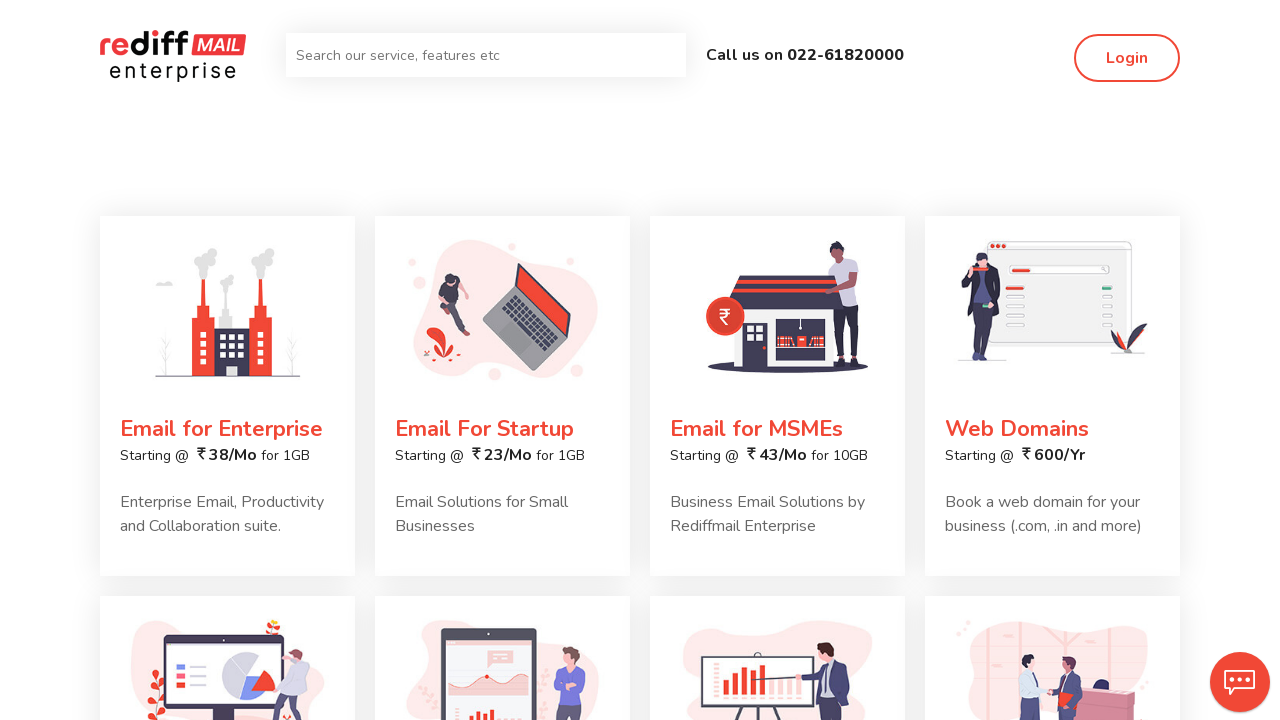

Navigated back to Rediff homepage from link 4
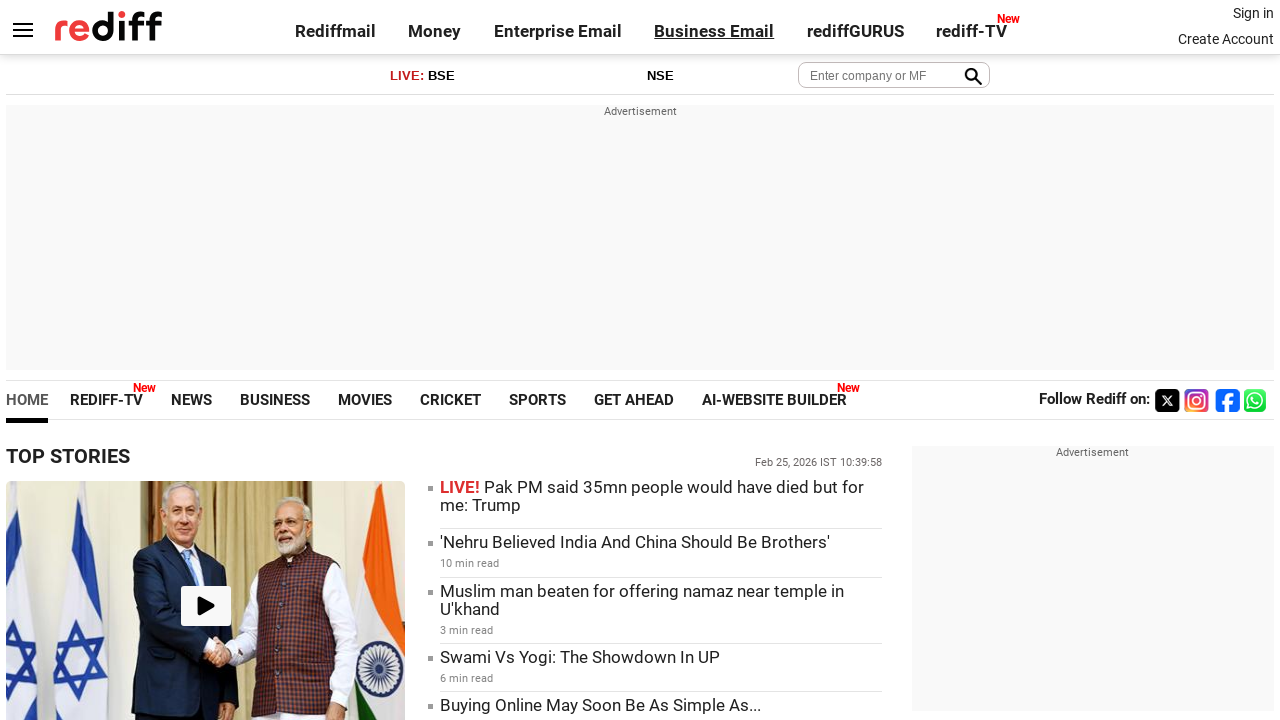

Homepage reloaded after navigating back from link 4
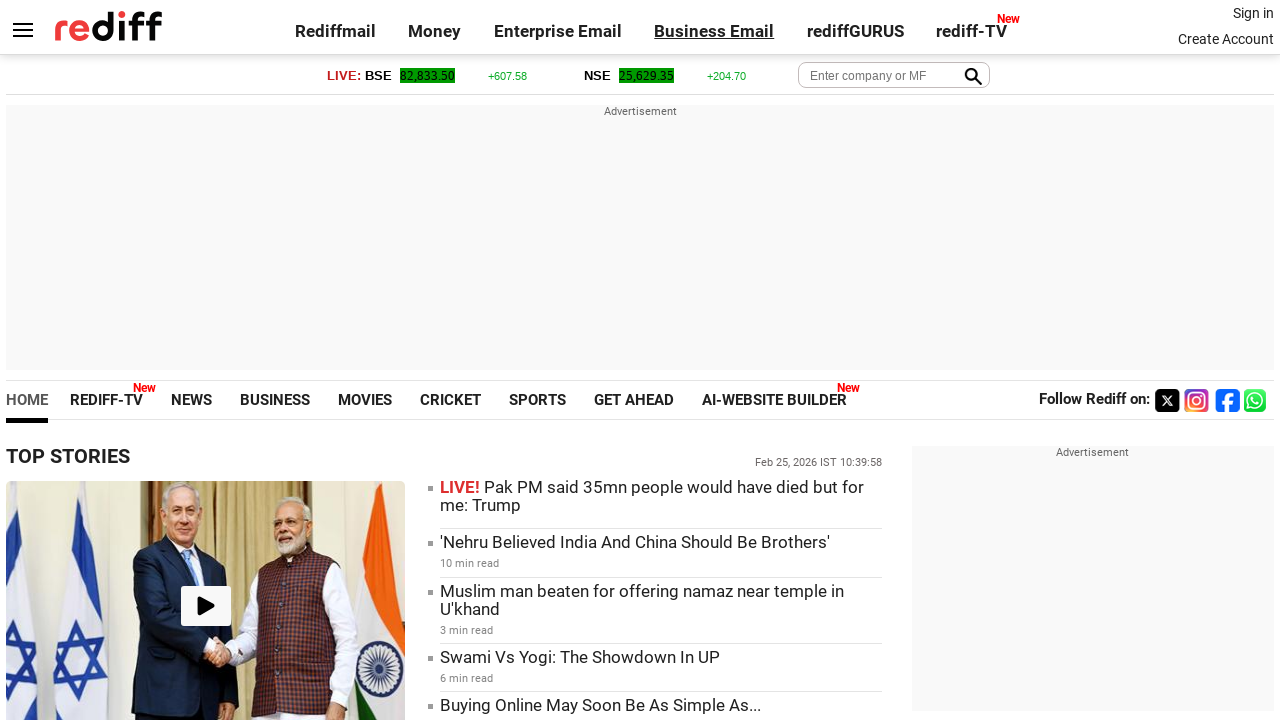

Re-fetched all links on the page (iteration 5)
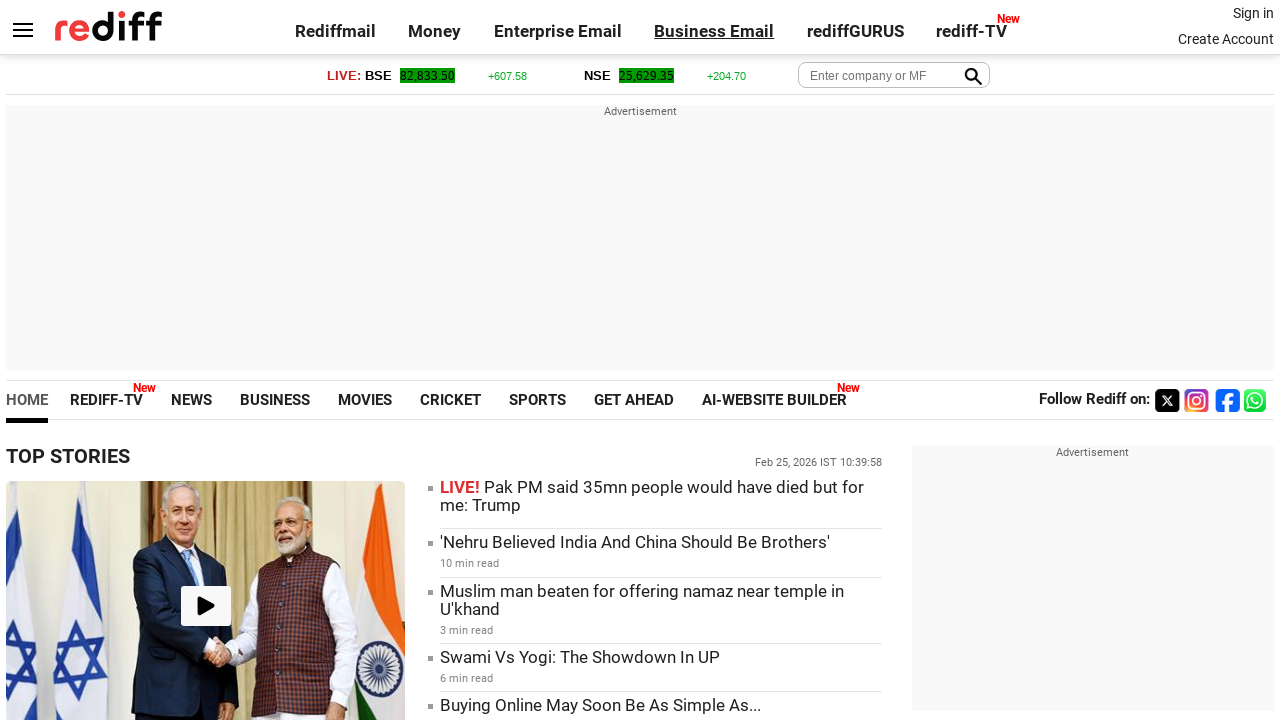

Link 5 is visible, preparing to click
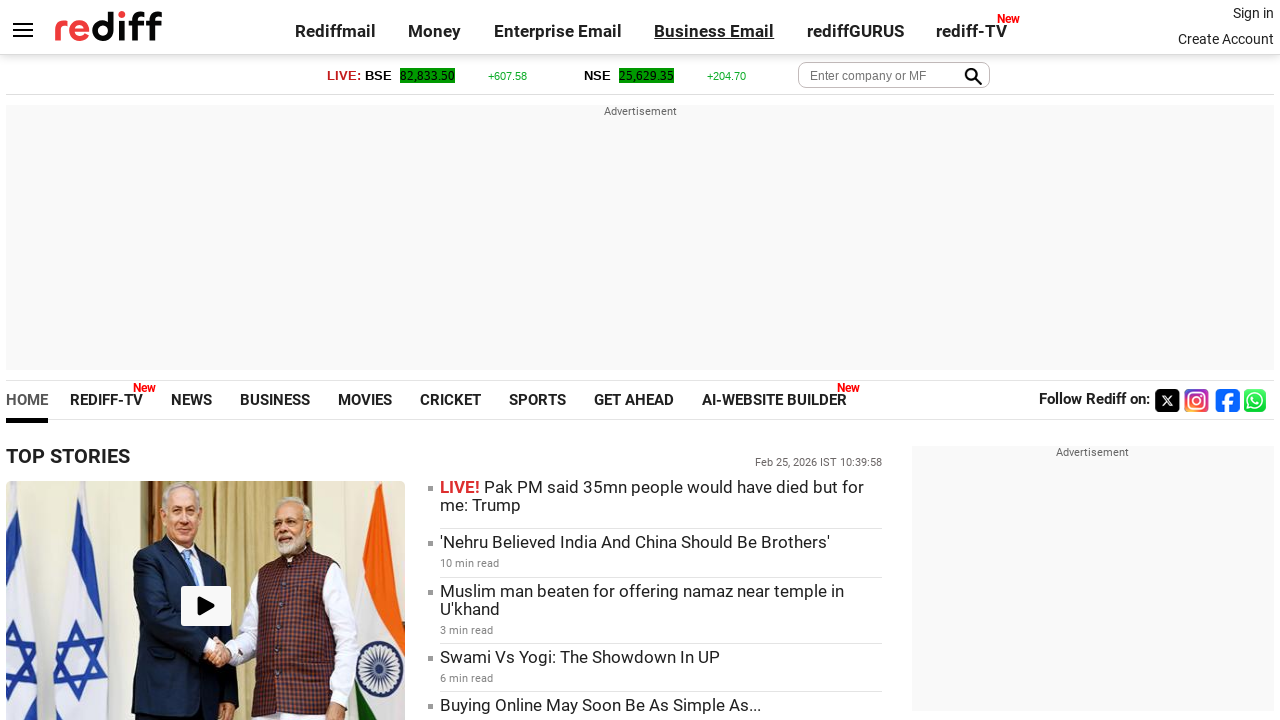

Clicked link 5 at (855, 31) on a >> nth=5
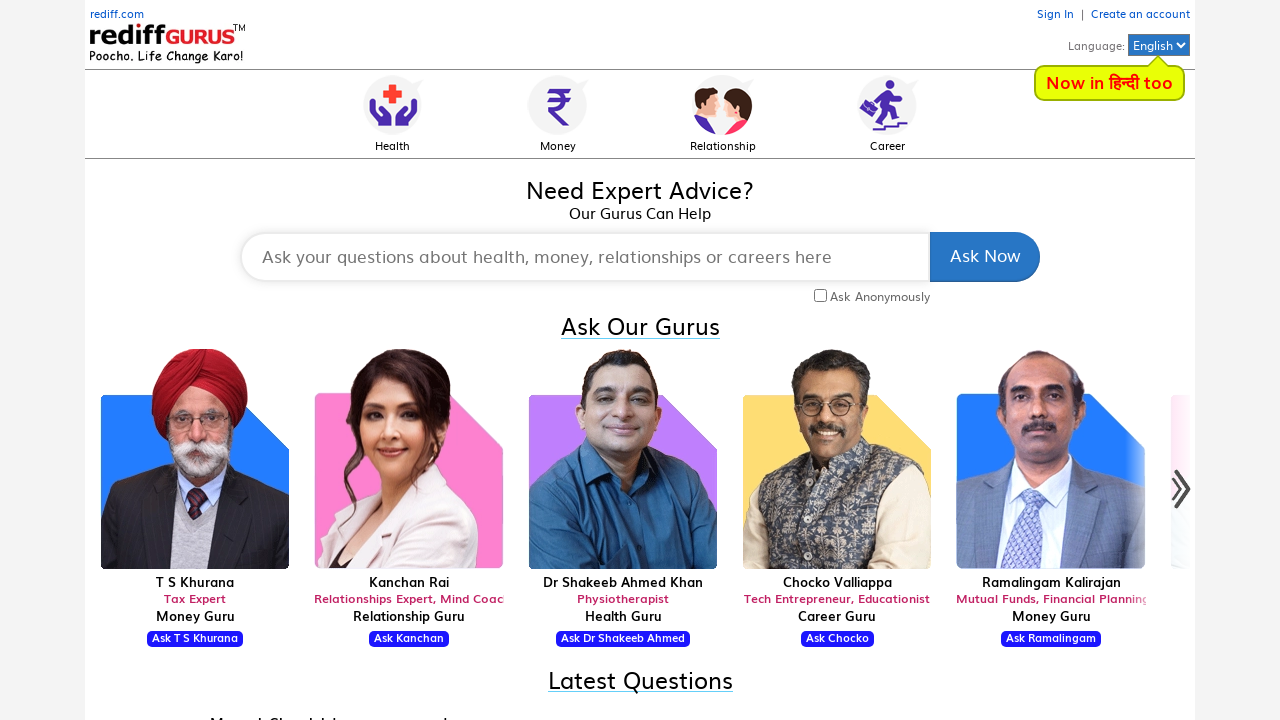

Page load completed after clicking link 5
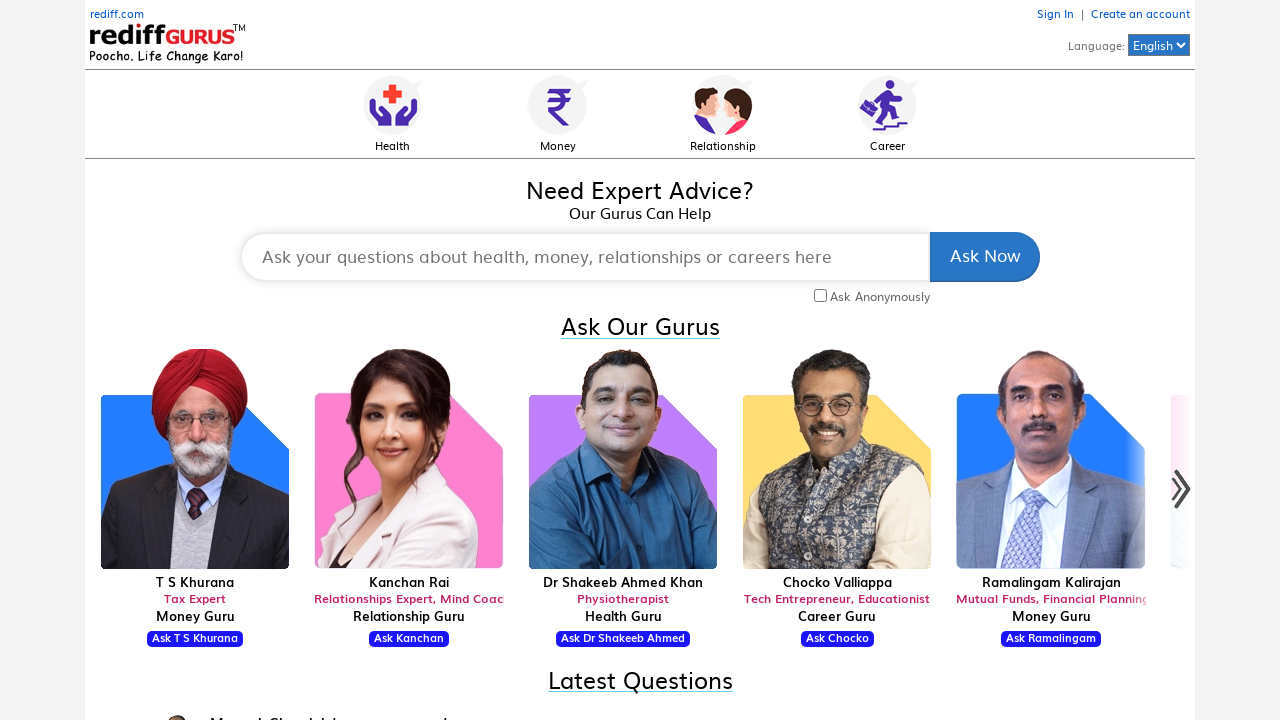

Link 5: rediffGurus - Need Expert Advice? Our Gurus Can Help - Rediff.com
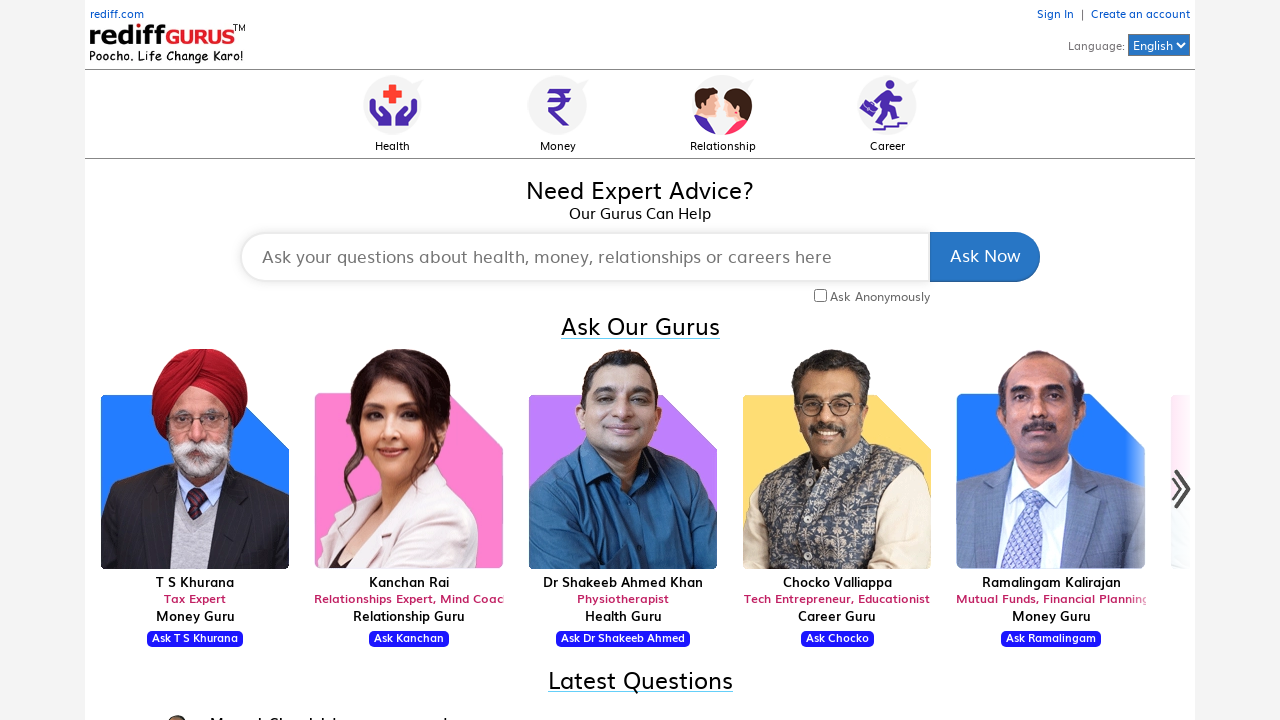

Navigated back to Rediff homepage from link 5
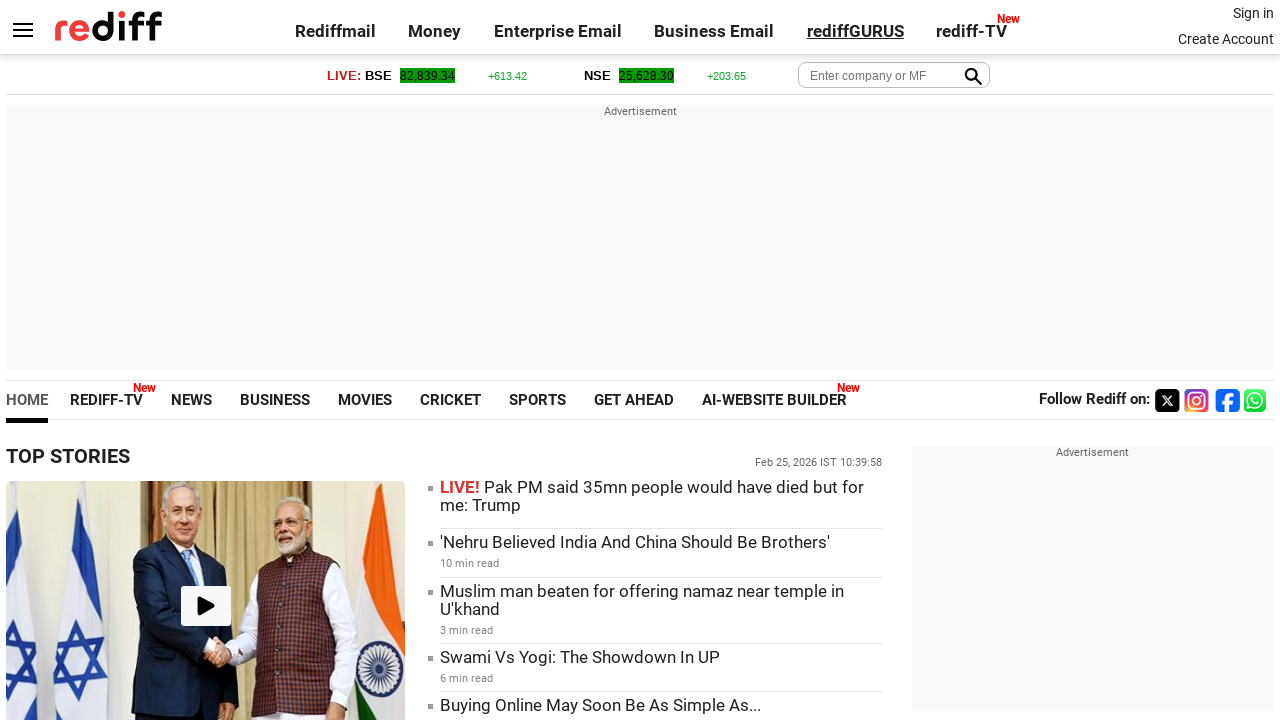

Homepage reloaded after navigating back from link 5
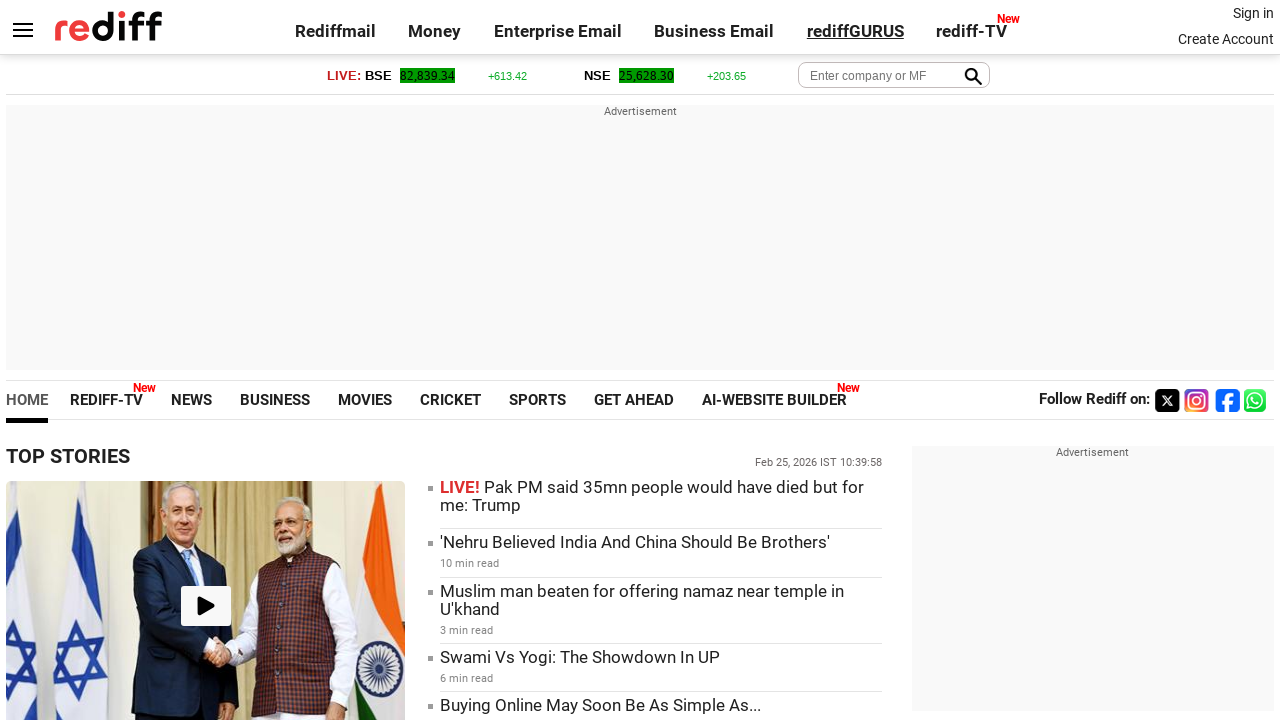

Re-fetched all links on the page (iteration 6)
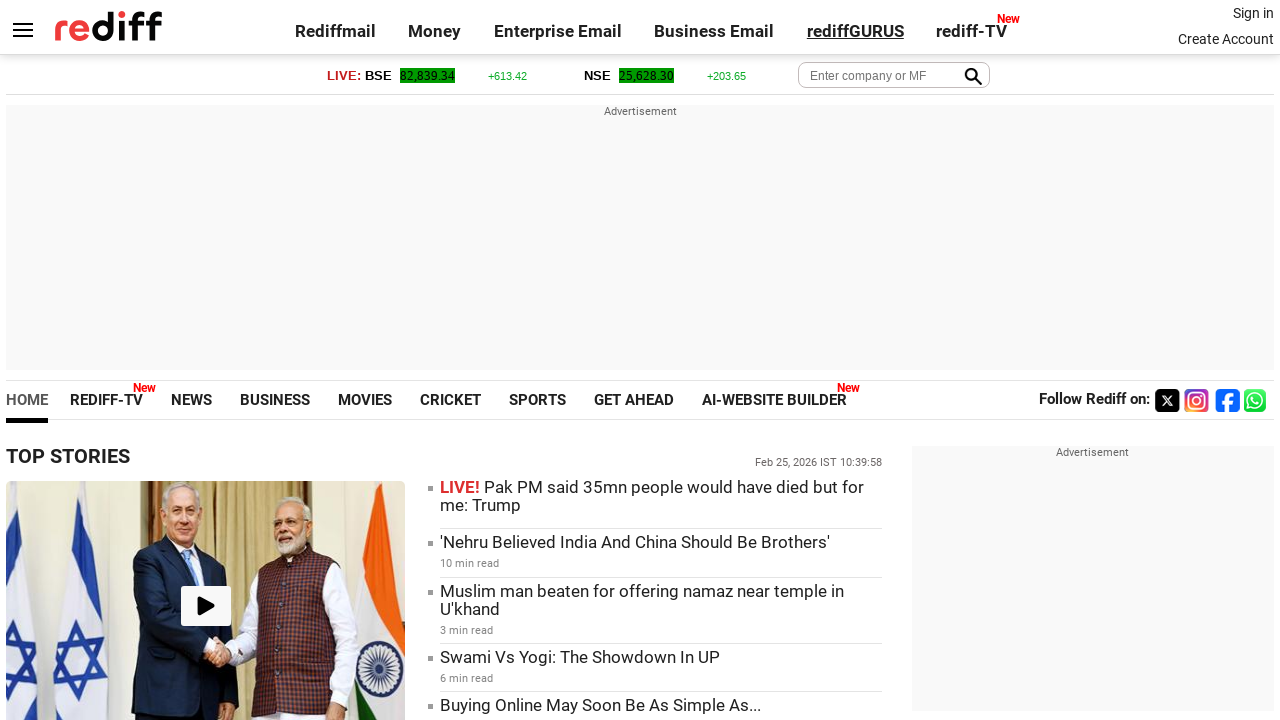

Link 6 is visible, preparing to click
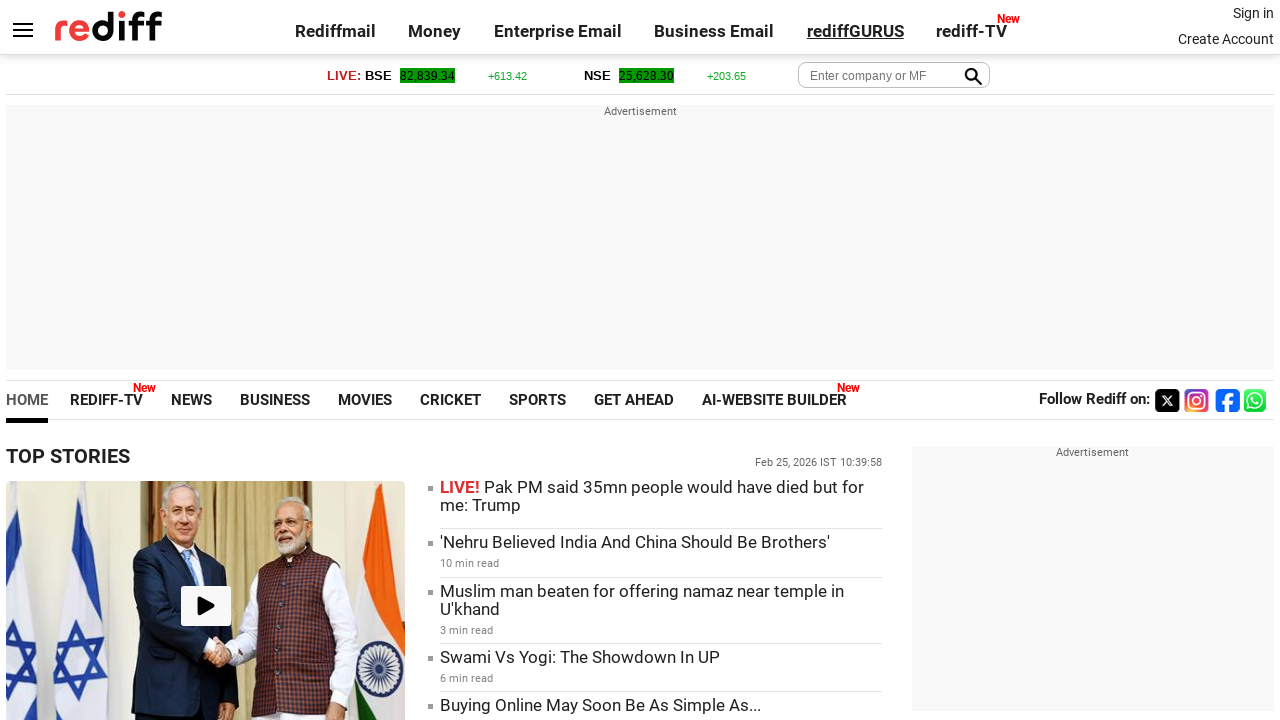

Clicked link 6 at (972, 31) on a >> nth=6
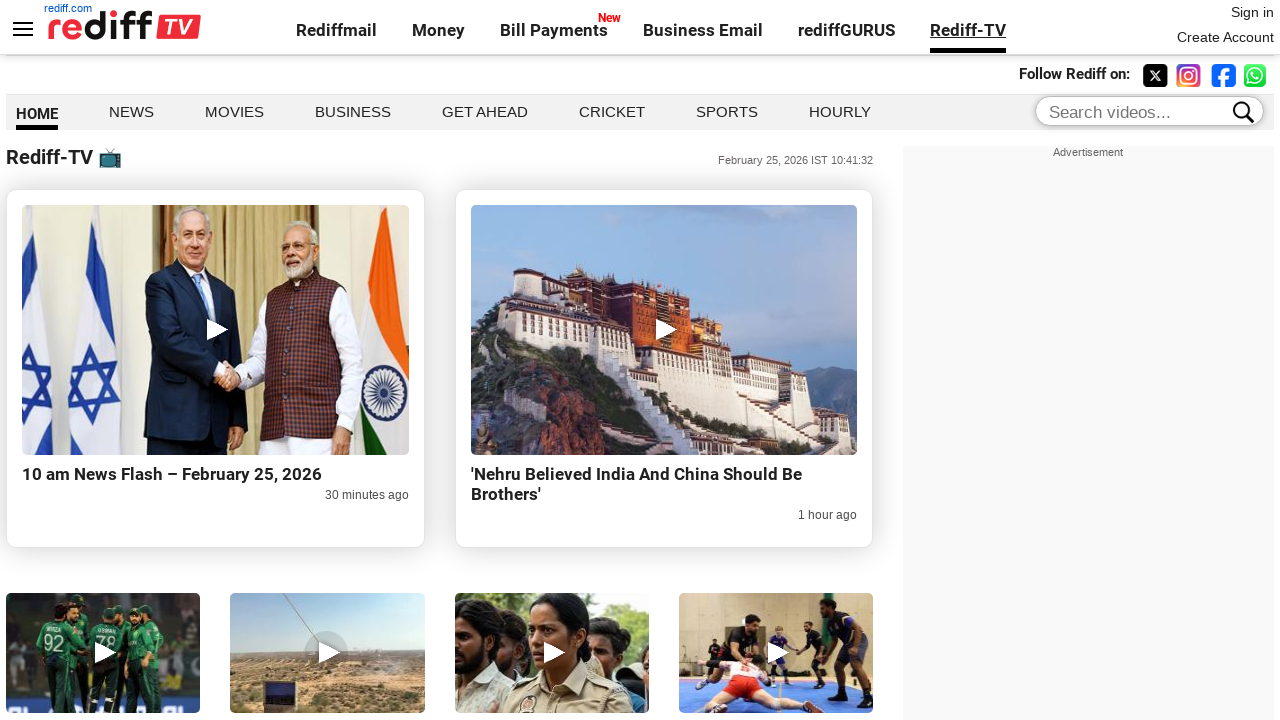

Page load completed after clicking link 6
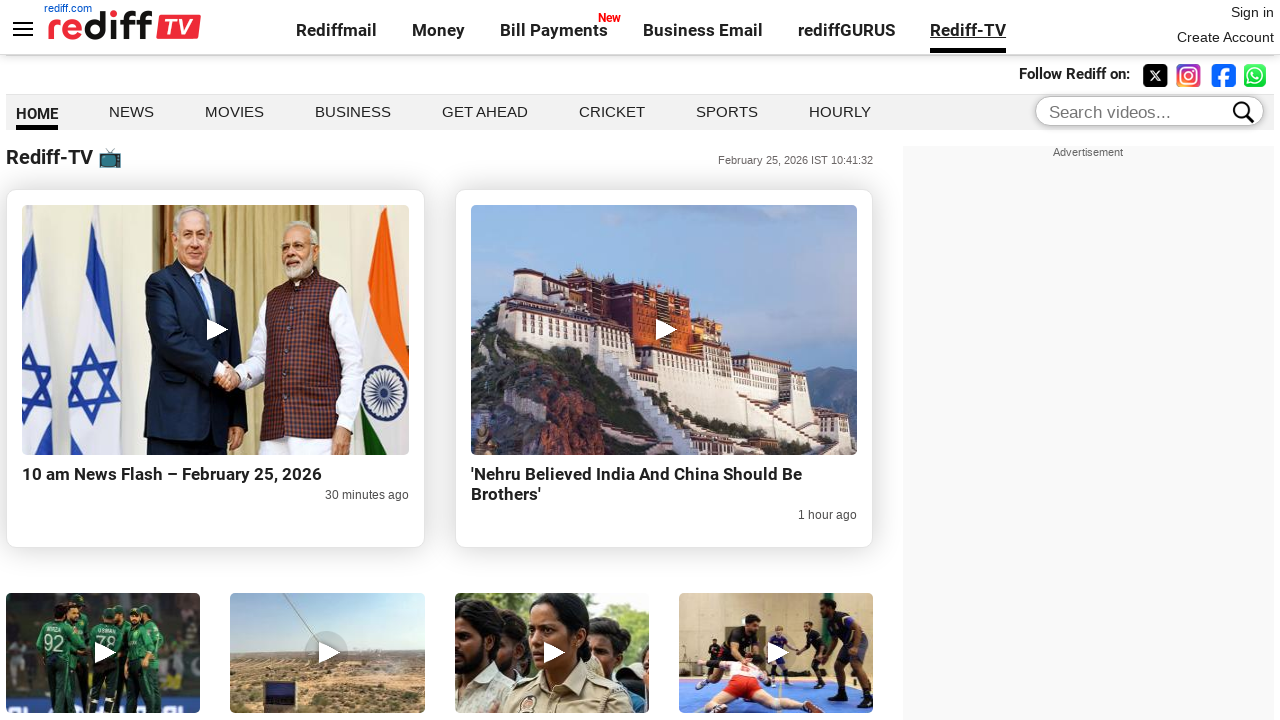

Link 6: Rediff-TV Home | Rediff.com
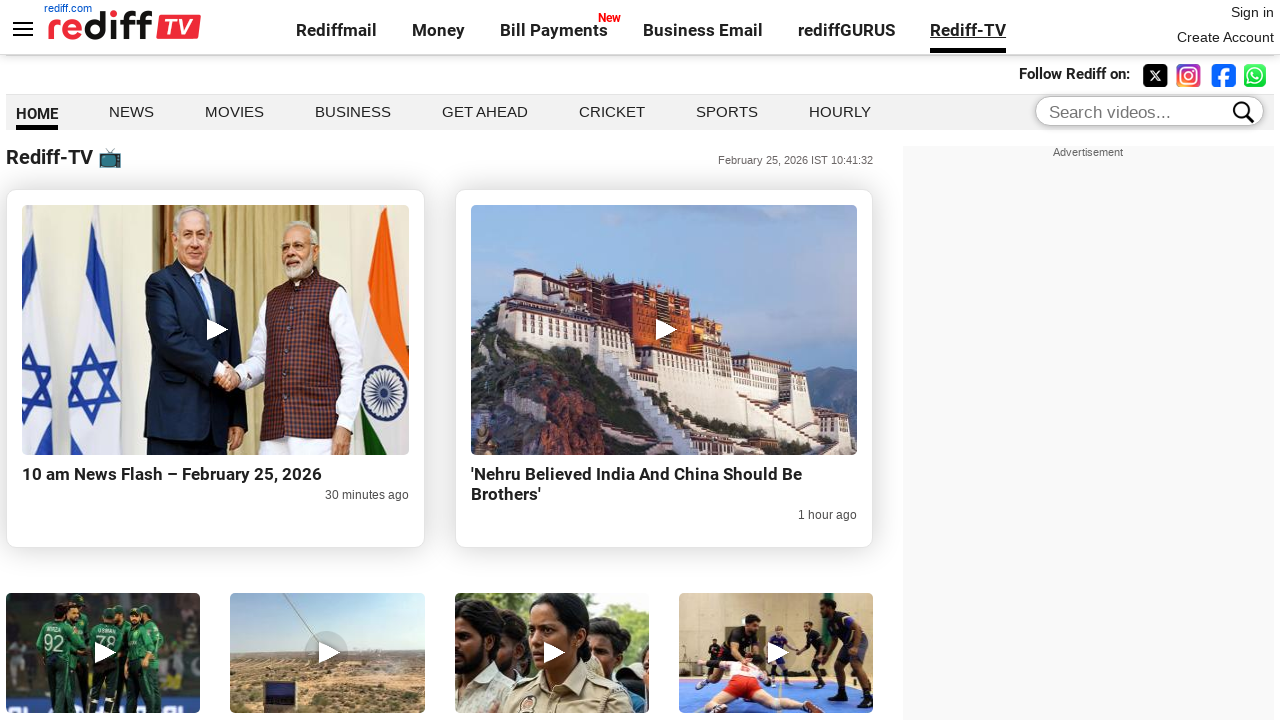

Navigated back to Rediff homepage from link 6
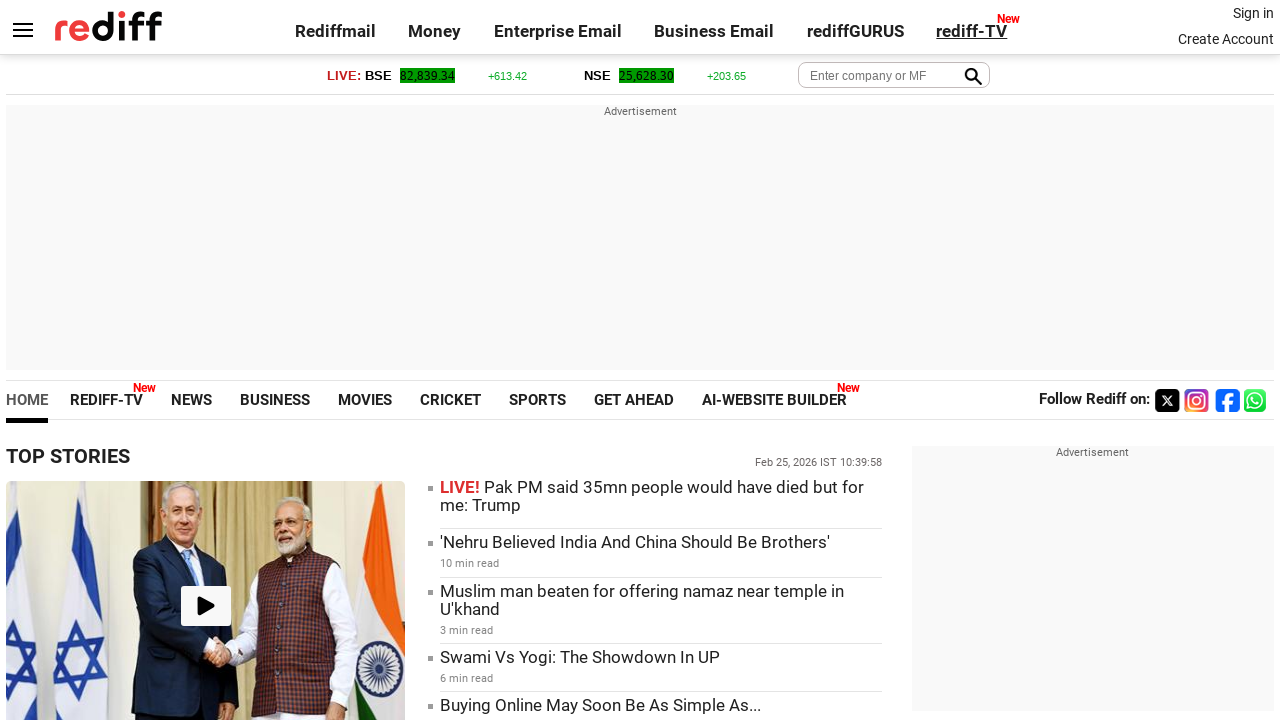

Homepage reloaded after navigating back from link 6
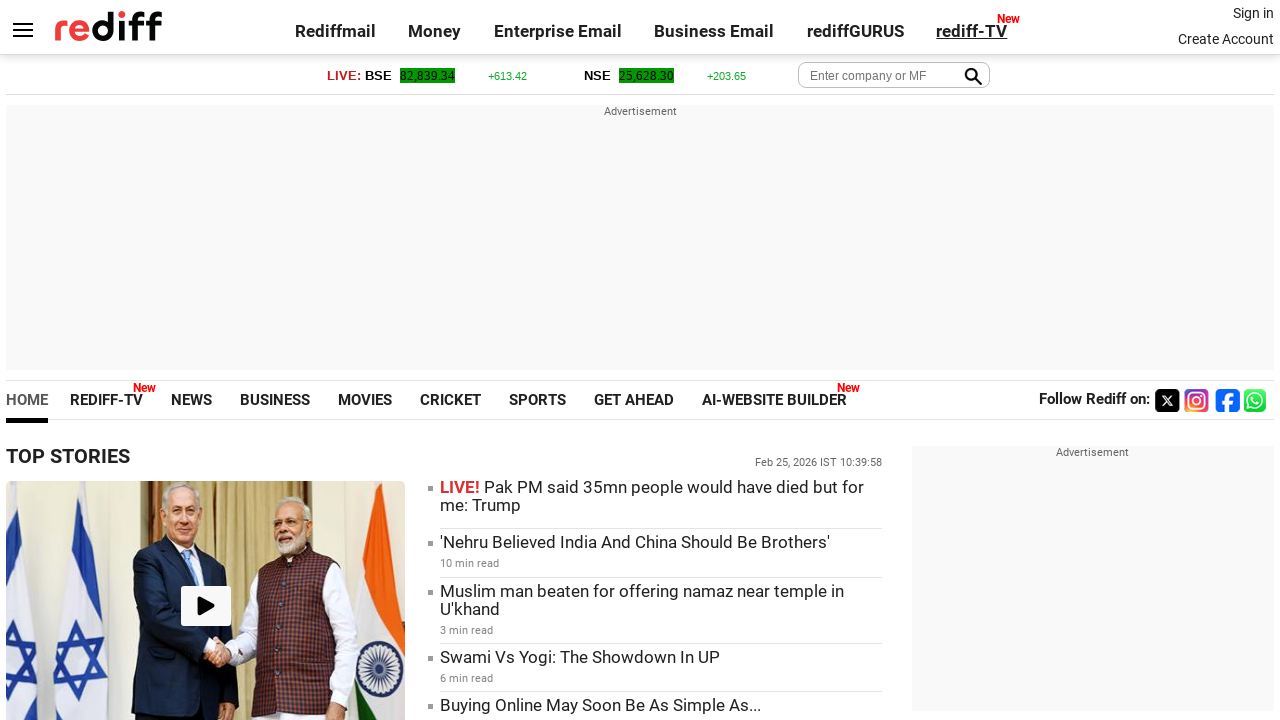

Re-fetched all links on the page (iteration 7)
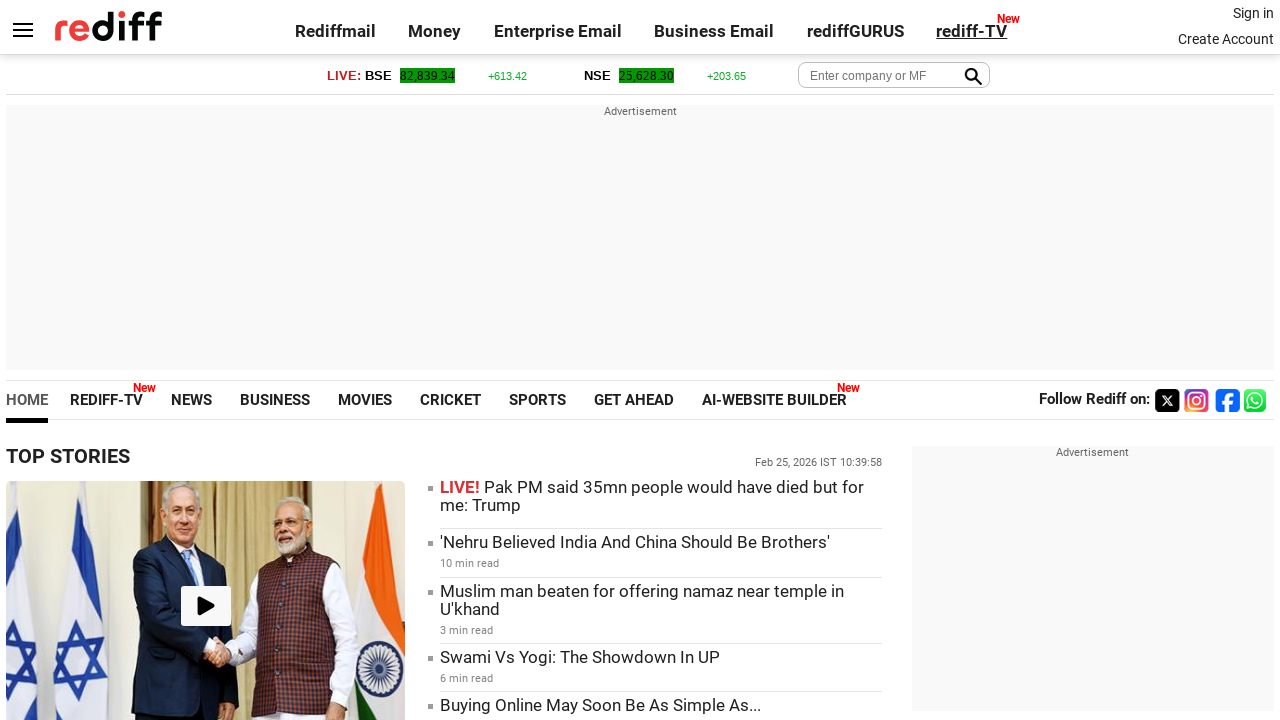

Link 7 is visible, preparing to click
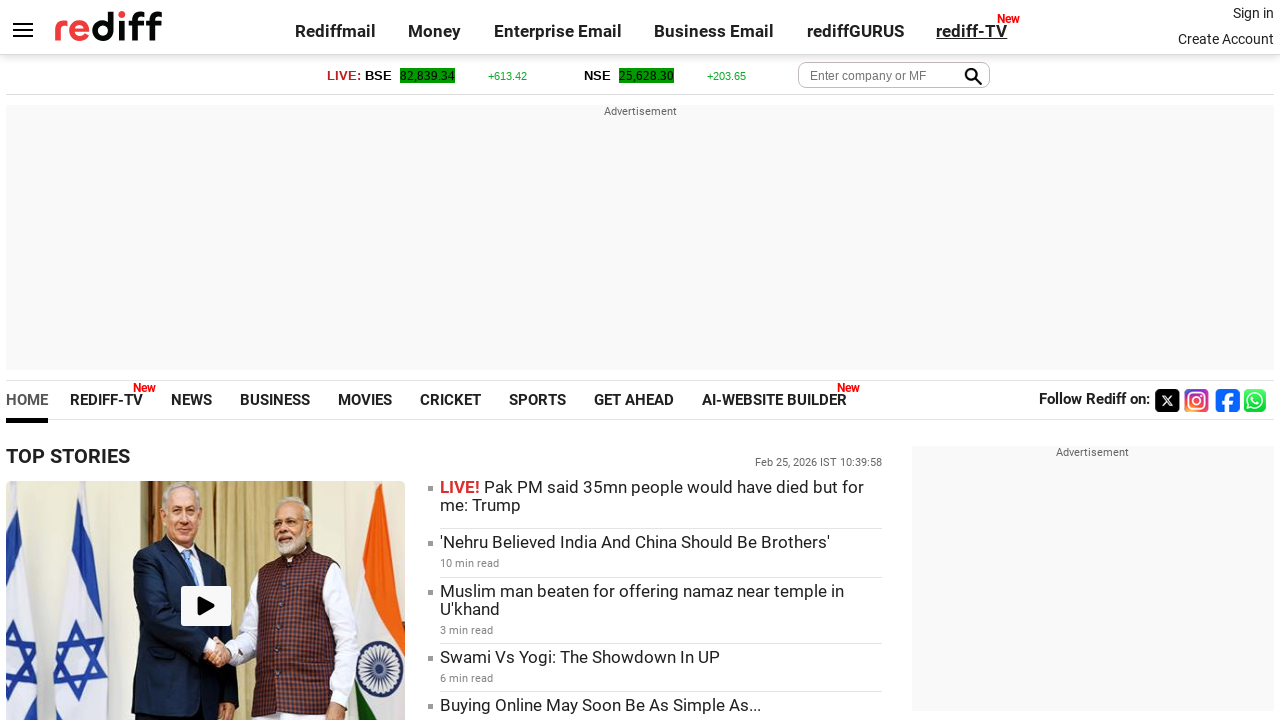

Clicked link 7 at (1253, 13) on a >> nth=7
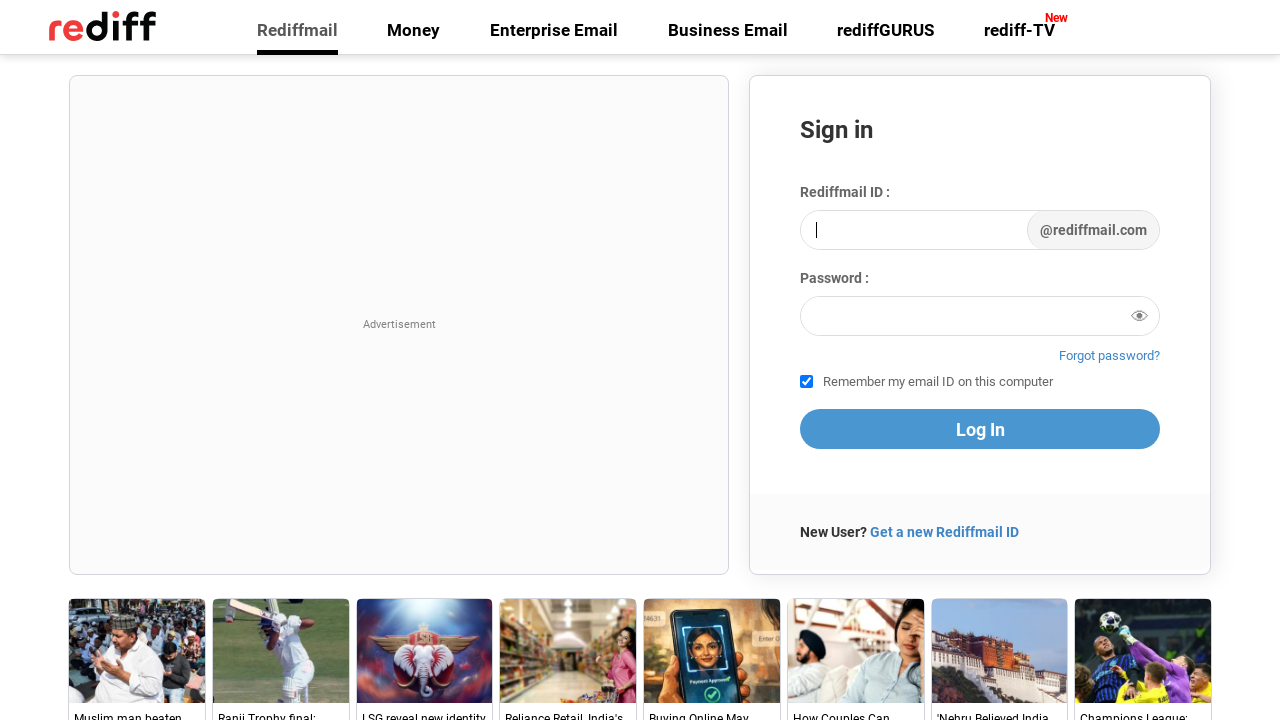

Page load completed after clicking link 7
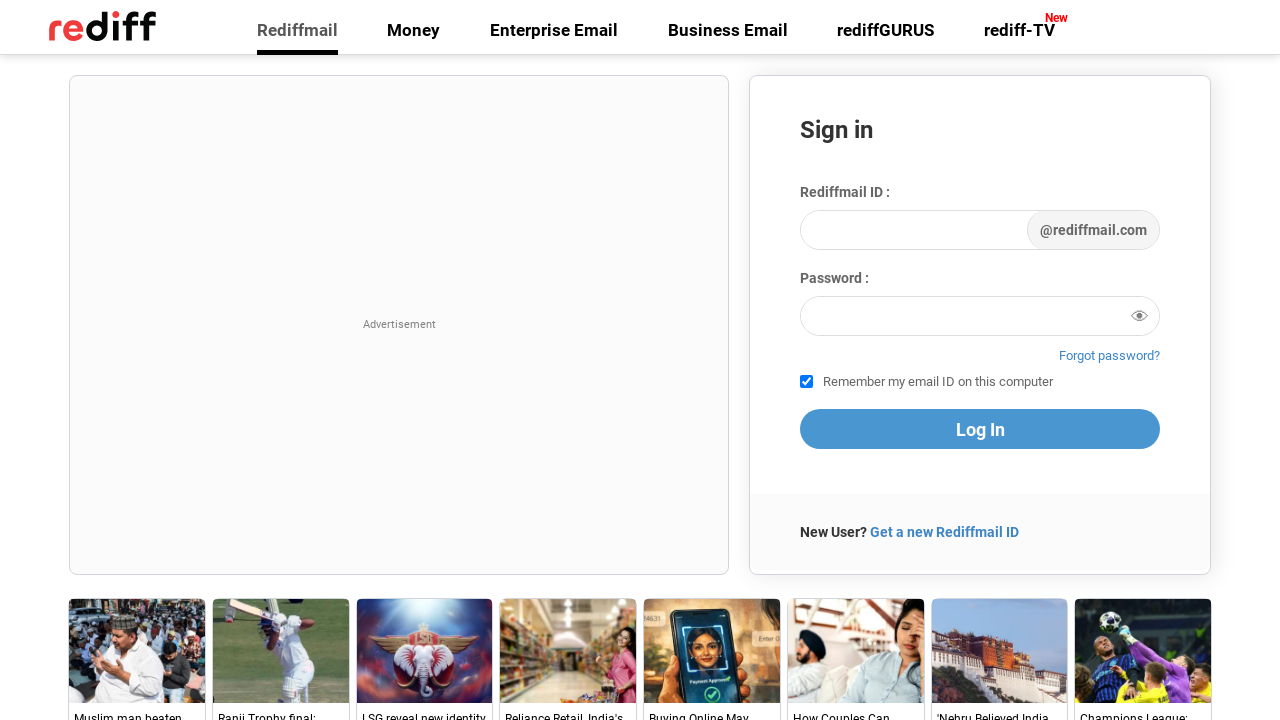

Link 7: Rediffmail - Free Email for Login with Secure Access
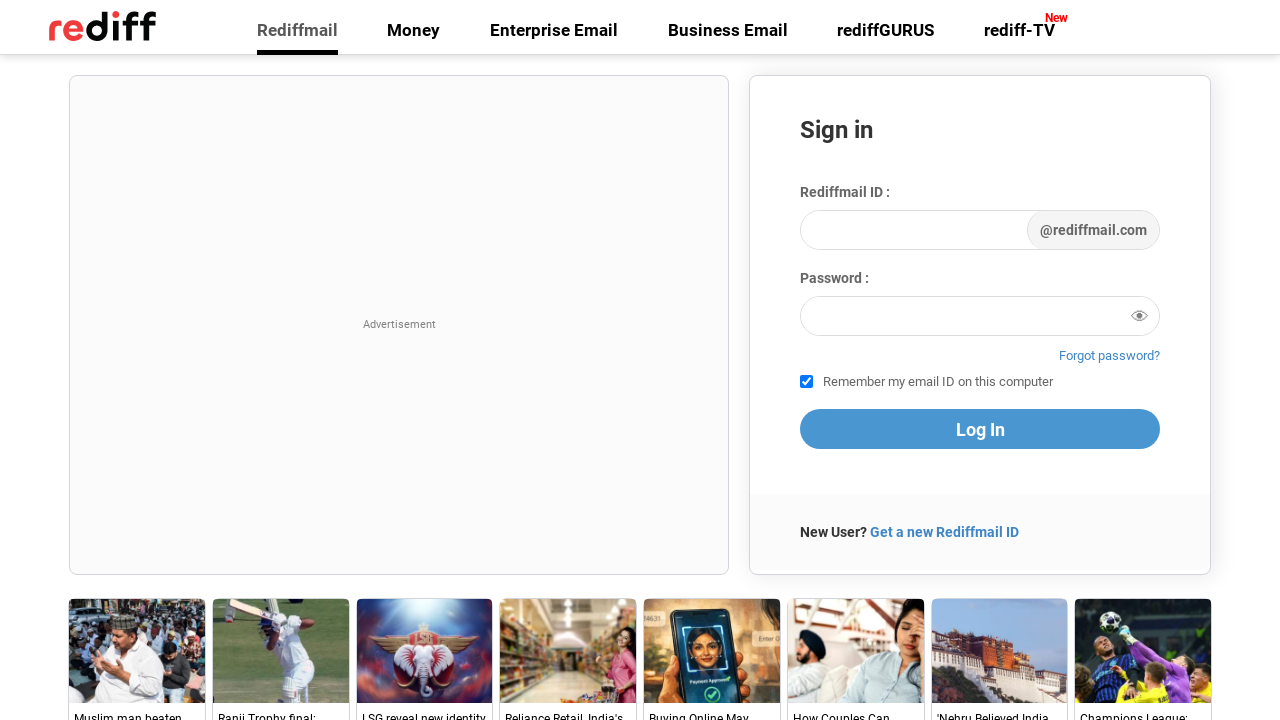

Navigated back to Rediff homepage from link 7
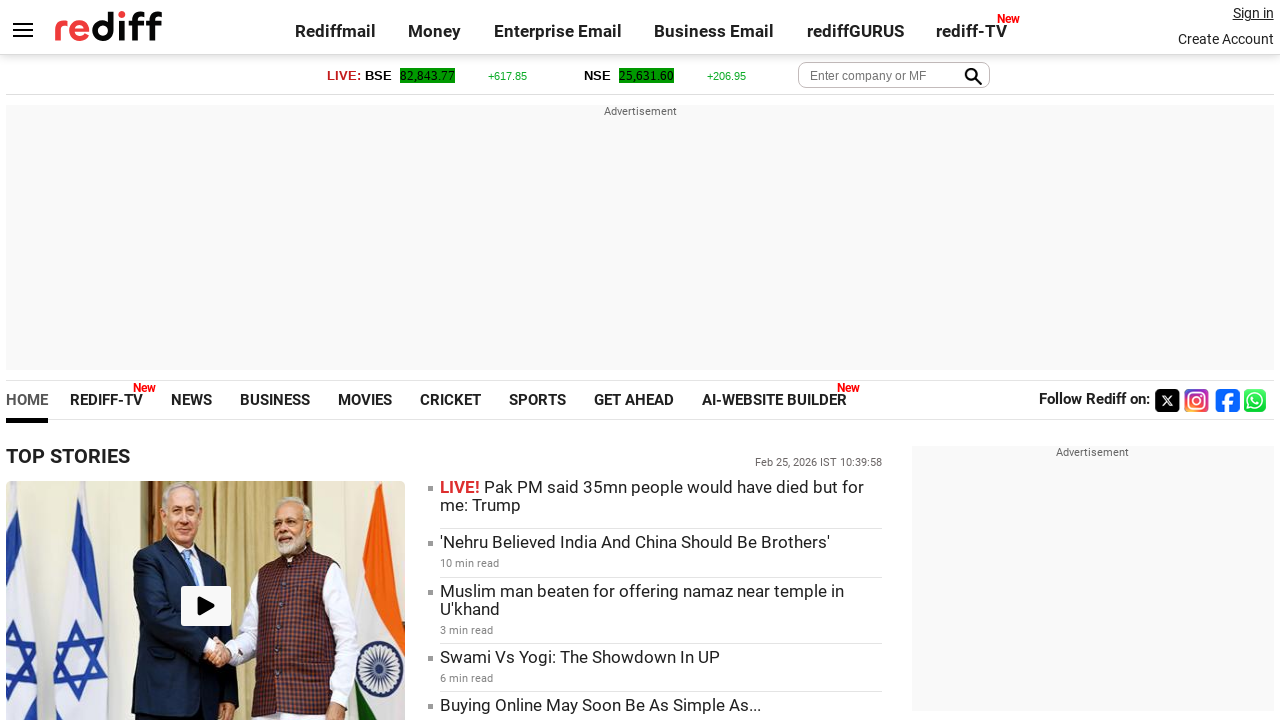

Homepage reloaded after navigating back from link 7
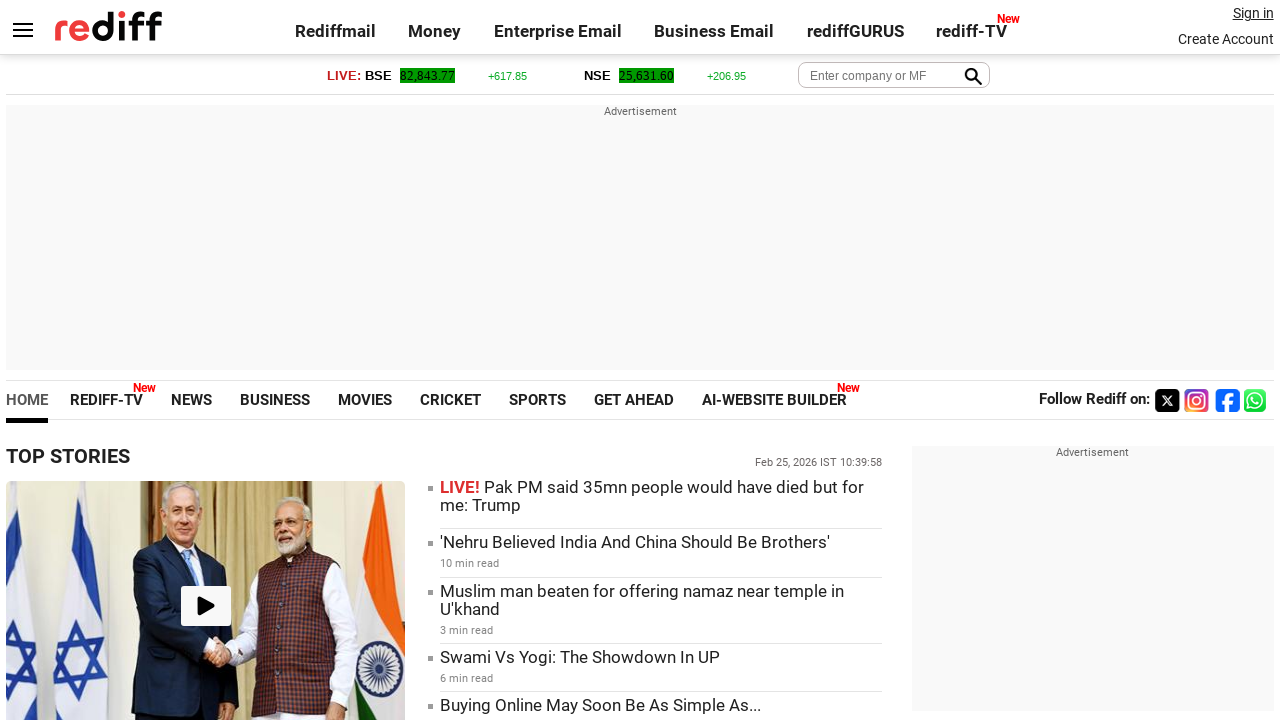

Re-fetched all links on the page (iteration 8)
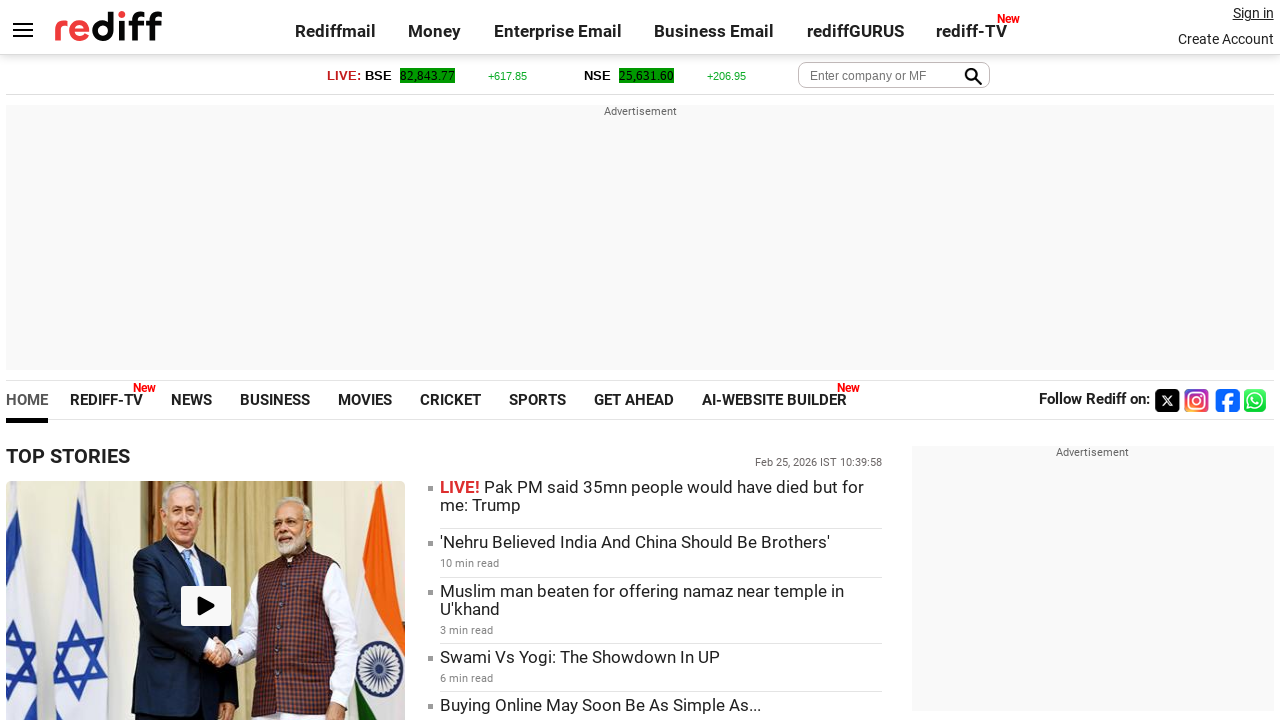

Link 8 is visible, preparing to click
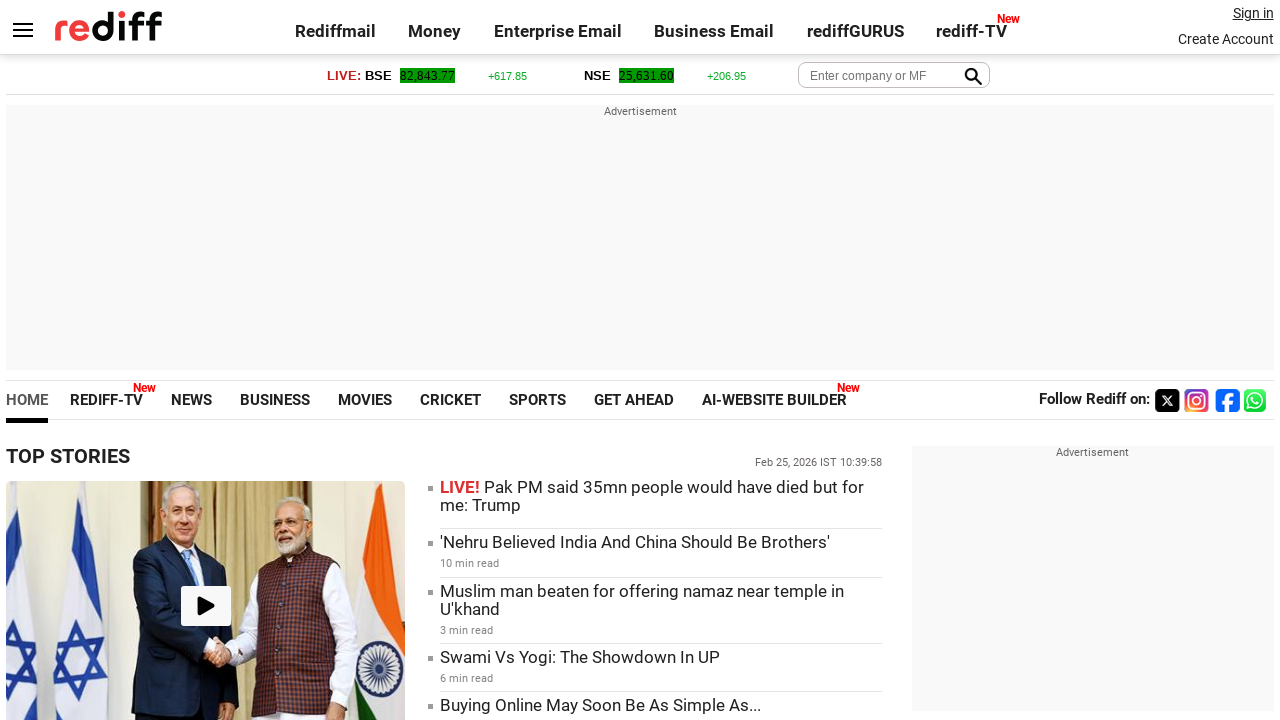

Clicked link 8 at (1226, 39) on a >> nth=8
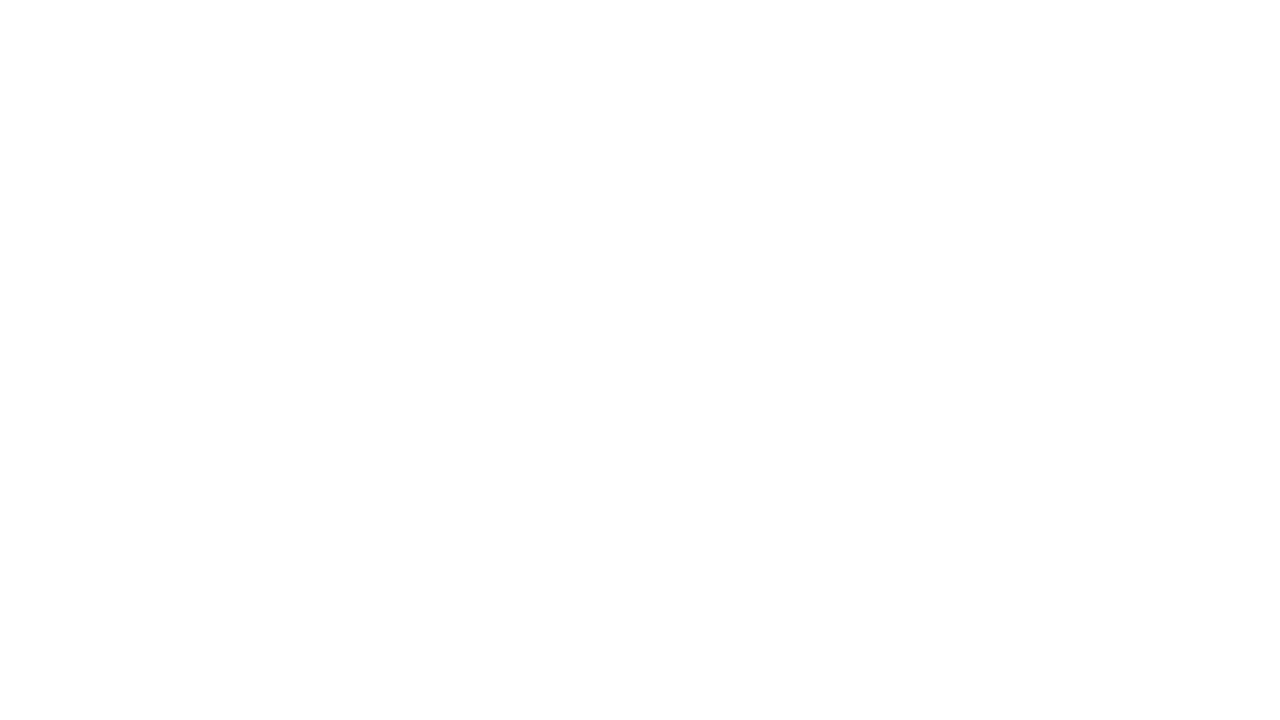

Page load completed after clicking link 8
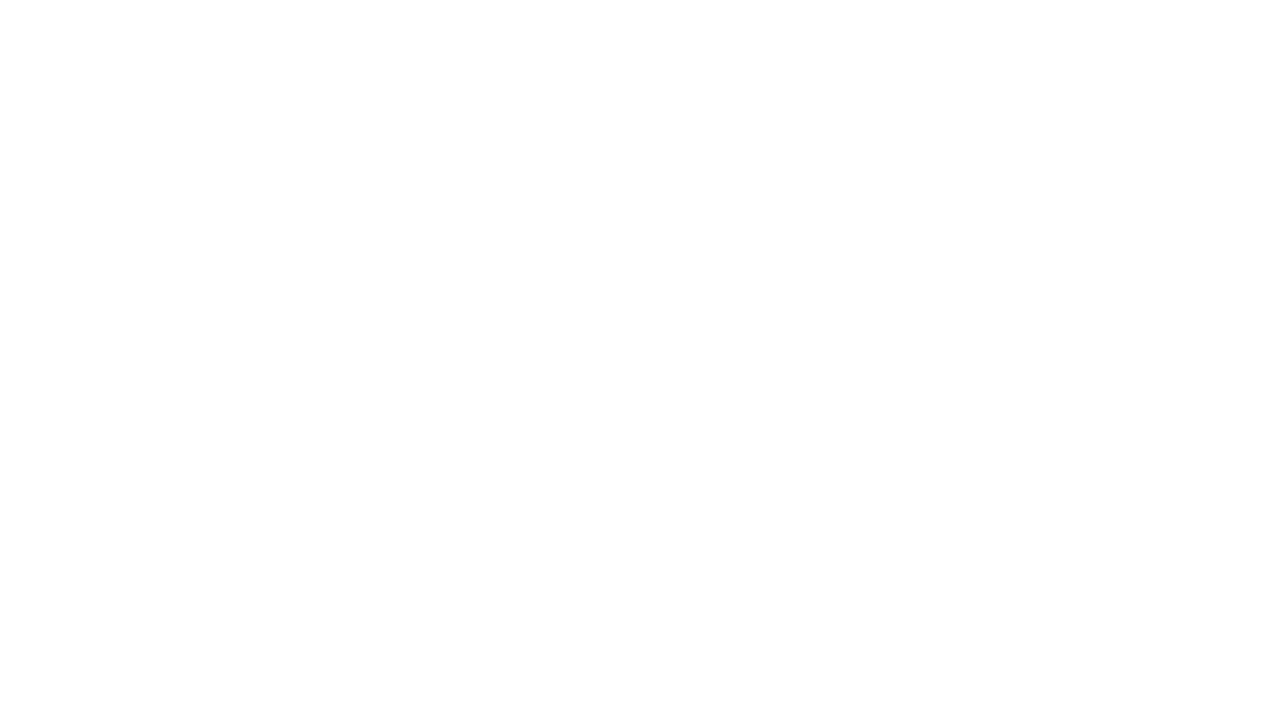

Link 8: 
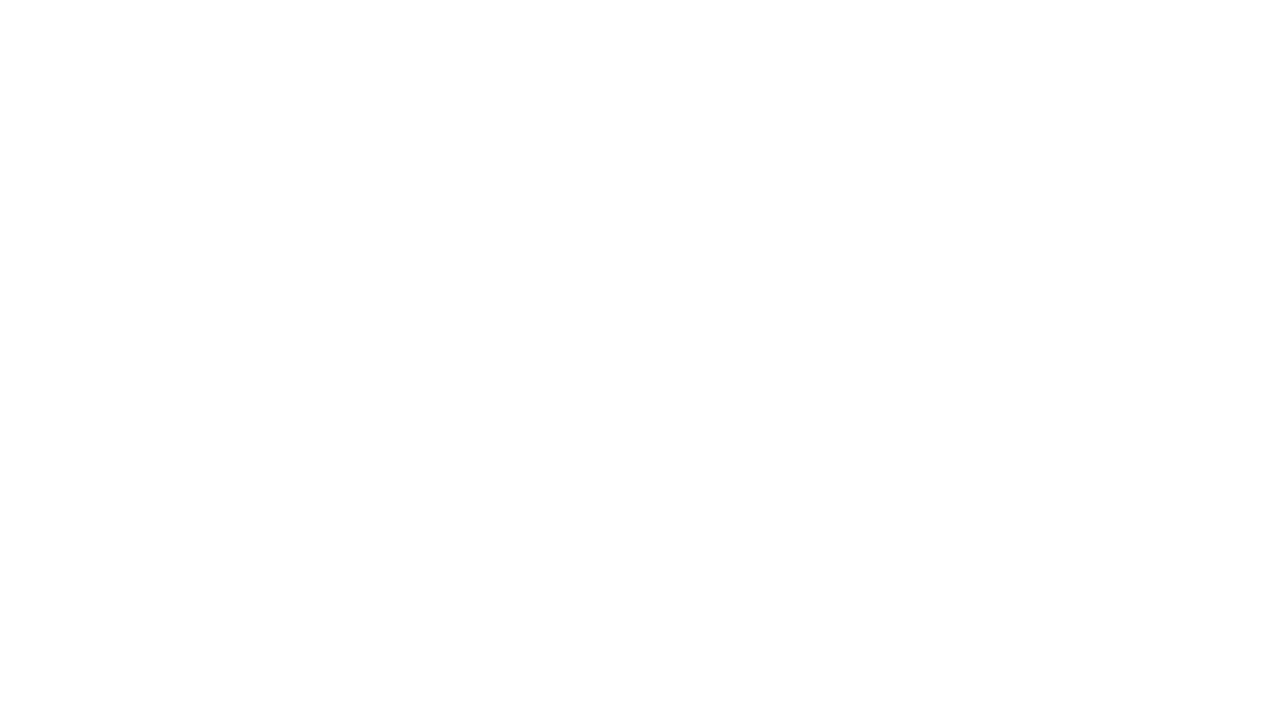

Navigated back to Rediff homepage from link 8
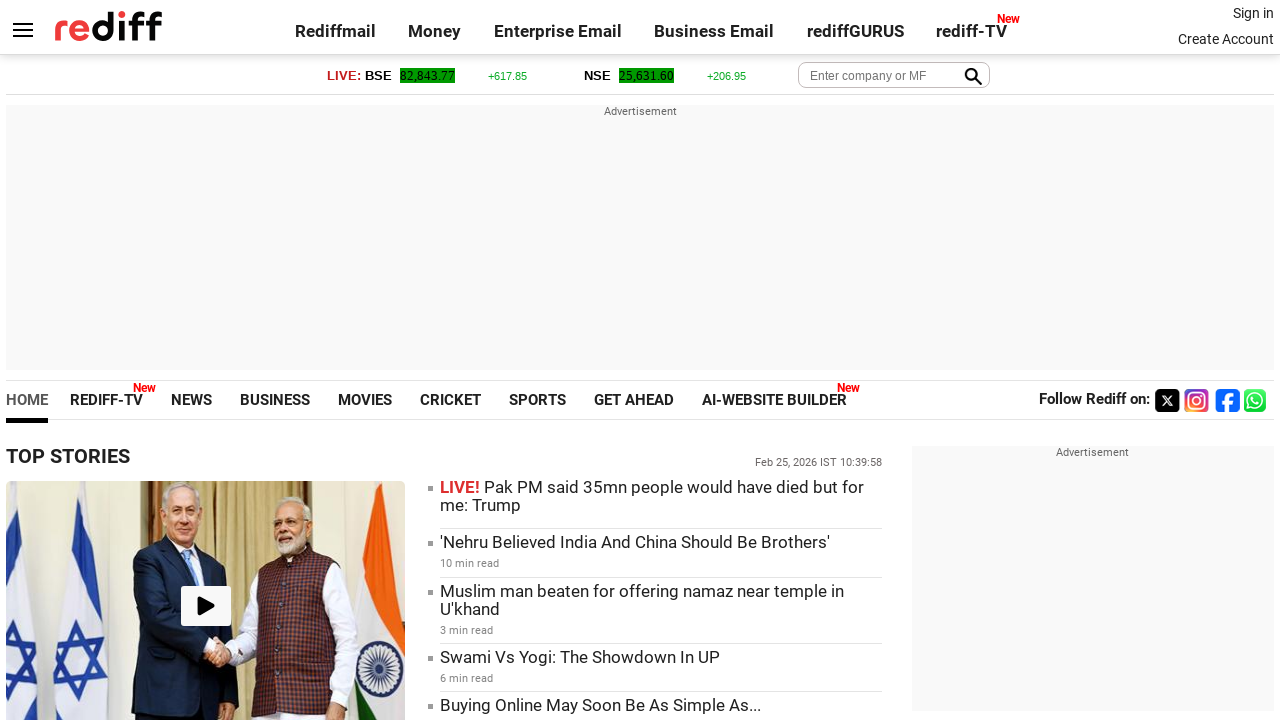

Homepage reloaded after navigating back from link 8
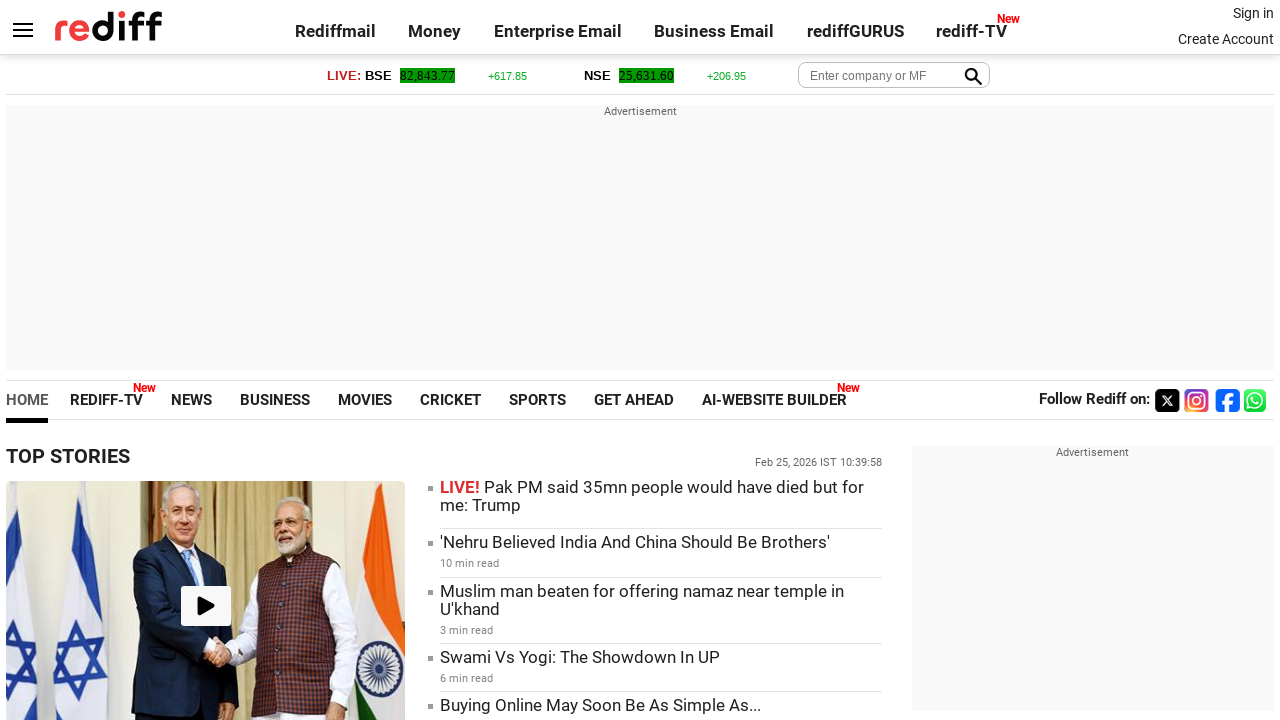

Re-fetched all links on the page (iteration 9)
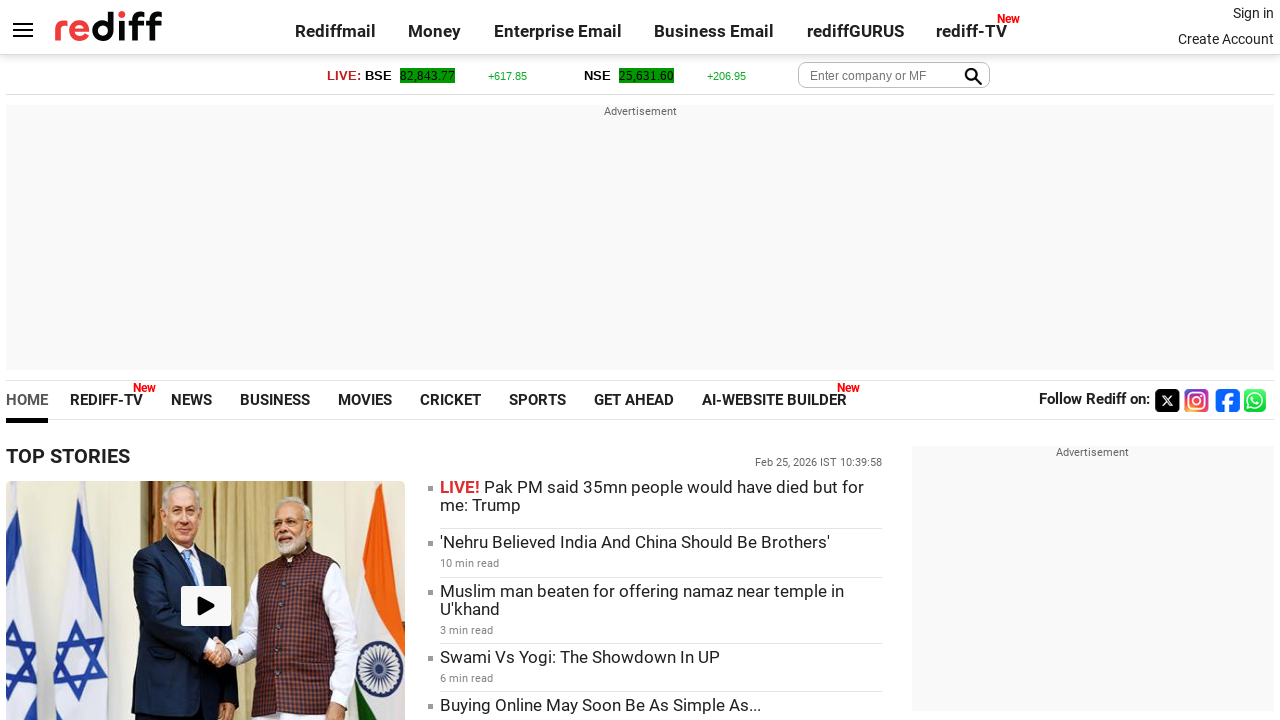

Link 9 is visible, preparing to click
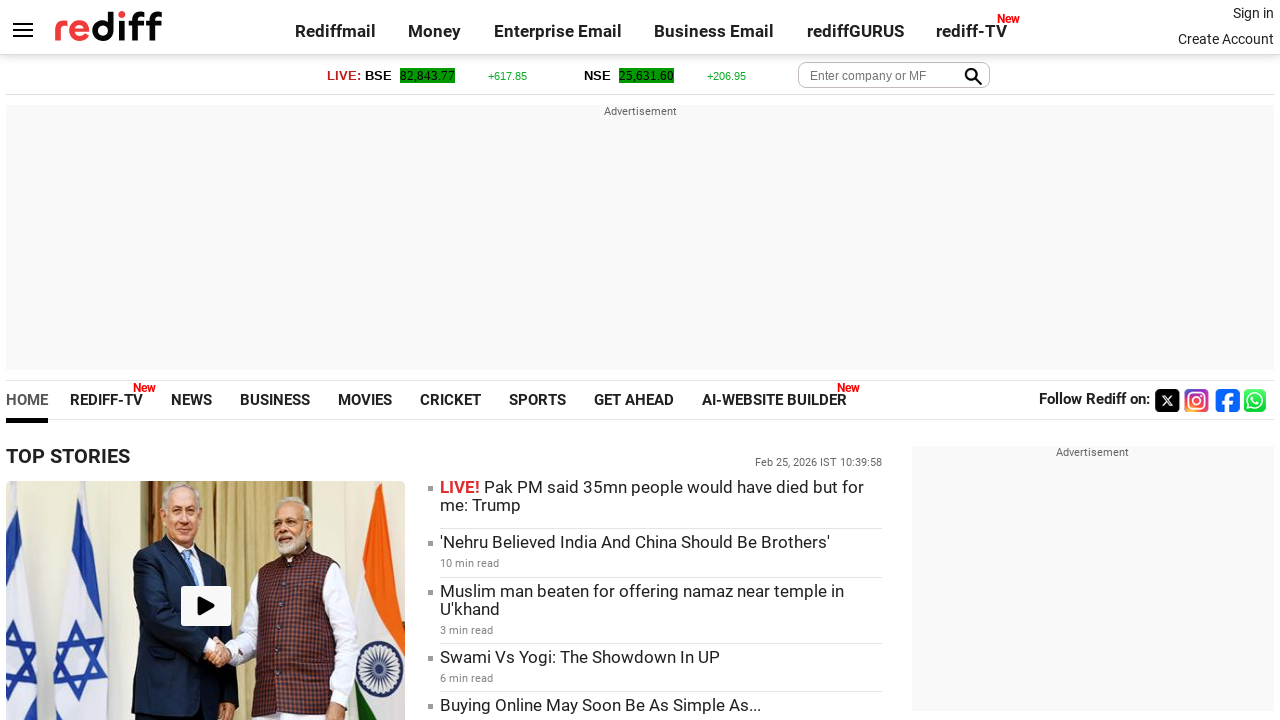

Clicked link 9 at (107, 400) on a >> nth=9
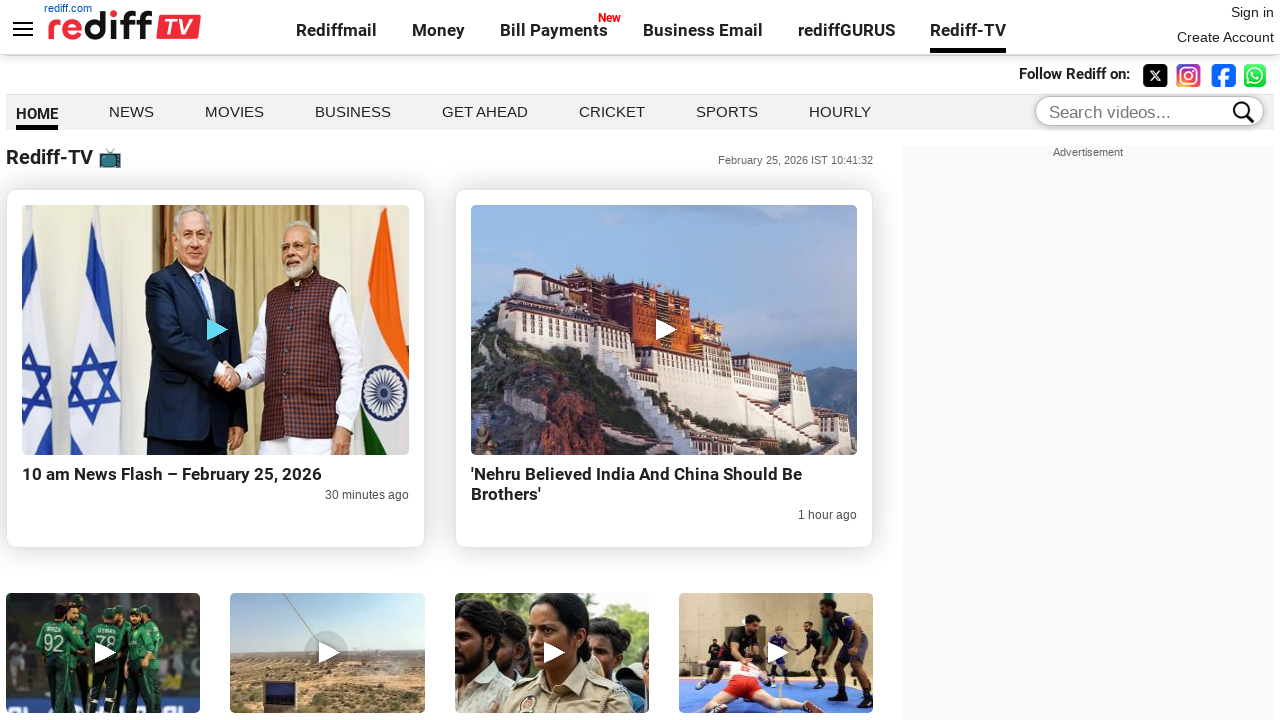

Page load completed after clicking link 9
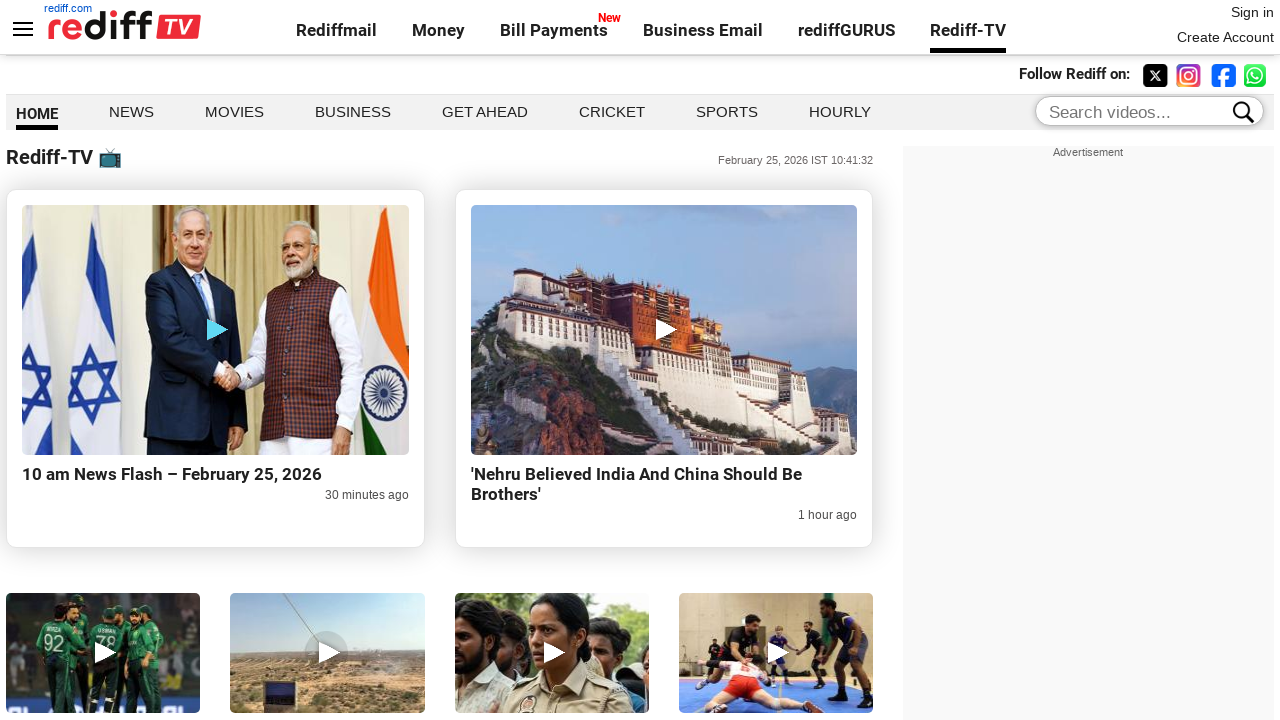

Link 9: Rediff-TV Home | Rediff.com
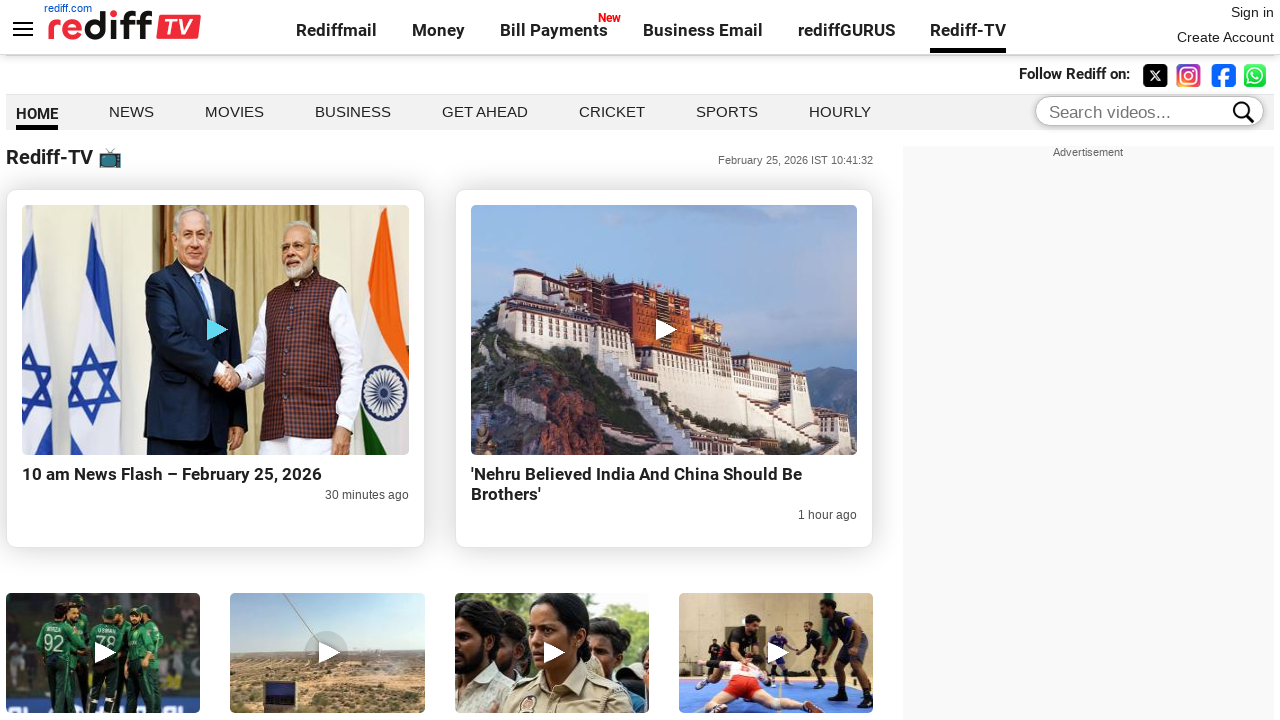

Navigated back to Rediff homepage from link 9
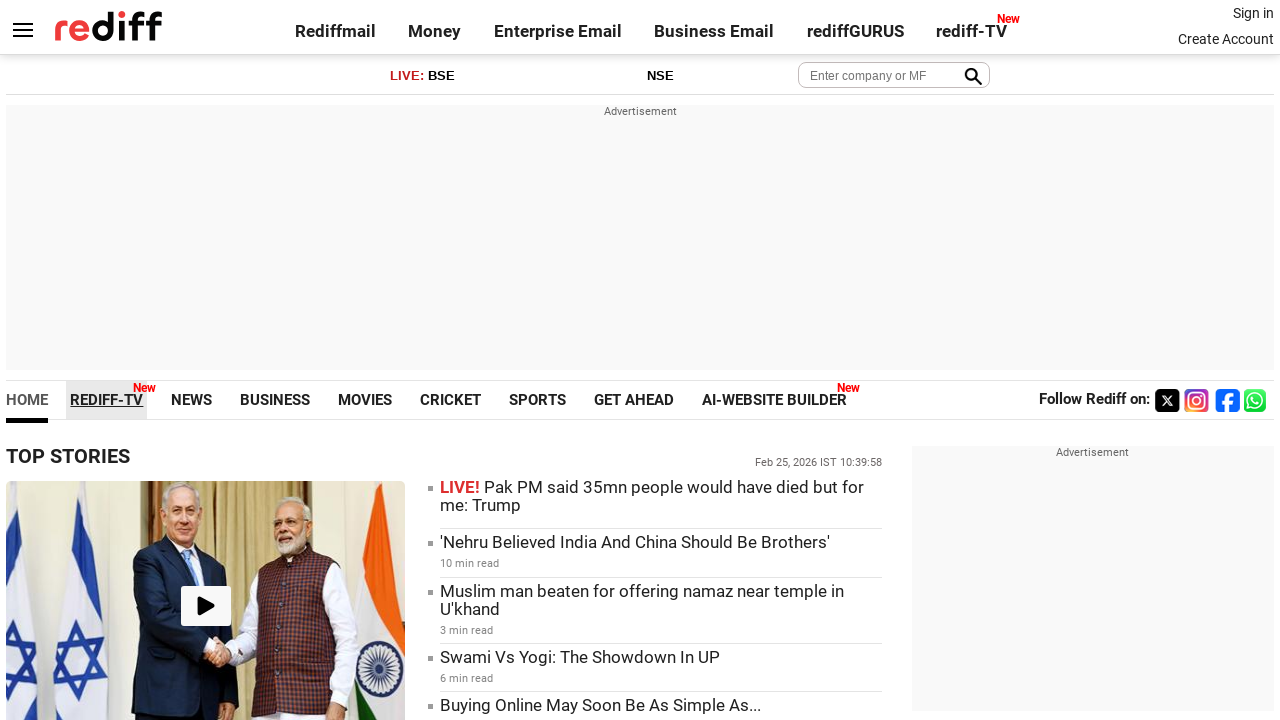

Homepage reloaded after navigating back from link 9
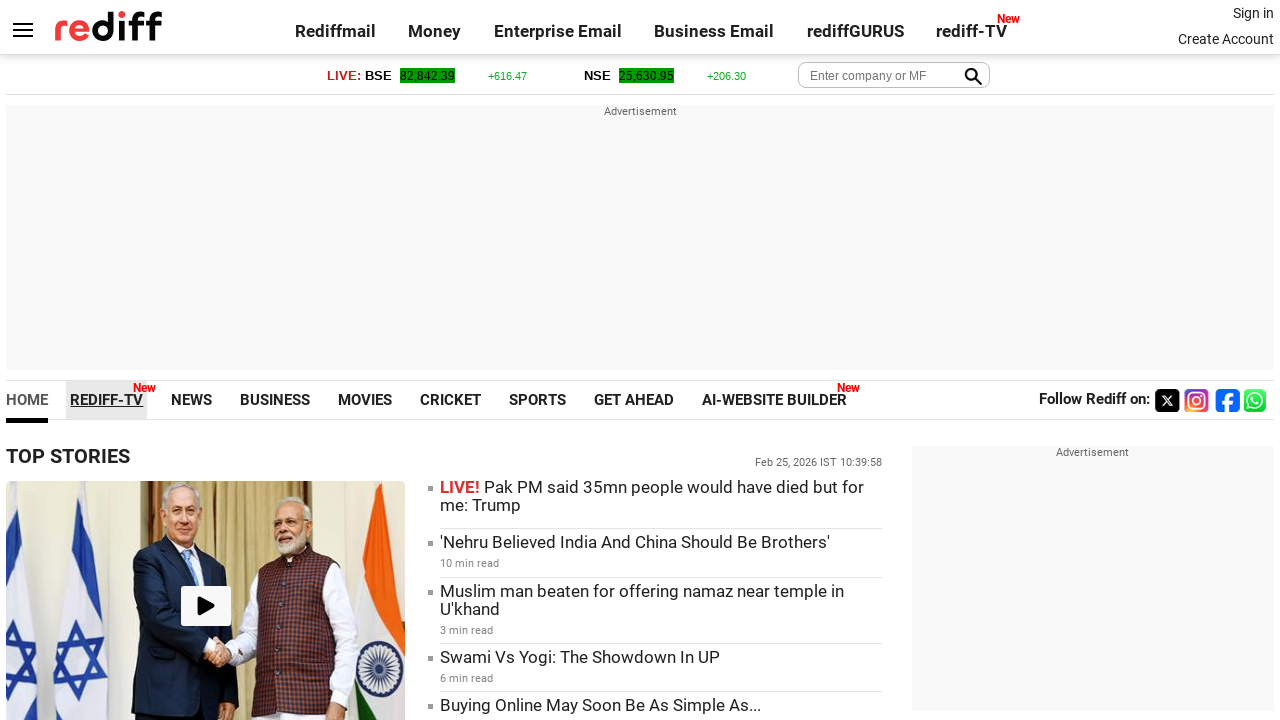

Re-fetched all links on the page (iteration 10)
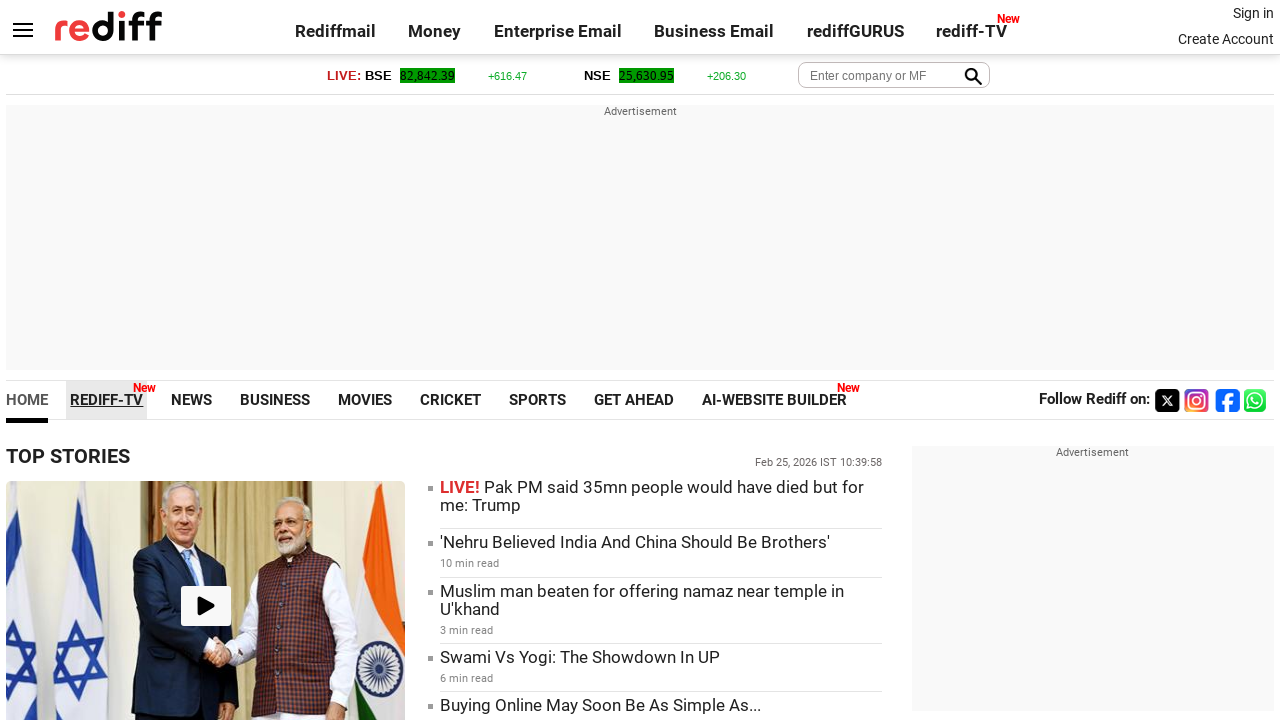

Link 10 is visible, preparing to click
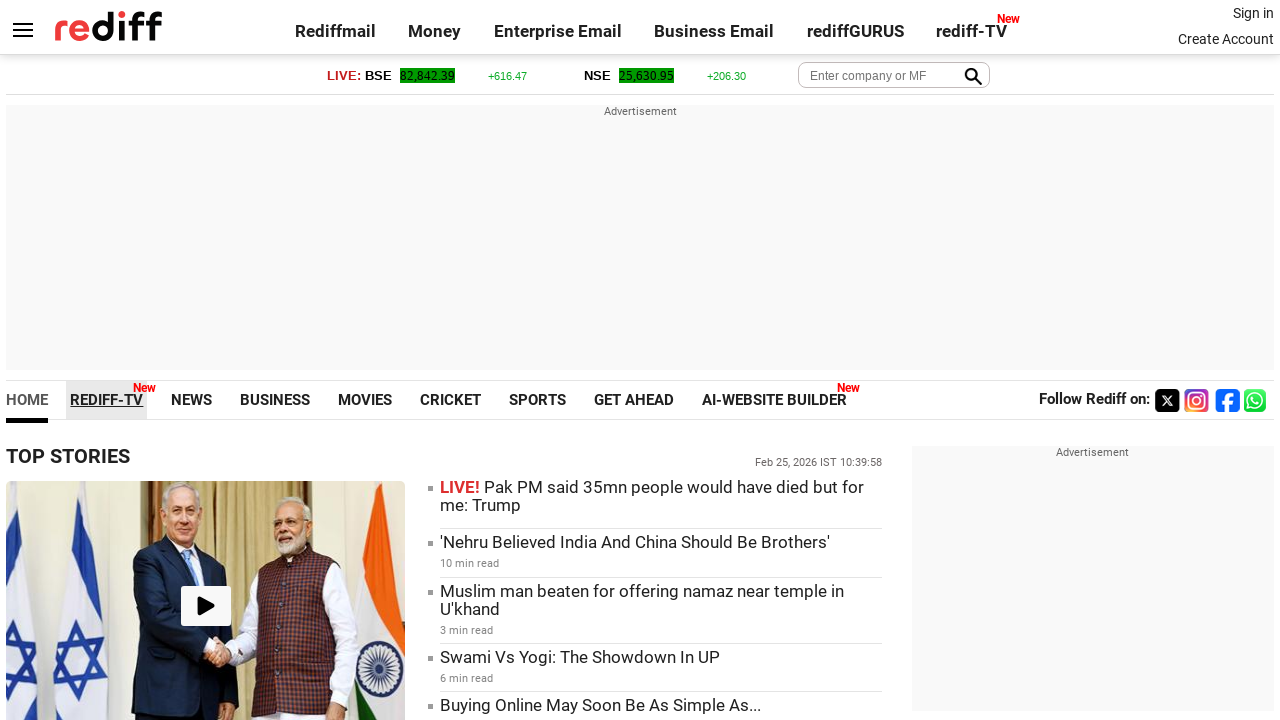

Clicked link 10 at (192, 400) on a >> nth=10
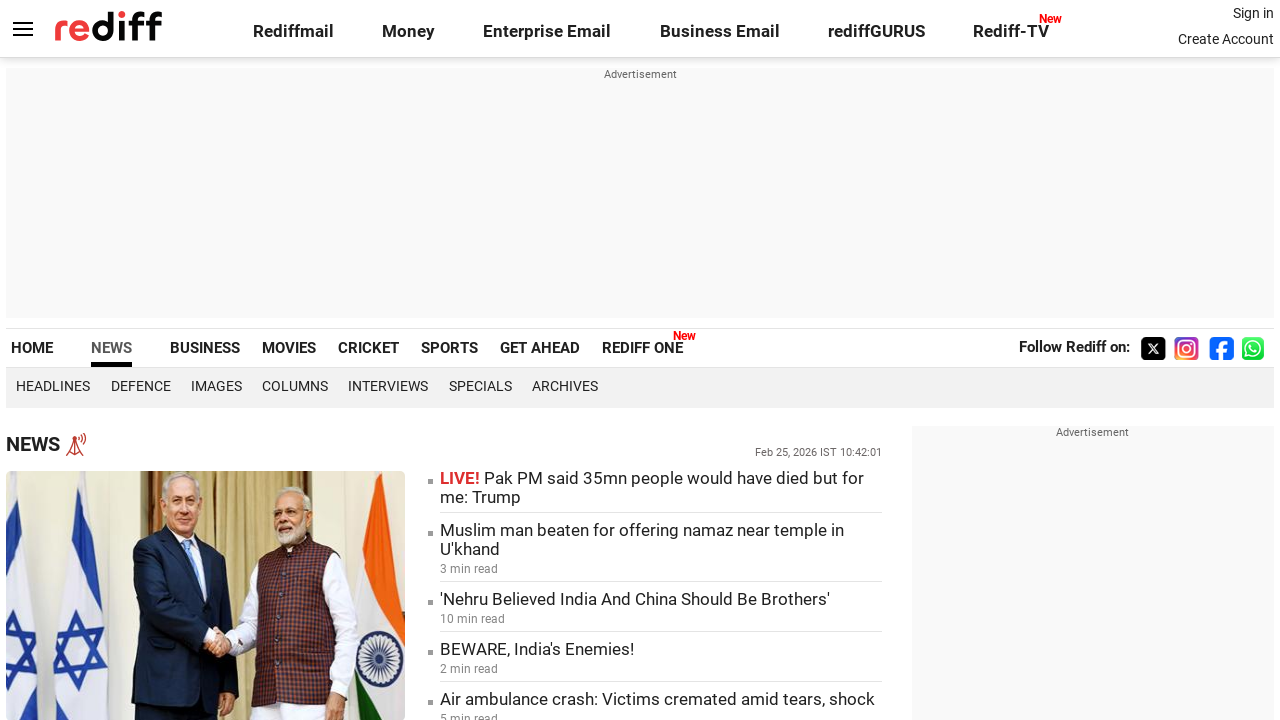

Page load completed after clicking link 10
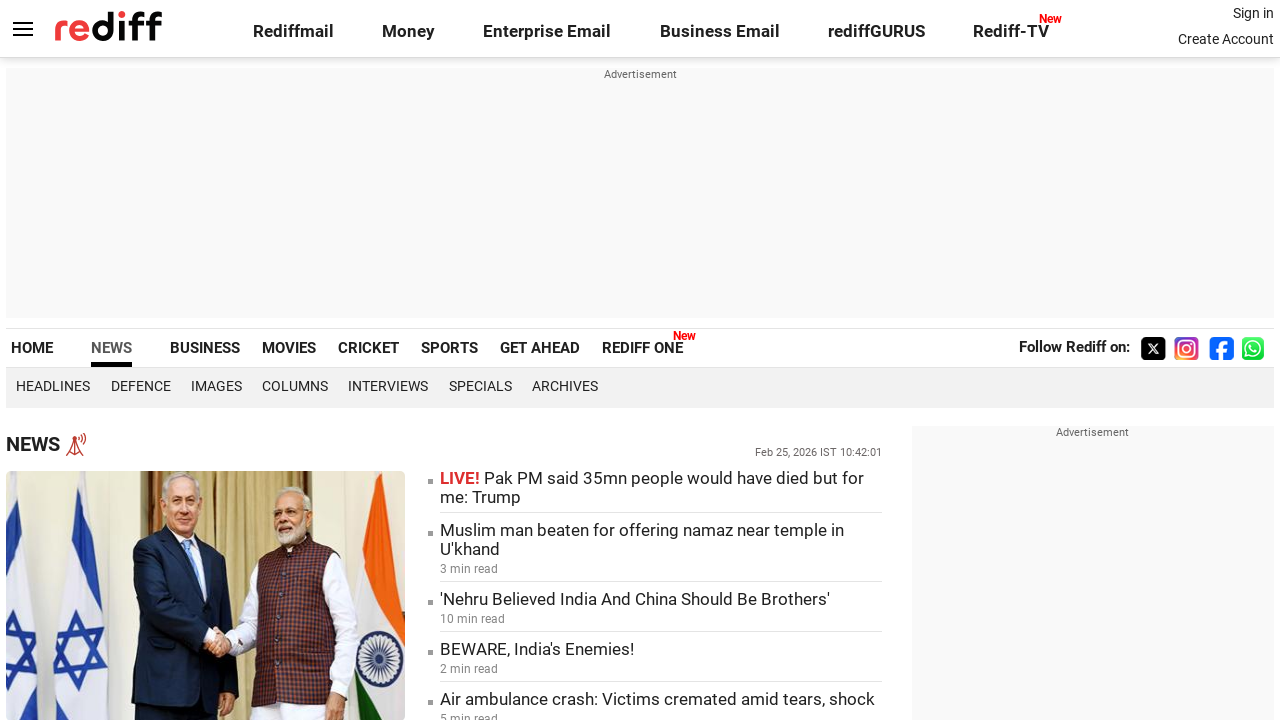

Link 10: Latest India News, Headlines, Stories and Videos | Rediff.com
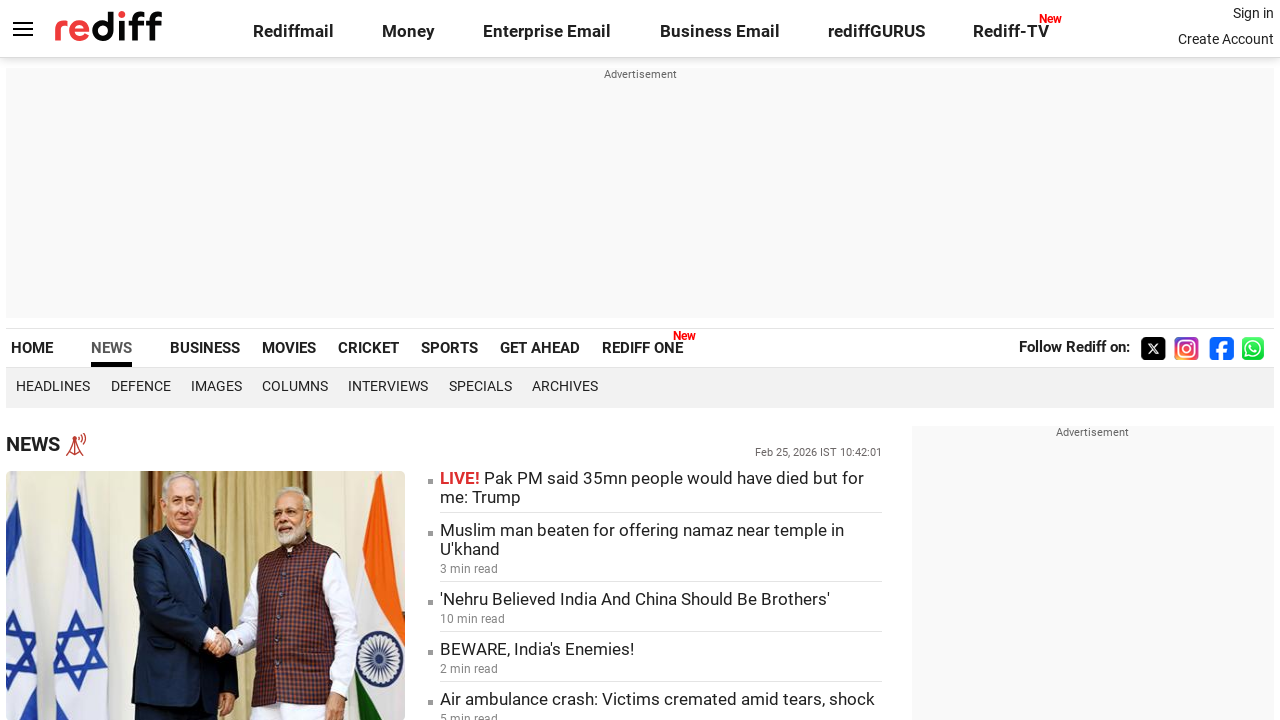

Navigated back to Rediff homepage from link 10
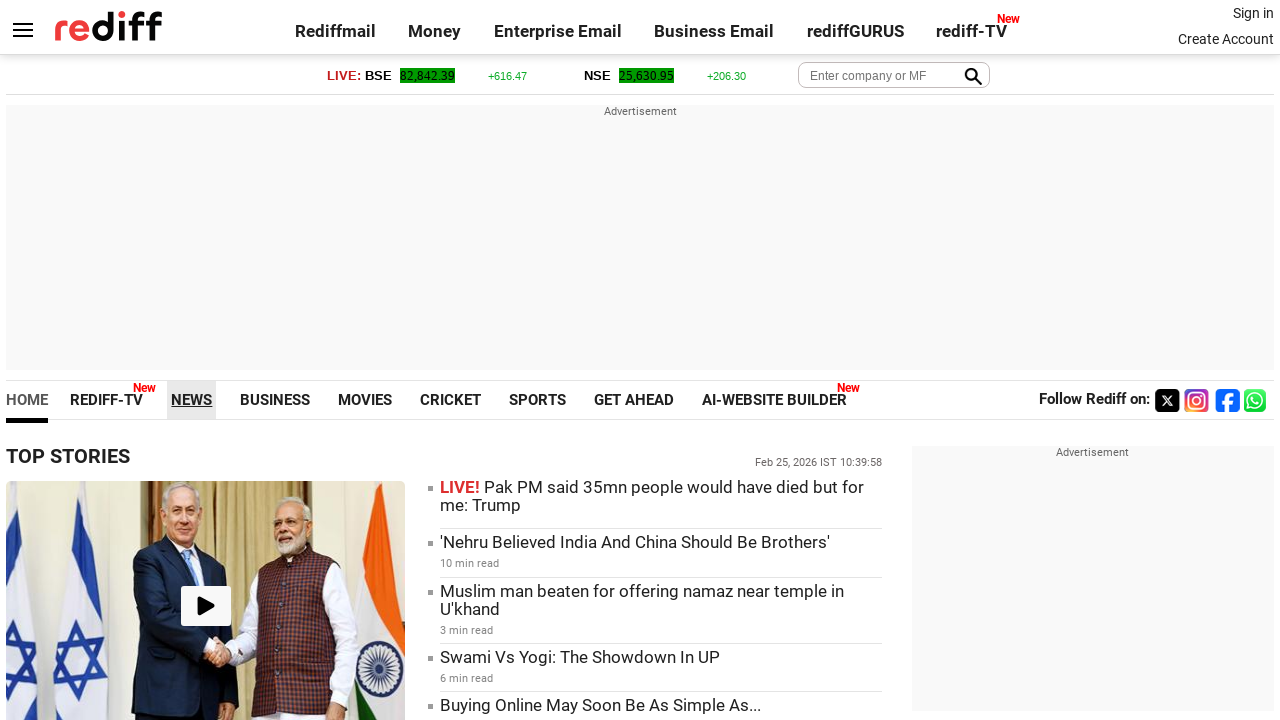

Homepage reloaded after navigating back from link 10
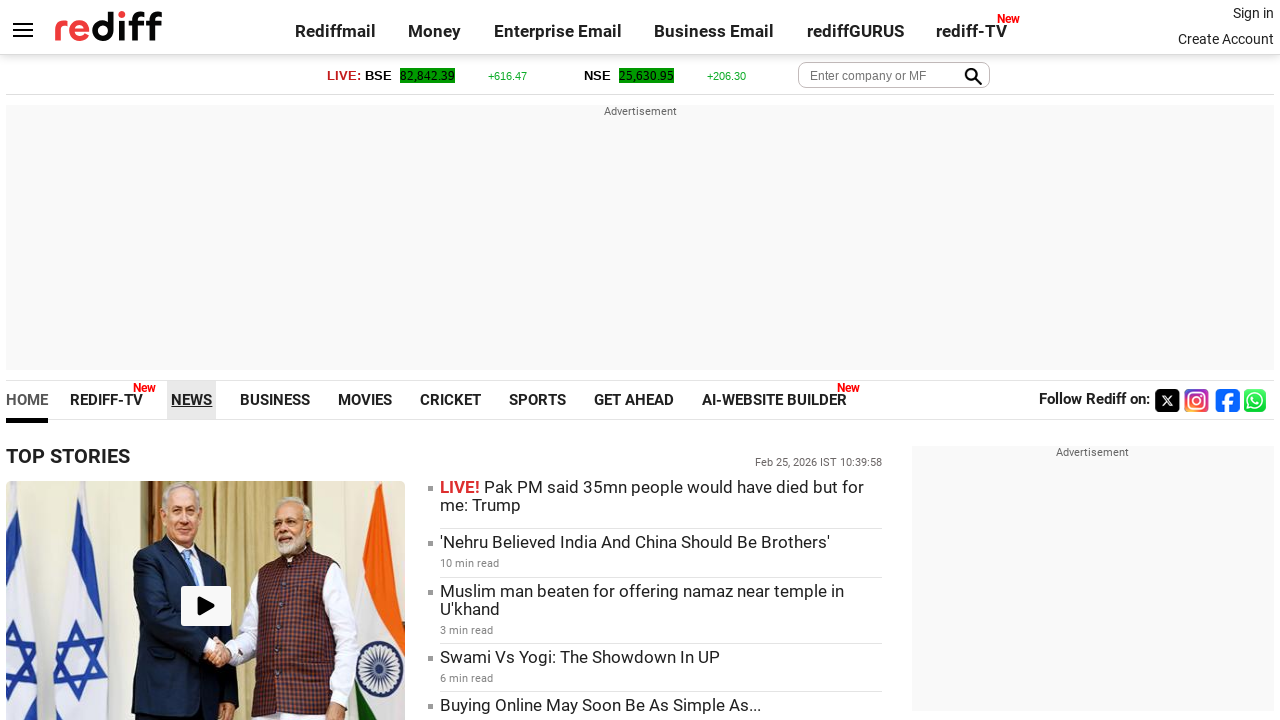

Re-fetched all links on the page (iteration 11)
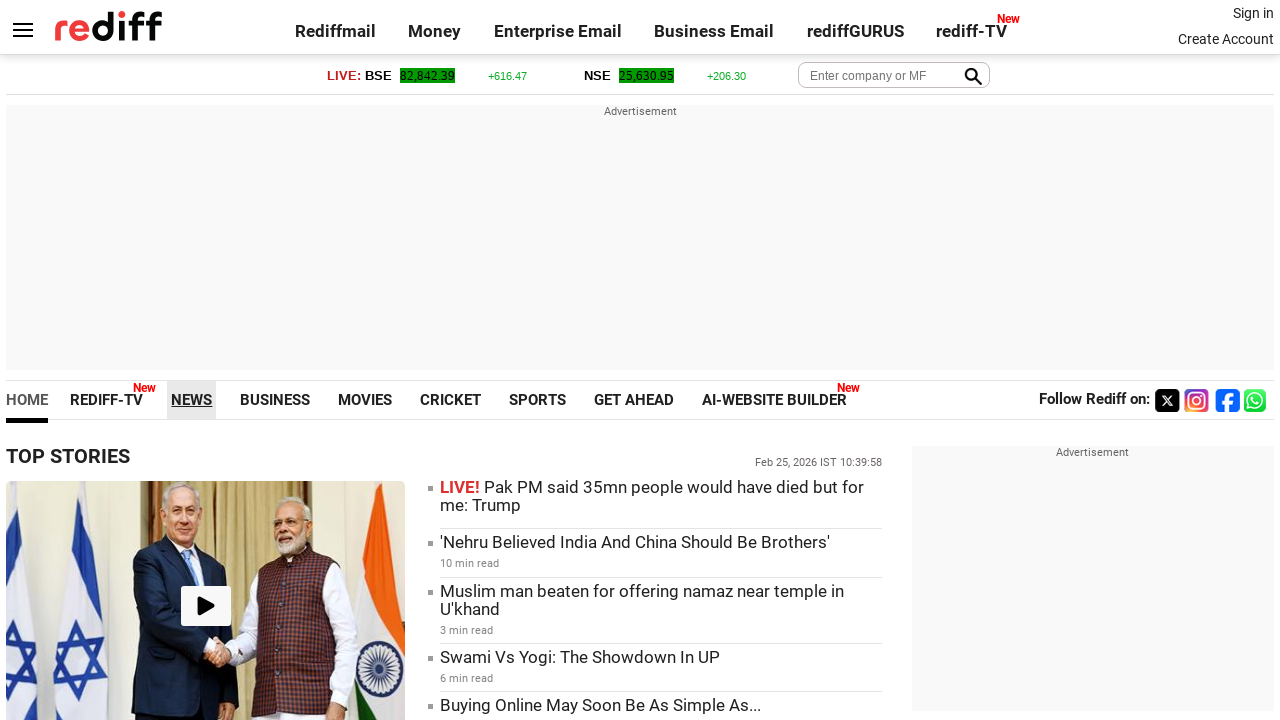

Link 11 is visible, preparing to click
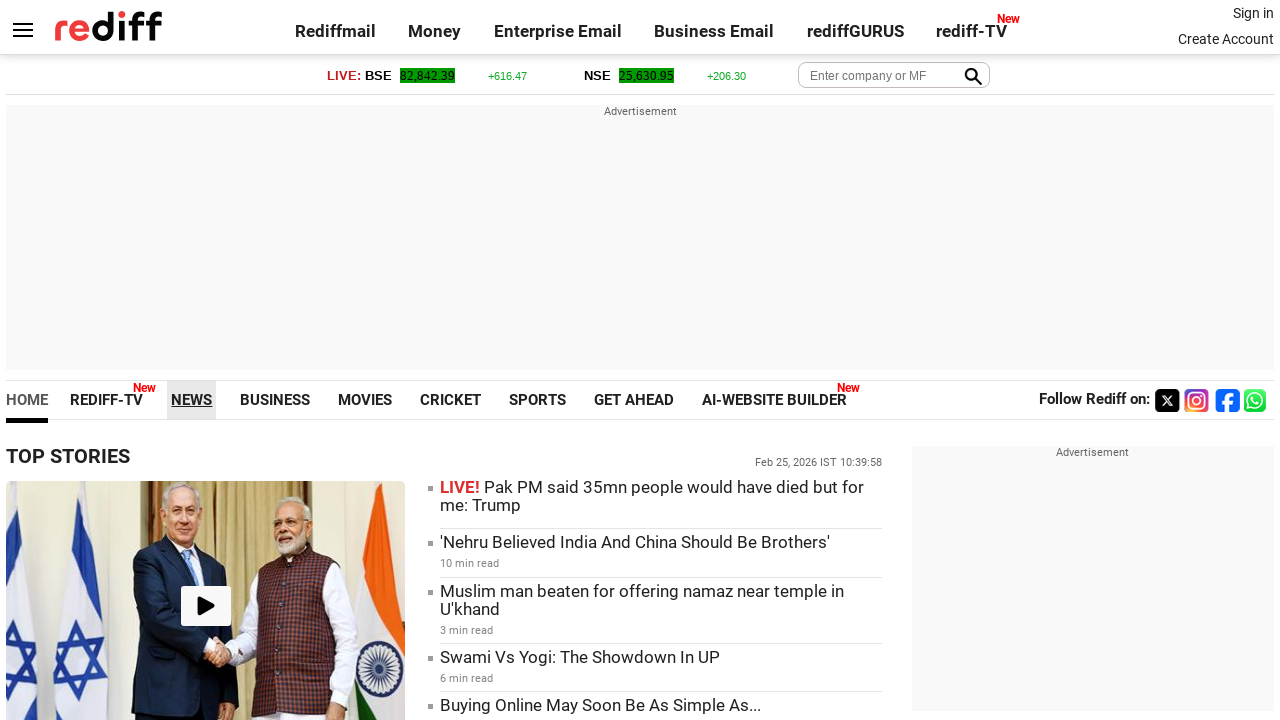

Clicked link 11 at (275, 400) on a >> nth=11
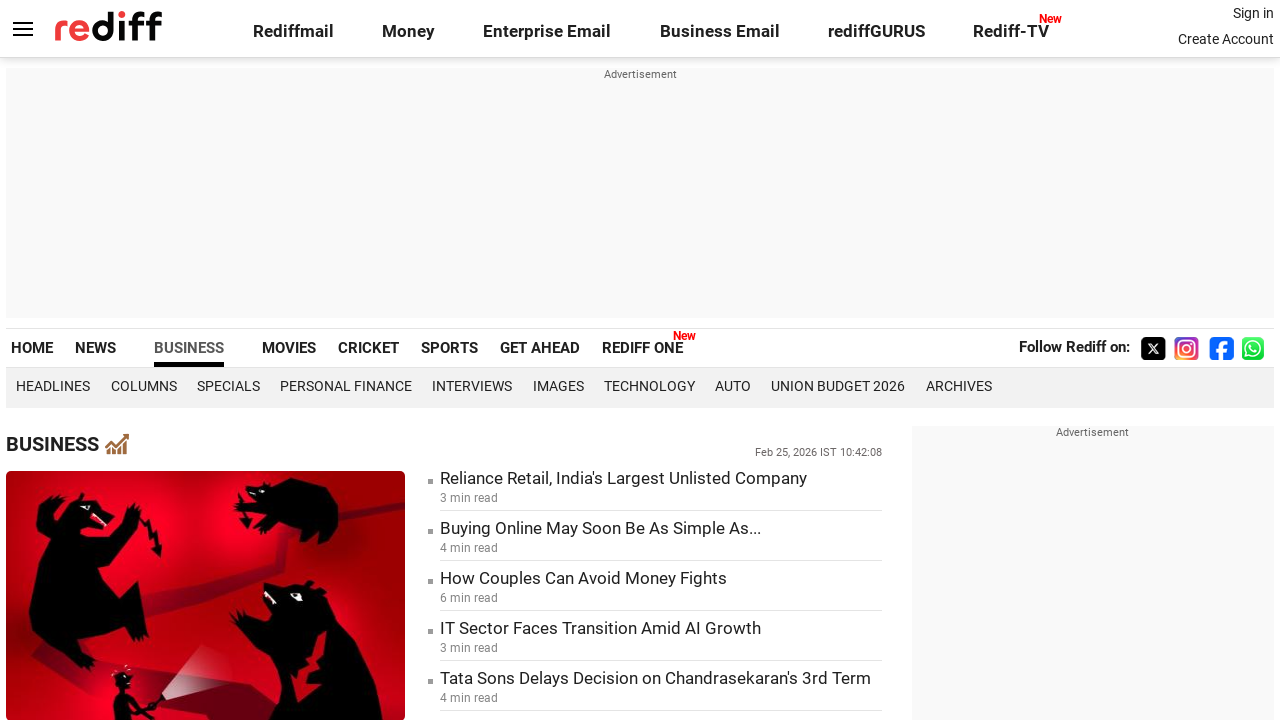

Page load completed after clicking link 11
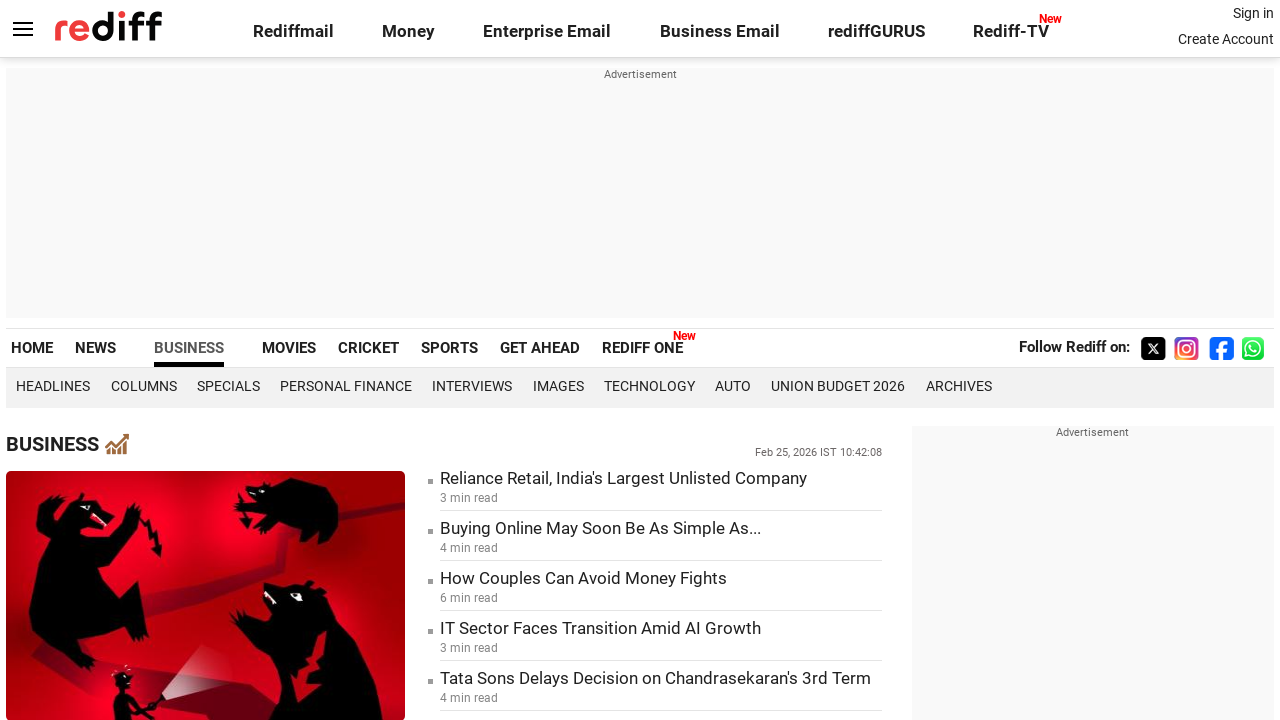

Link 11: India Business News, Stock Market, Personal Finance, Economy | Rediff.com
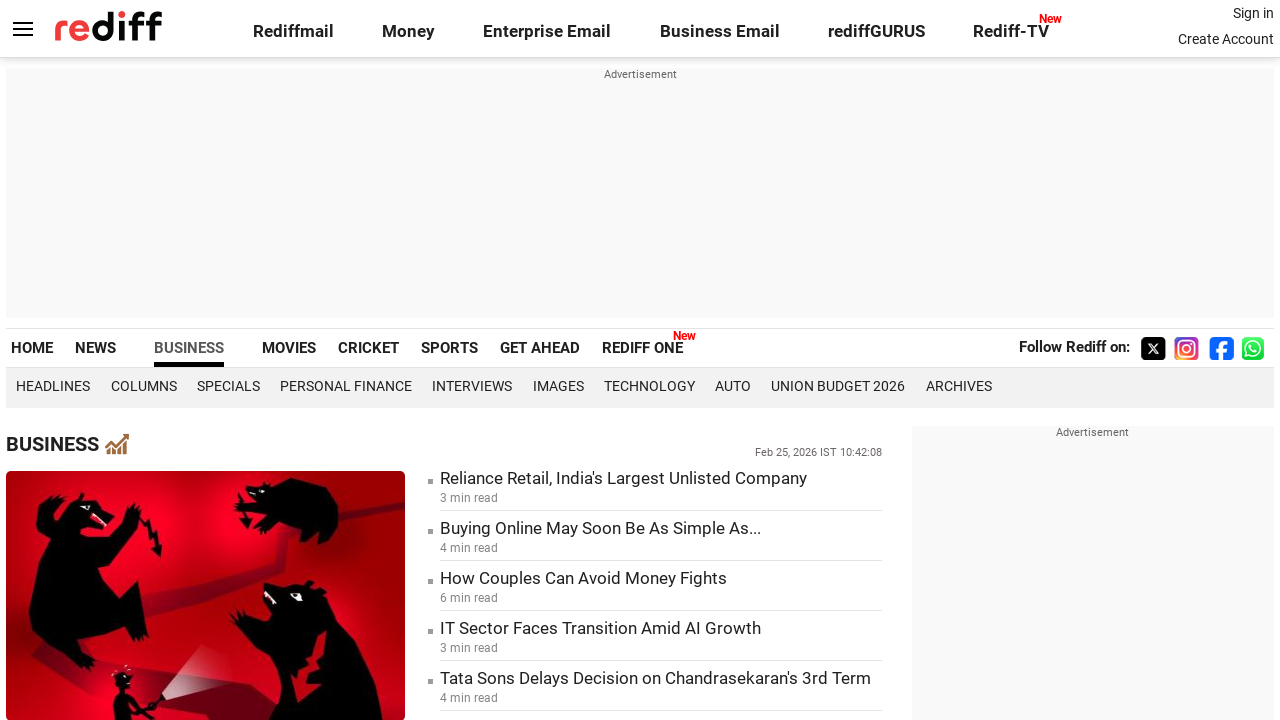

Navigated back to Rediff homepage from link 11
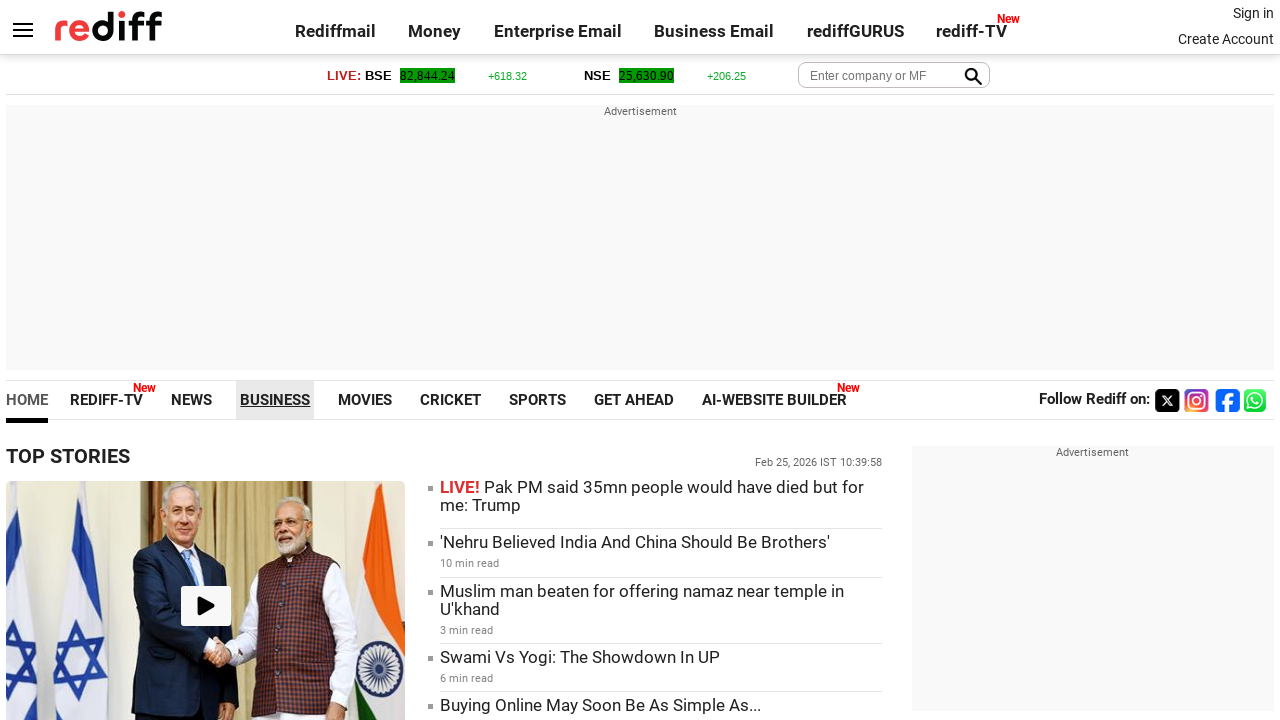

Homepage reloaded after navigating back from link 11
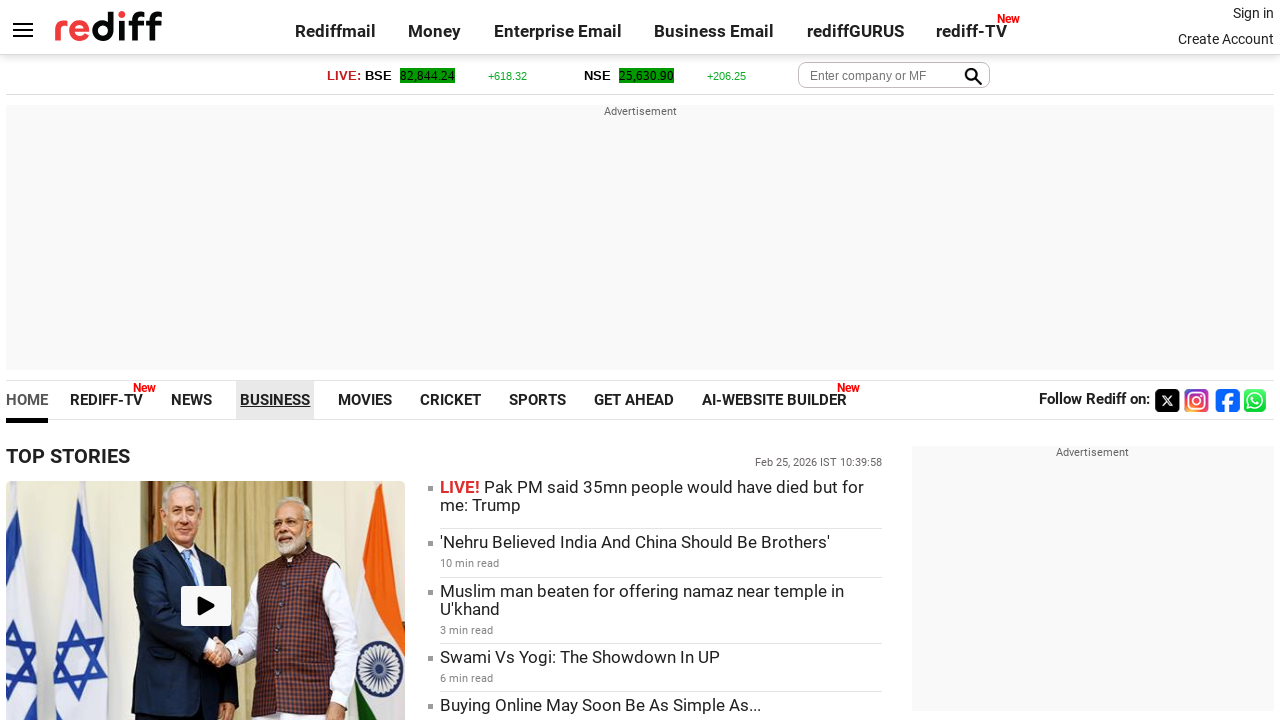

Re-fetched all links on the page (iteration 12)
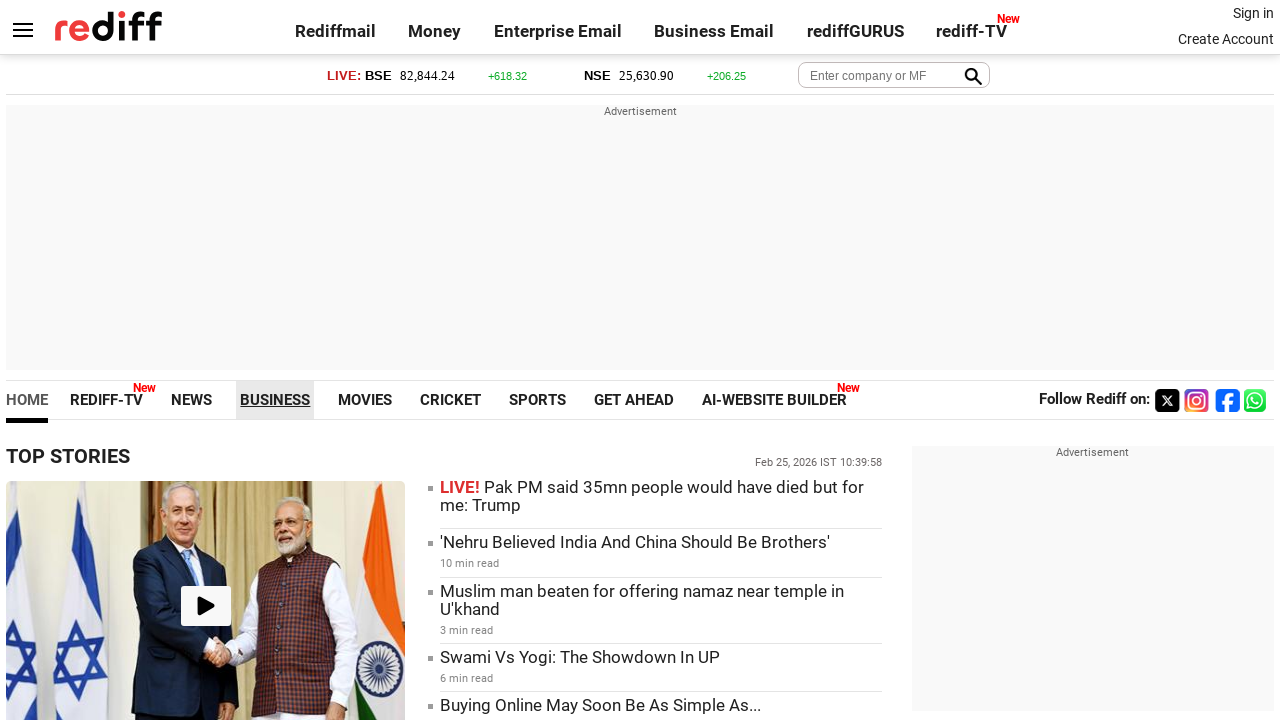

Link 12 is visible, preparing to click
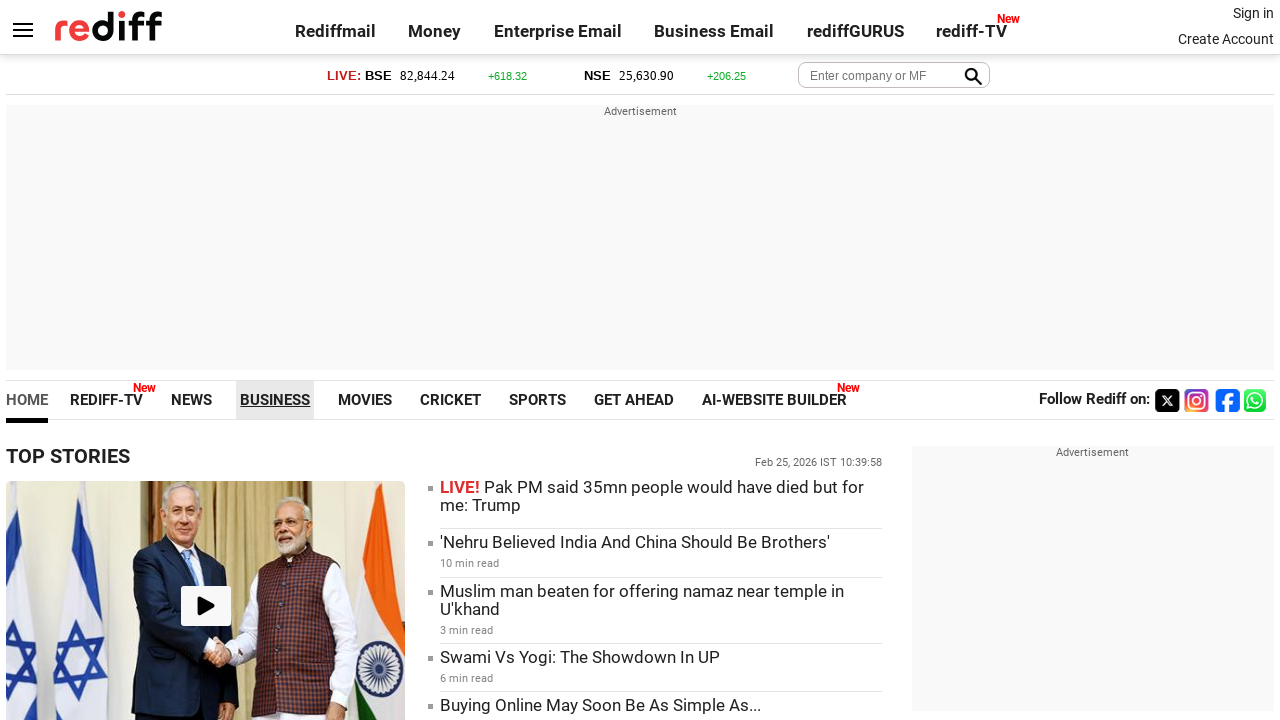

Clicked link 12 at (365, 400) on a >> nth=12
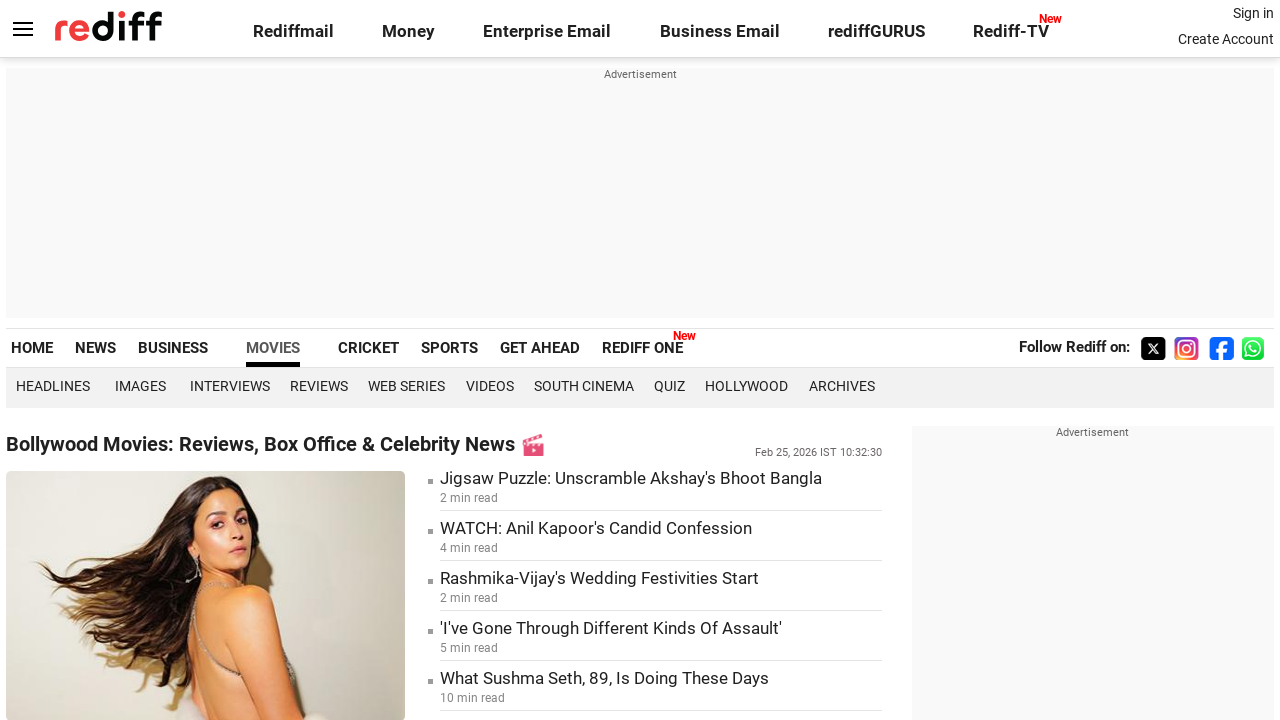

Page load completed after clicking link 12
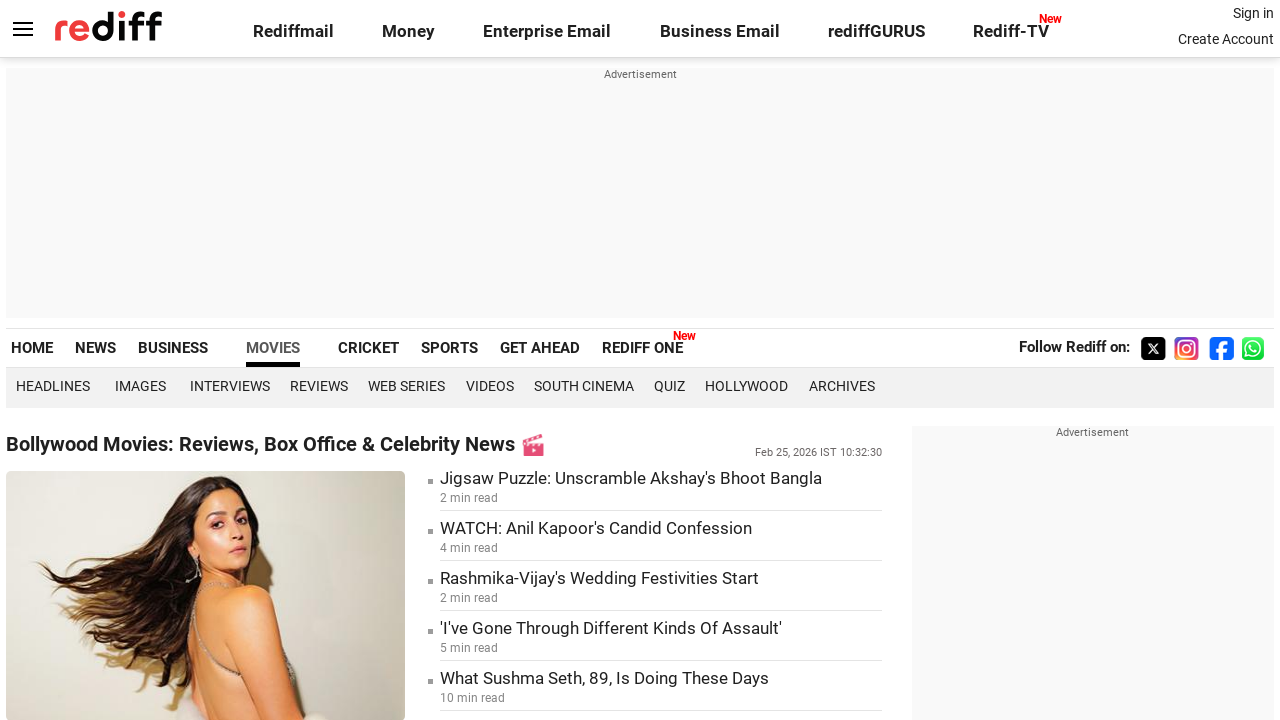

Link 12: Movies News - Bollywood, Hollywood, South Movies, Reviews, Web Series Updates
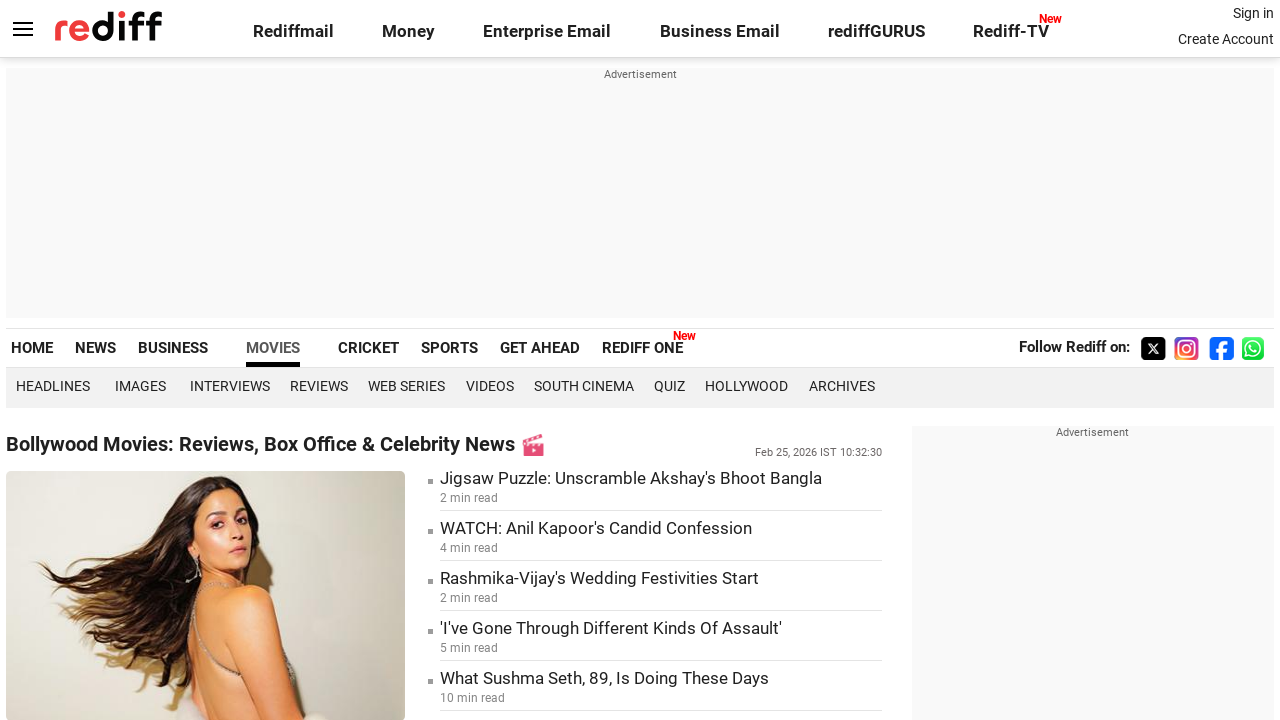

Navigated back to Rediff homepage from link 12
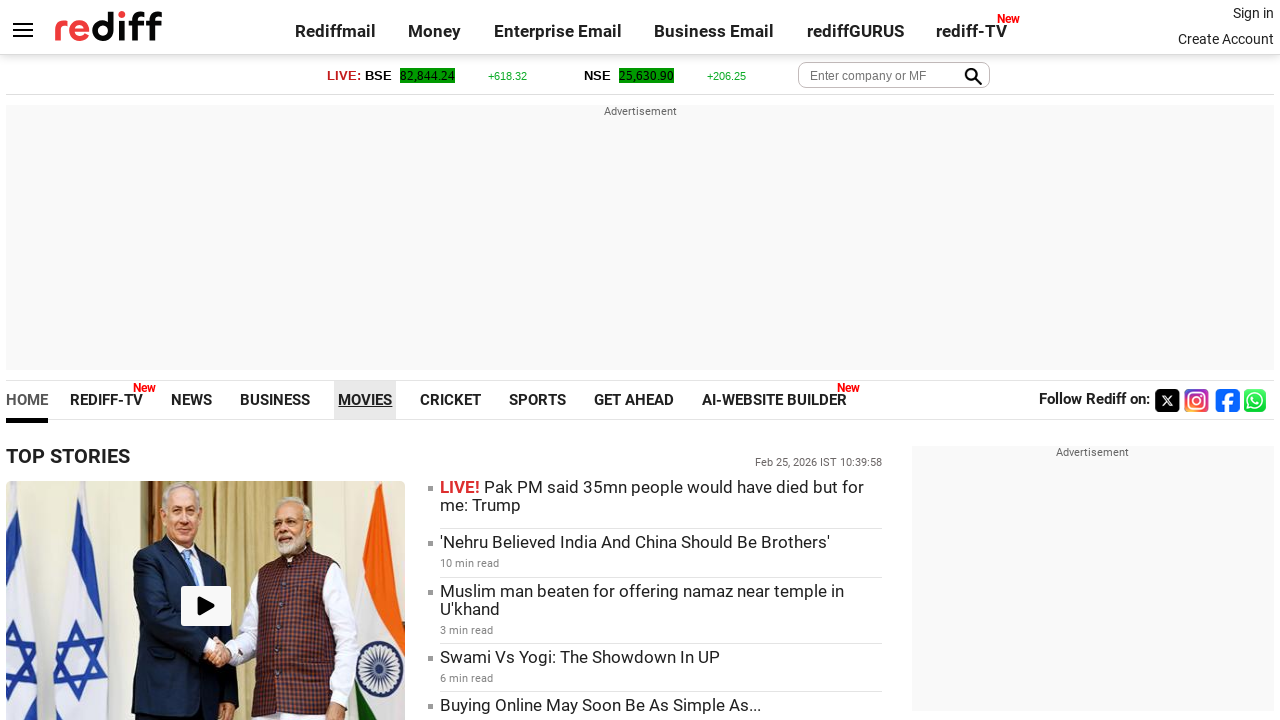

Homepage reloaded after navigating back from link 12
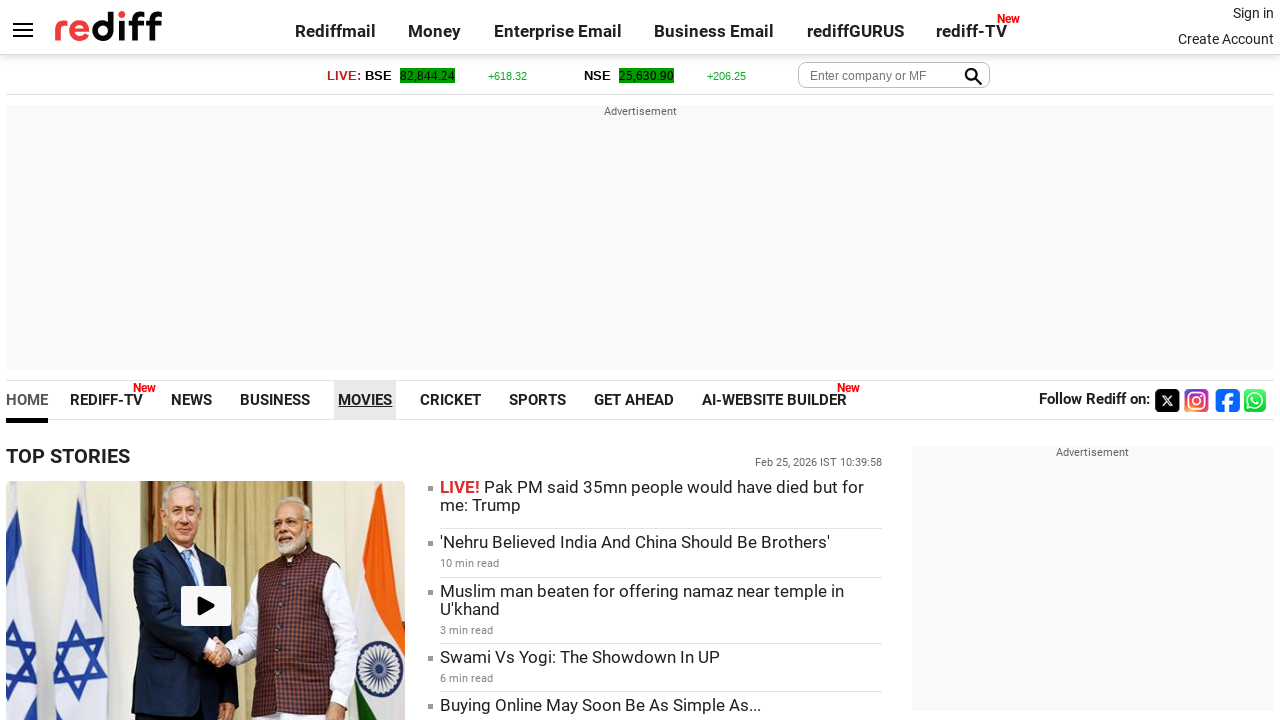

Re-fetched all links on the page (iteration 13)
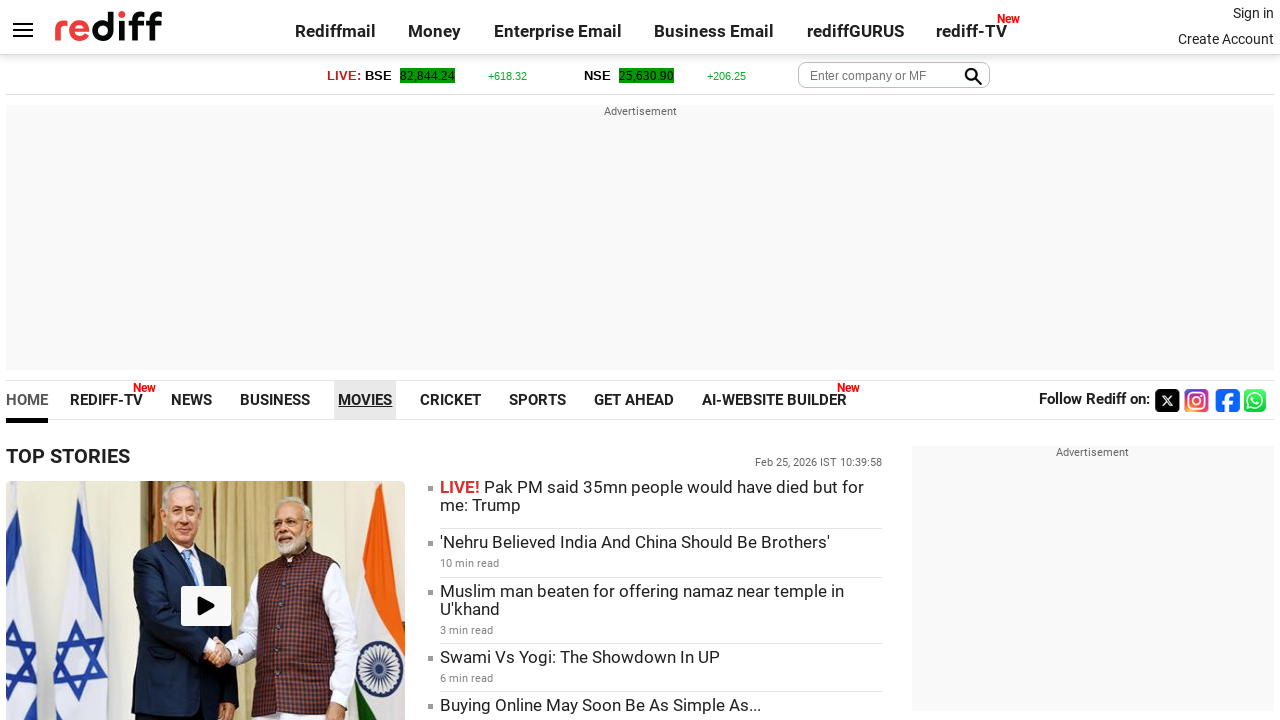

Link 13 is visible, preparing to click
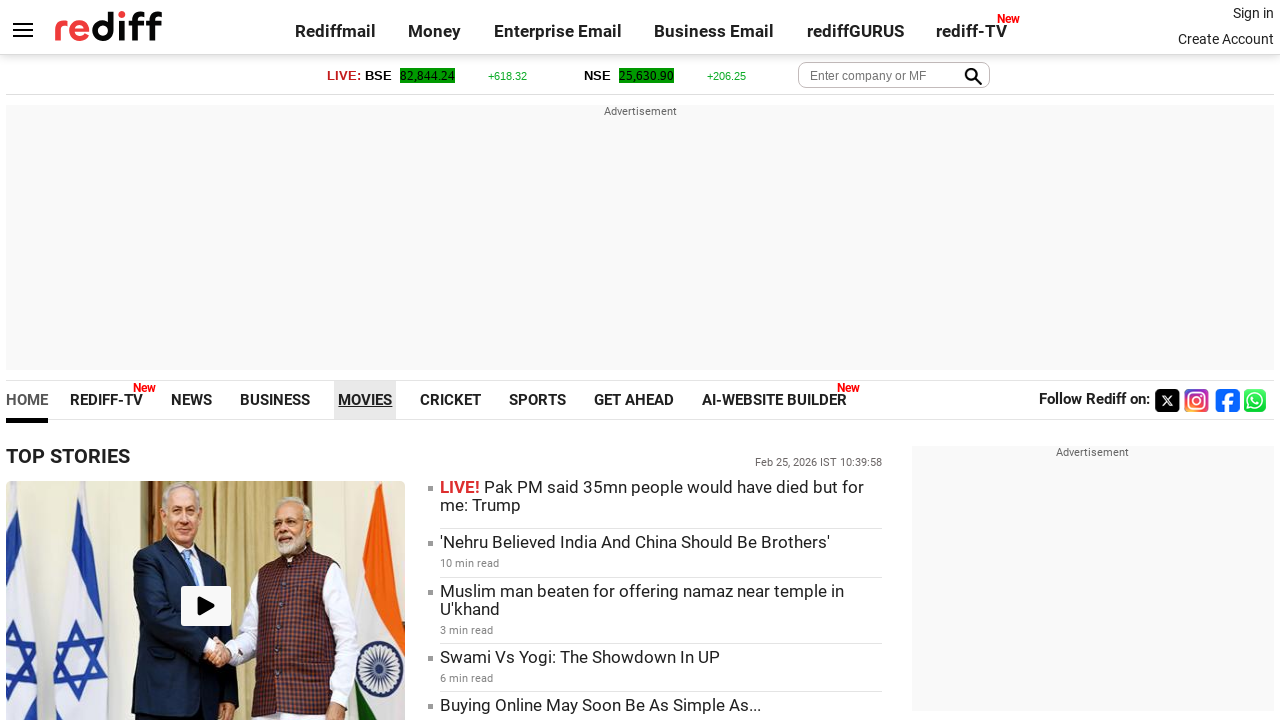

Clicked link 13 at (451, 400) on a >> nth=13
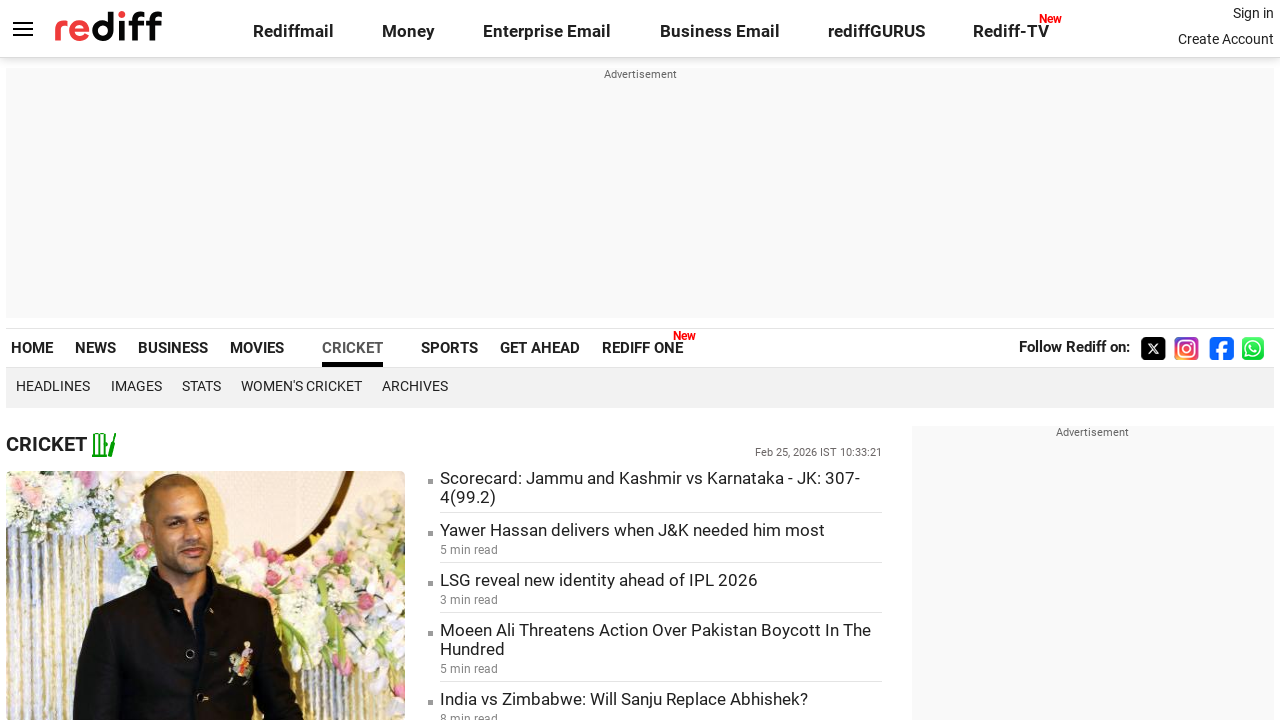

Page load completed after clicking link 13
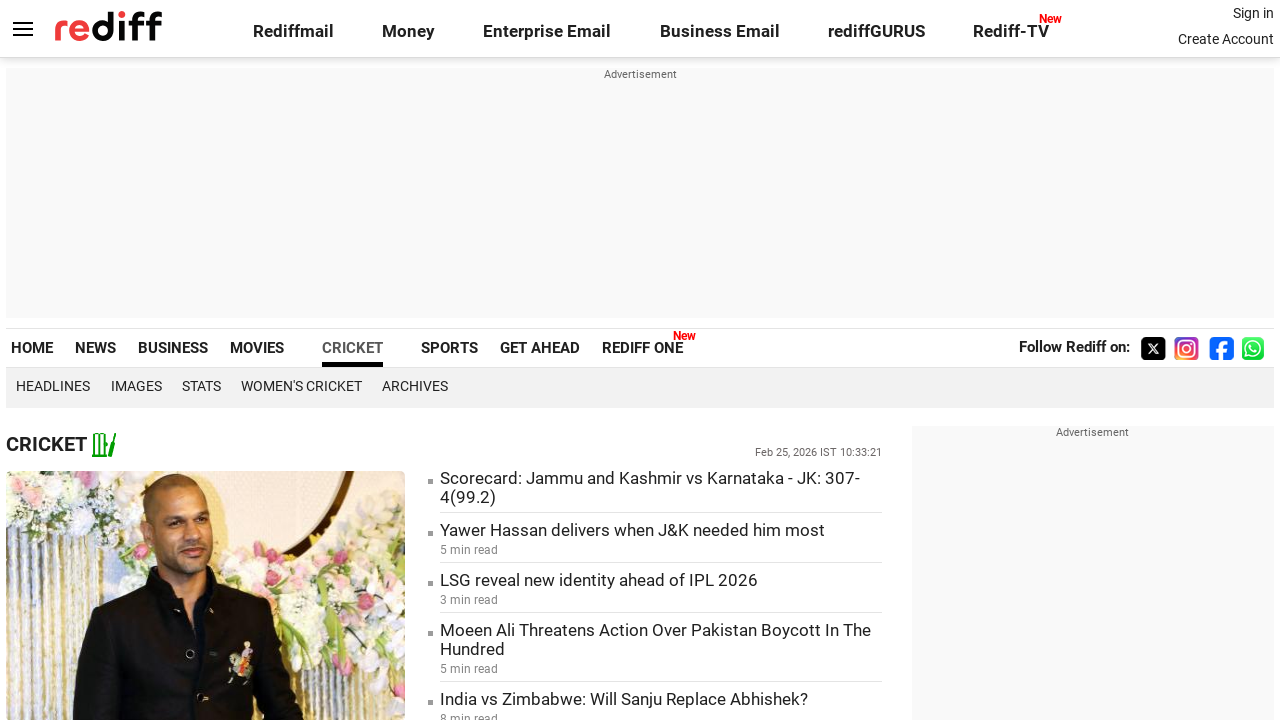

Link 13: Live Cricket Scores, IPL Scores, Cricket News, Tournament Schedules | Rediff.com
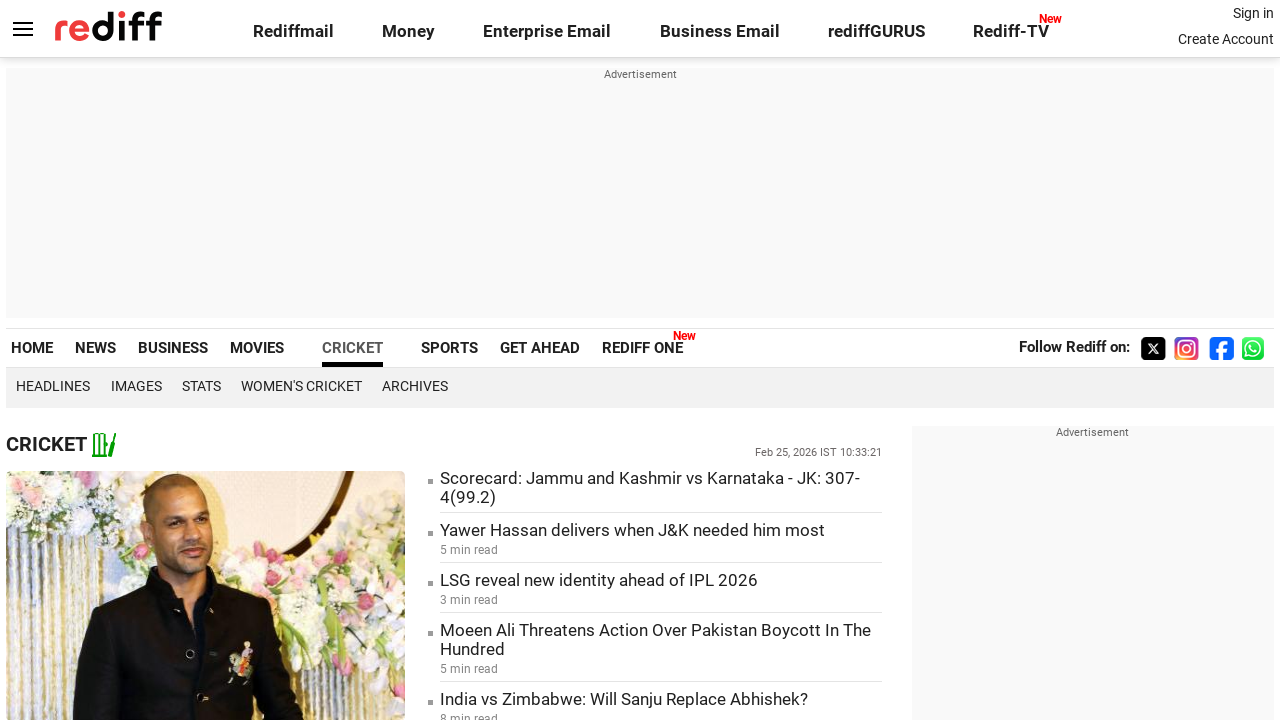

Navigated back to Rediff homepage from link 13
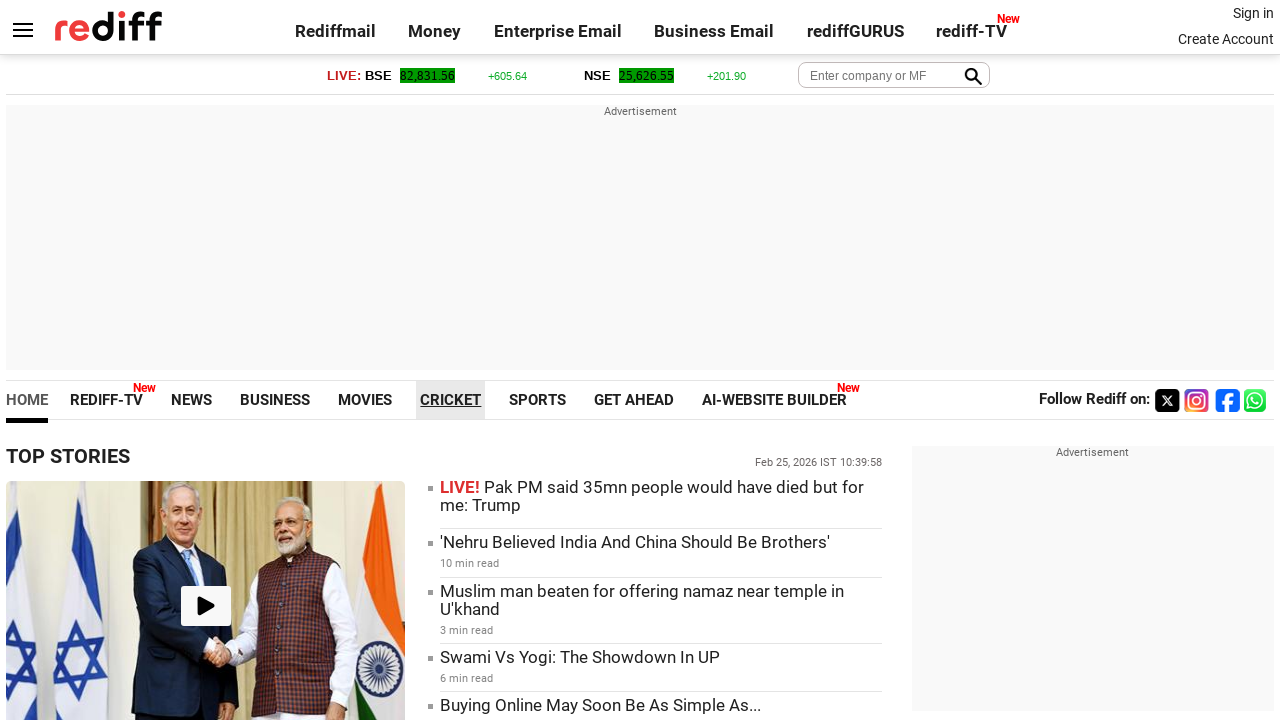

Homepage reloaded after navigating back from link 13
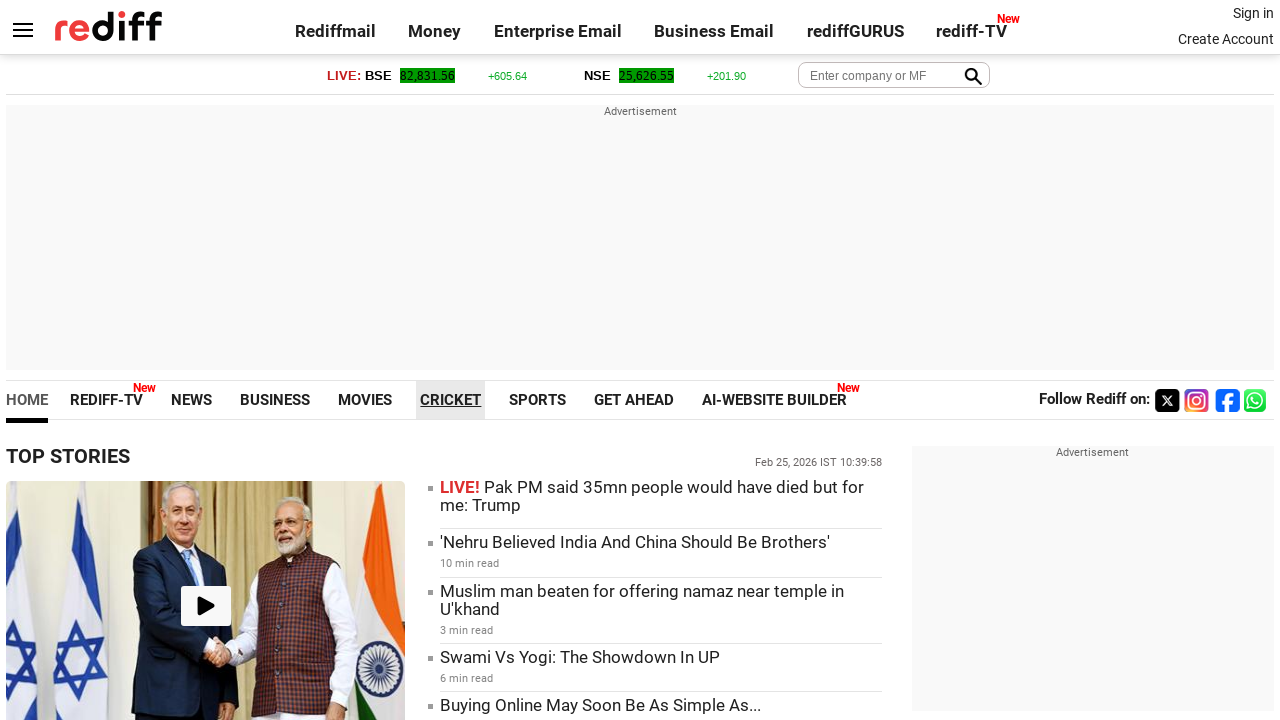

Re-fetched all links on the page (iteration 14)
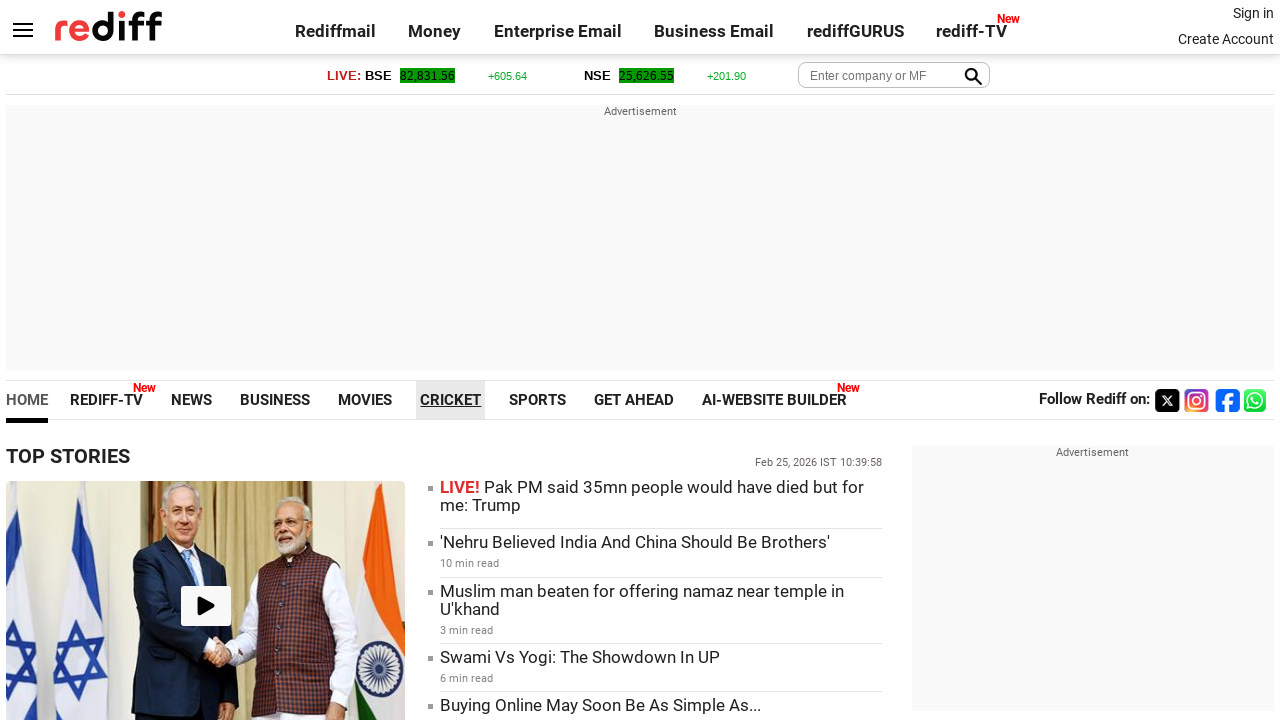

Link 14 is visible, preparing to click
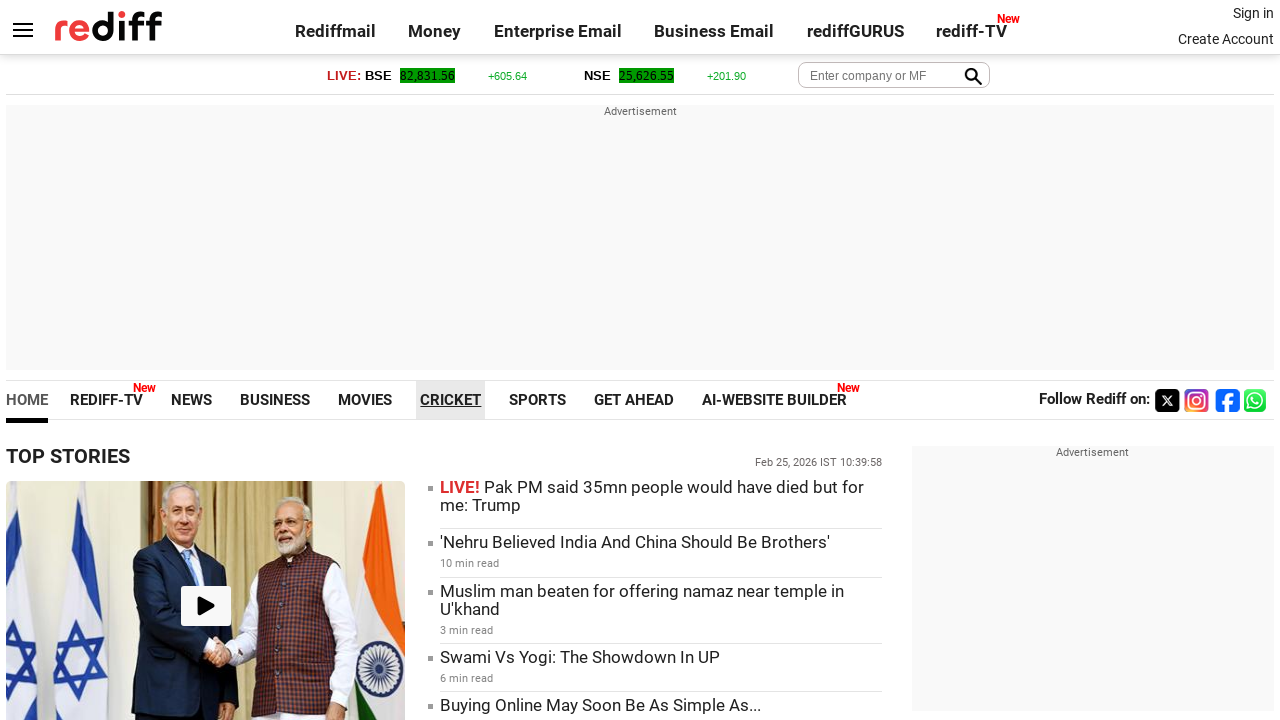

Clicked link 14 at (538, 400) on a >> nth=14
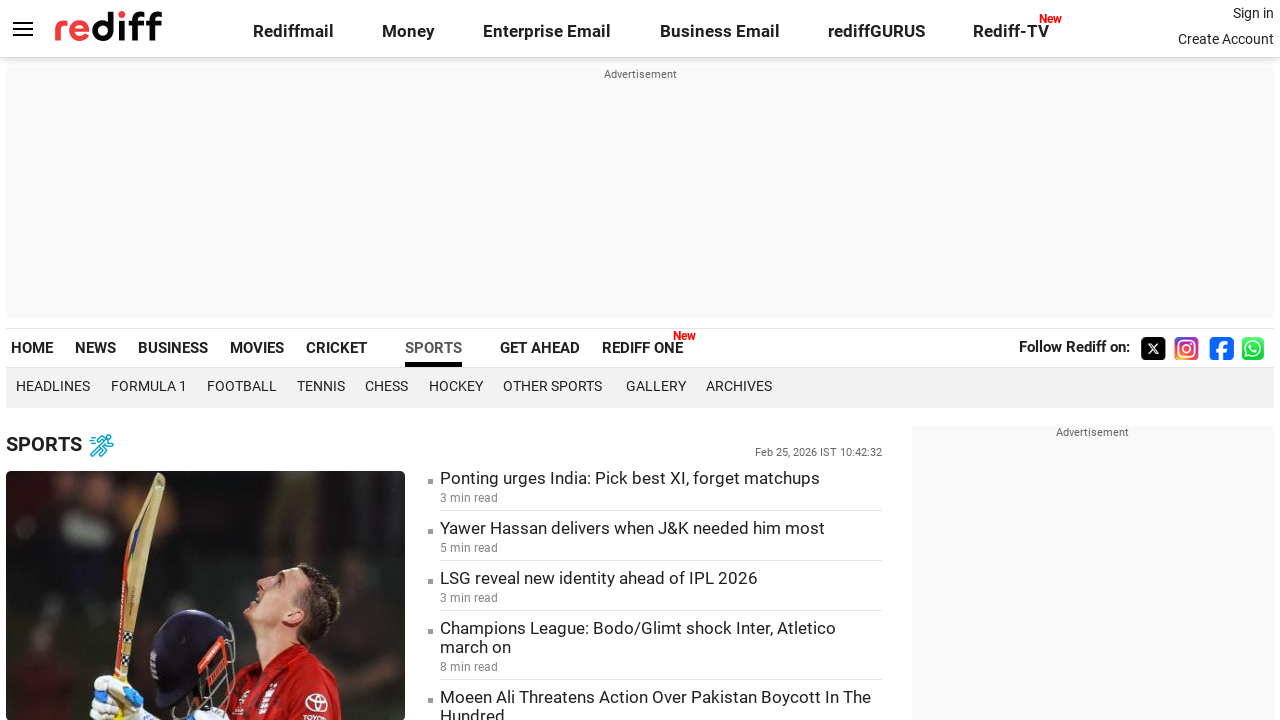

Page load completed after clicking link 14
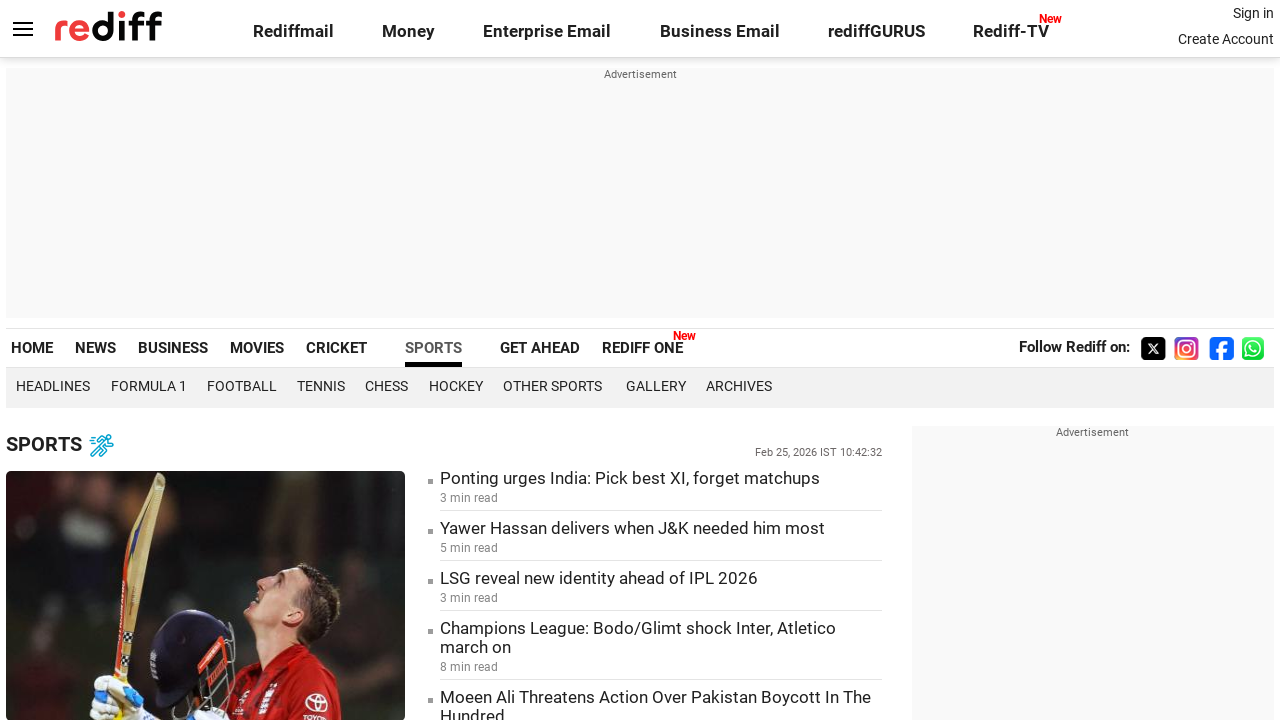

Link 14: Sports news, Cricket, Hockey, Tennis, Football, Formula 1, Live Cricket Score | Rediff.com
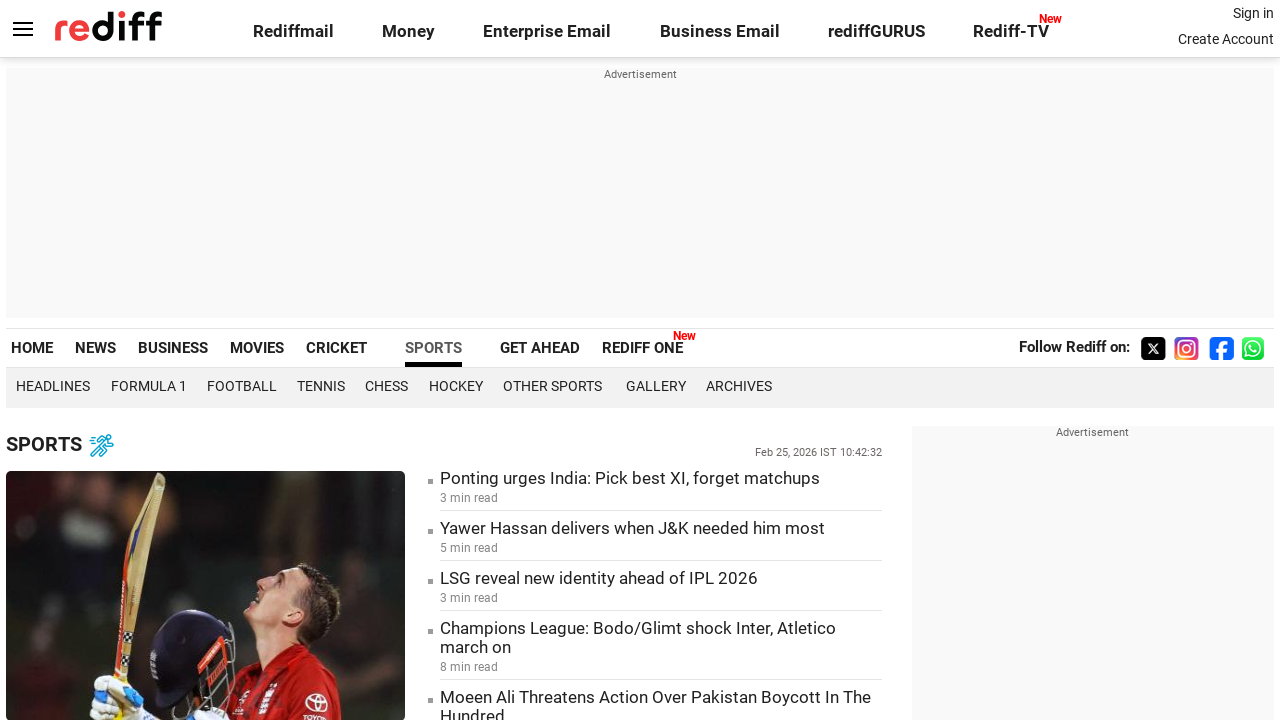

Navigated back to Rediff homepage from link 14
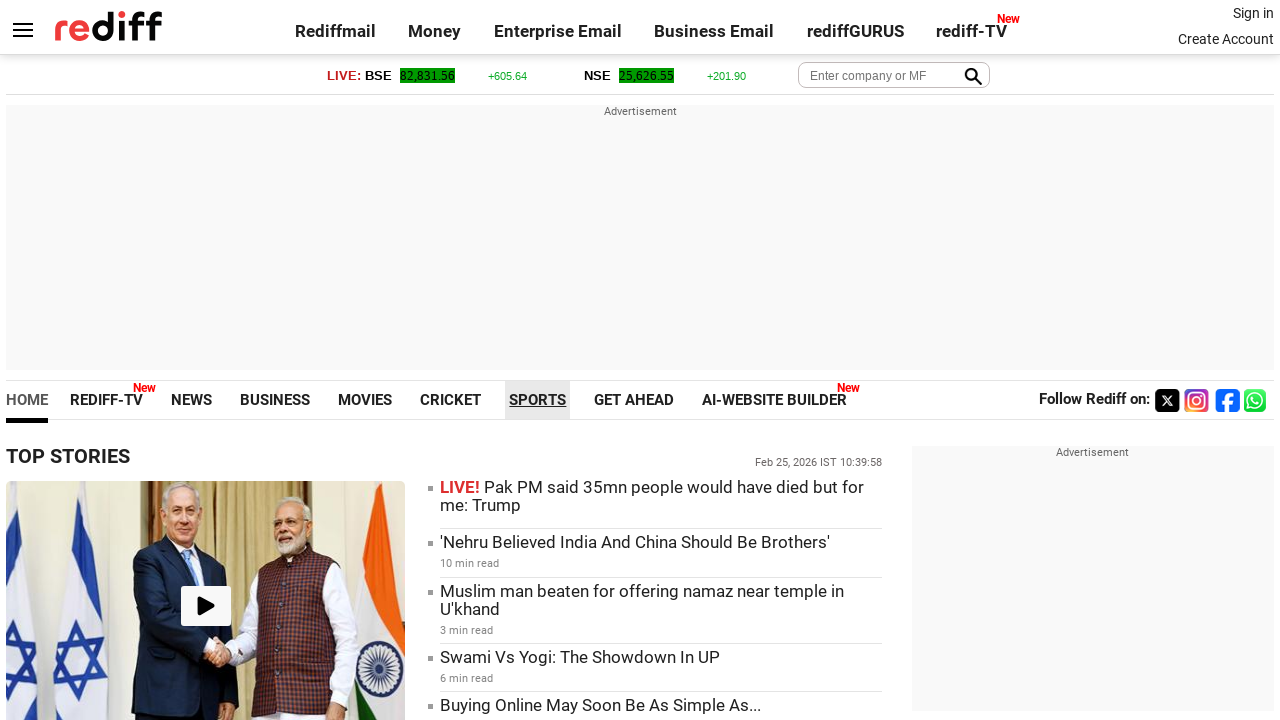

Homepage reloaded after navigating back from link 14
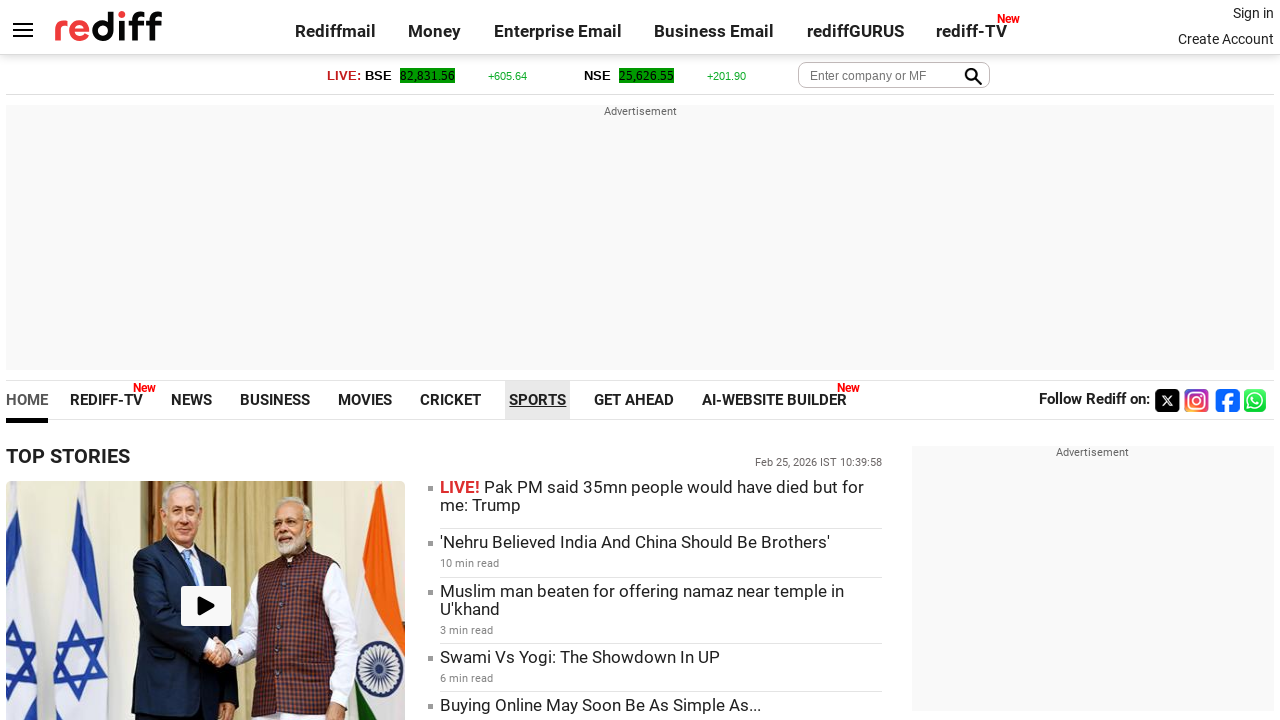

Re-fetched all links on the page (iteration 15)
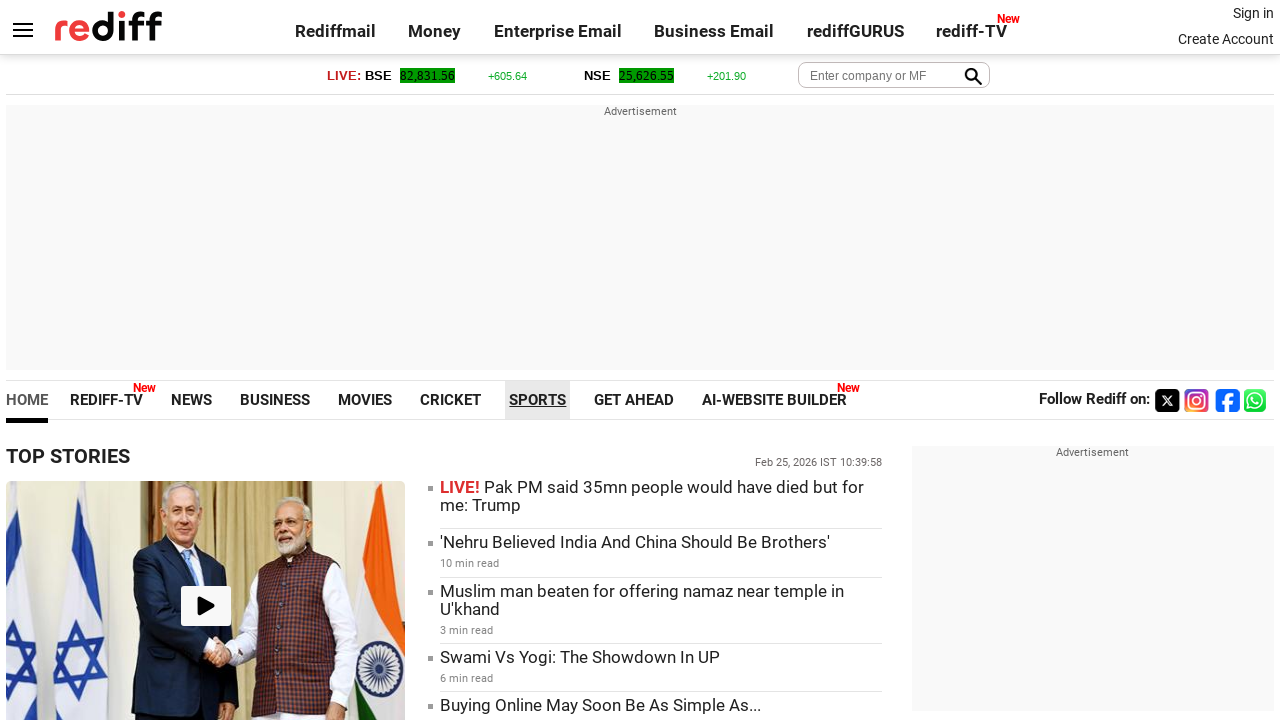

Link 15 is visible, preparing to click
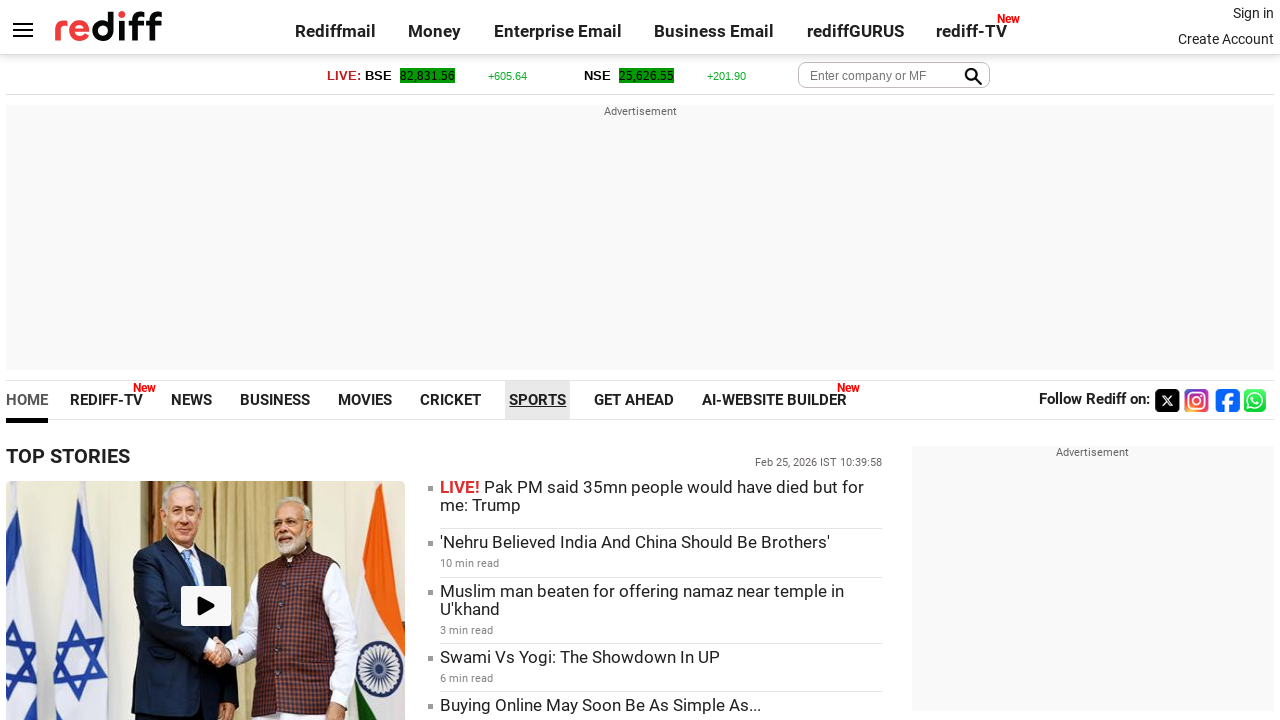

Clicked link 15 at (634, 400) on a >> nth=15
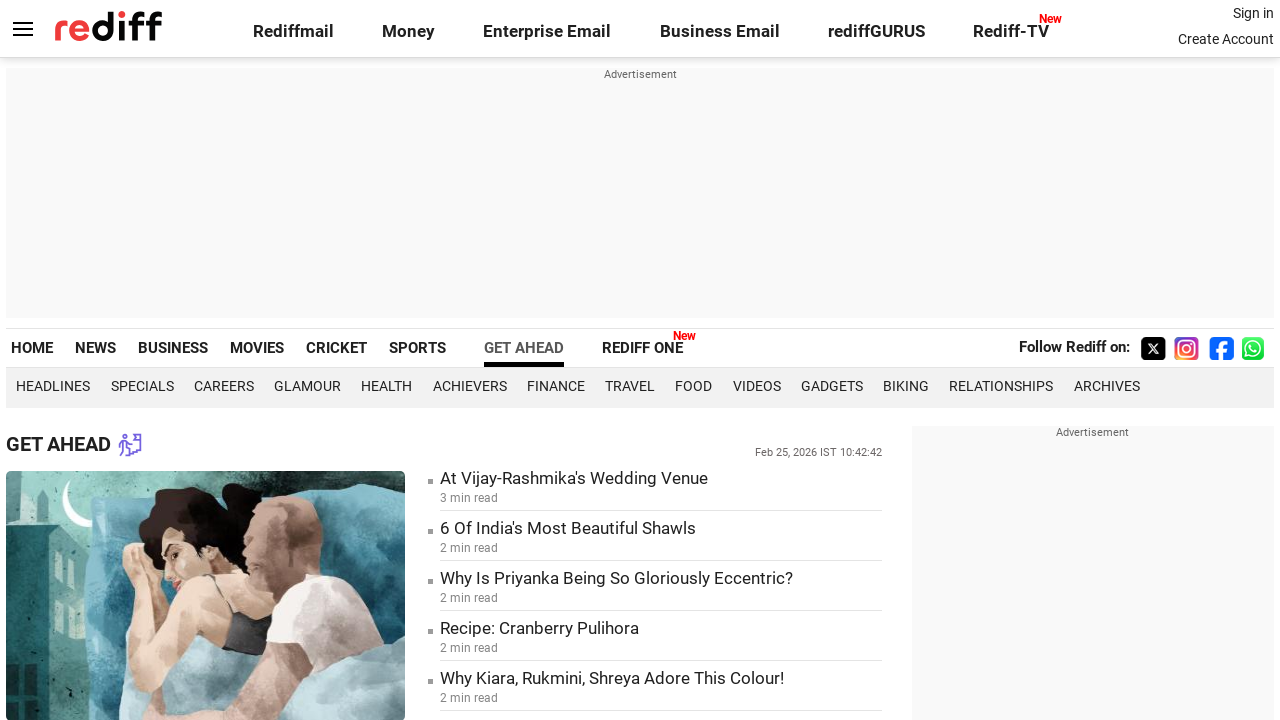

Page load completed after clicking link 15
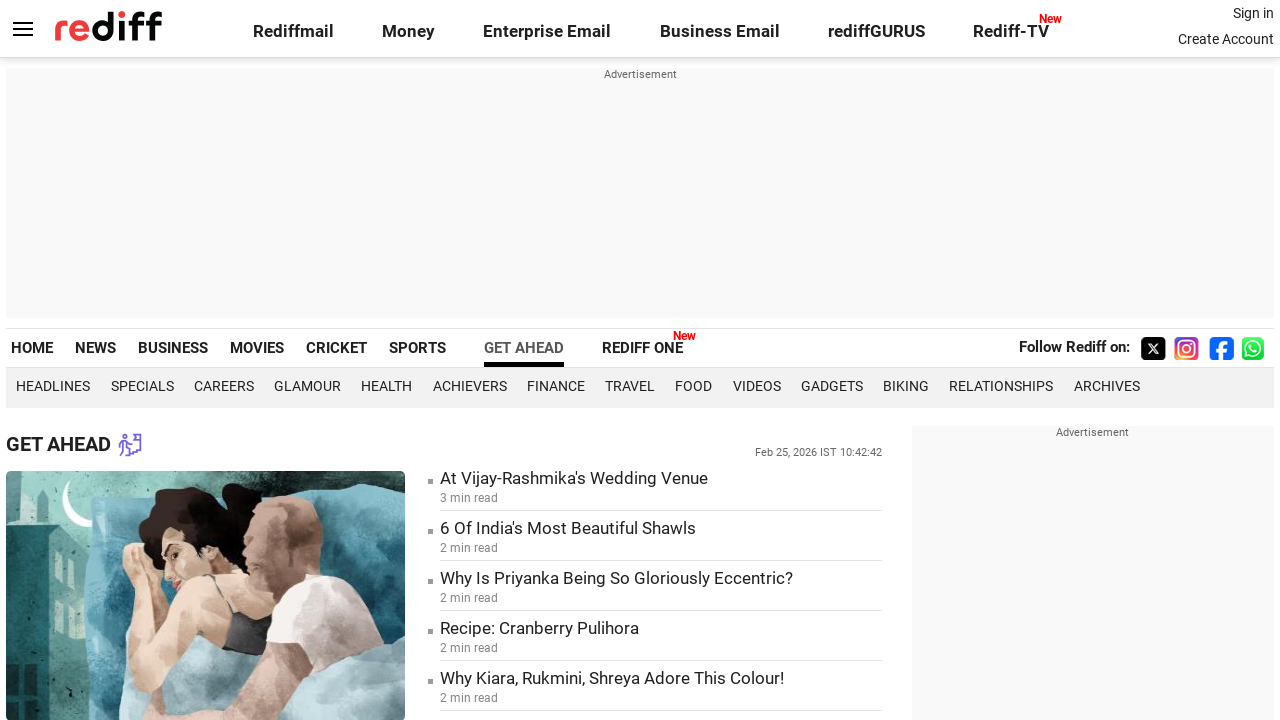

Link 15: Stories on Lifestyle, Fashion, Health and fitness, Travel | Rediff.com
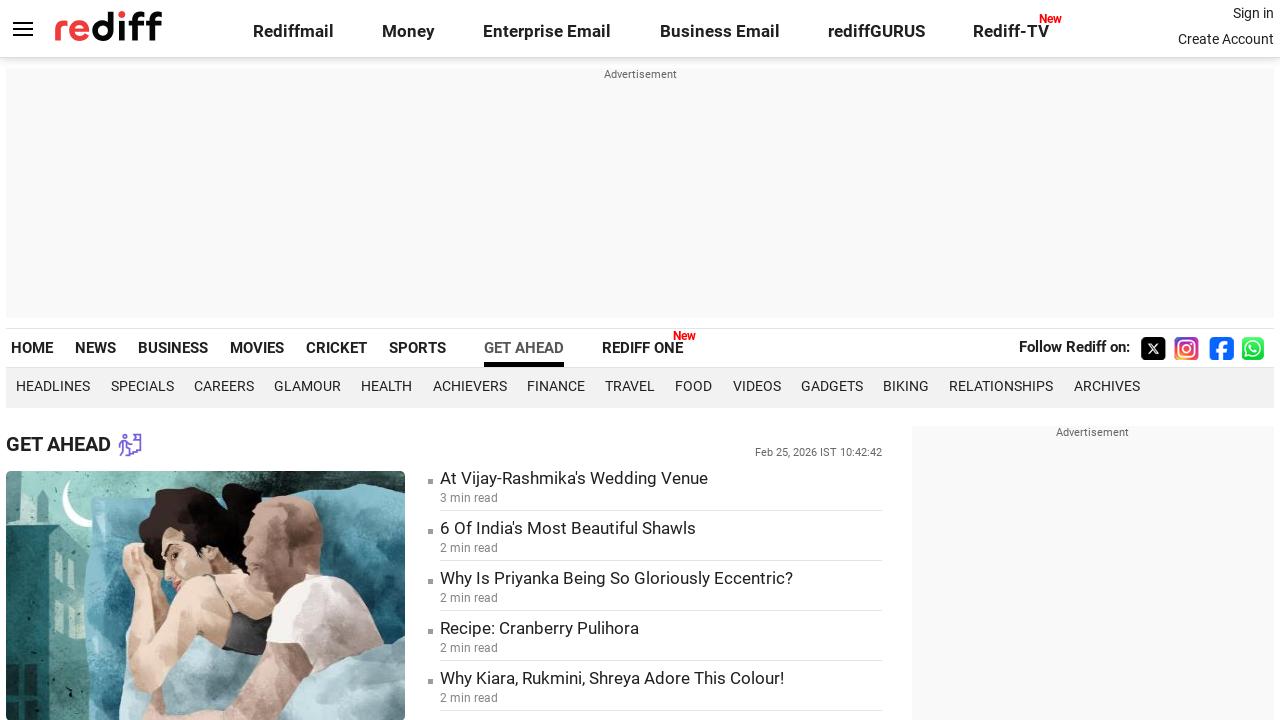

Navigated back to Rediff homepage from link 15
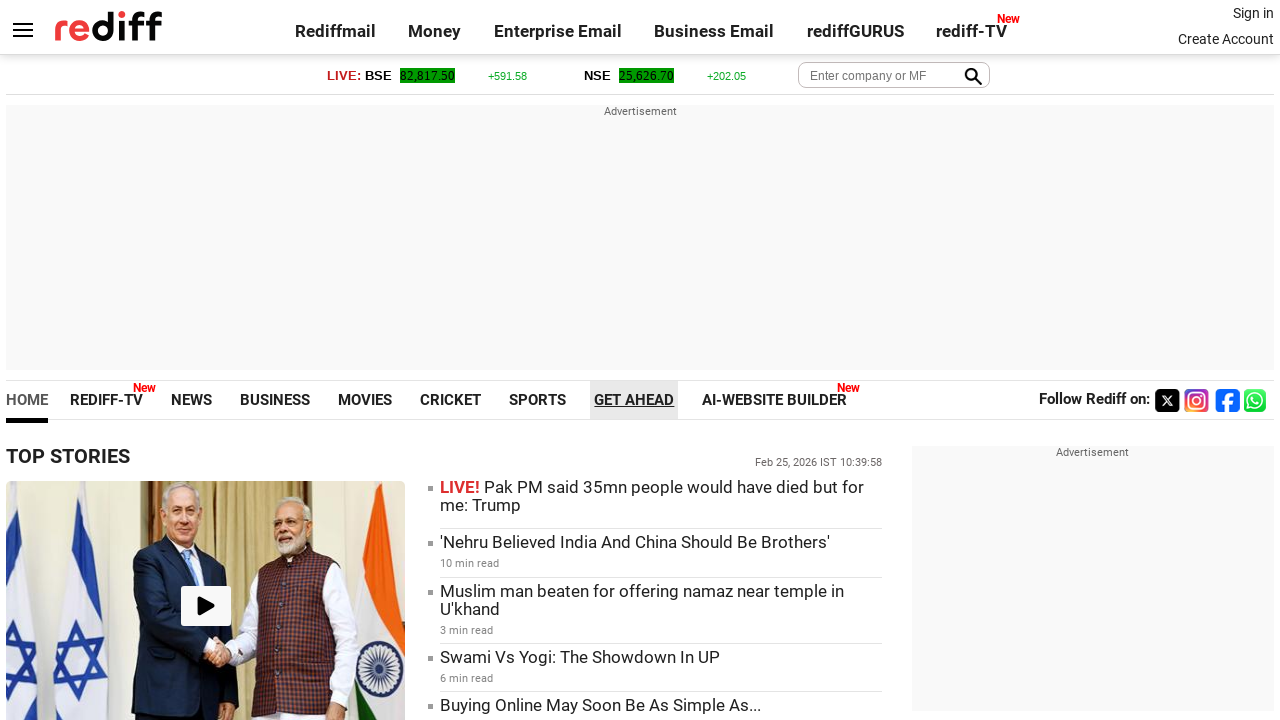

Homepage reloaded after navigating back from link 15
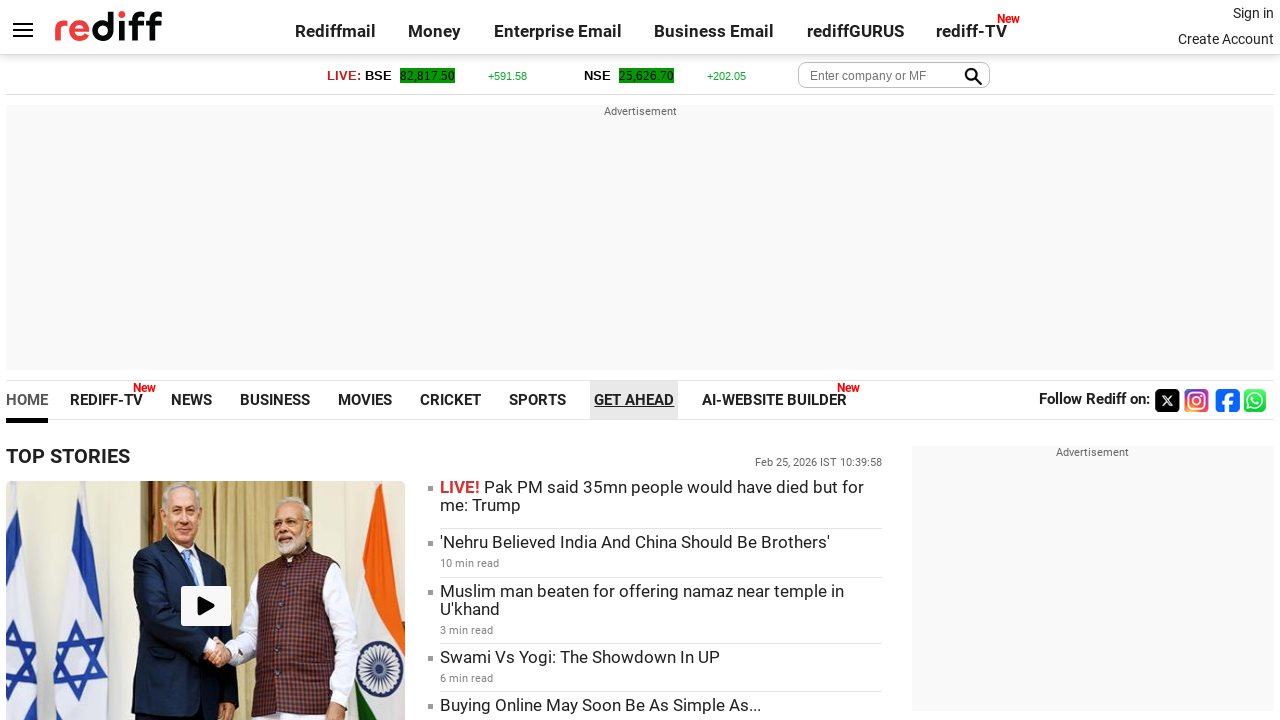

Re-fetched all links on the page (iteration 16)
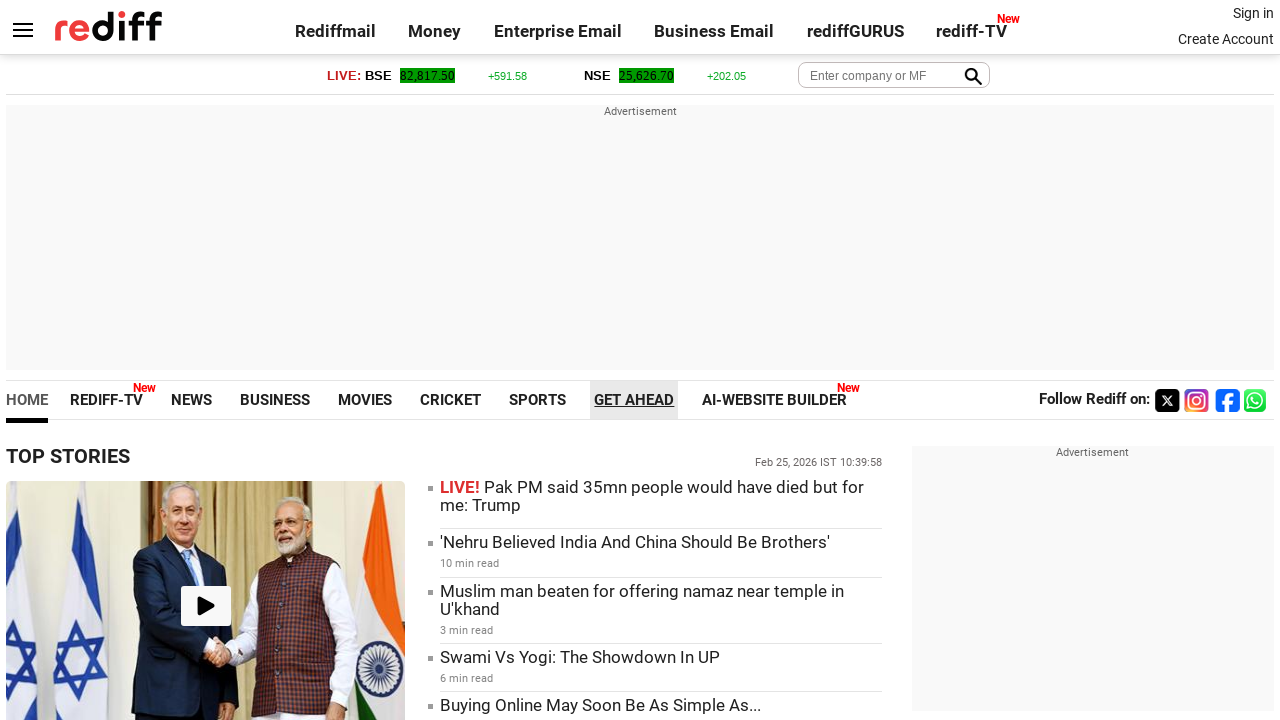

Link 16 is visible, preparing to click
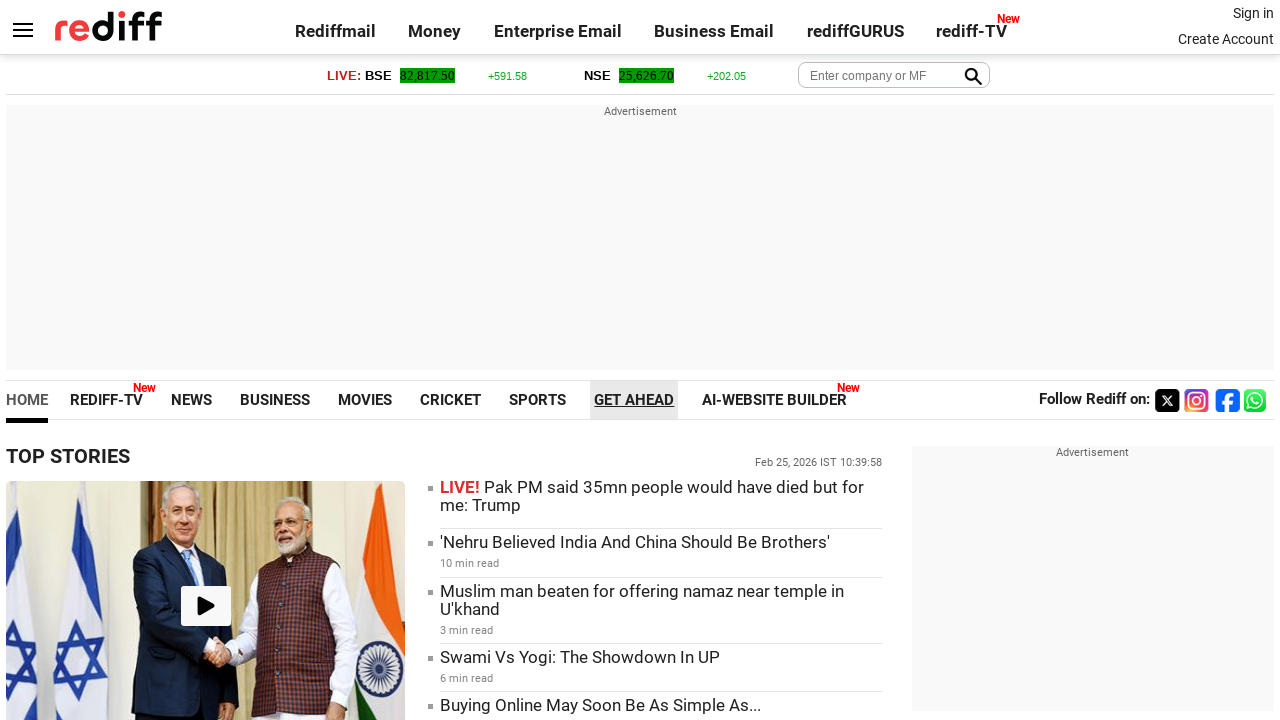

Clicked link 16 at (775, 400) on a >> nth=16
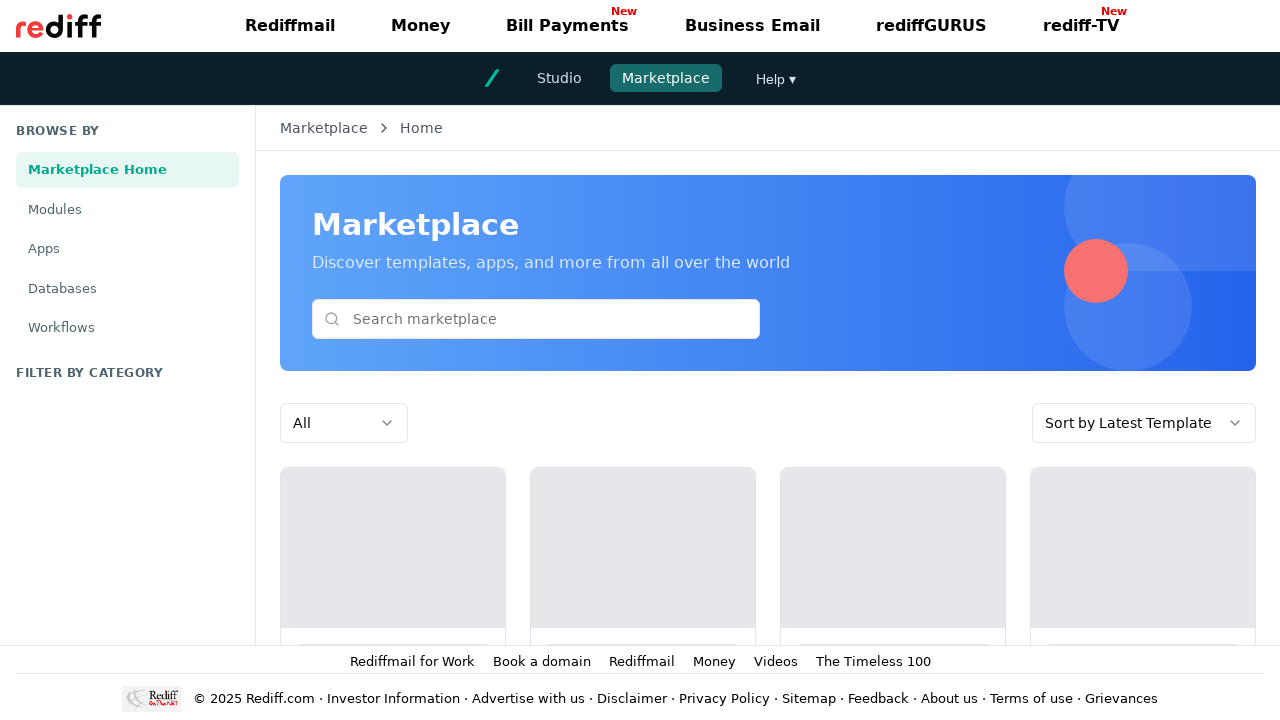

Page load completed after clicking link 16
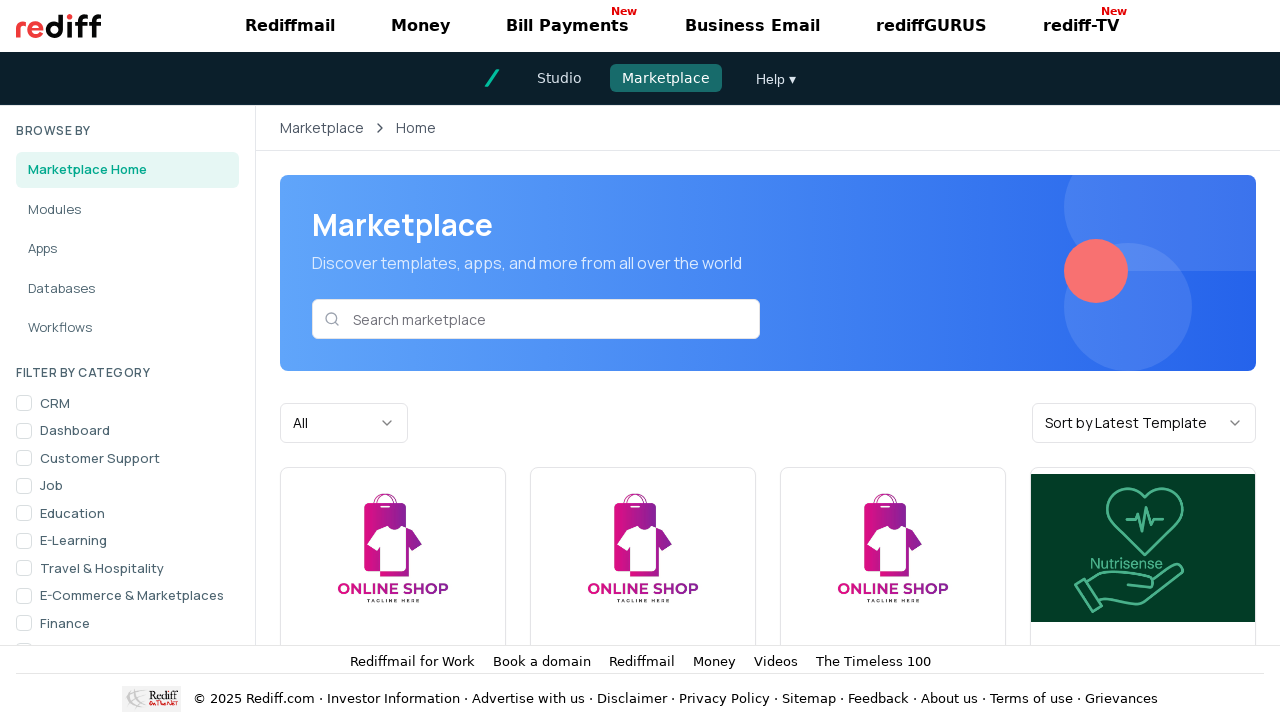

Link 16: AI Website Builder - Rediff
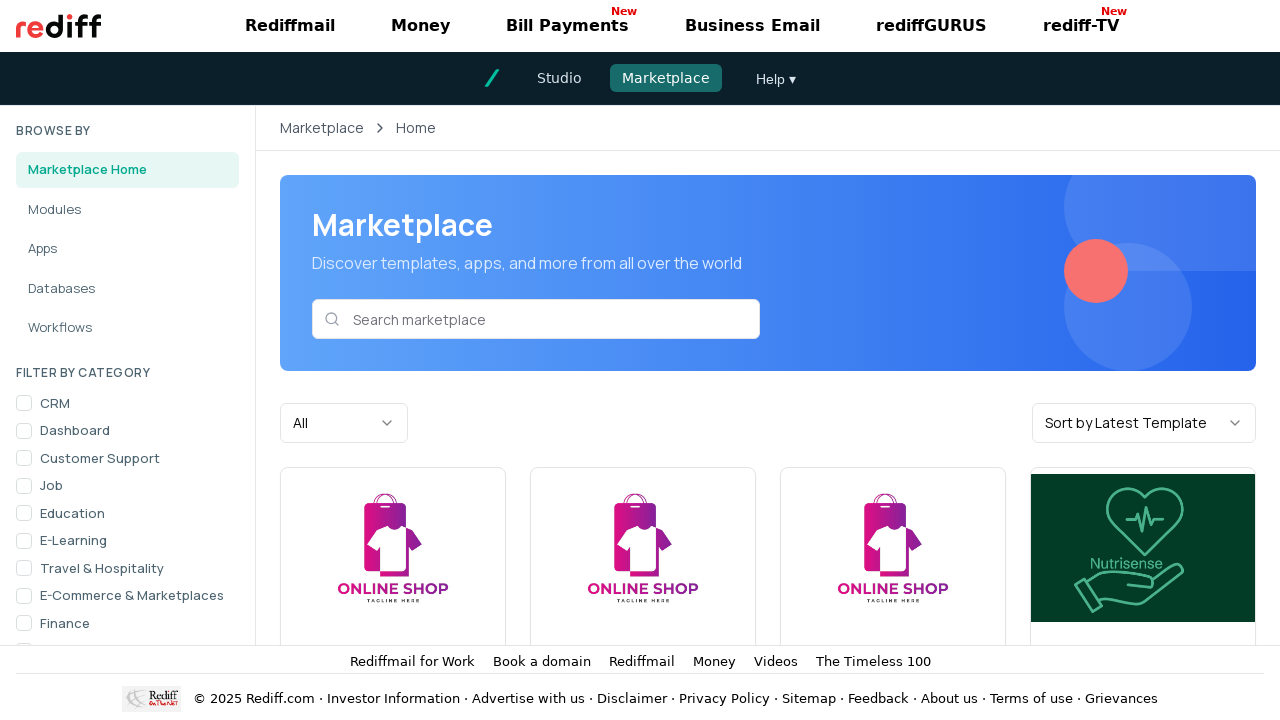

Navigated back to Rediff homepage from link 16
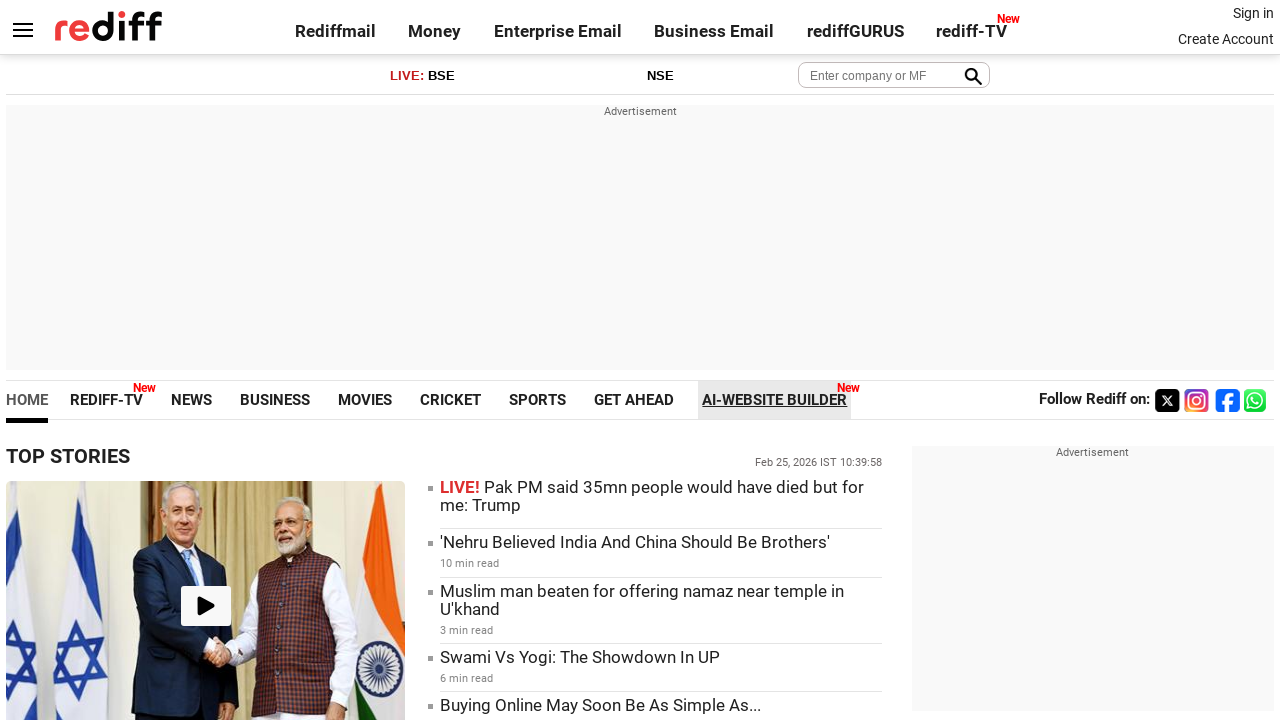

Homepage reloaded after navigating back from link 16
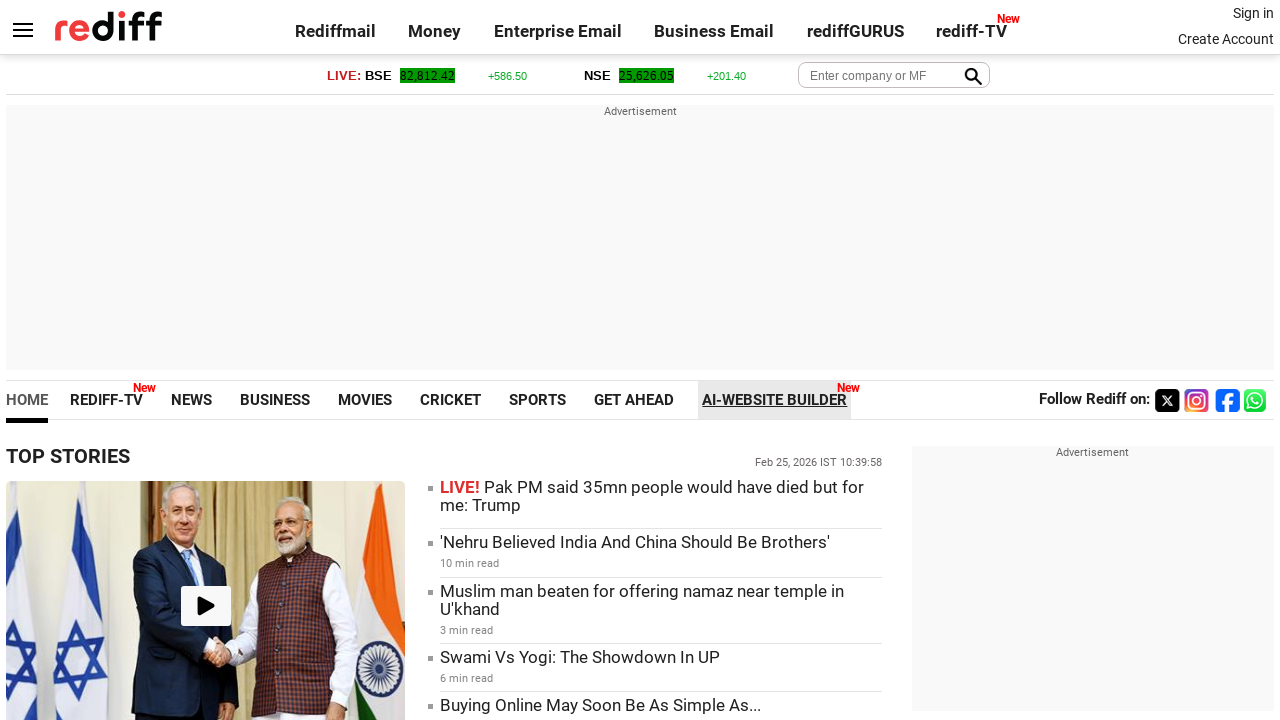

Re-fetched all links on the page (iteration 17)
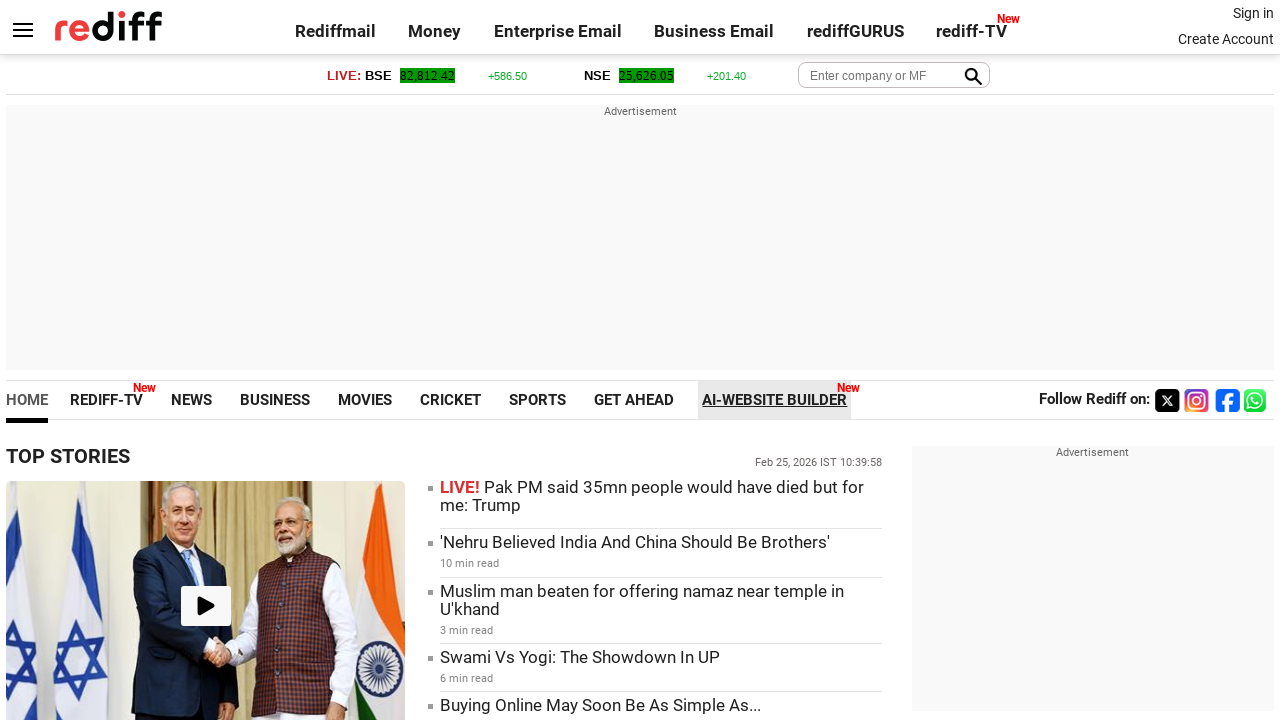

Link 17 is visible, preparing to click
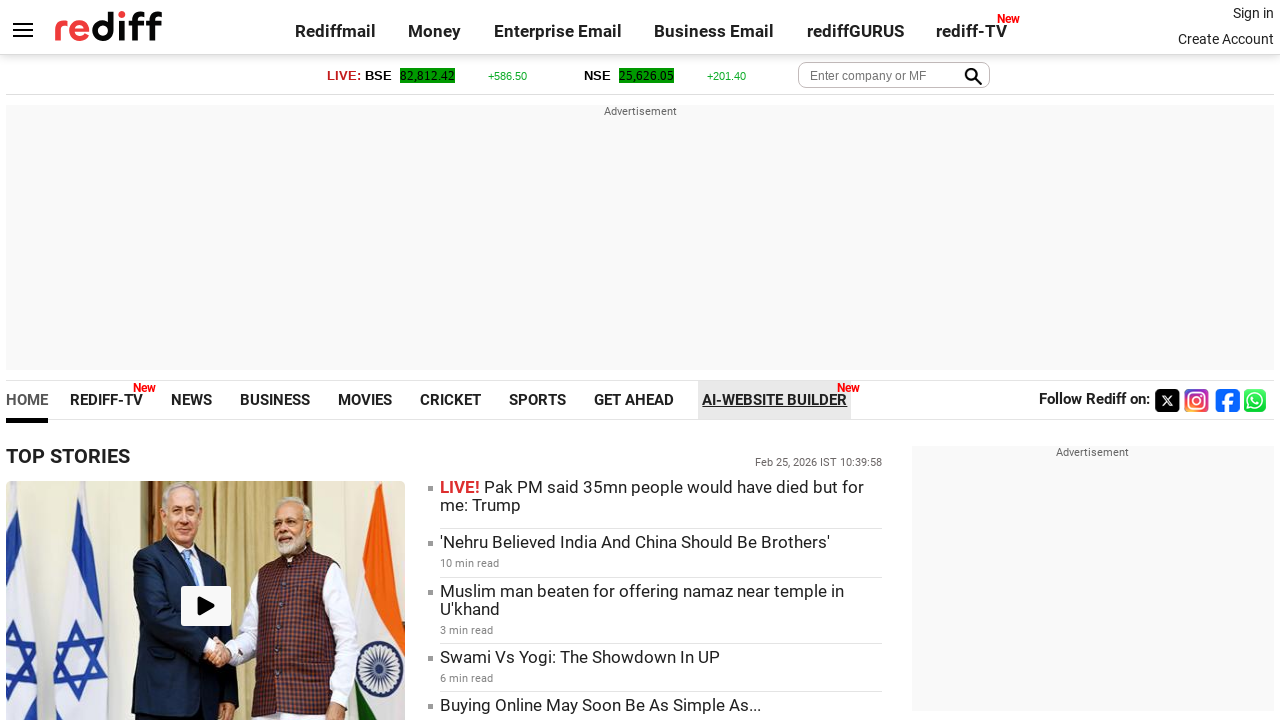

Clicked link 17 at (1169, 400) on a >> nth=17
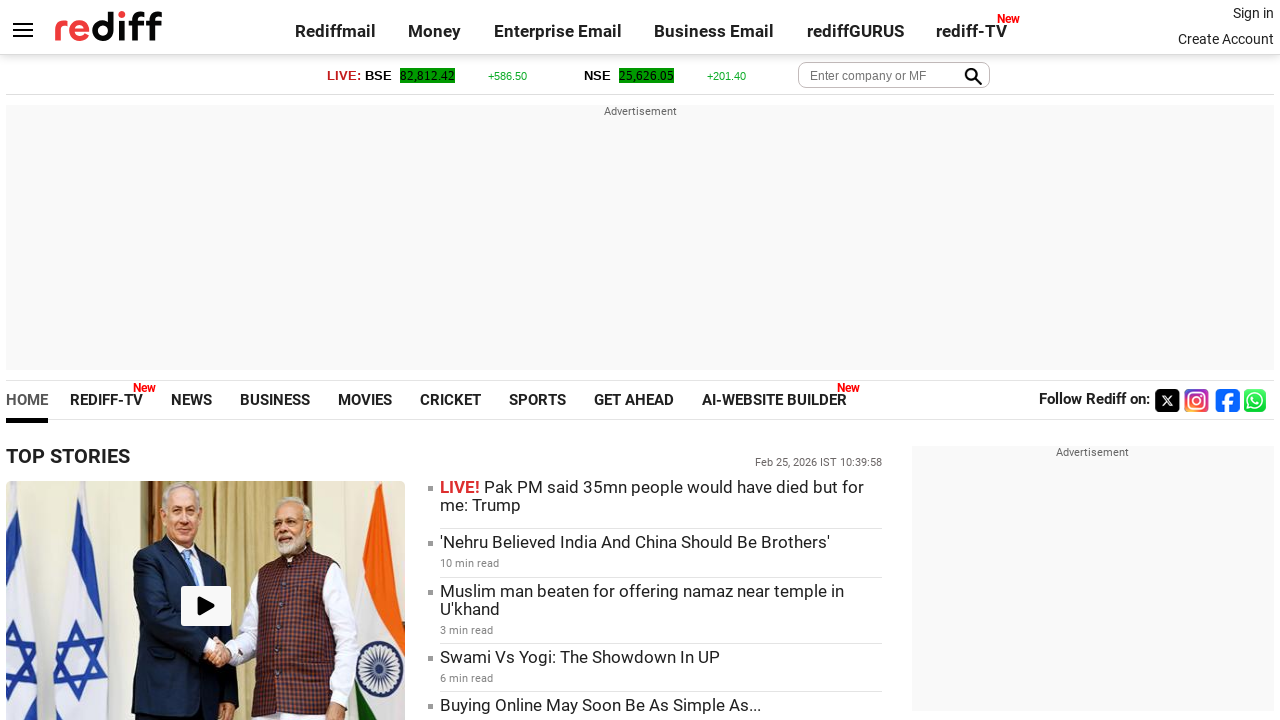

Page load completed after clicking link 17
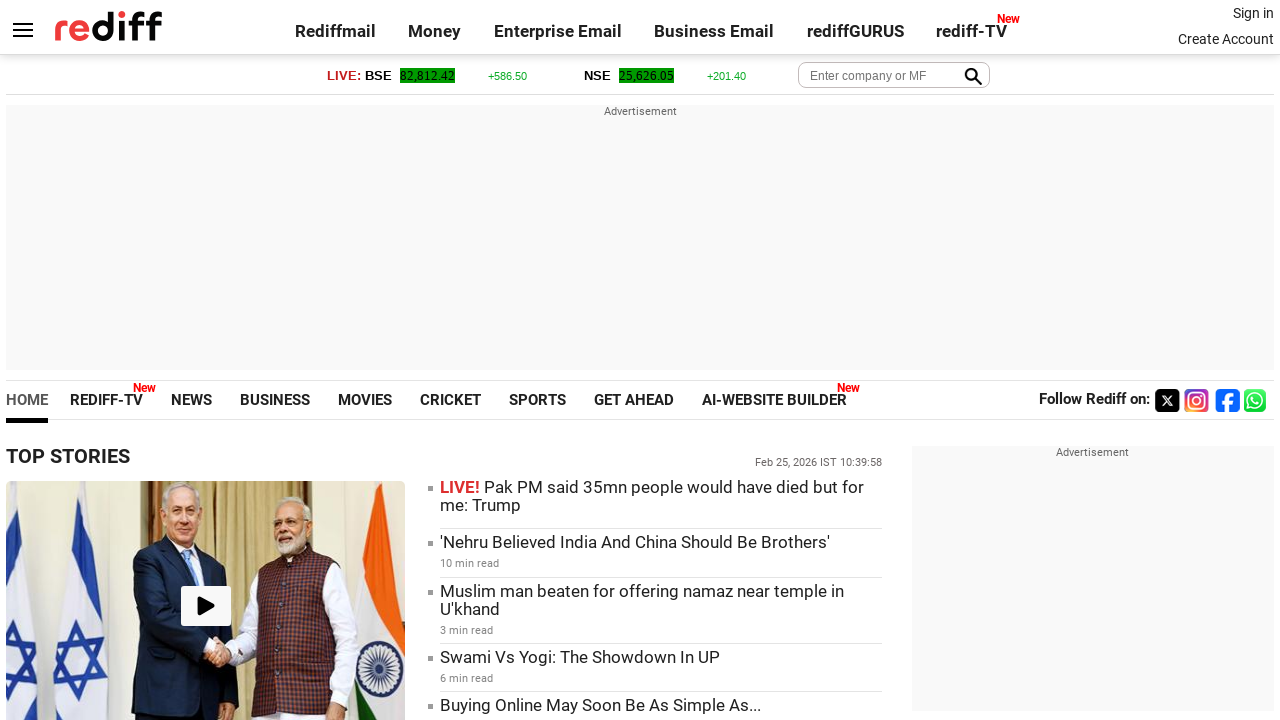

Link 17: Rediff.com: News | Rediffmail | Stock Quotes | Rediff Gurus
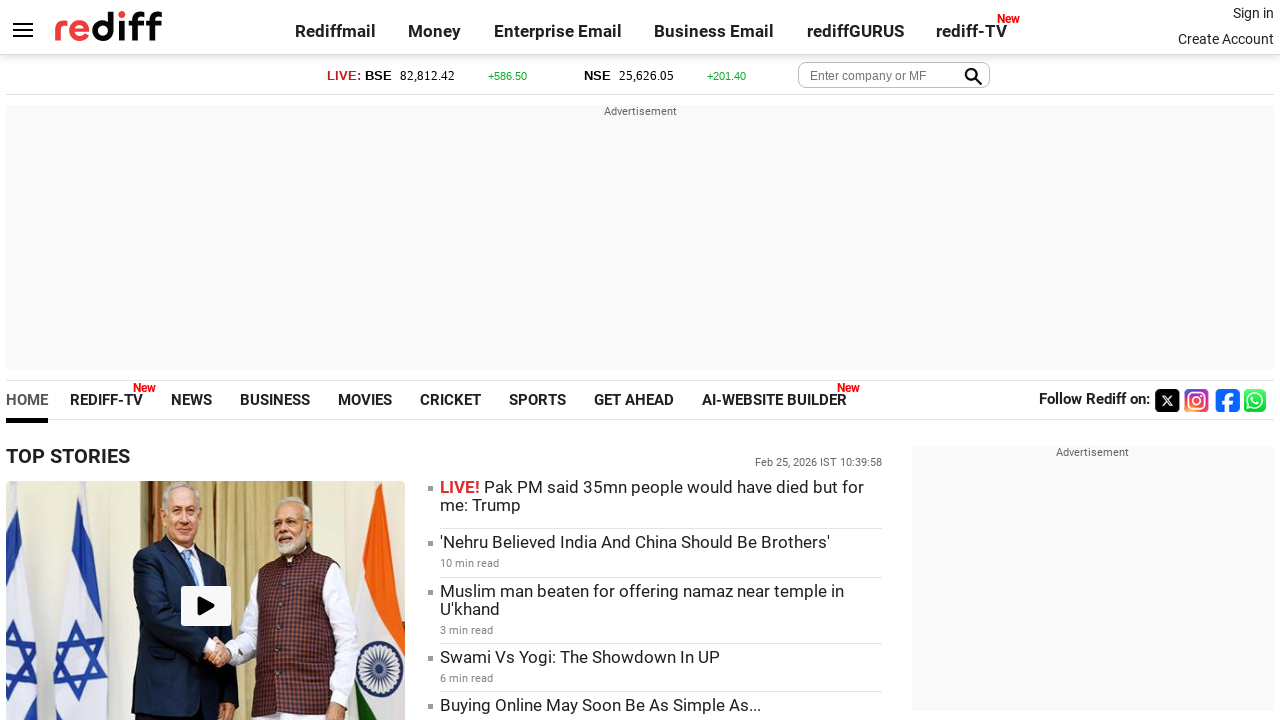

Navigated back to Rediff homepage from link 17
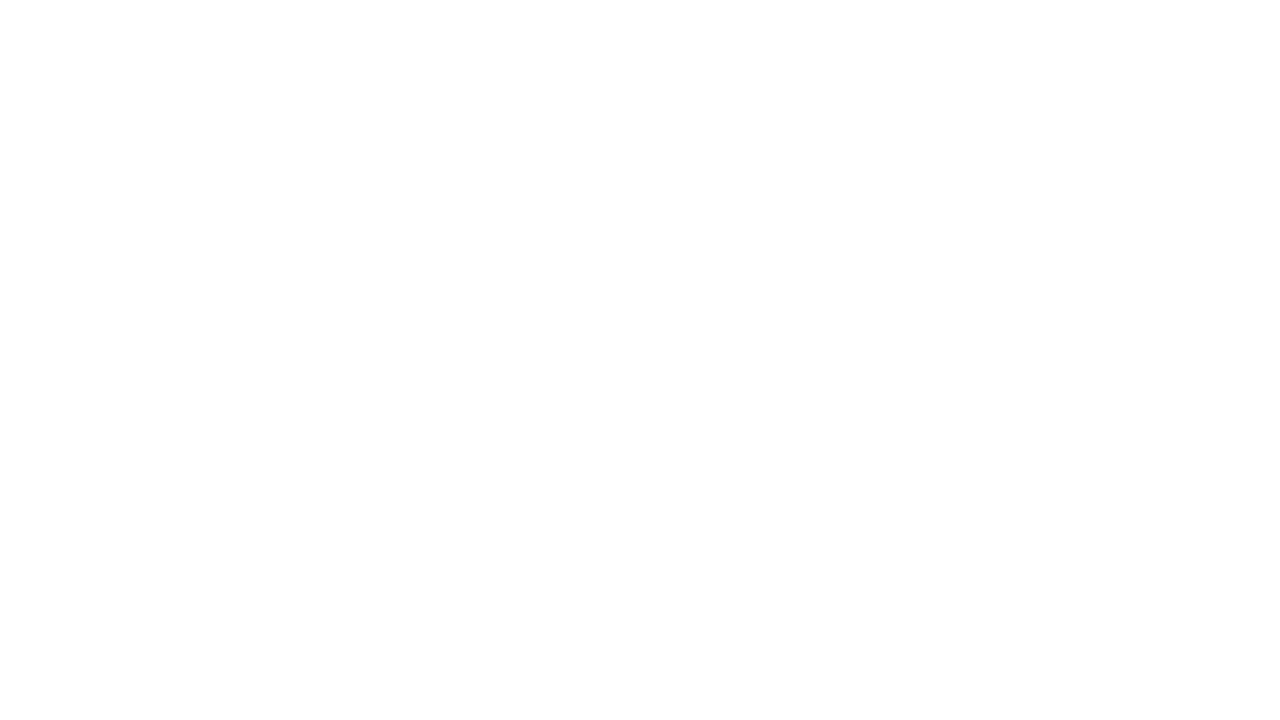

Homepage reloaded after navigating back from link 17
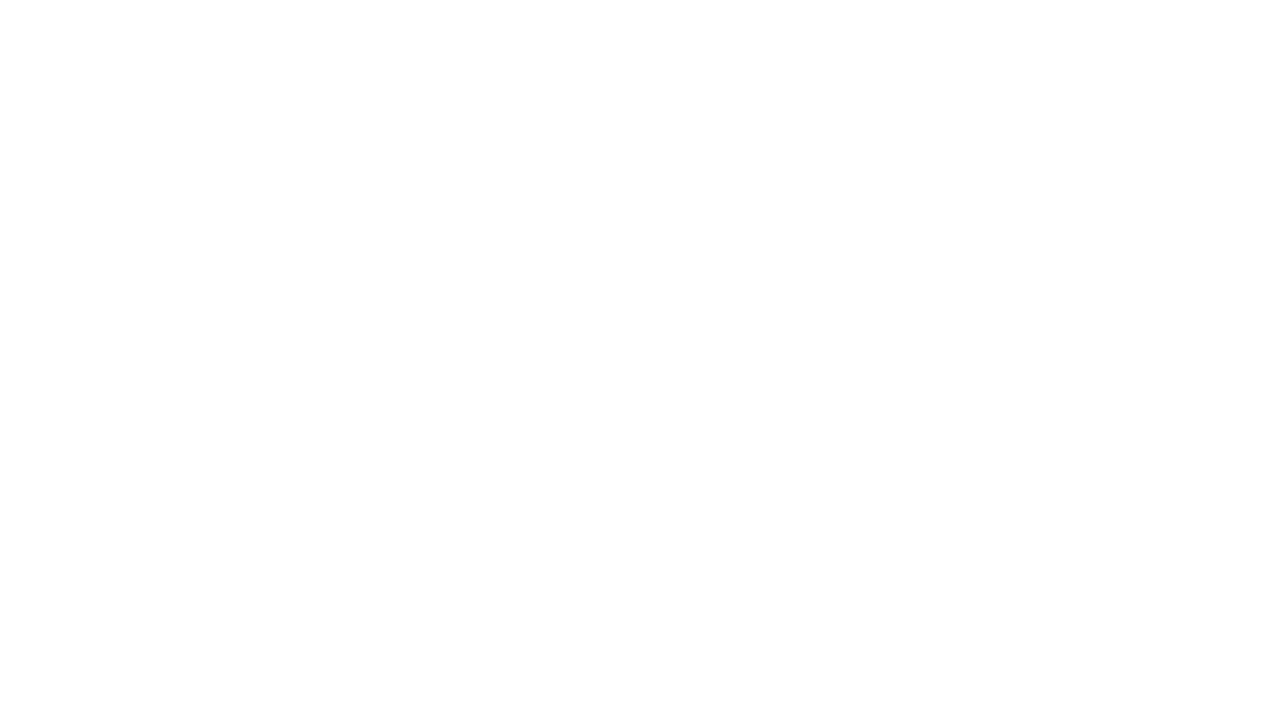

Re-fetched all links on the page (iteration 18)
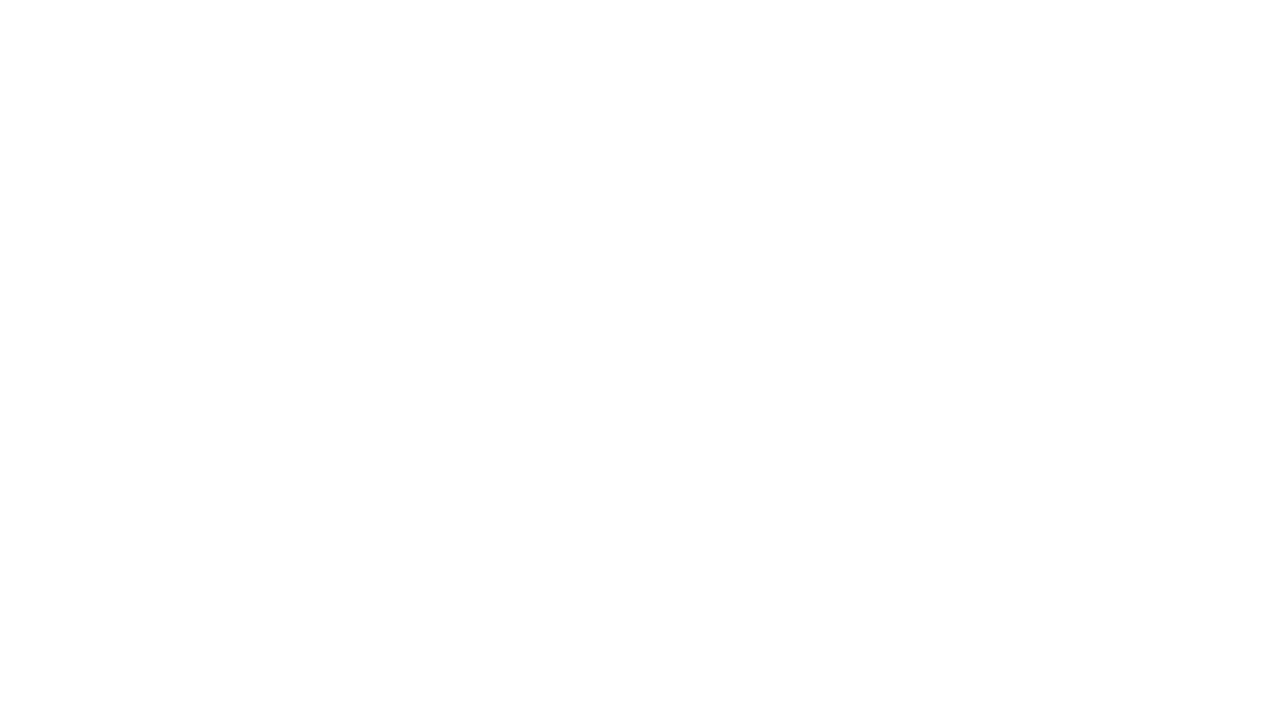

Re-fetched all links on the page (iteration 19)
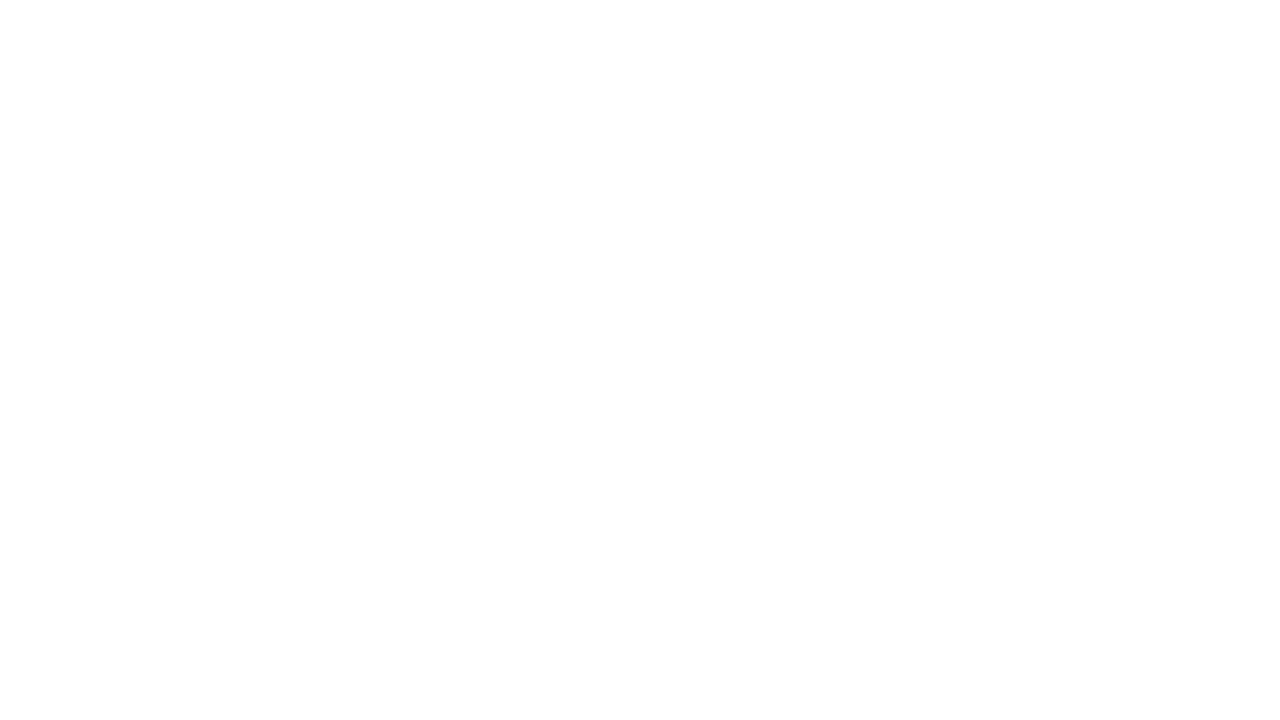

Re-fetched all links on the page (iteration 20)
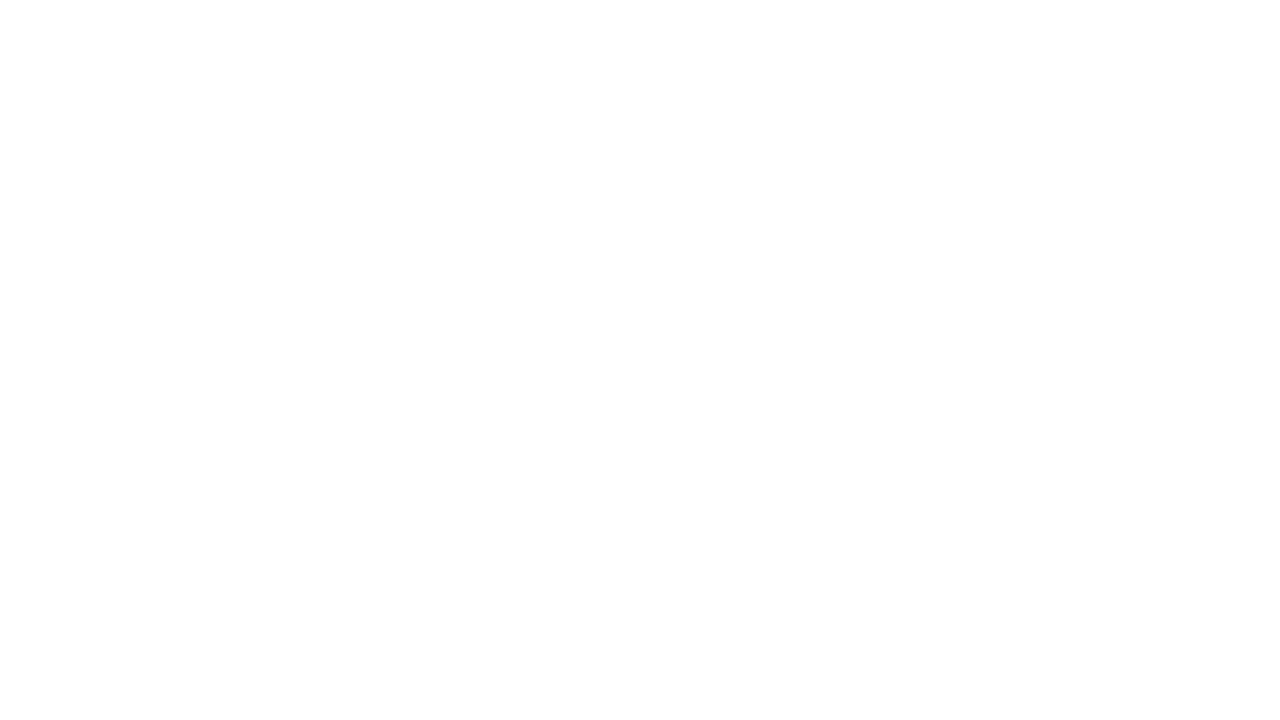

Re-fetched all links on the page (iteration 21)
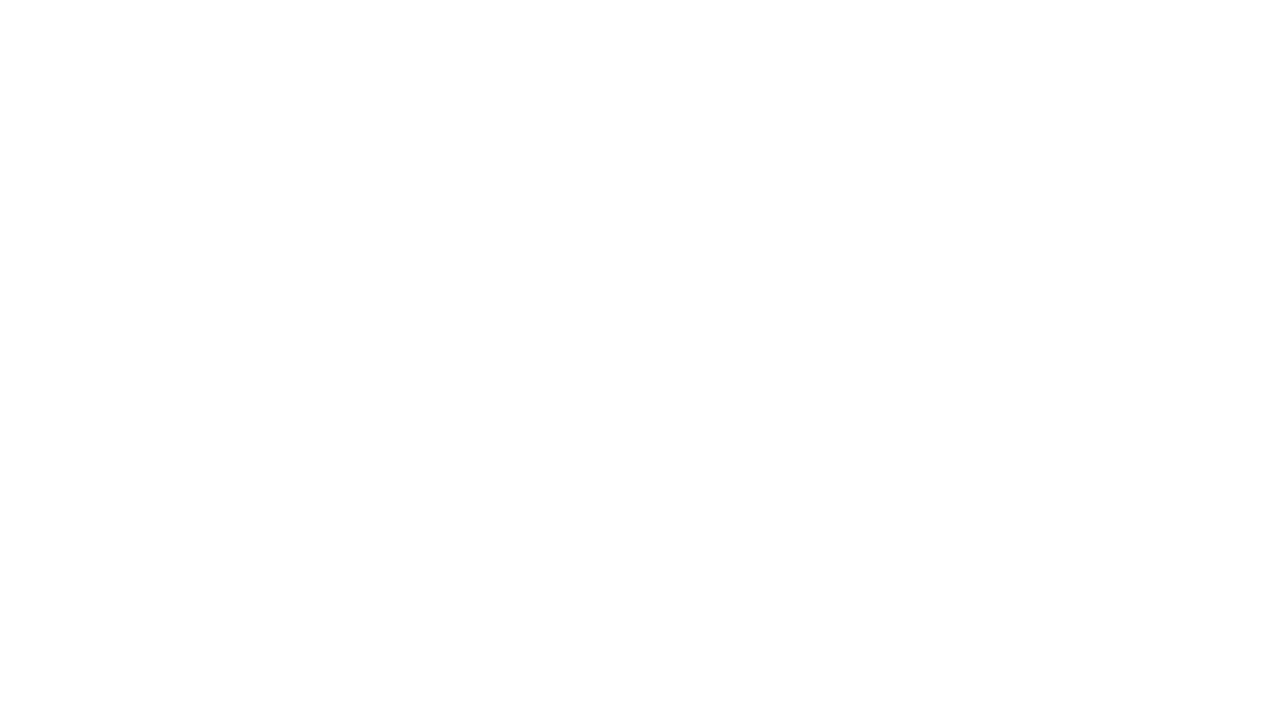

Re-fetched all links on the page (iteration 22)
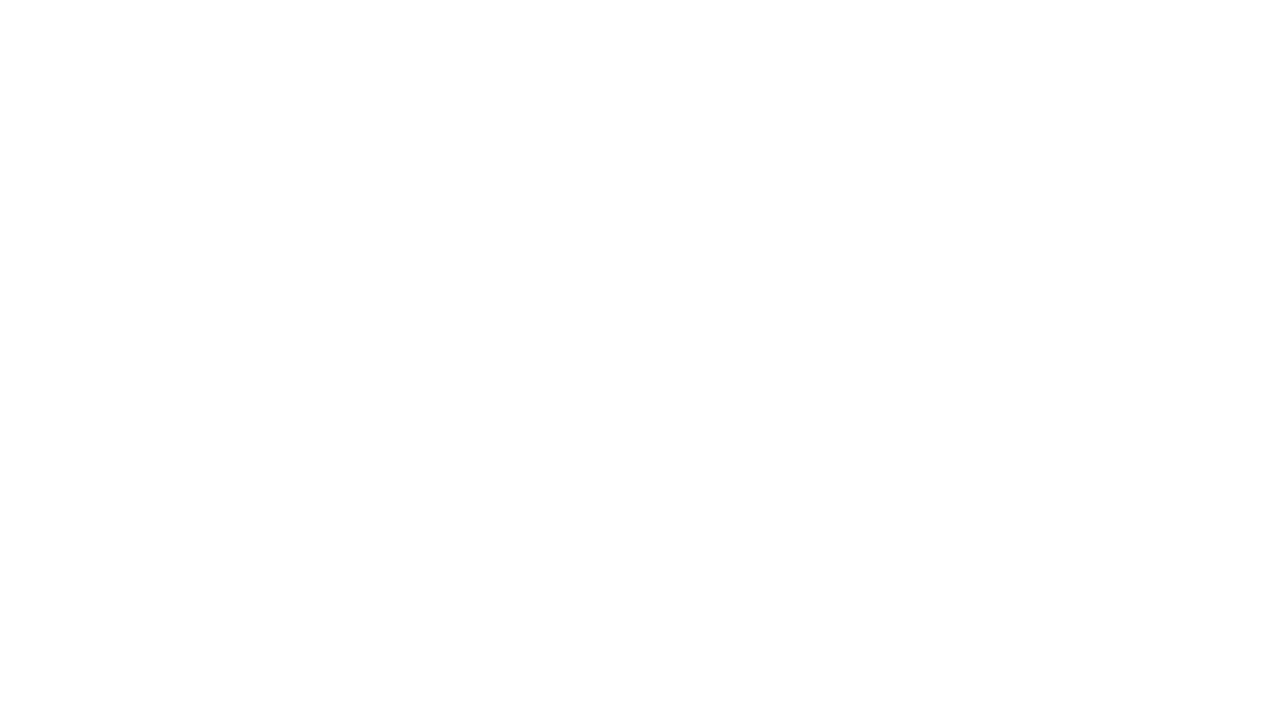

Re-fetched all links on the page (iteration 23)
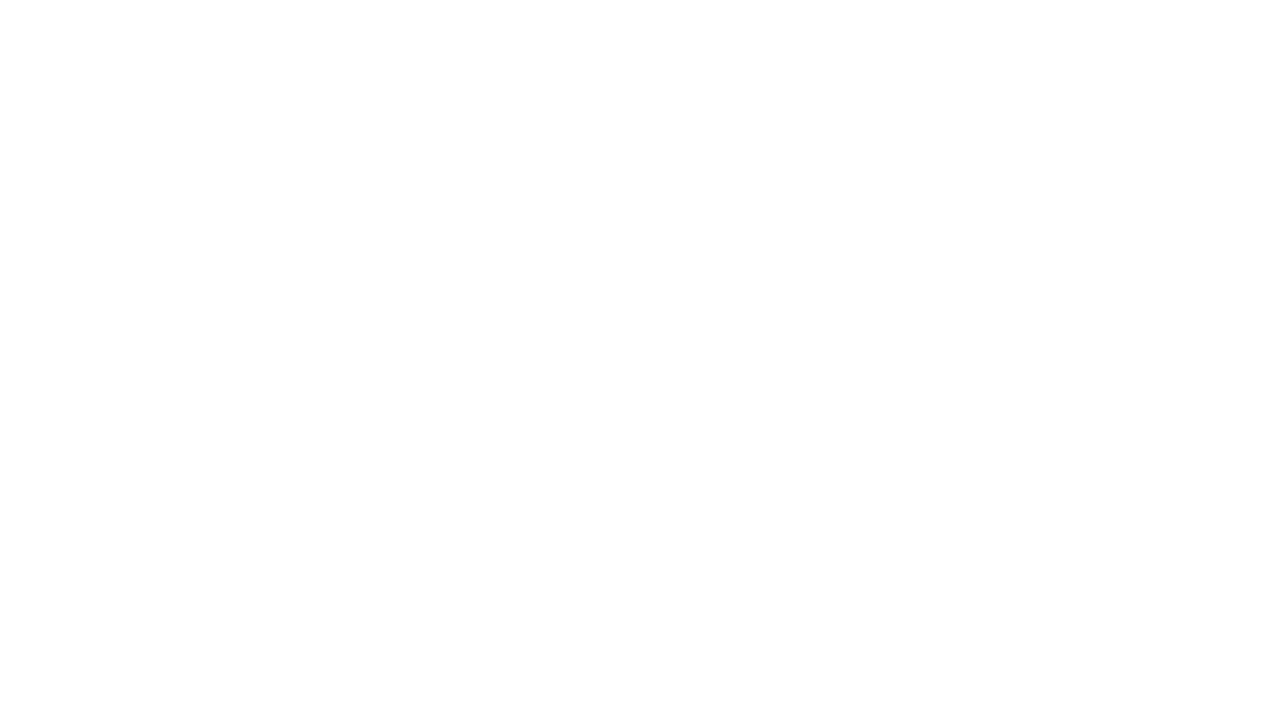

Re-fetched all links on the page (iteration 24)
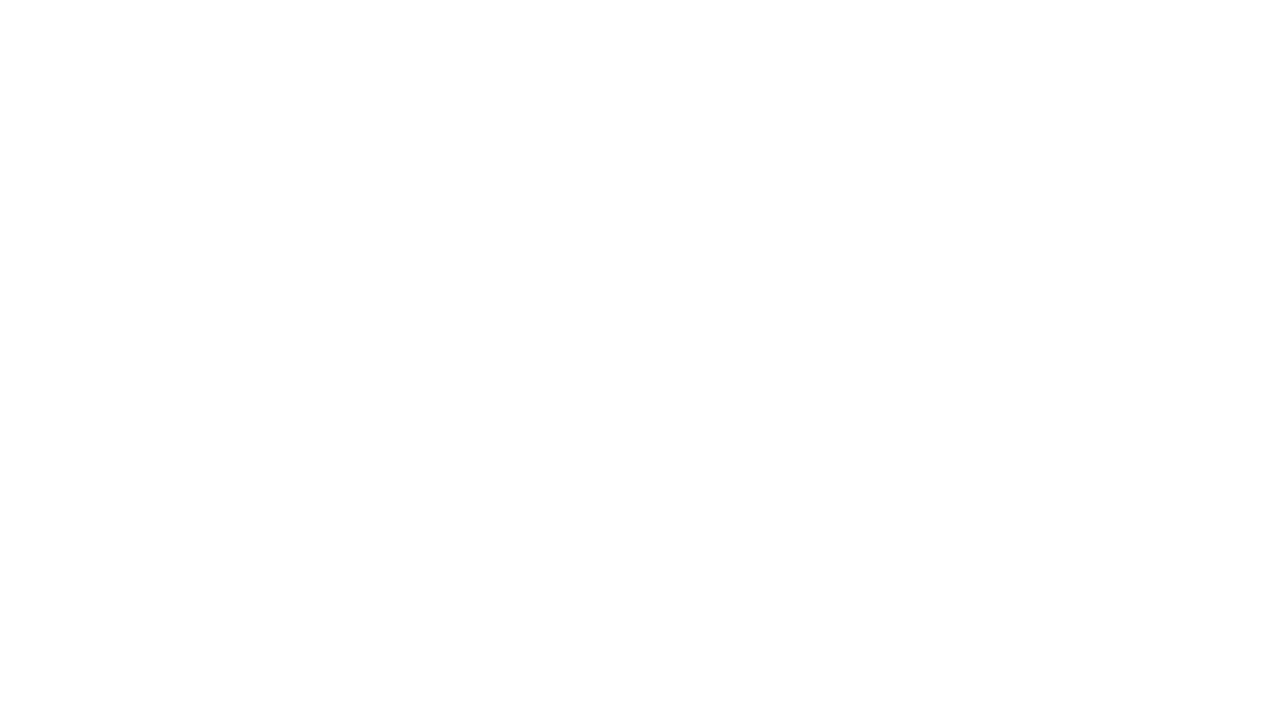

Re-fetched all links on the page (iteration 25)
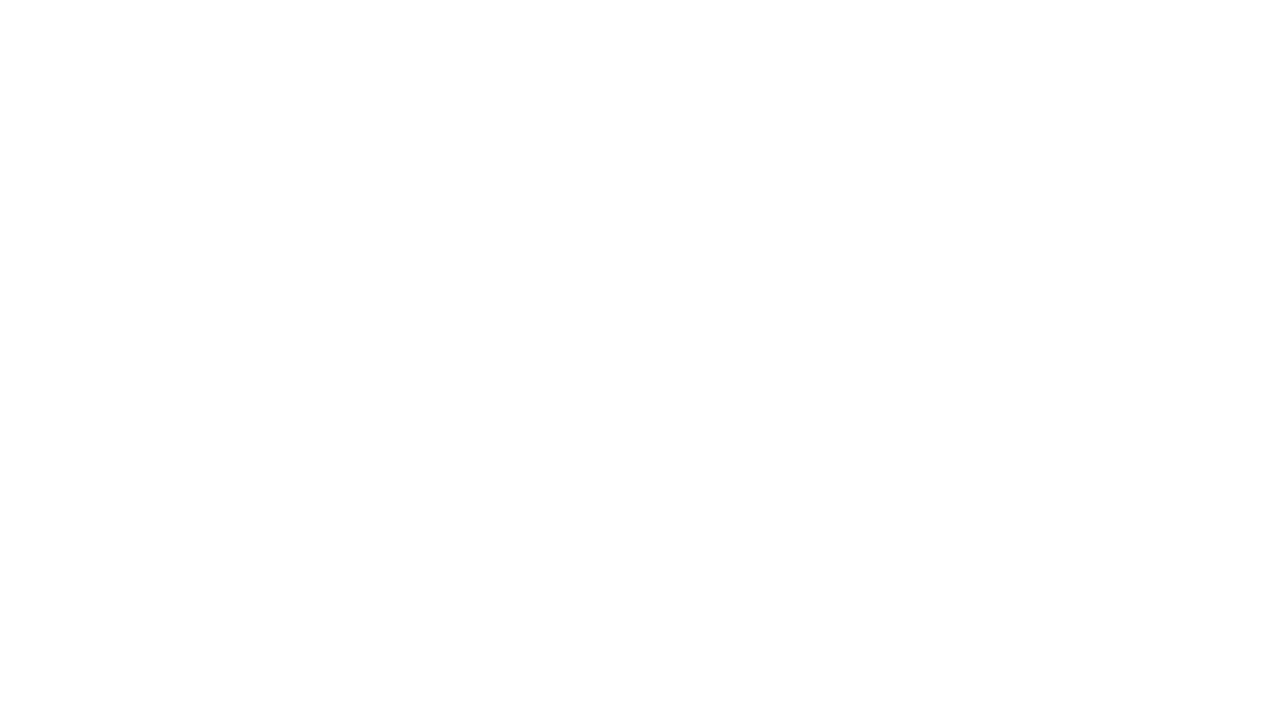

Re-fetched all links on the page (iteration 26)
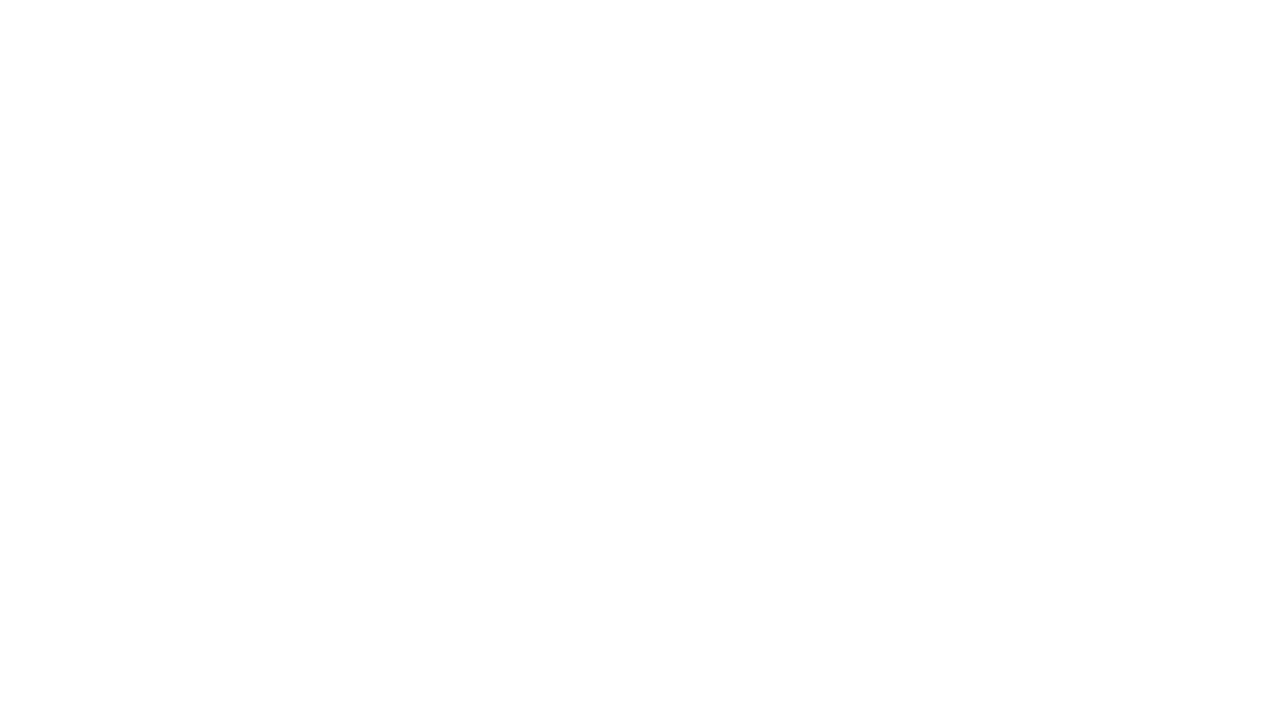

Re-fetched all links on the page (iteration 27)
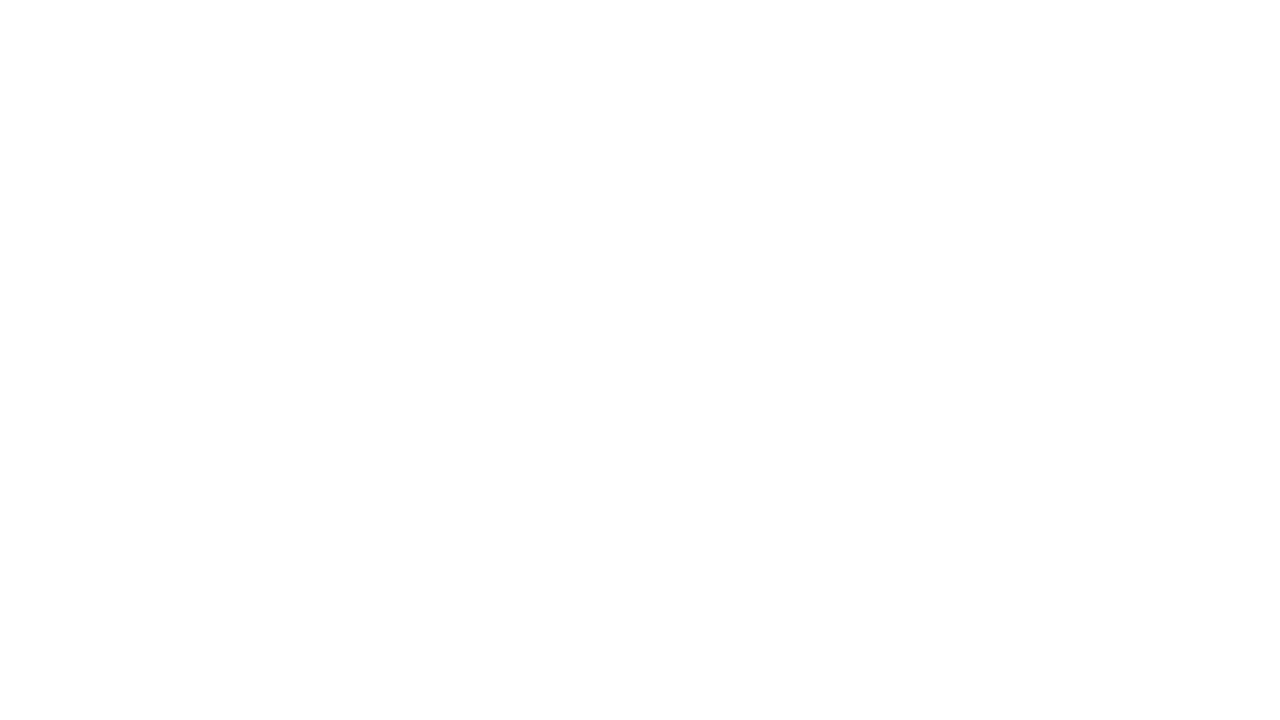

Re-fetched all links on the page (iteration 28)
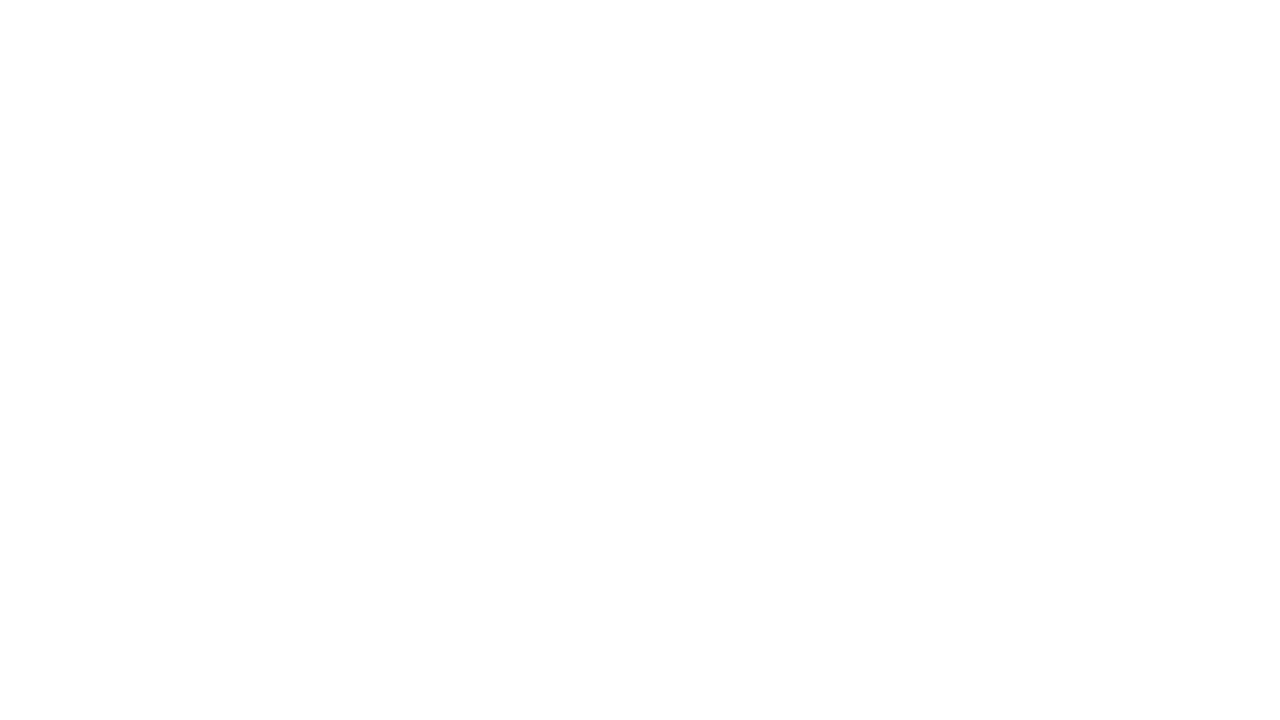

Re-fetched all links on the page (iteration 29)
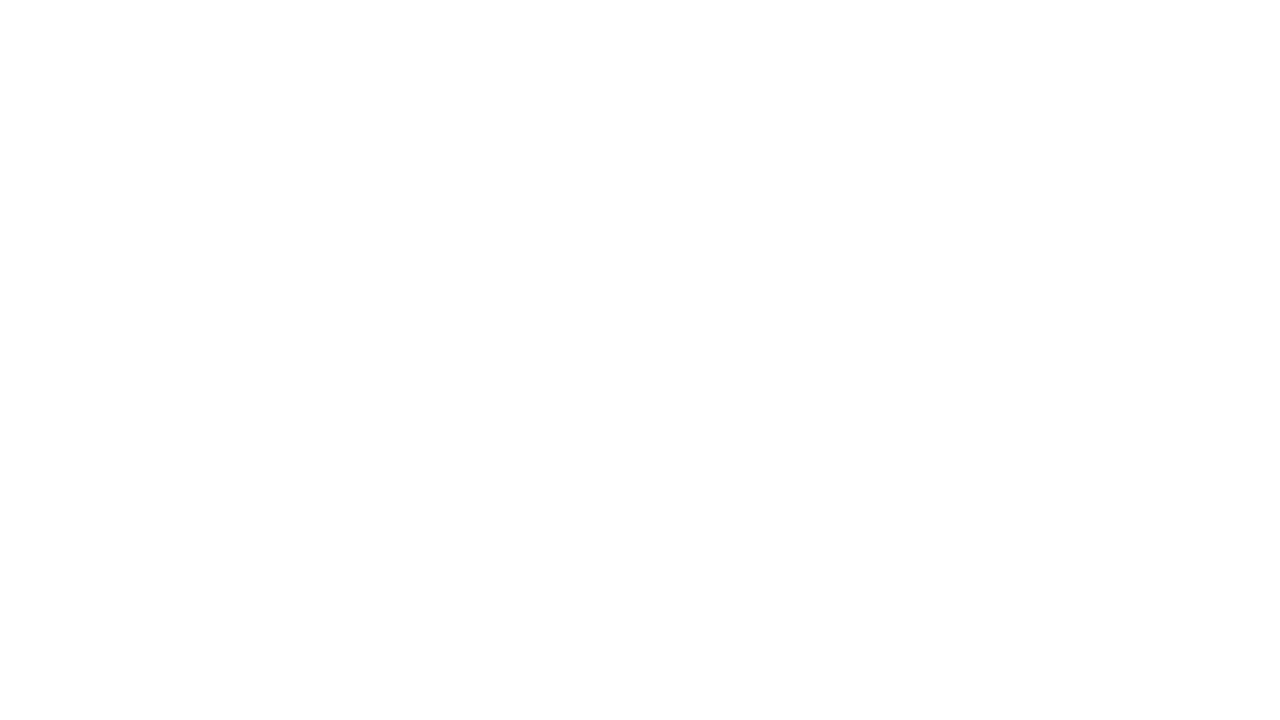

Re-fetched all links on the page (iteration 30)
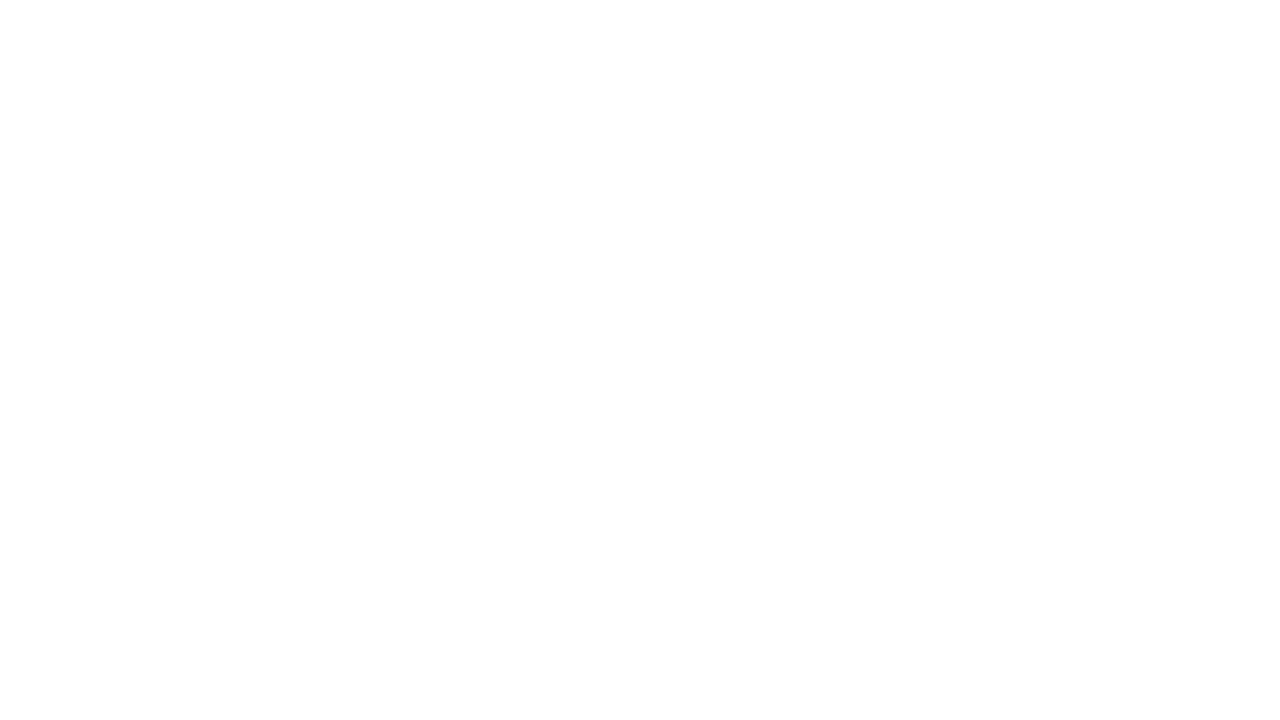

Re-fetched all links on the page (iteration 31)
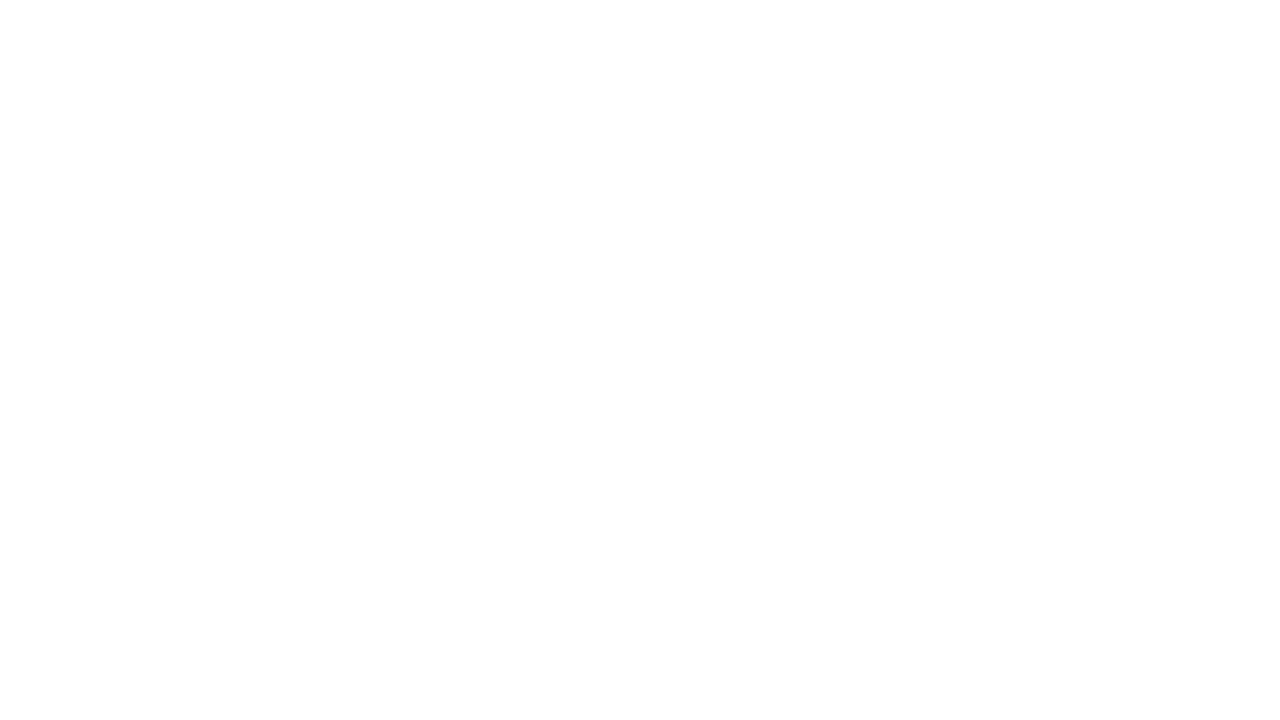

Re-fetched all links on the page (iteration 32)
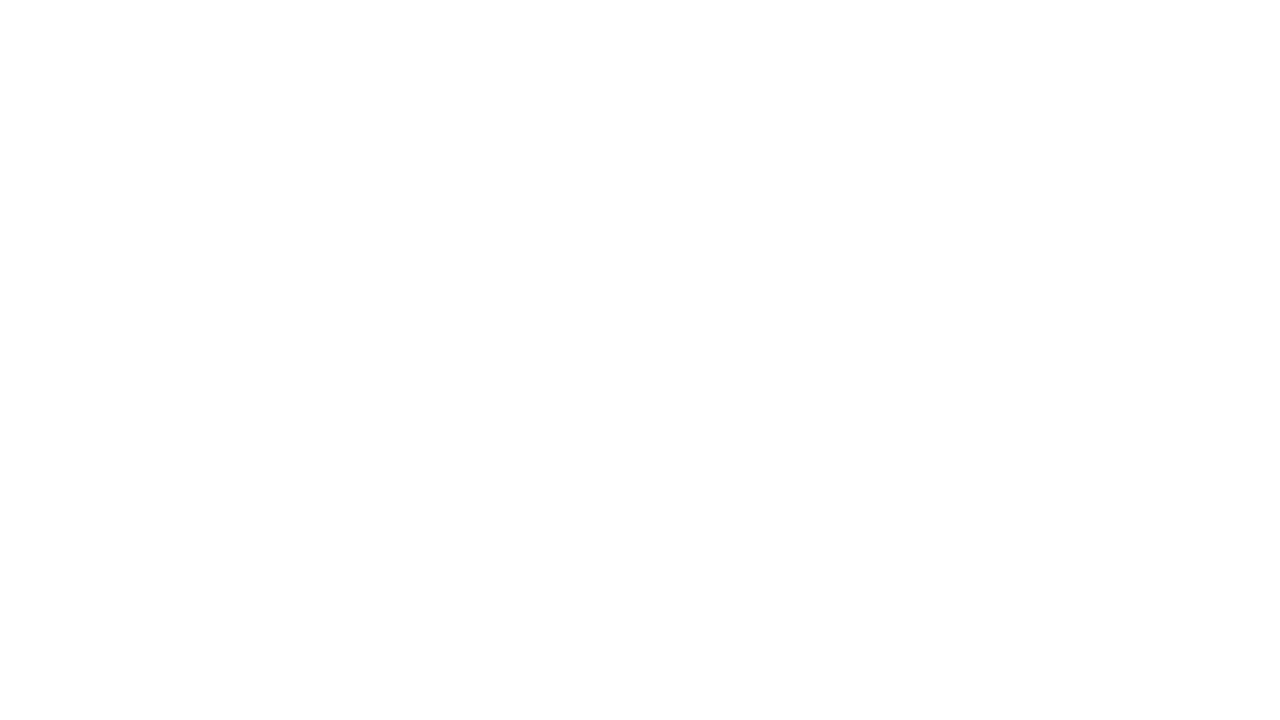

Re-fetched all links on the page (iteration 33)
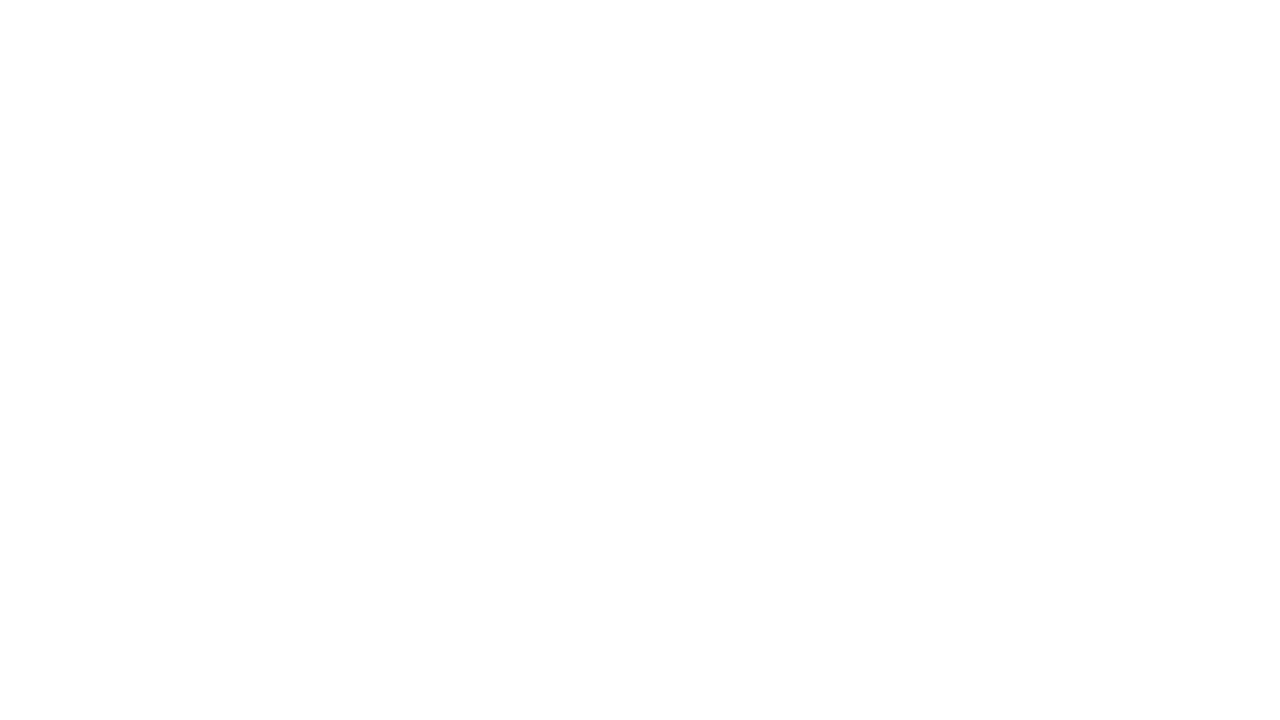

Re-fetched all links on the page (iteration 34)
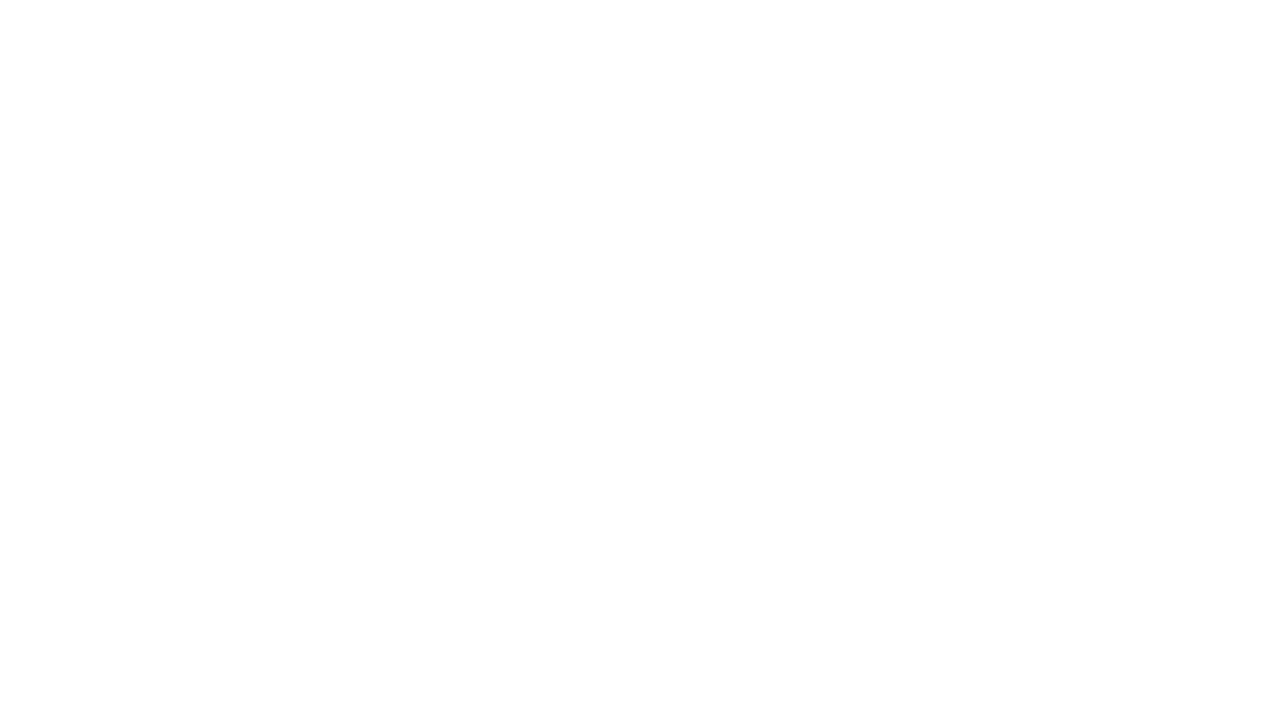

Re-fetched all links on the page (iteration 35)
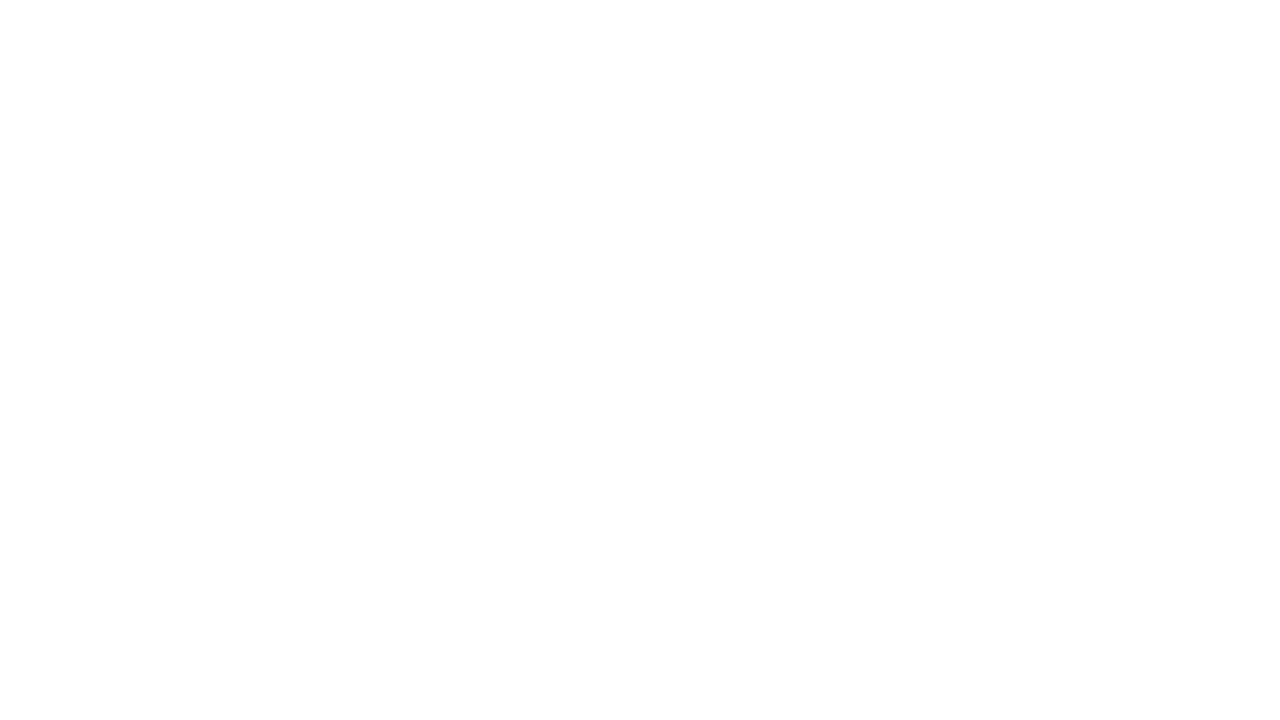

Re-fetched all links on the page (iteration 36)
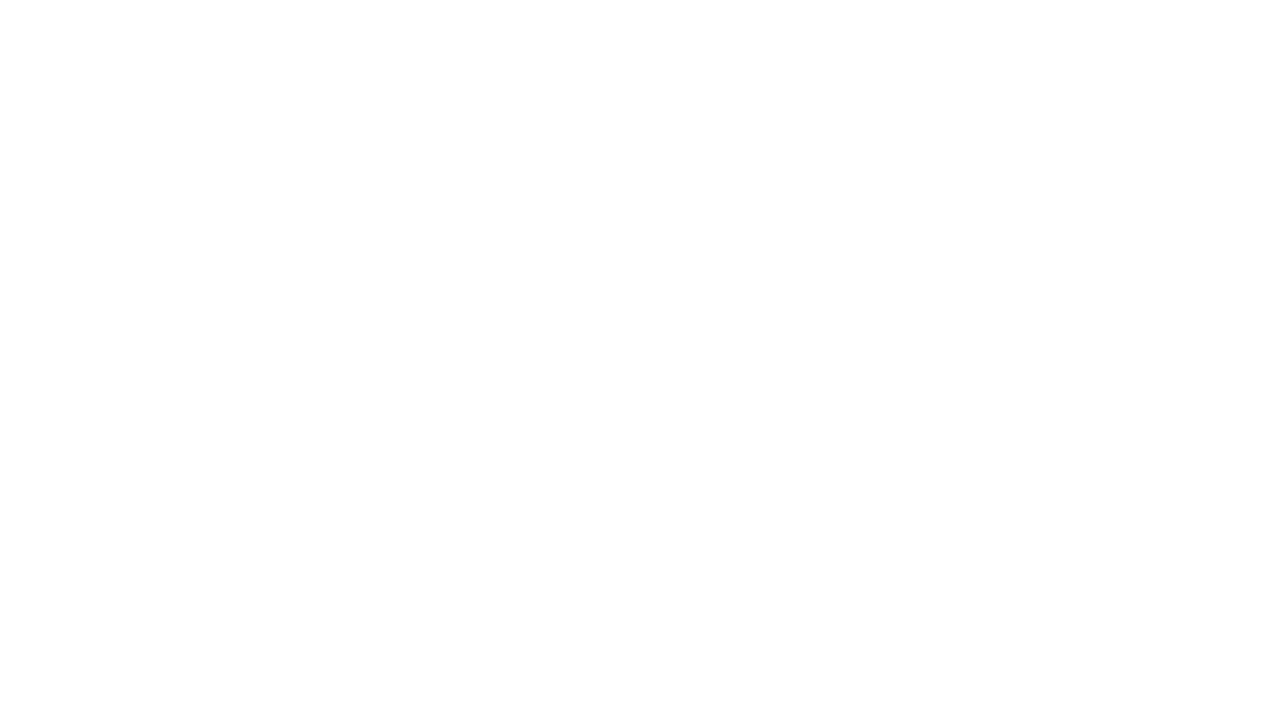

Re-fetched all links on the page (iteration 37)
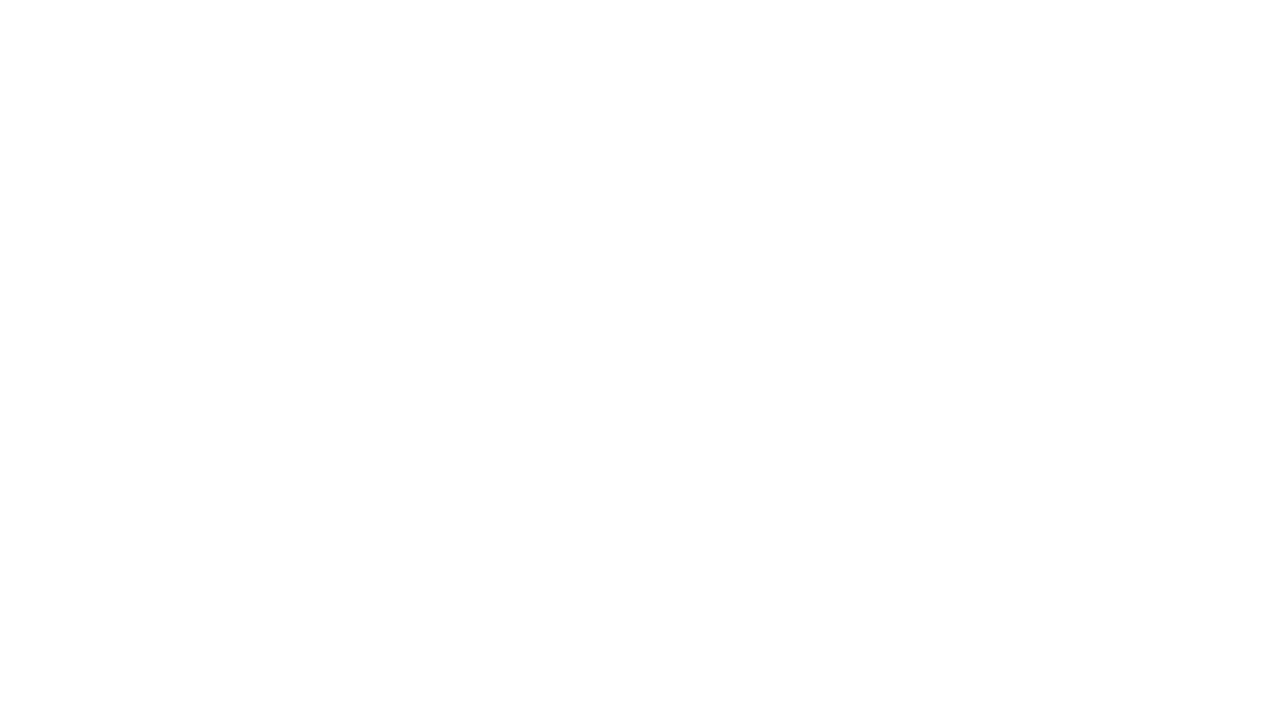

Re-fetched all links on the page (iteration 38)
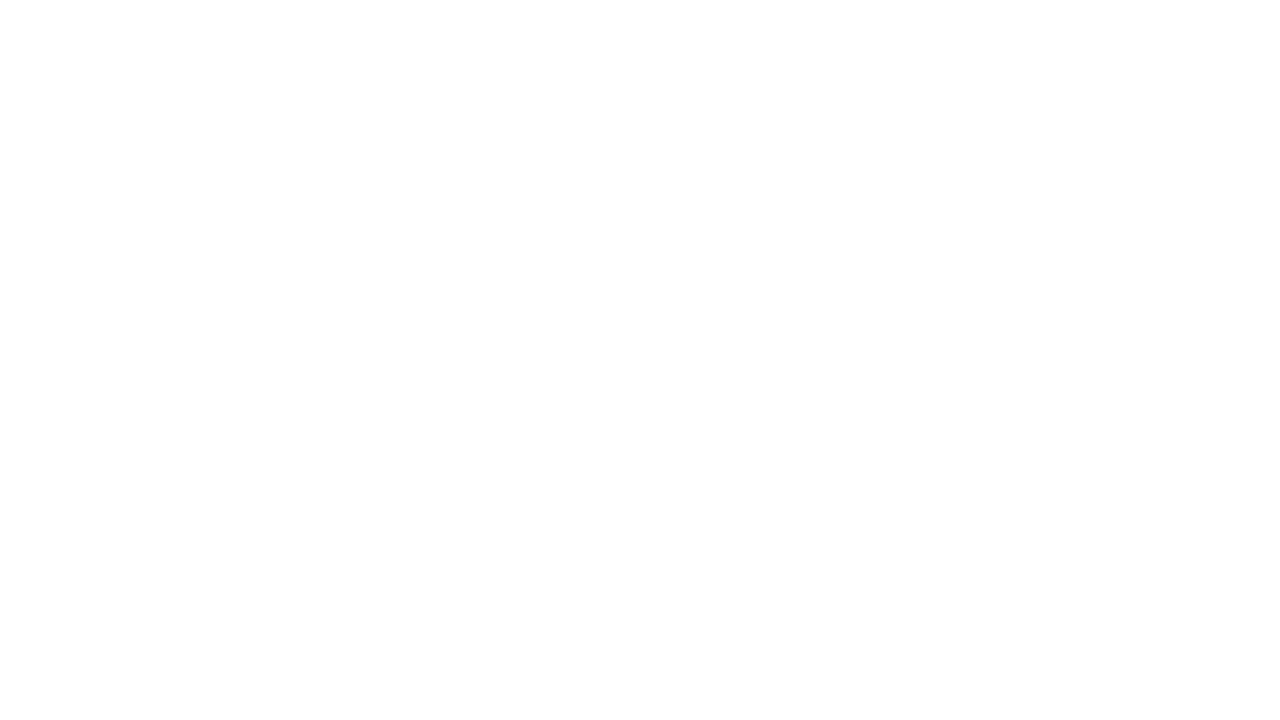

Re-fetched all links on the page (iteration 39)
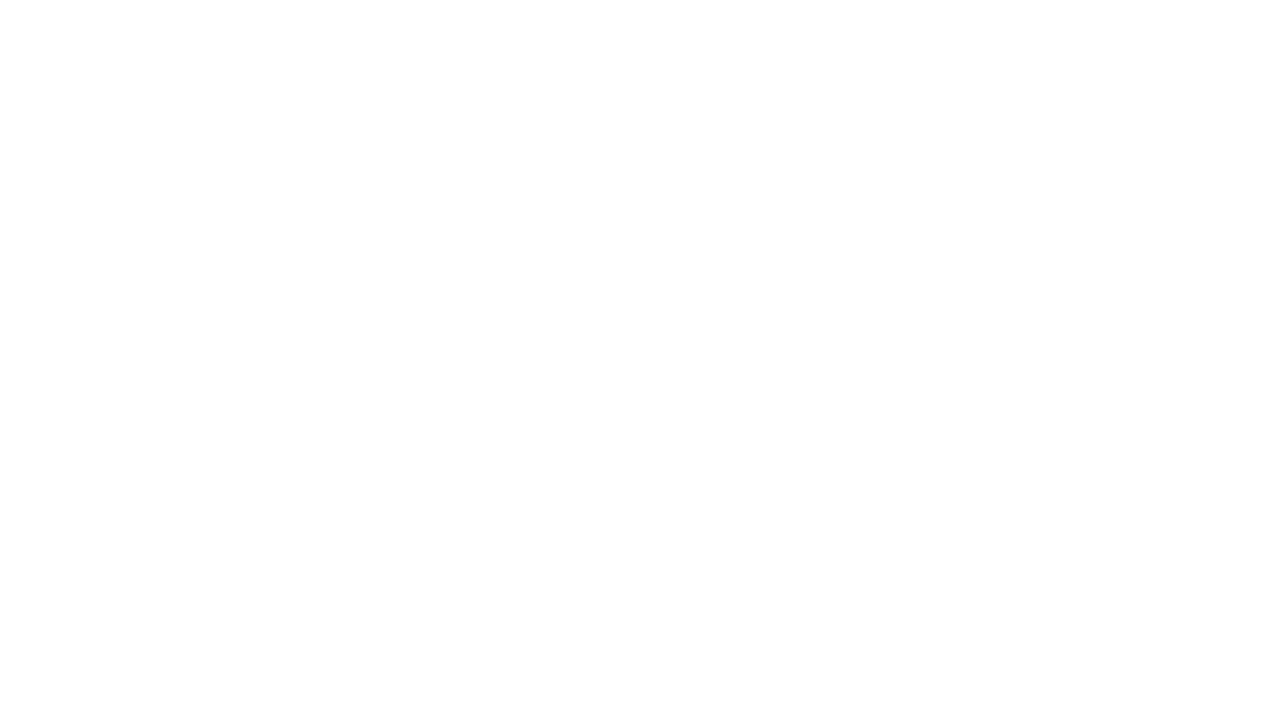

Re-fetched all links on the page (iteration 40)
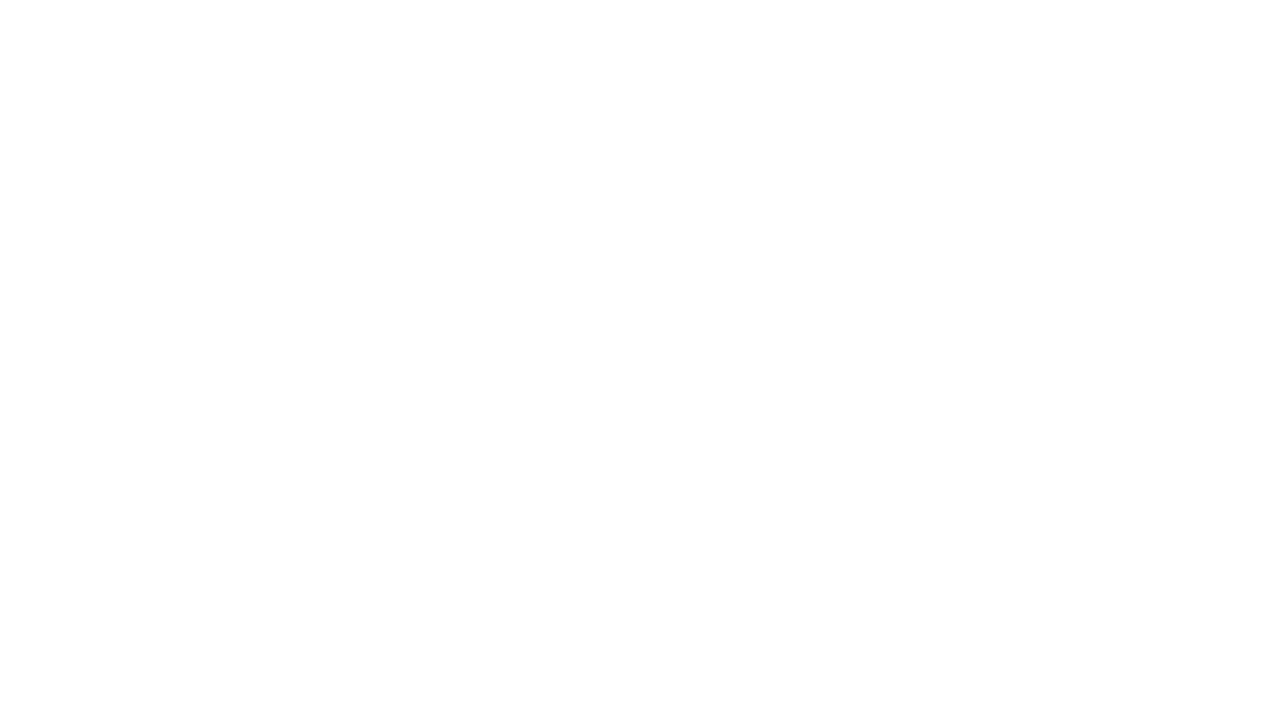

Re-fetched all links on the page (iteration 41)
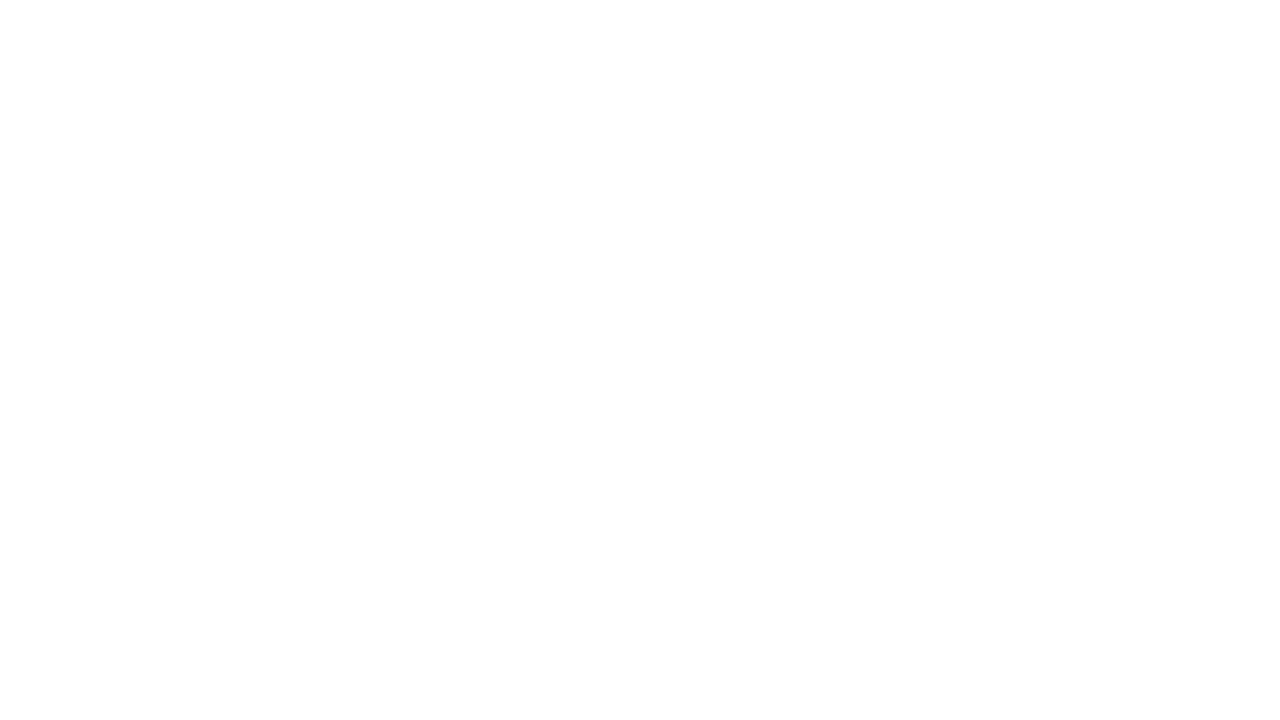

Re-fetched all links on the page (iteration 42)
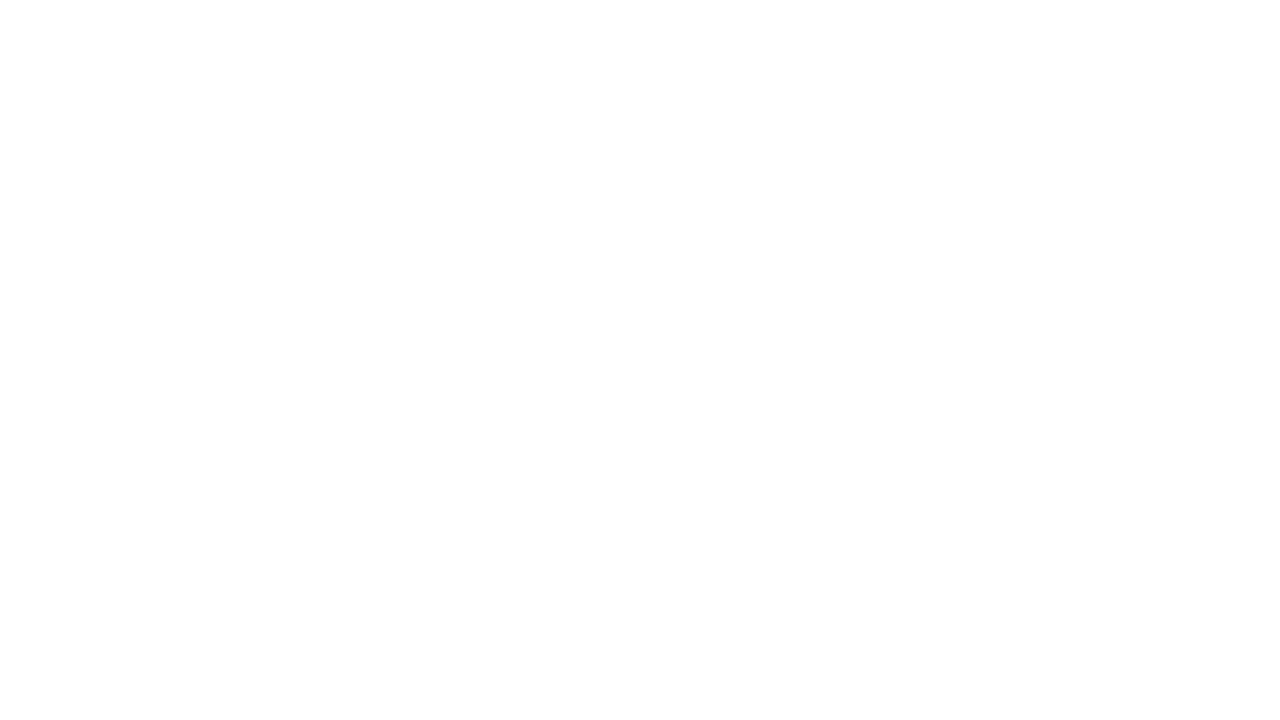

Re-fetched all links on the page (iteration 43)
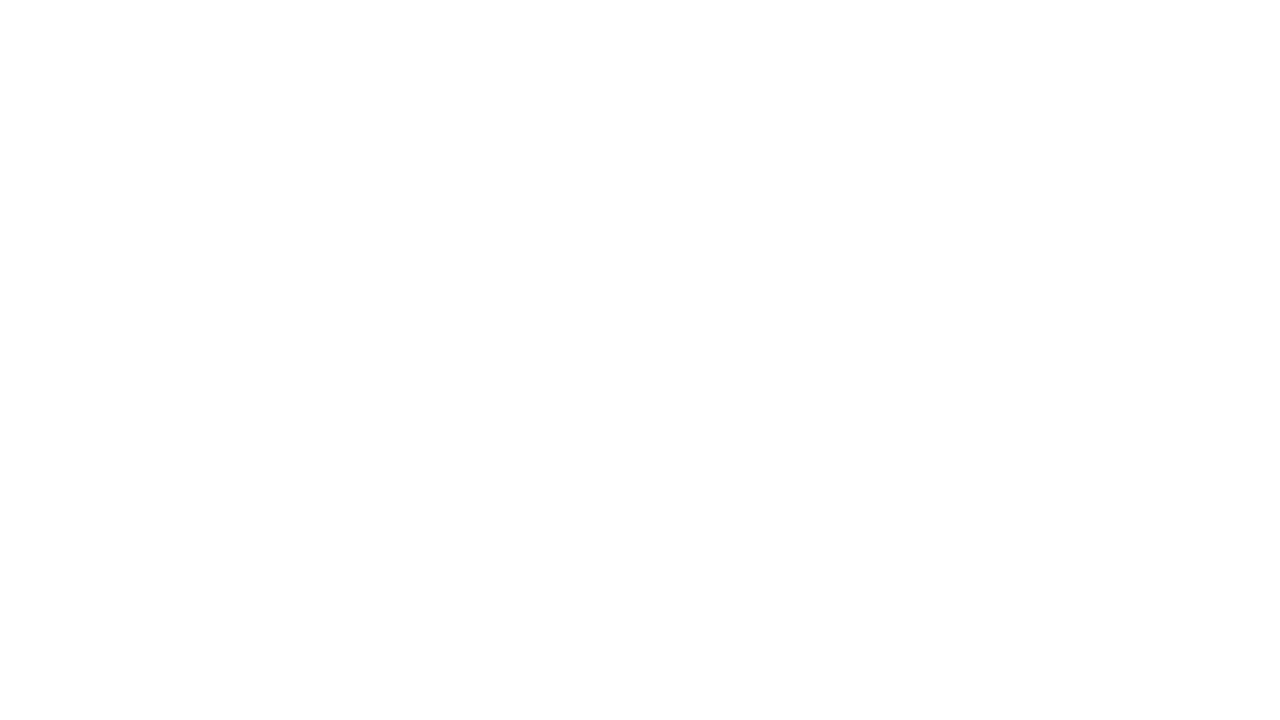

Re-fetched all links on the page (iteration 44)
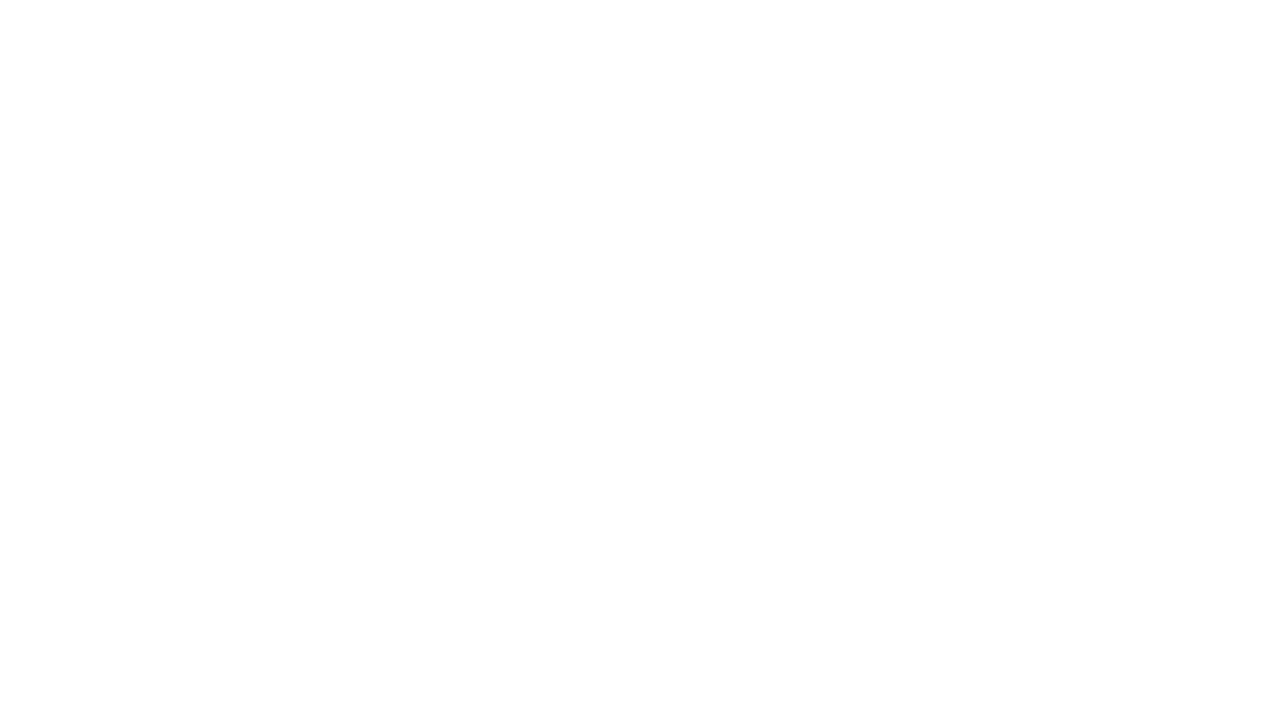

Re-fetched all links on the page (iteration 45)
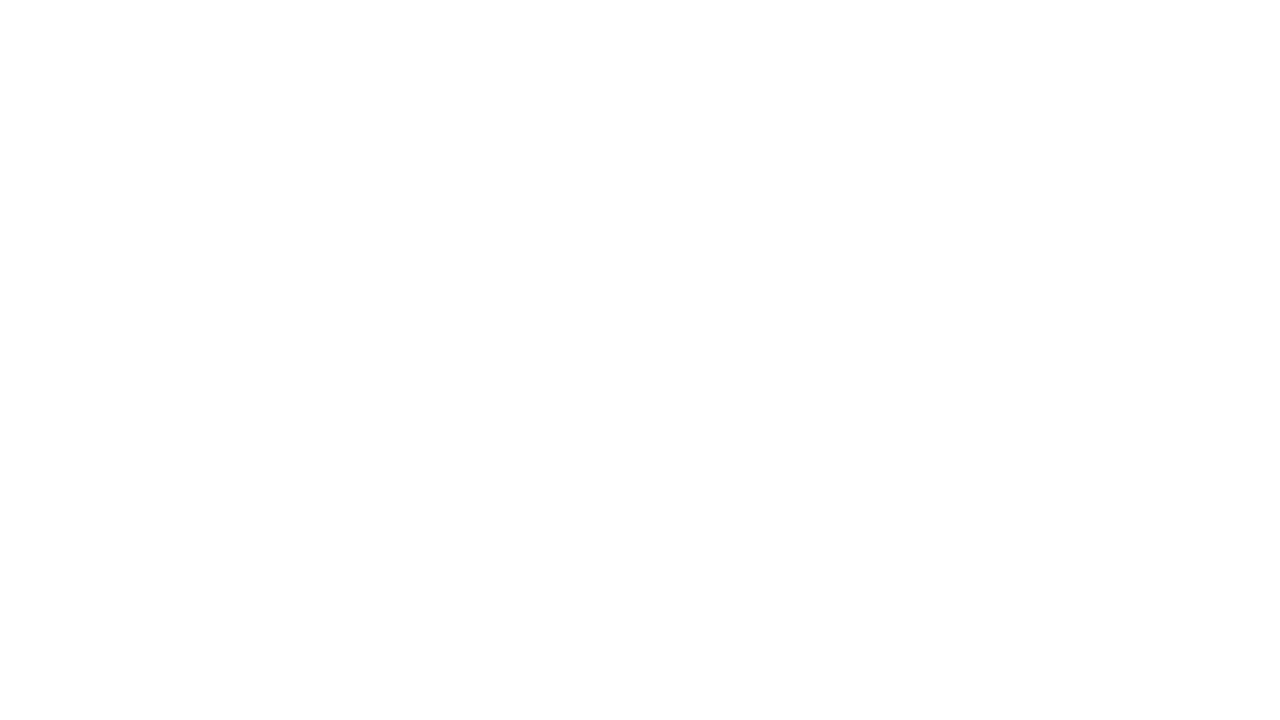

Re-fetched all links on the page (iteration 46)
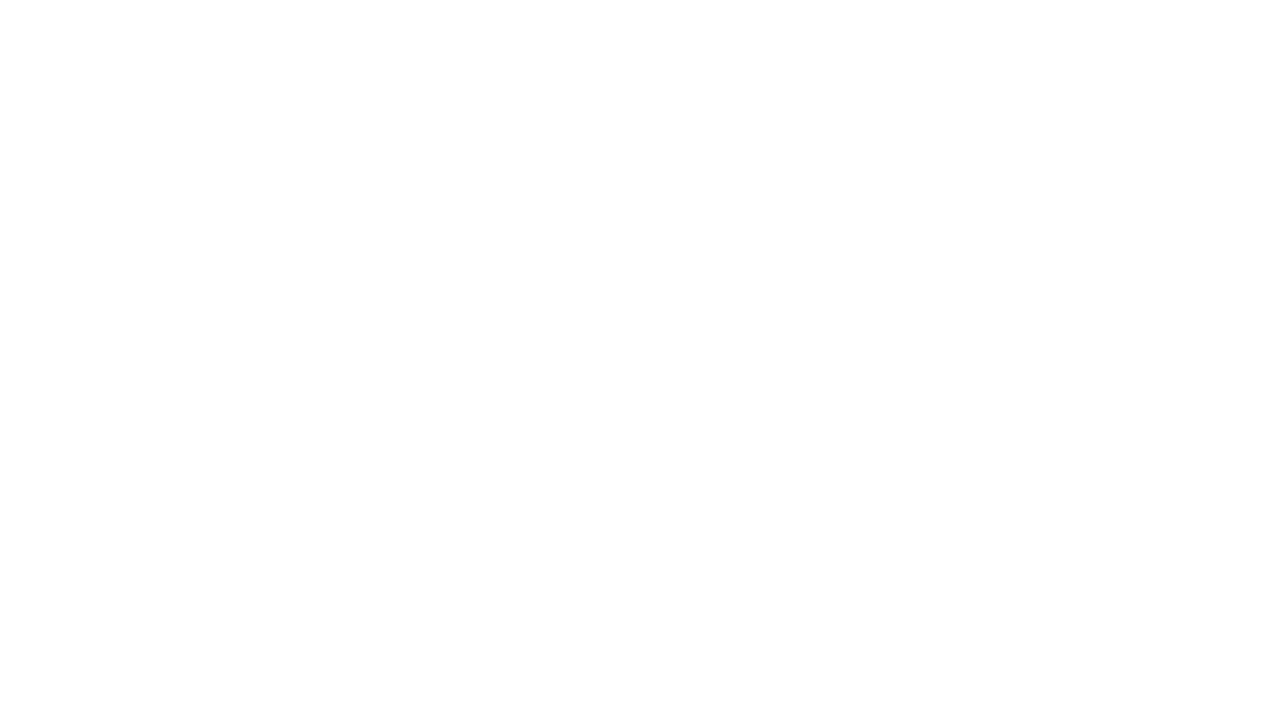

Re-fetched all links on the page (iteration 47)
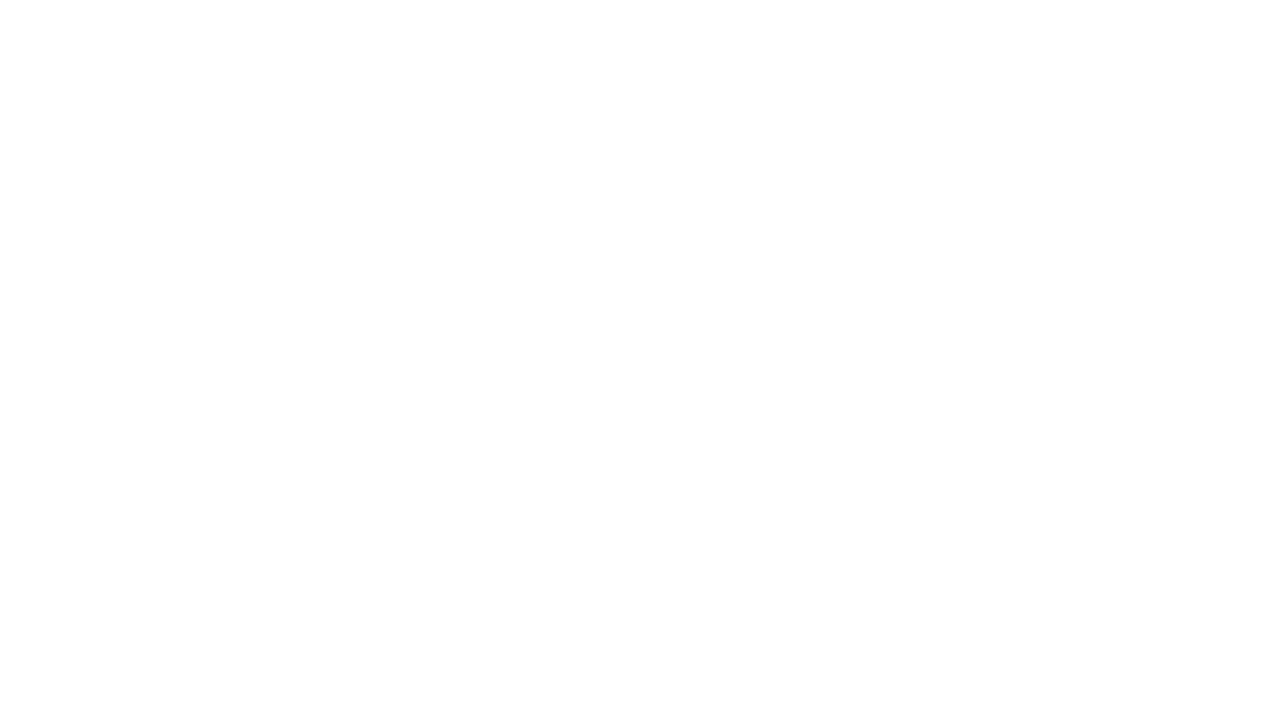

Re-fetched all links on the page (iteration 48)
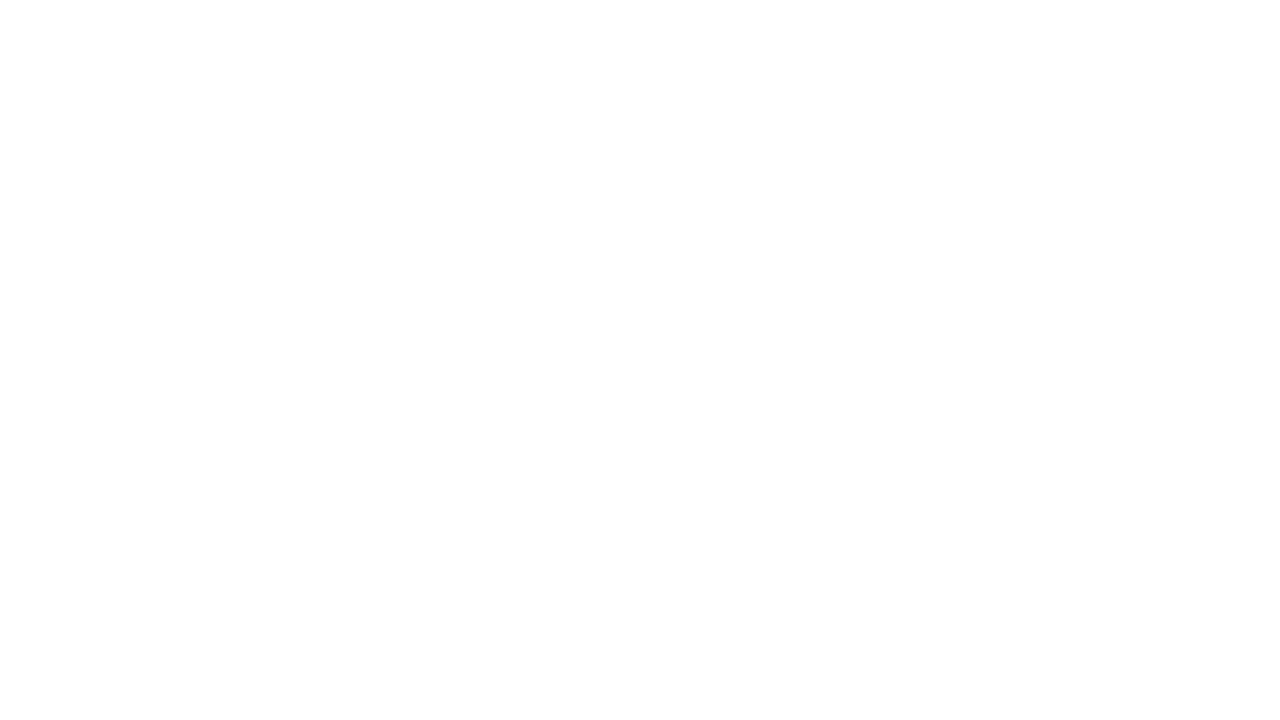

Re-fetched all links on the page (iteration 49)
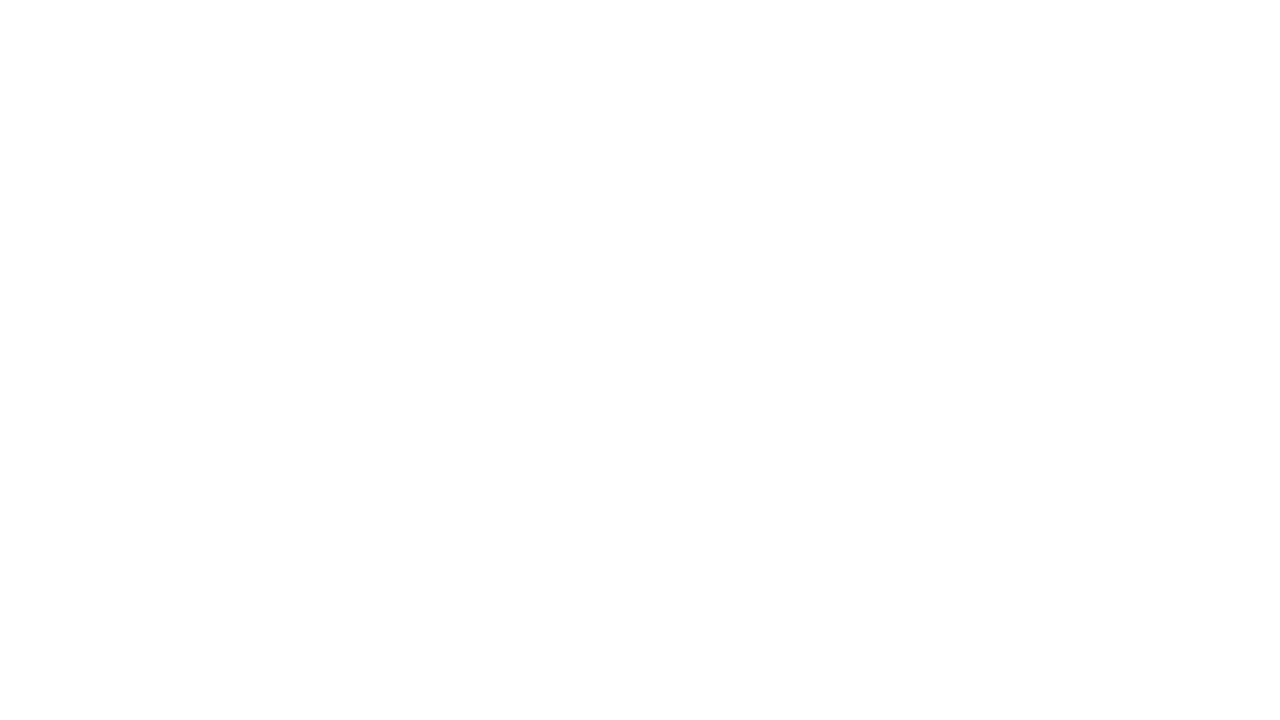

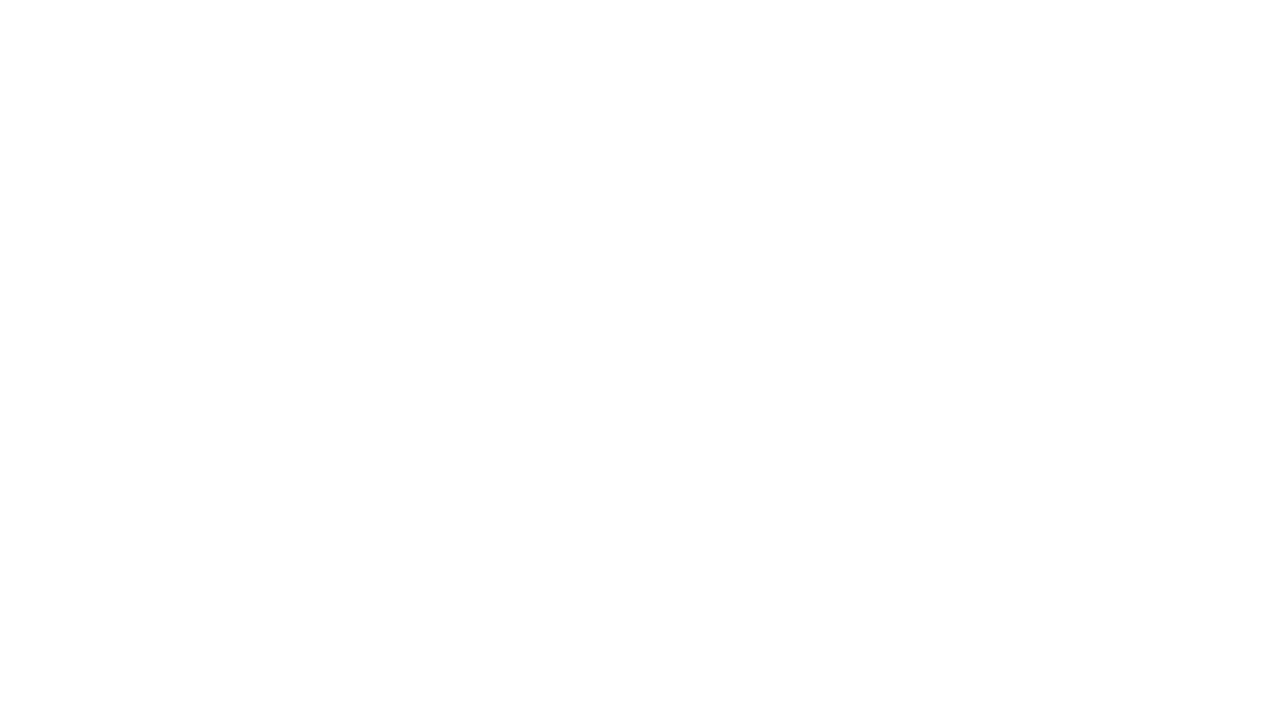